Tests the add/remove elements functionality by clicking the "Add Element" button 100 times to create delete buttons, then clicking 60 of the delete buttons to remove them, and validating the correct number of buttons remain.

Starting URL: http://the-internet.herokuapp.com/add_remove_elements/

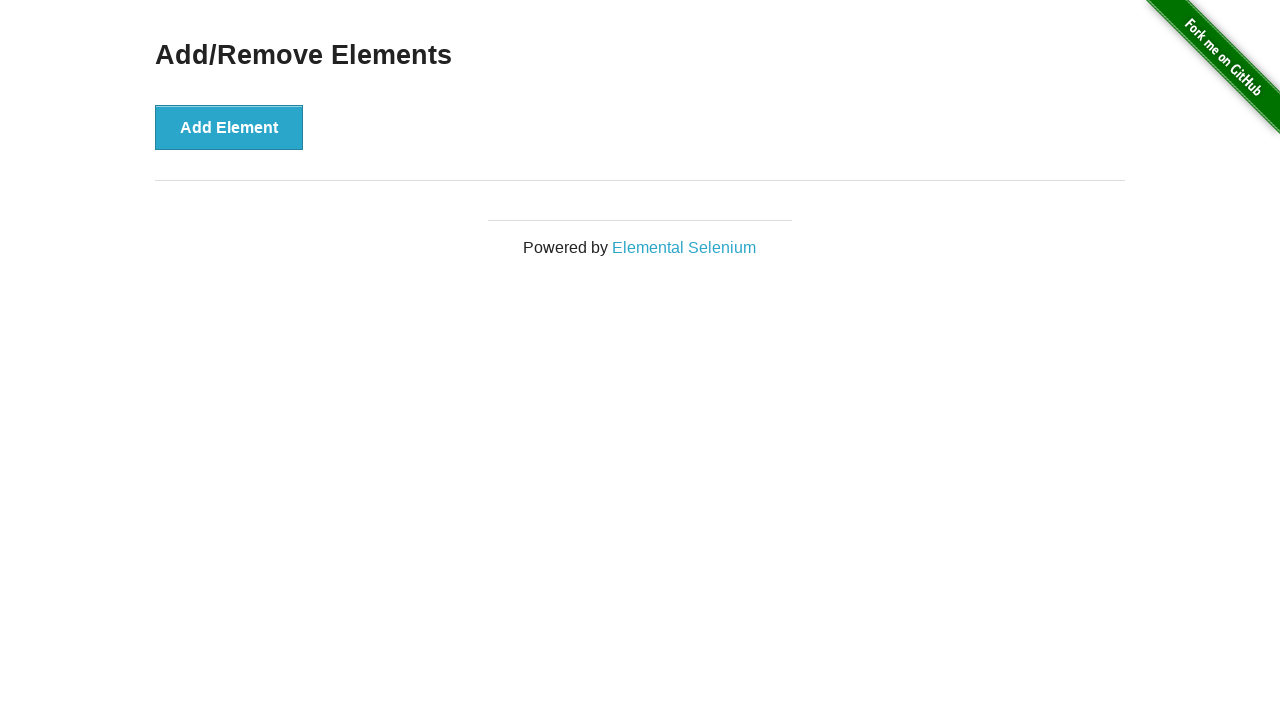

Navigated to add/remove elements page
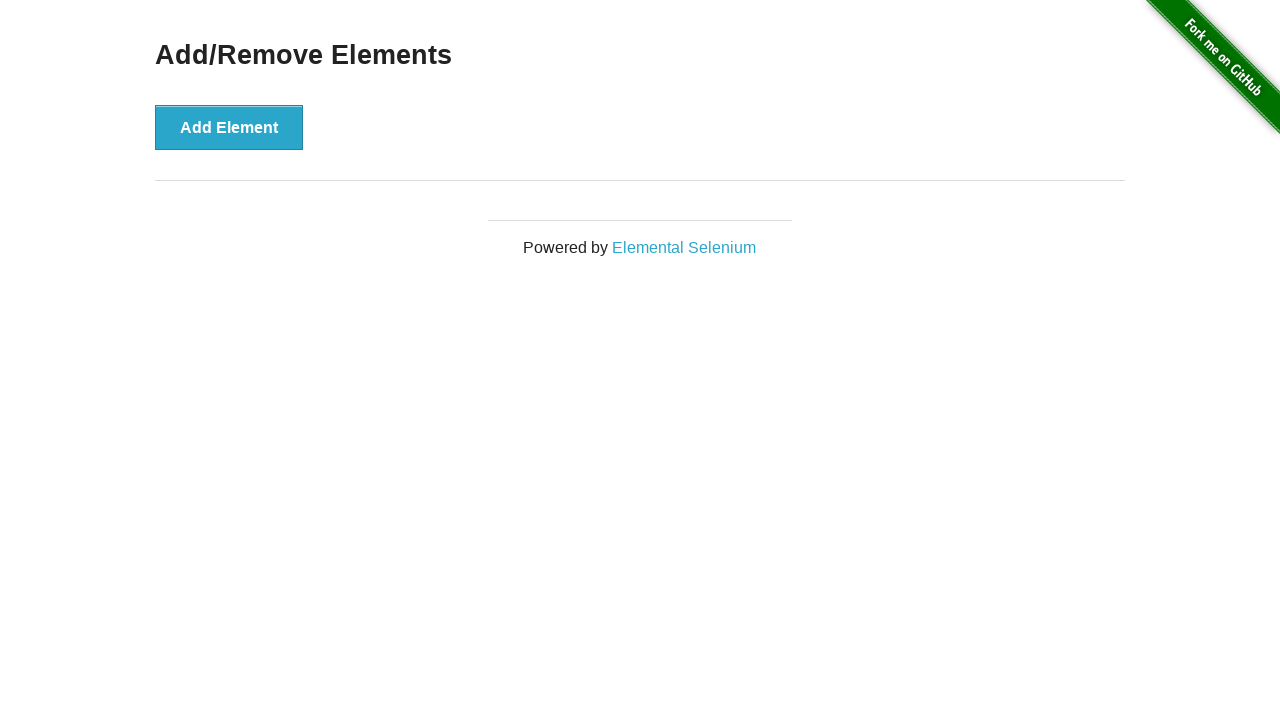

Clicked 'Add Element' button (iteration 1/100) at (229, 127) on button[onclick='addElement()']
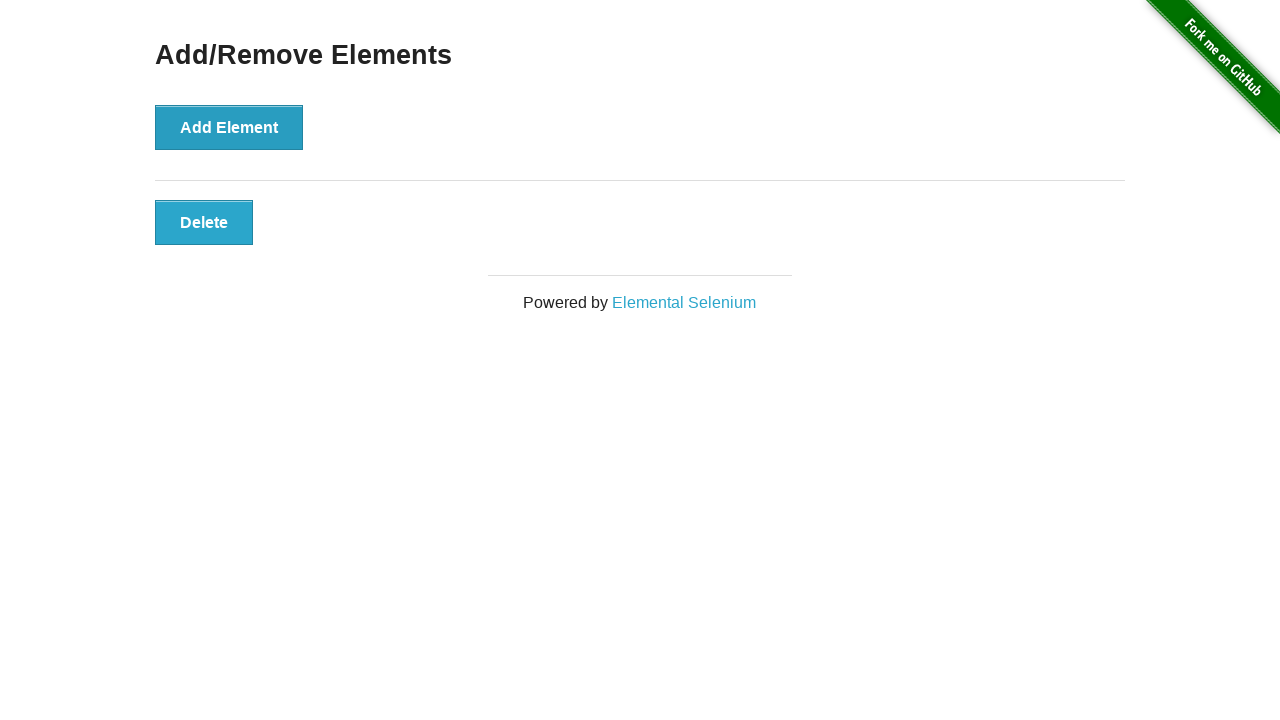

Clicked 'Add Element' button (iteration 2/100) at (229, 127) on button[onclick='addElement()']
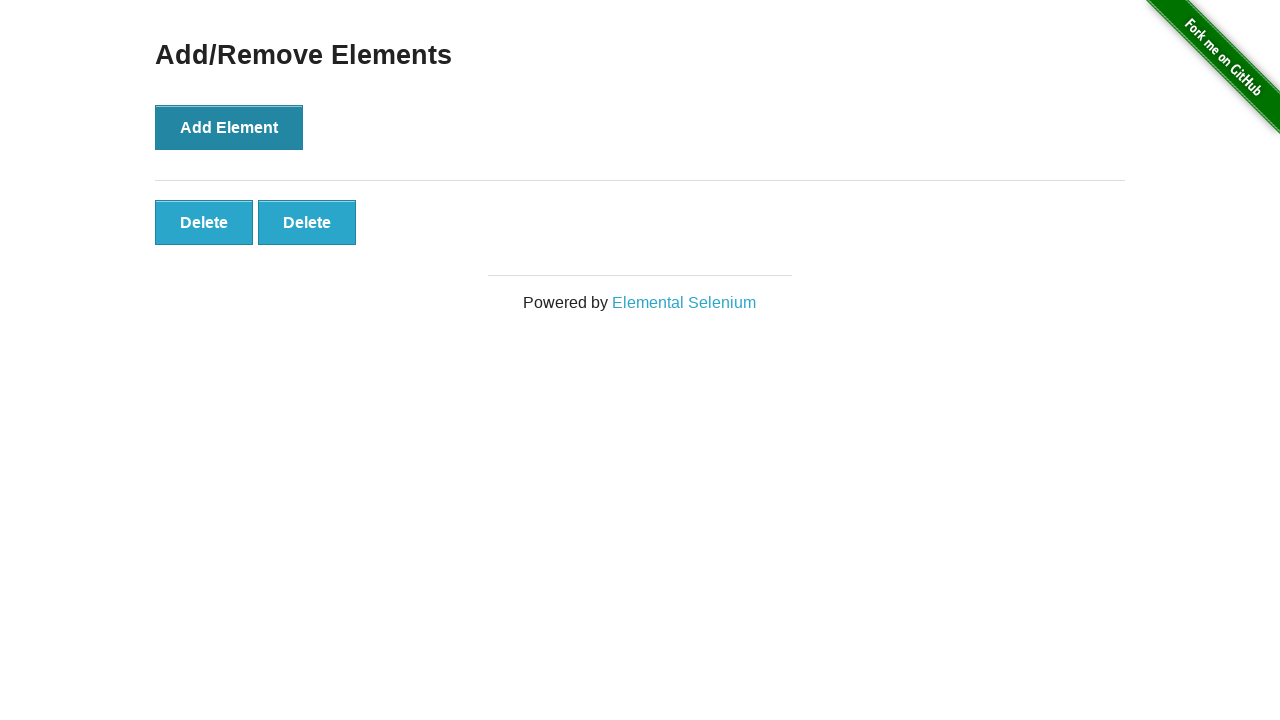

Clicked 'Add Element' button (iteration 3/100) at (229, 127) on button[onclick='addElement()']
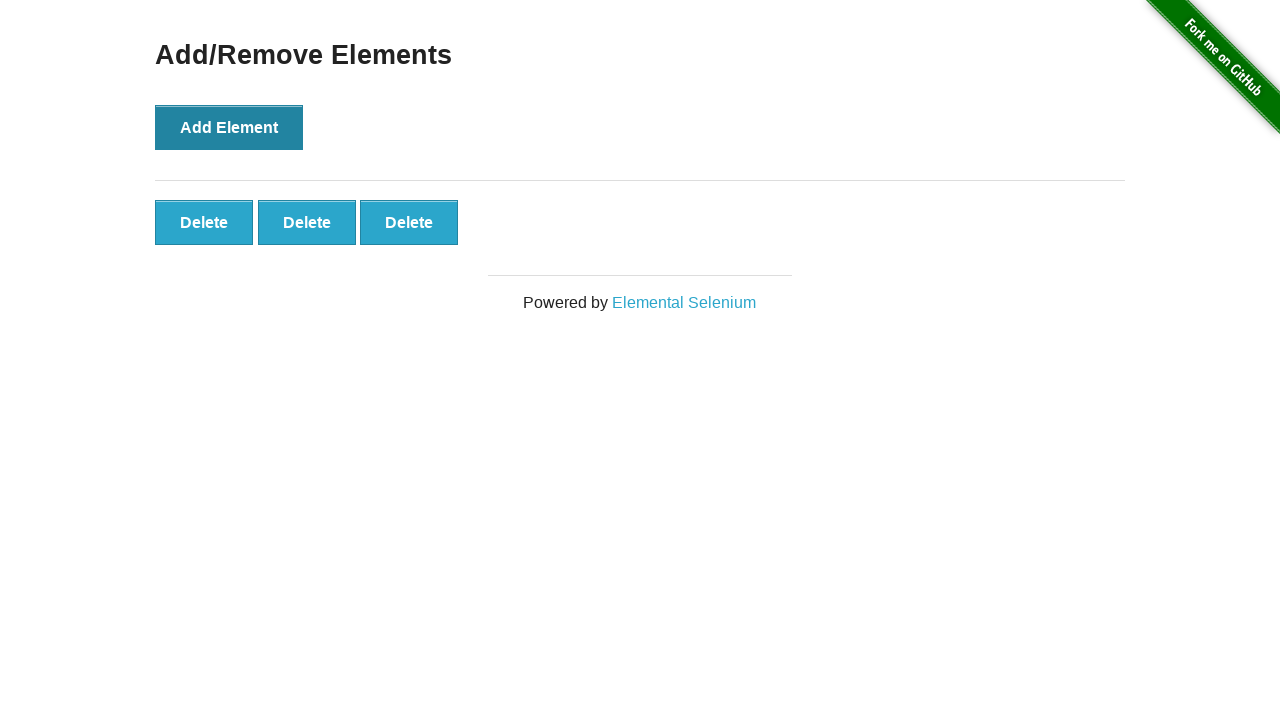

Clicked 'Add Element' button (iteration 4/100) at (229, 127) on button[onclick='addElement()']
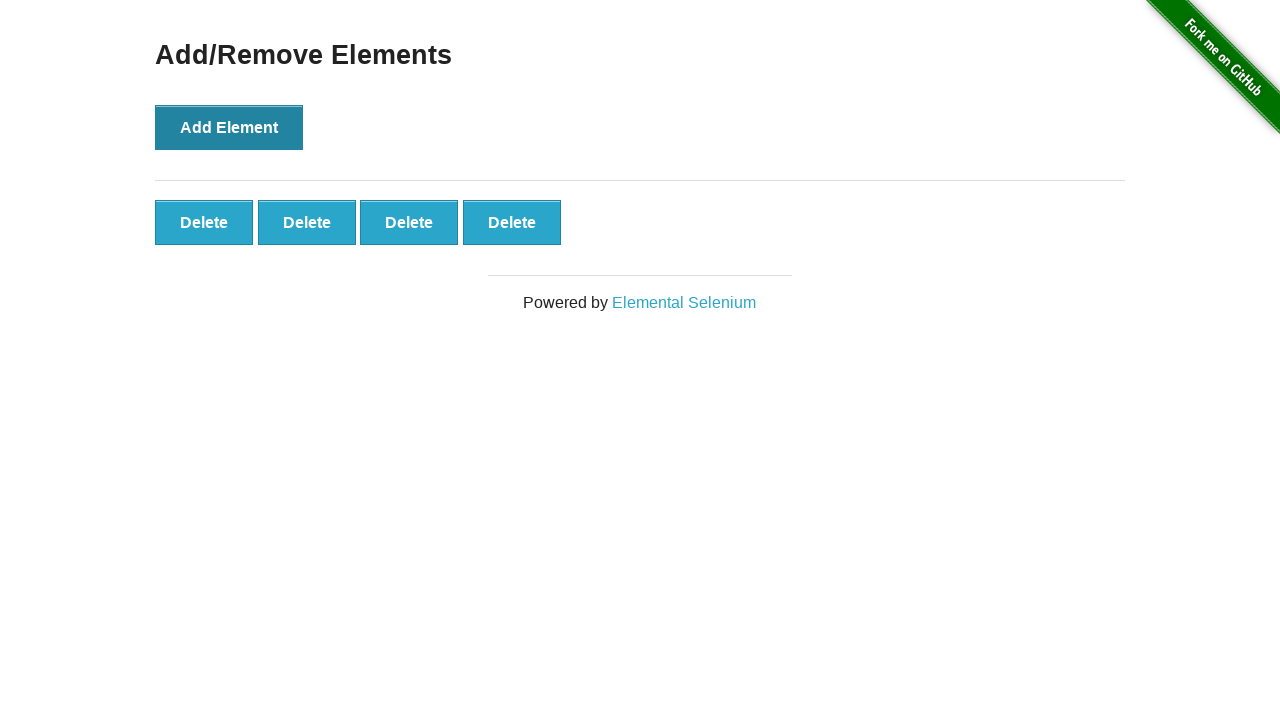

Clicked 'Add Element' button (iteration 5/100) at (229, 127) on button[onclick='addElement()']
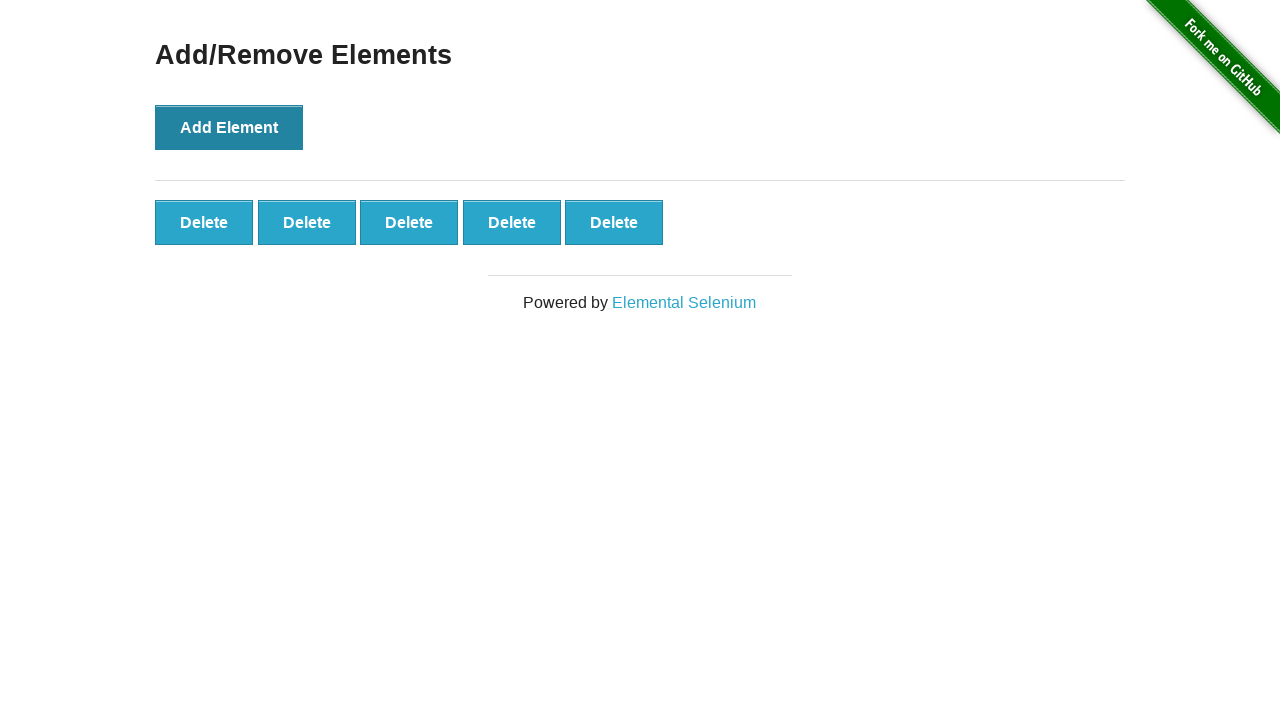

Clicked 'Add Element' button (iteration 6/100) at (229, 127) on button[onclick='addElement()']
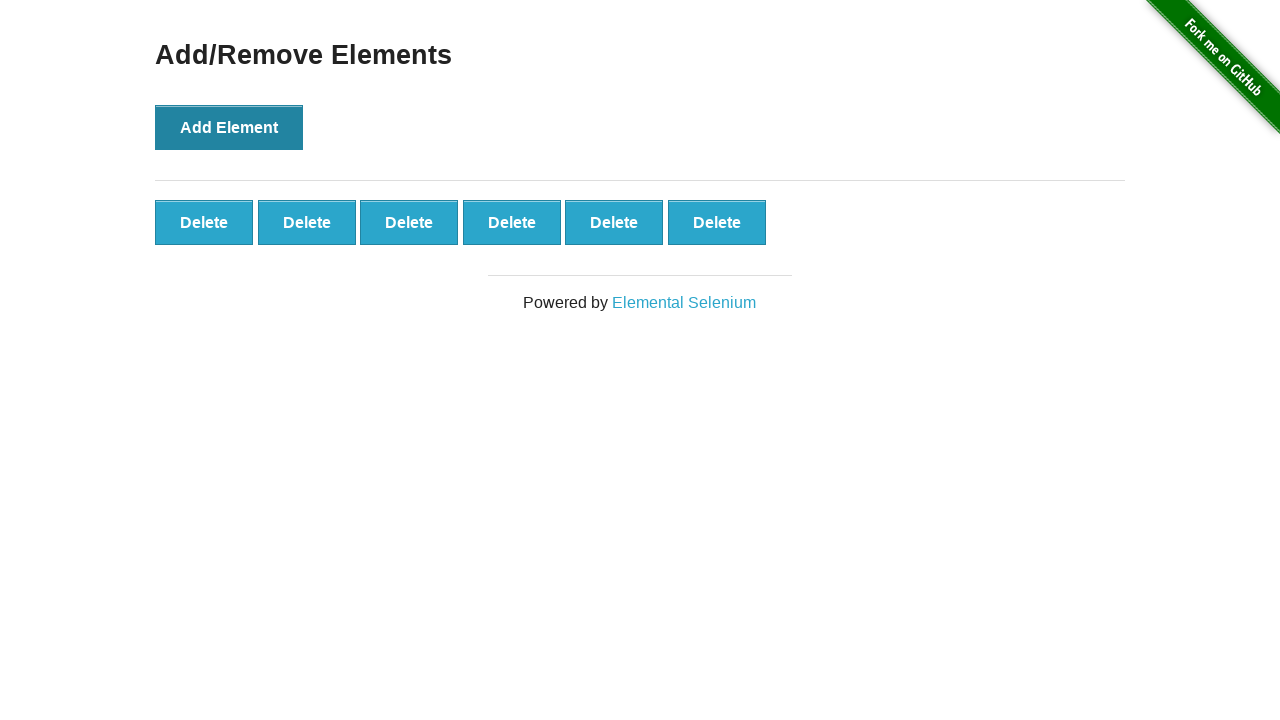

Clicked 'Add Element' button (iteration 7/100) at (229, 127) on button[onclick='addElement()']
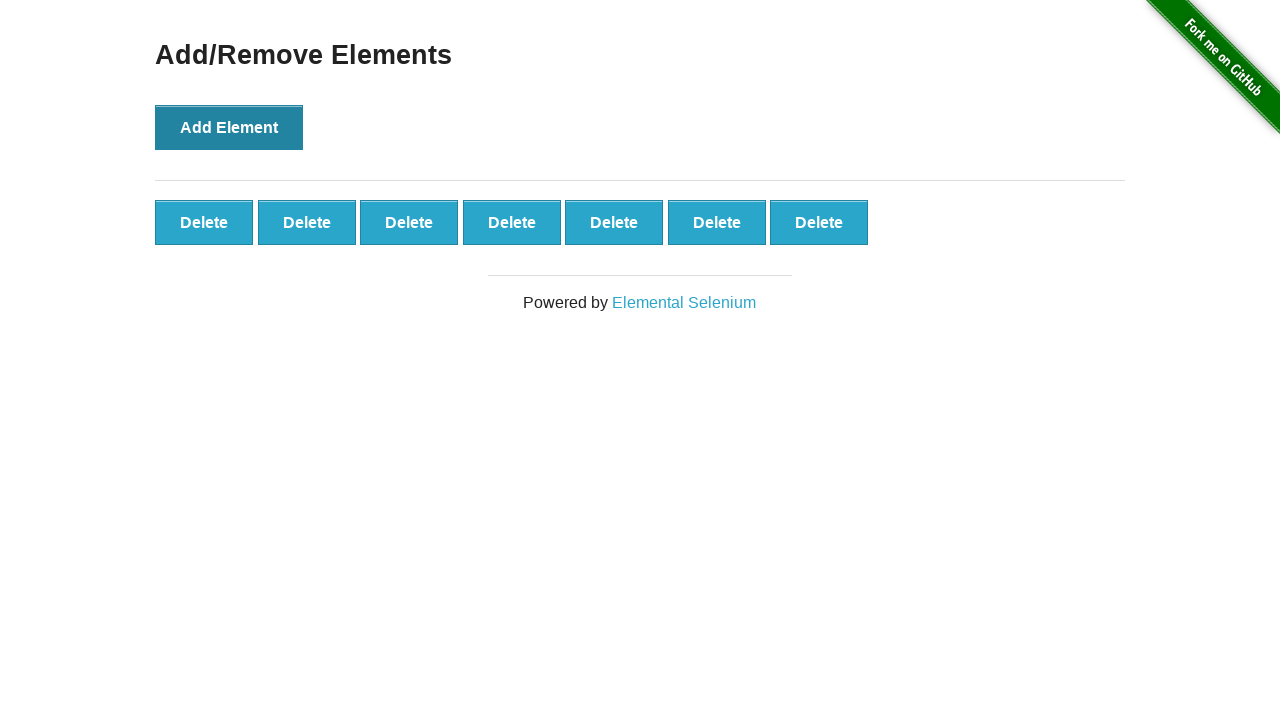

Clicked 'Add Element' button (iteration 8/100) at (229, 127) on button[onclick='addElement()']
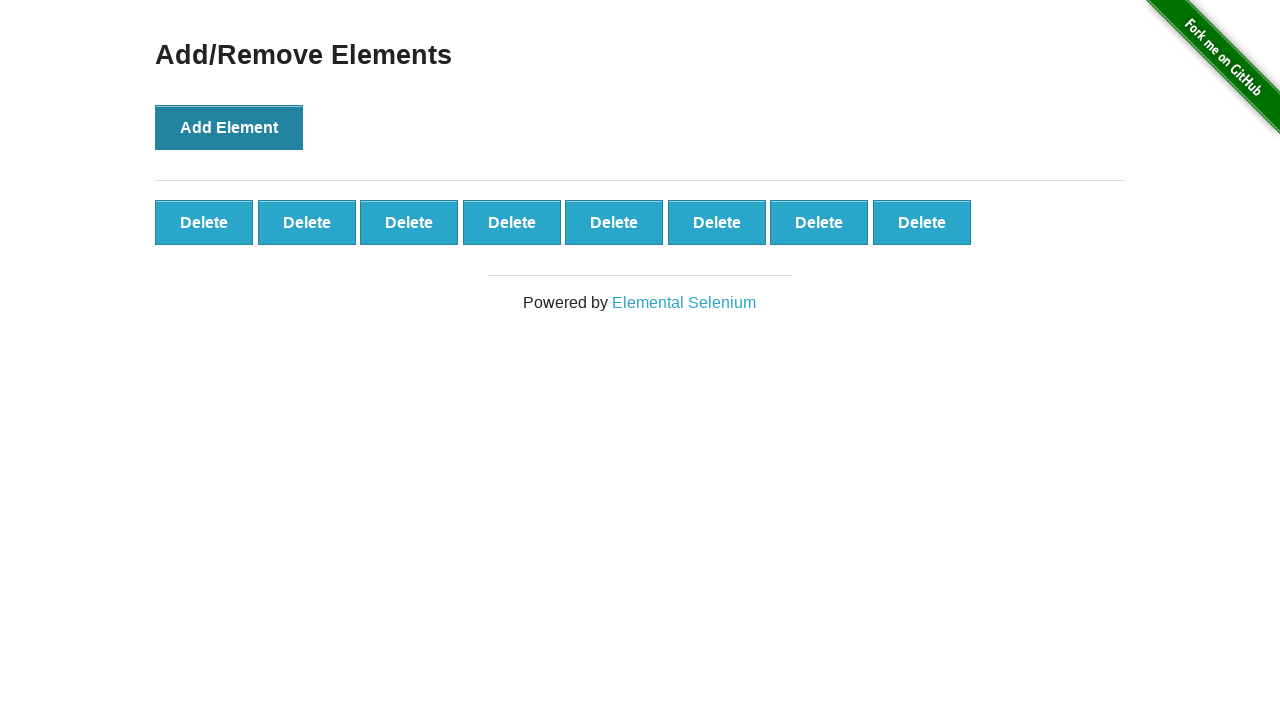

Clicked 'Add Element' button (iteration 9/100) at (229, 127) on button[onclick='addElement()']
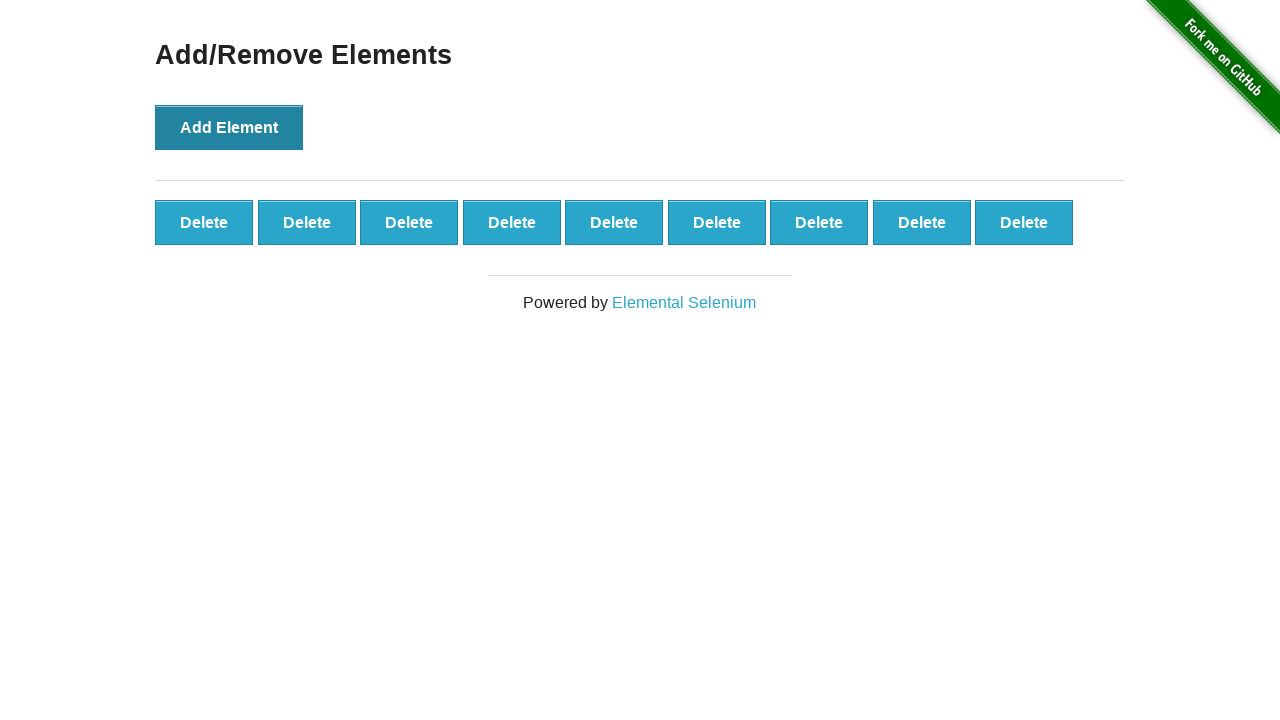

Clicked 'Add Element' button (iteration 10/100) at (229, 127) on button[onclick='addElement()']
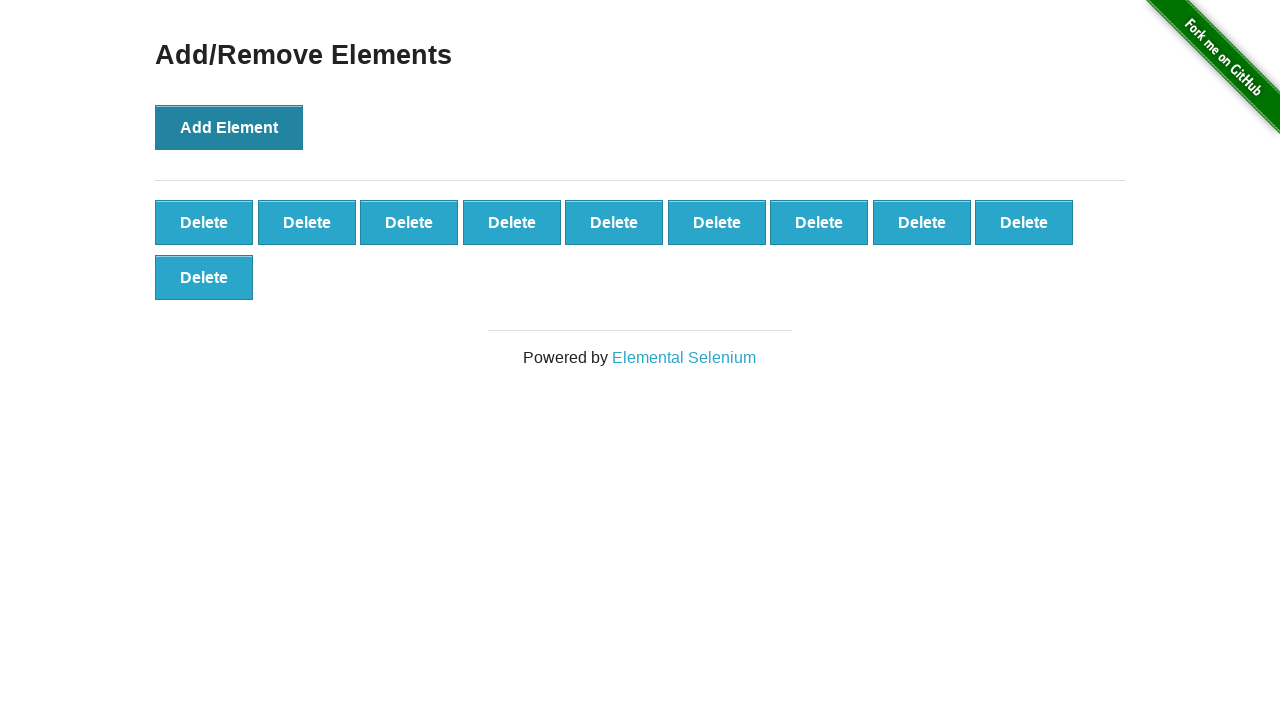

Clicked 'Add Element' button (iteration 11/100) at (229, 127) on button[onclick='addElement()']
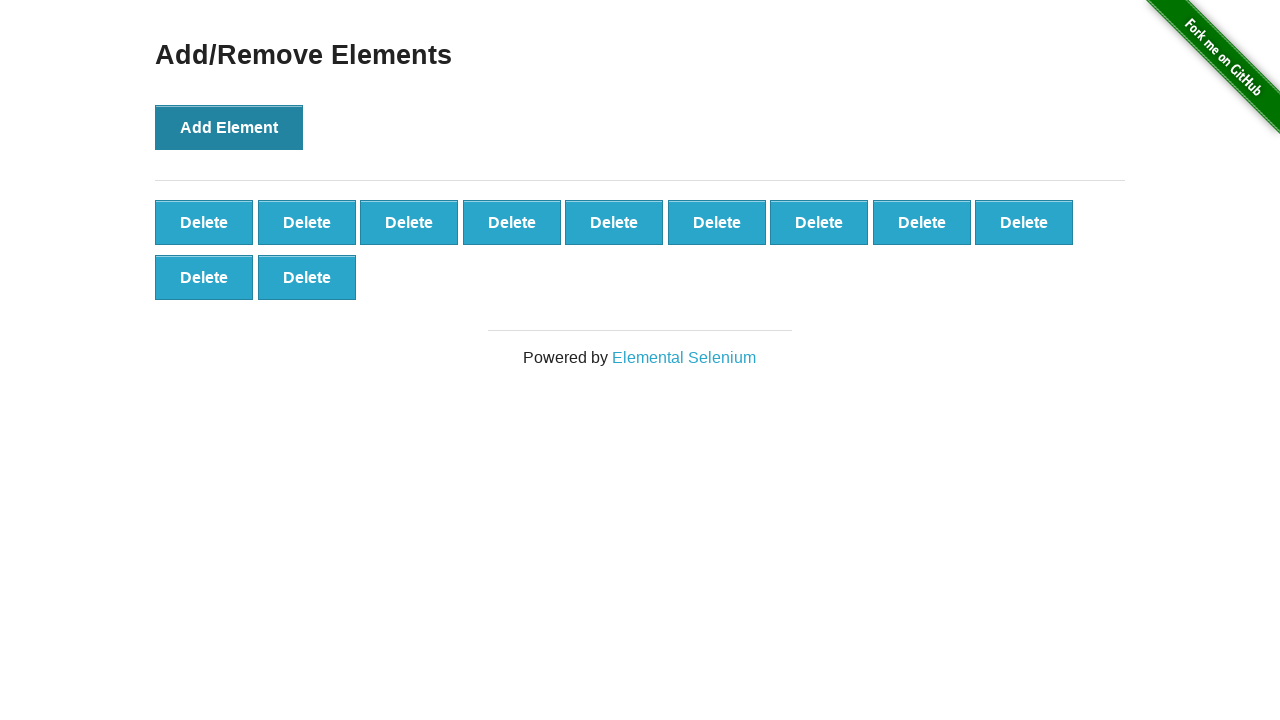

Clicked 'Add Element' button (iteration 12/100) at (229, 127) on button[onclick='addElement()']
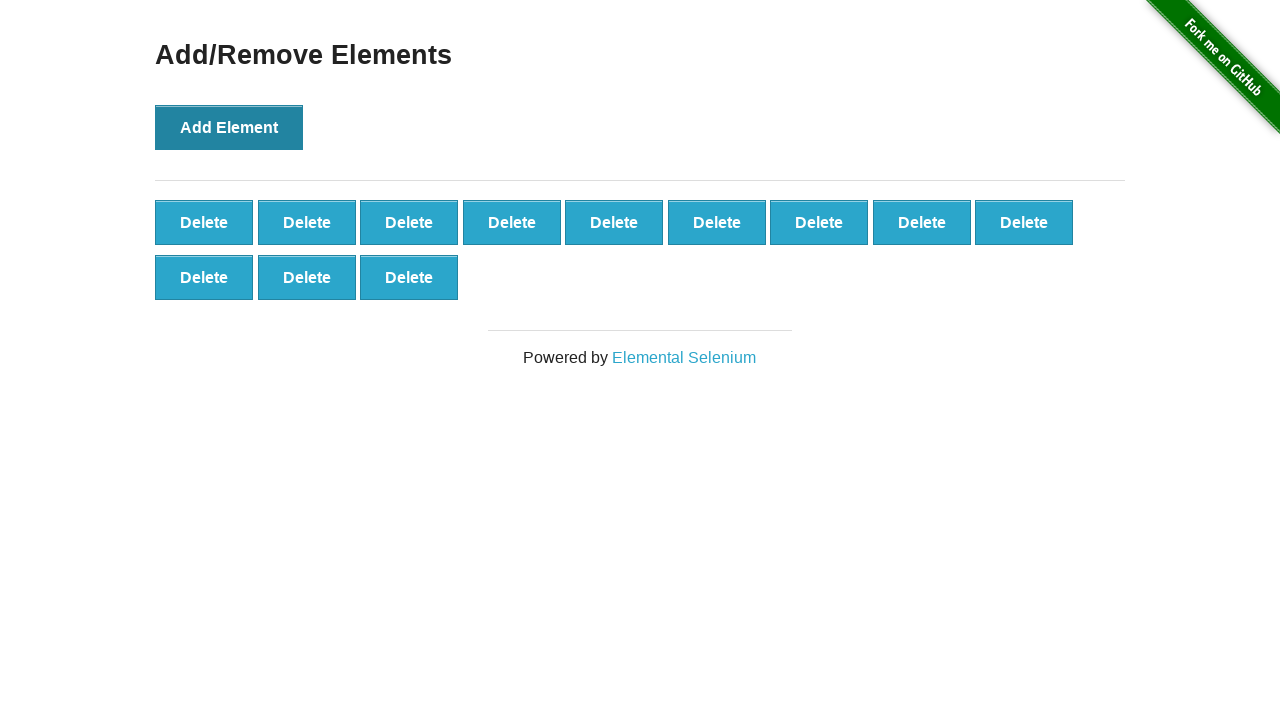

Clicked 'Add Element' button (iteration 13/100) at (229, 127) on button[onclick='addElement()']
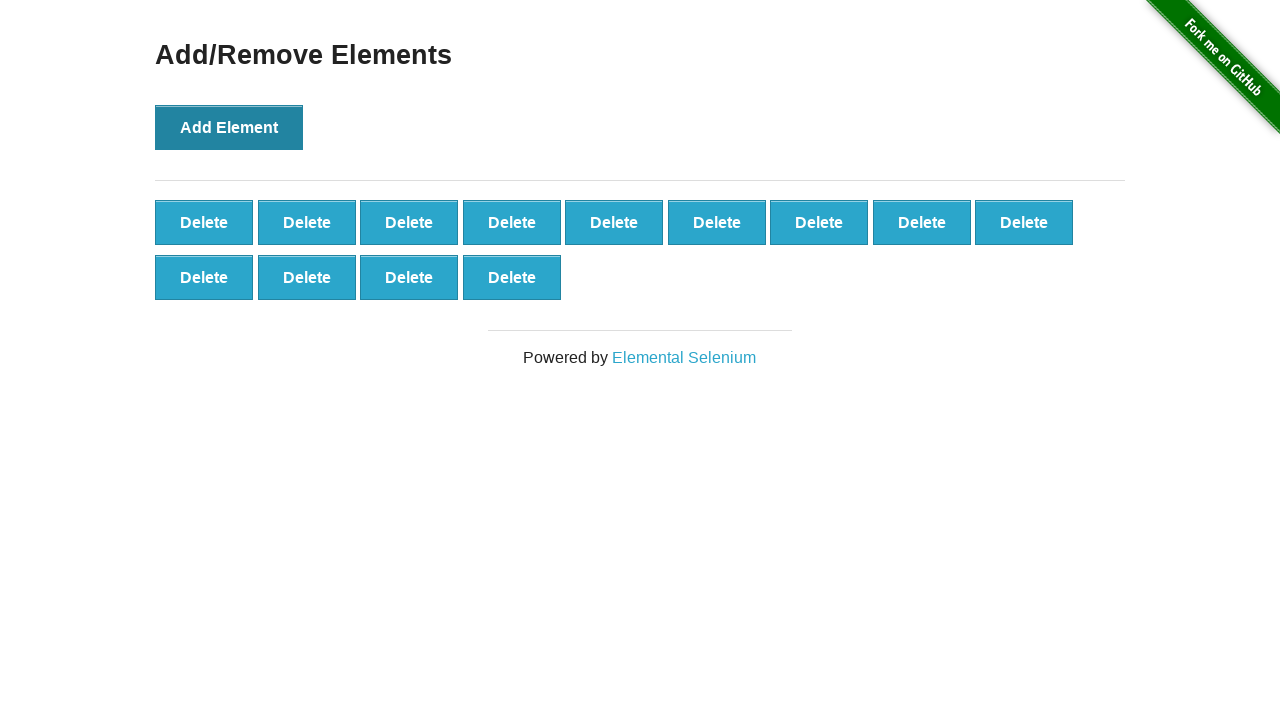

Clicked 'Add Element' button (iteration 14/100) at (229, 127) on button[onclick='addElement()']
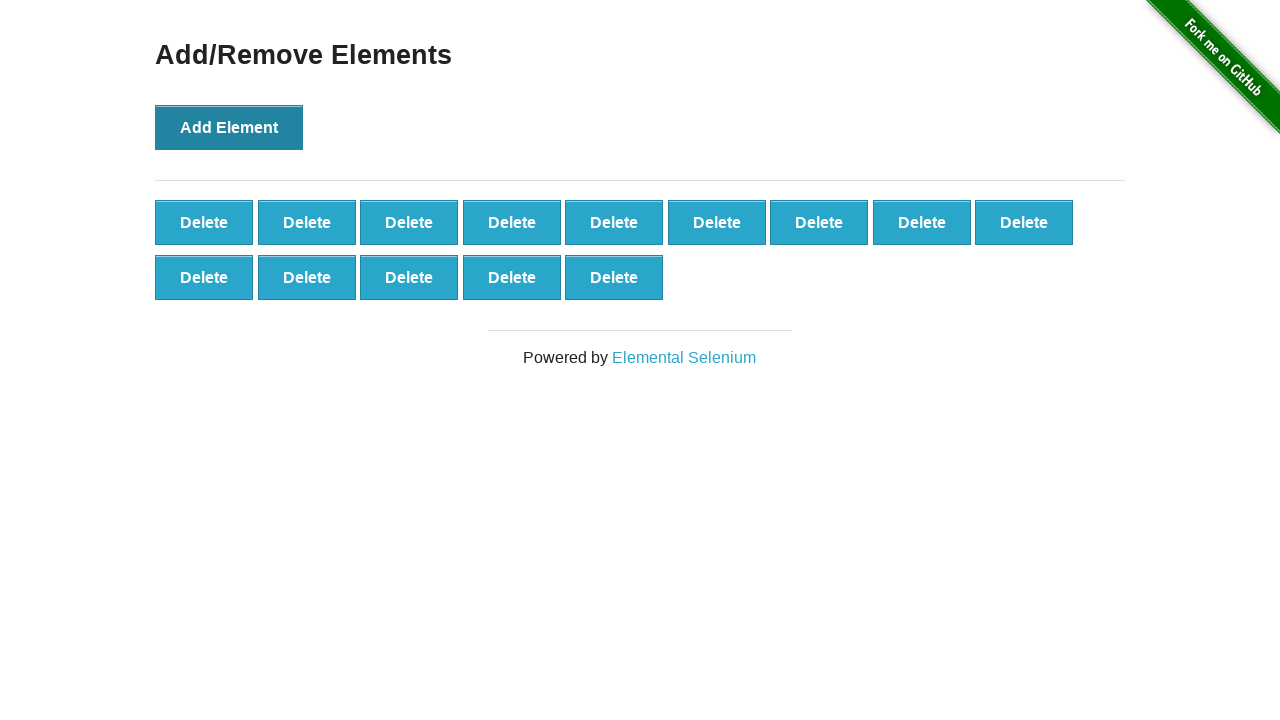

Clicked 'Add Element' button (iteration 15/100) at (229, 127) on button[onclick='addElement()']
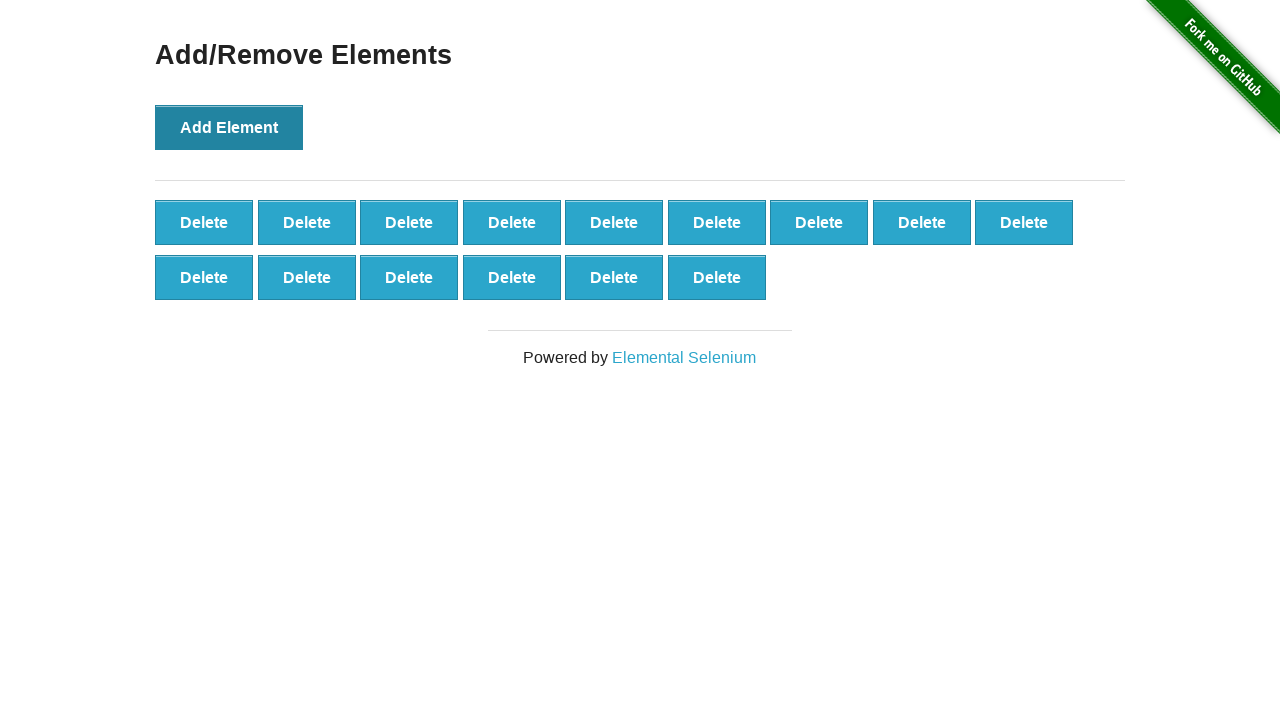

Clicked 'Add Element' button (iteration 16/100) at (229, 127) on button[onclick='addElement()']
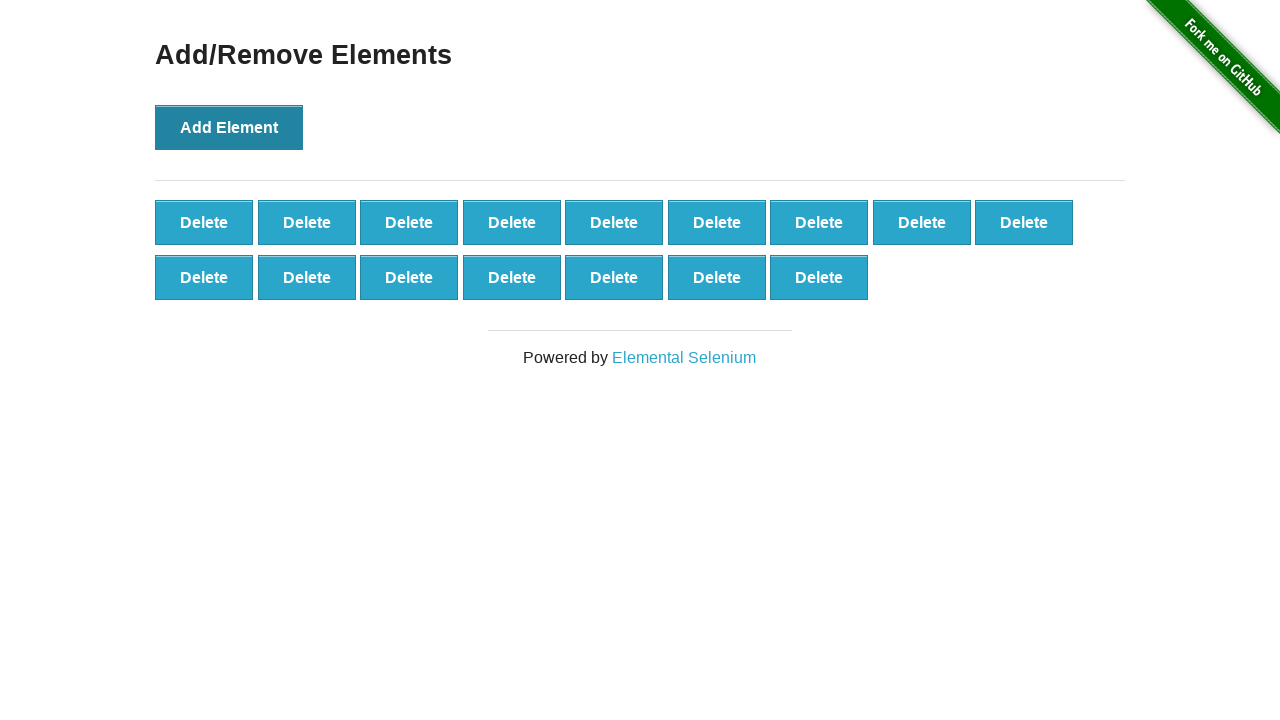

Clicked 'Add Element' button (iteration 17/100) at (229, 127) on button[onclick='addElement()']
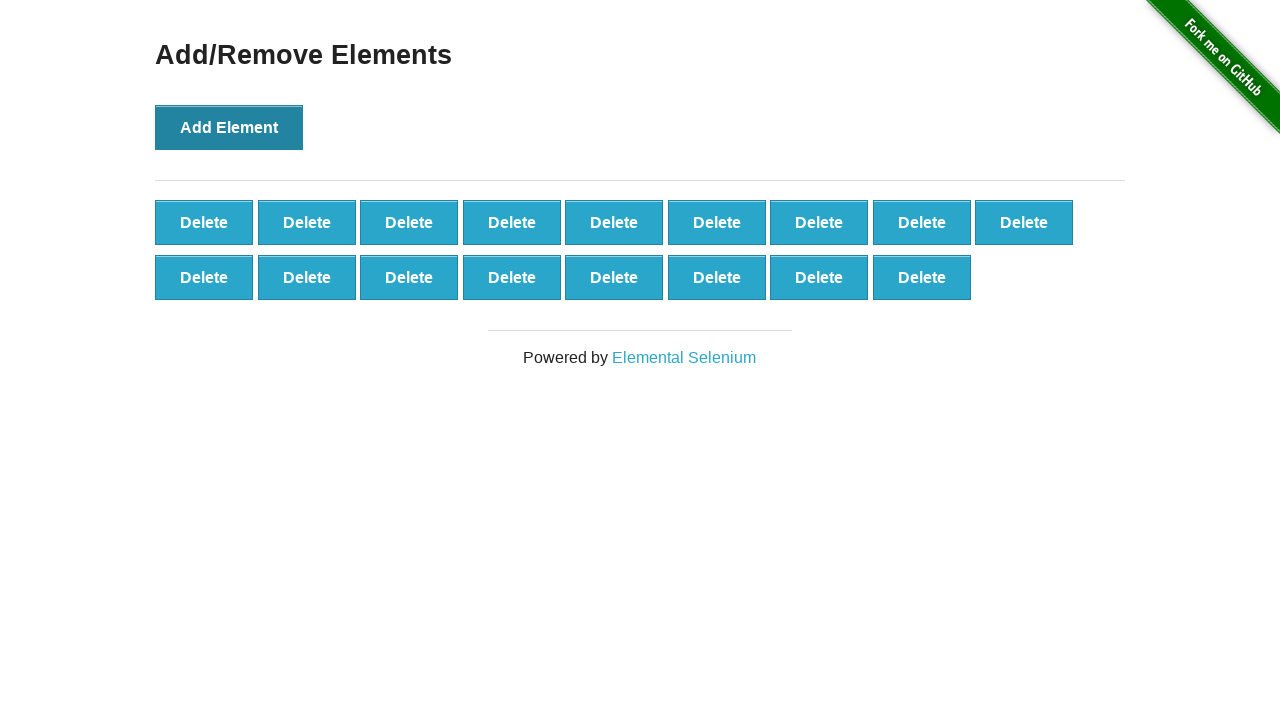

Clicked 'Add Element' button (iteration 18/100) at (229, 127) on button[onclick='addElement()']
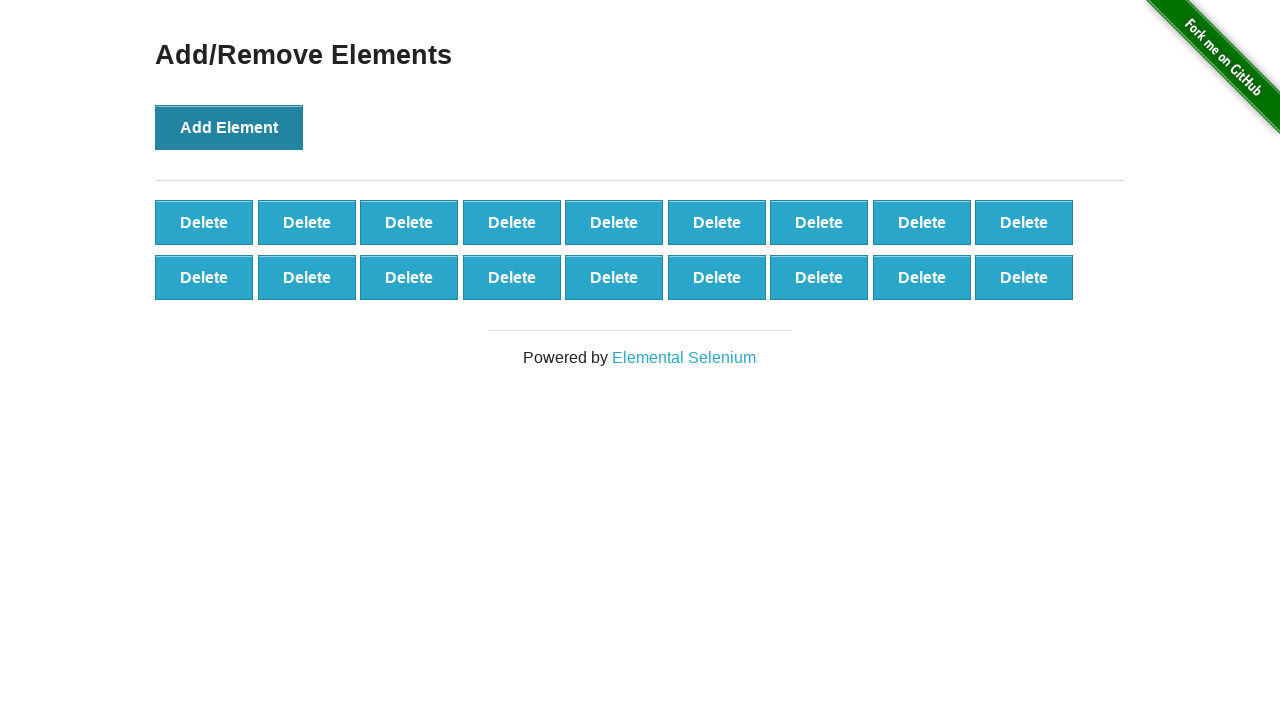

Clicked 'Add Element' button (iteration 19/100) at (229, 127) on button[onclick='addElement()']
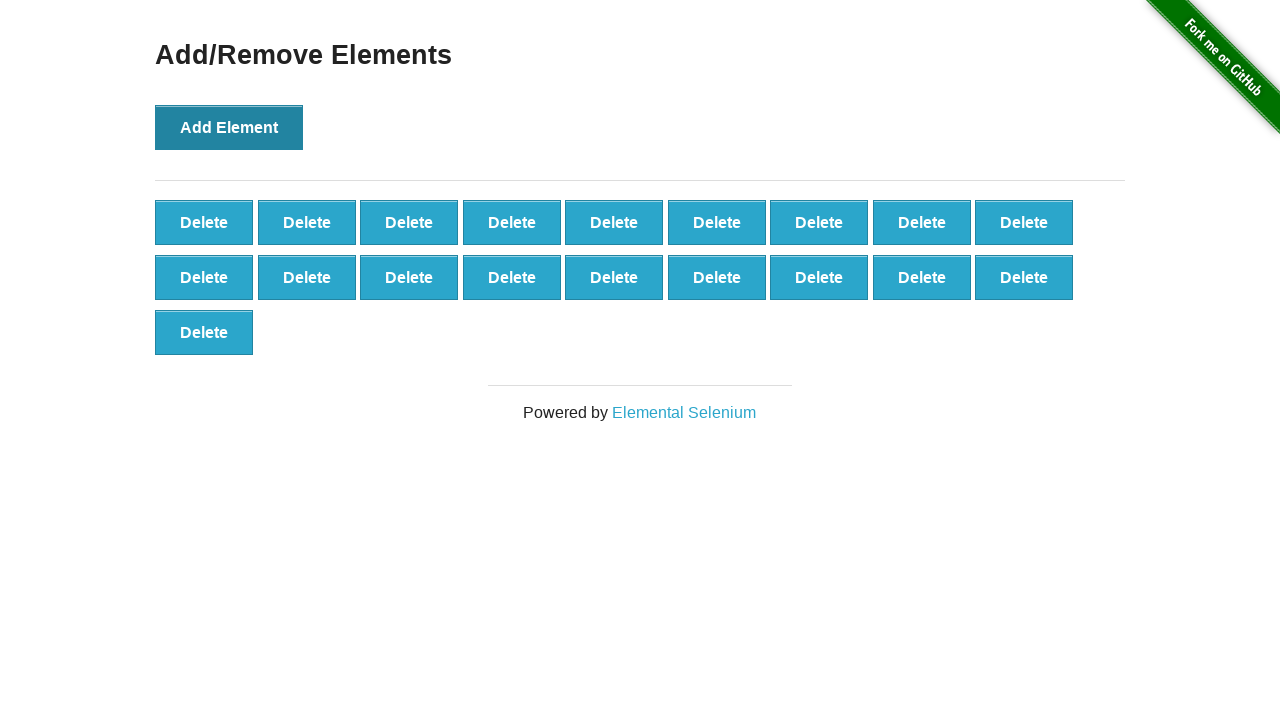

Clicked 'Add Element' button (iteration 20/100) at (229, 127) on button[onclick='addElement()']
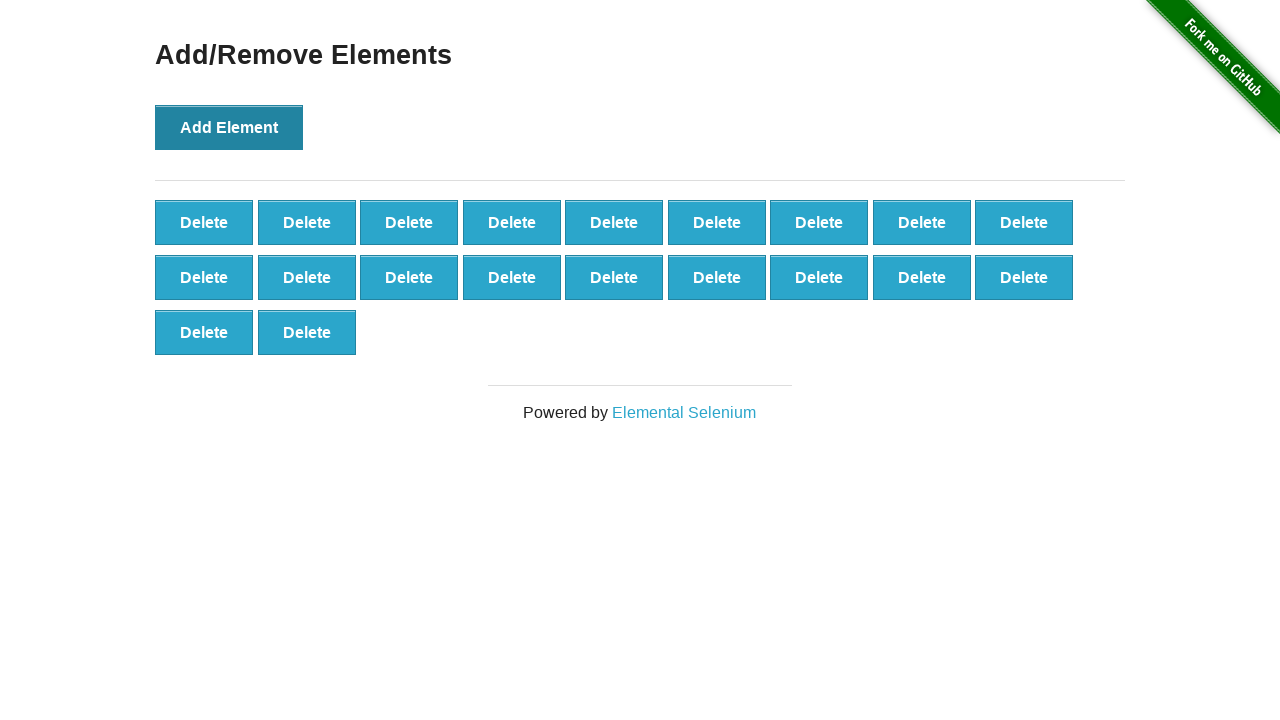

Clicked 'Add Element' button (iteration 21/100) at (229, 127) on button[onclick='addElement()']
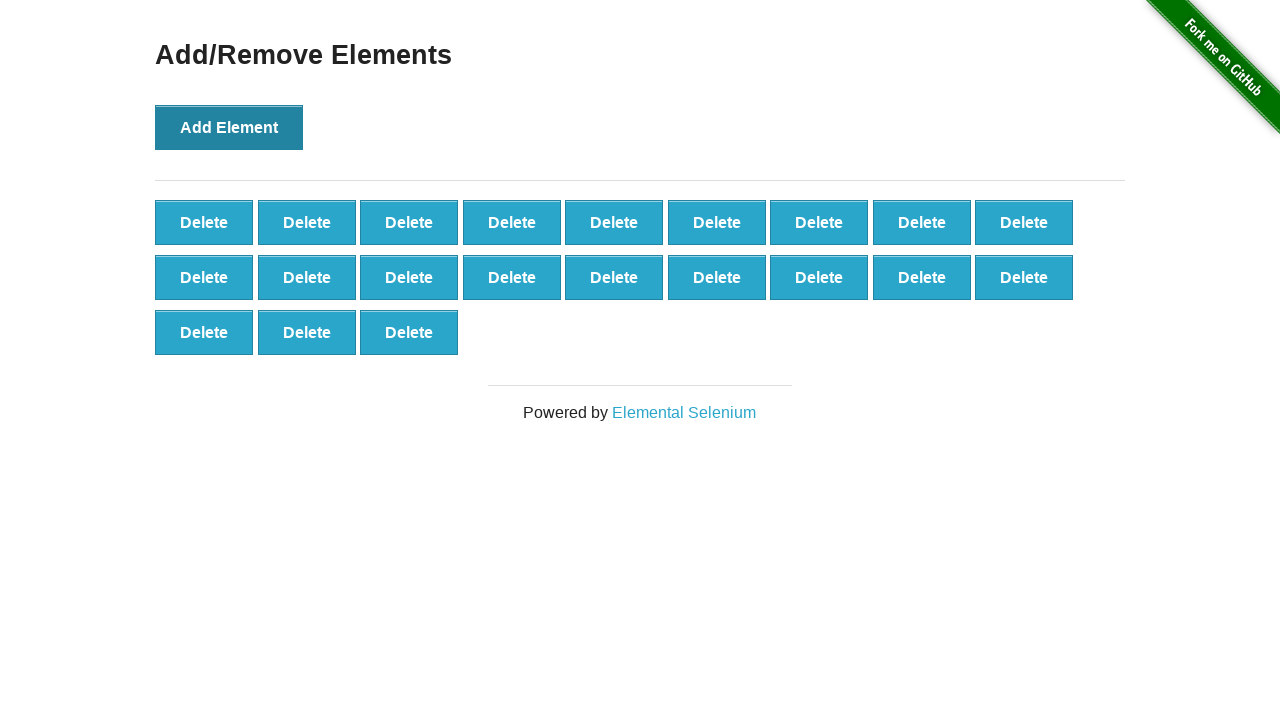

Clicked 'Add Element' button (iteration 22/100) at (229, 127) on button[onclick='addElement()']
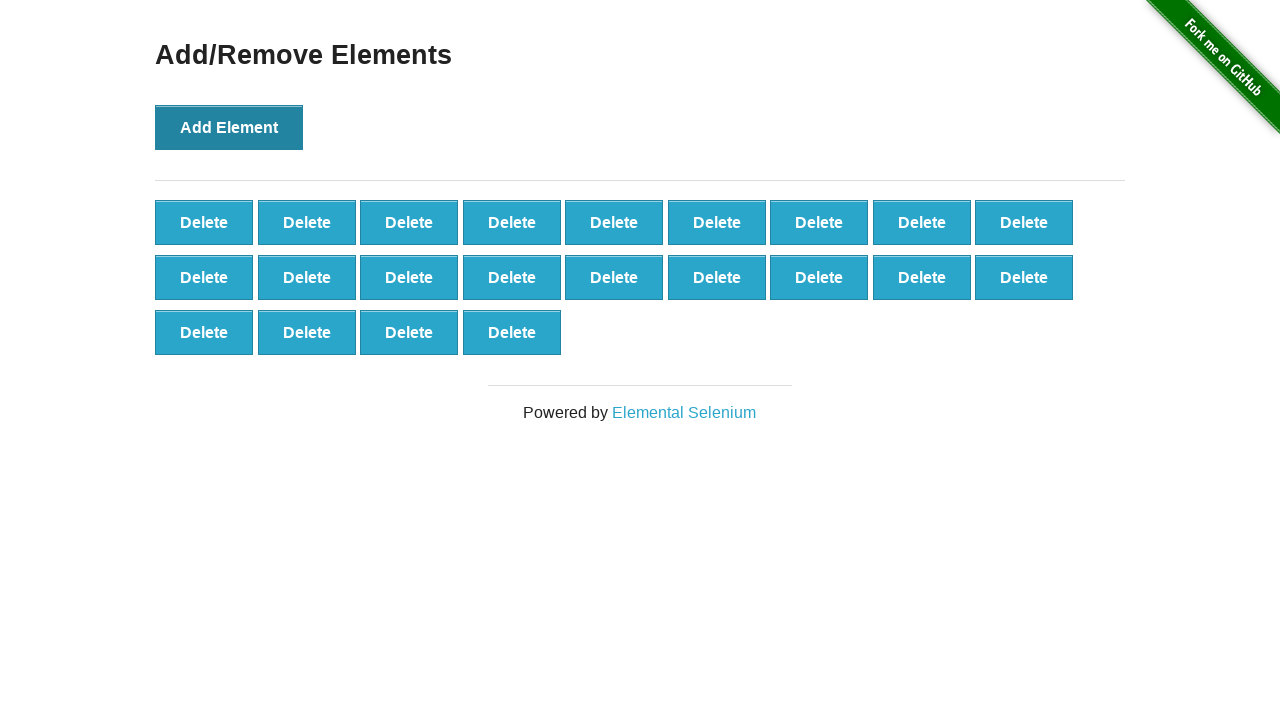

Clicked 'Add Element' button (iteration 23/100) at (229, 127) on button[onclick='addElement()']
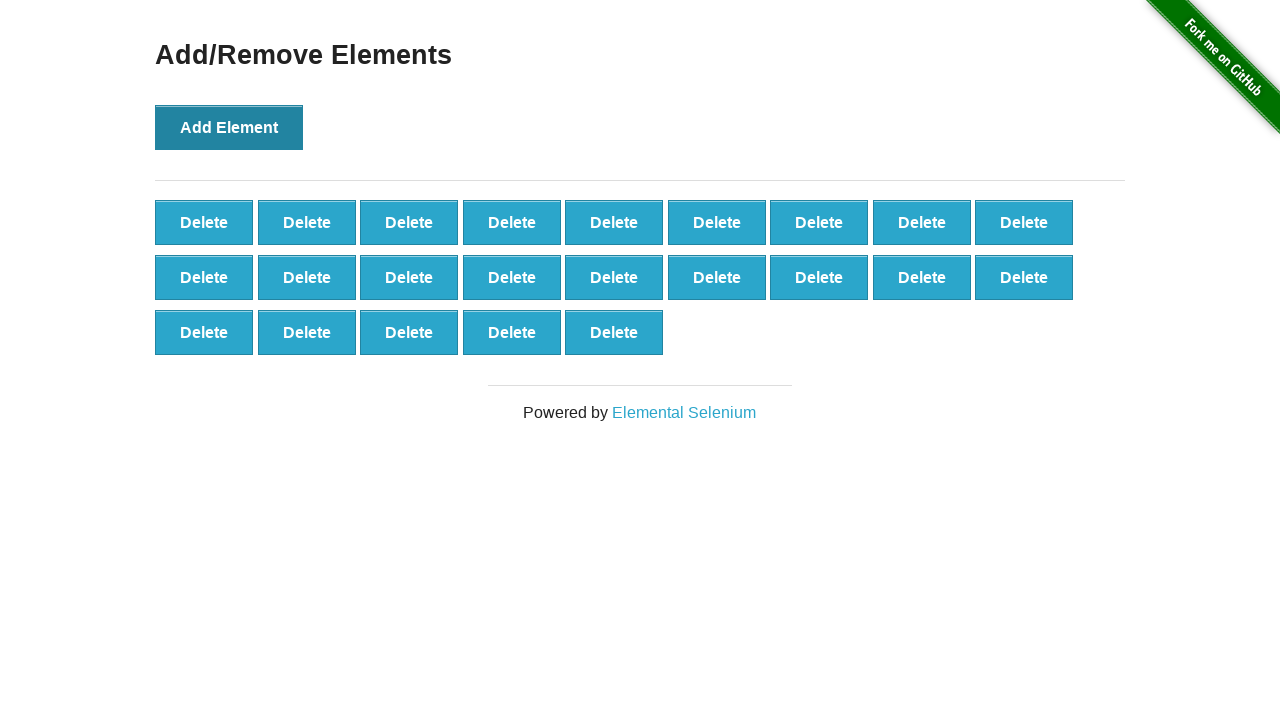

Clicked 'Add Element' button (iteration 24/100) at (229, 127) on button[onclick='addElement()']
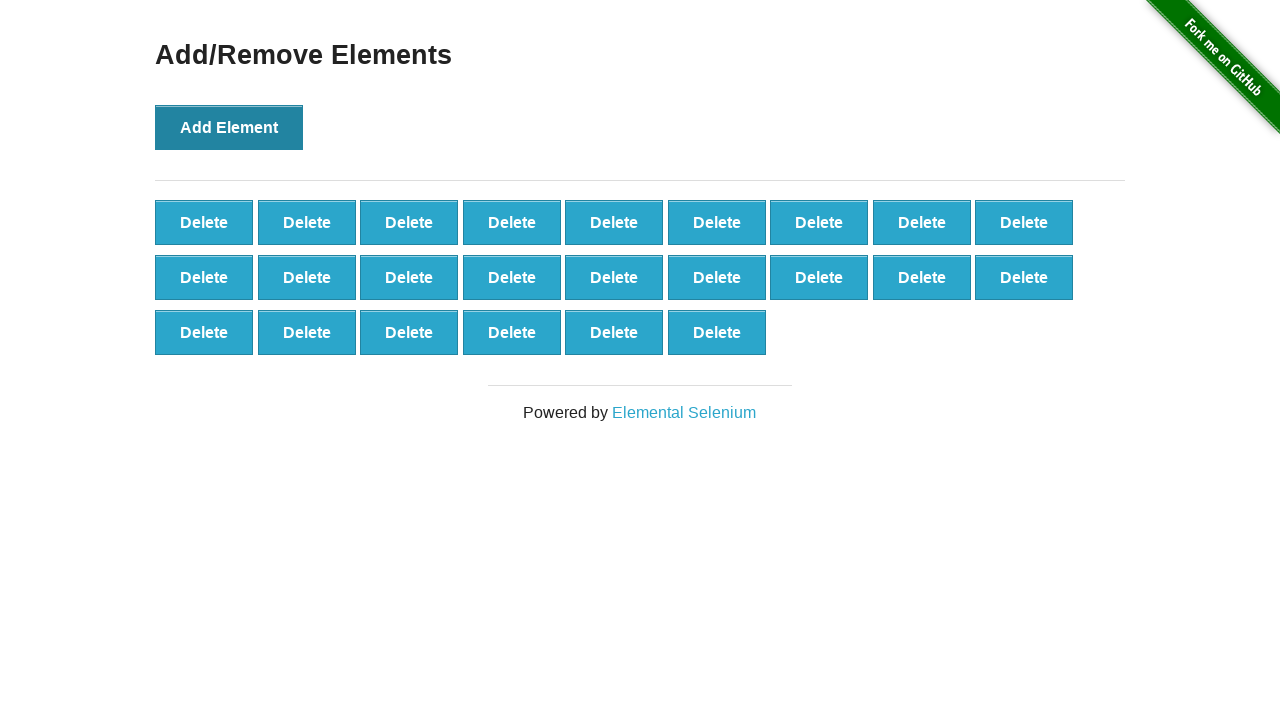

Clicked 'Add Element' button (iteration 25/100) at (229, 127) on button[onclick='addElement()']
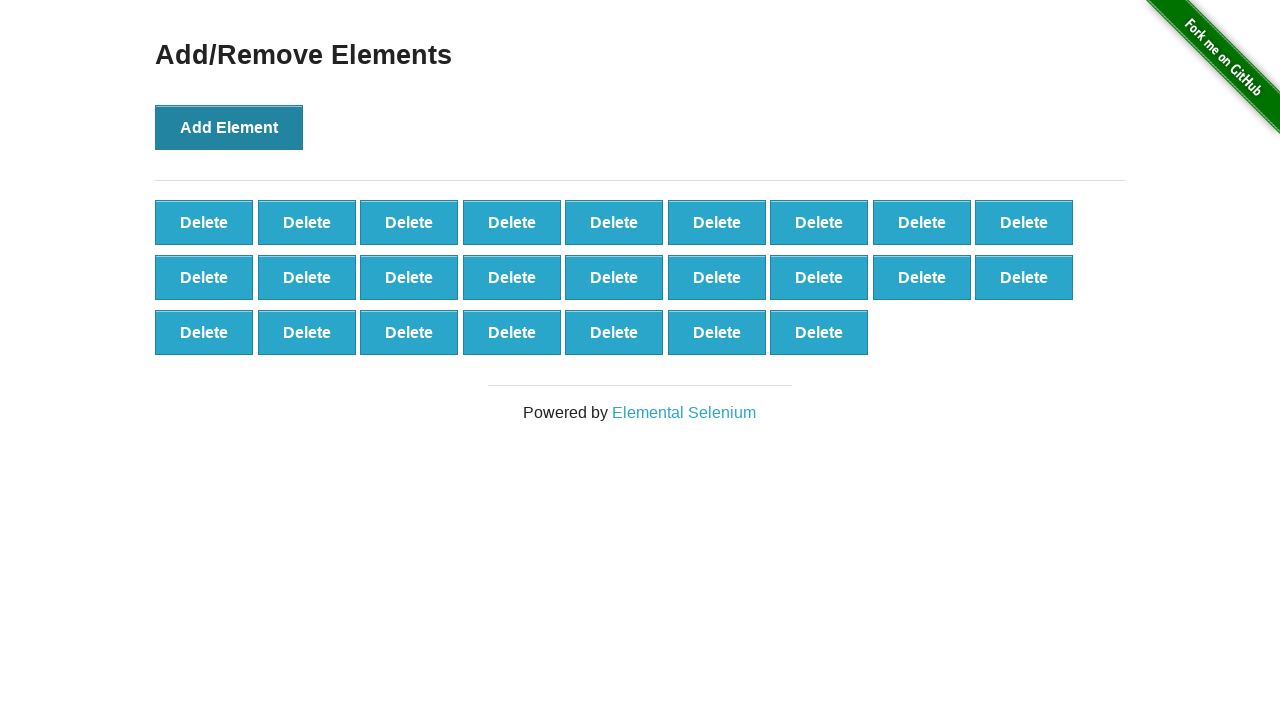

Clicked 'Add Element' button (iteration 26/100) at (229, 127) on button[onclick='addElement()']
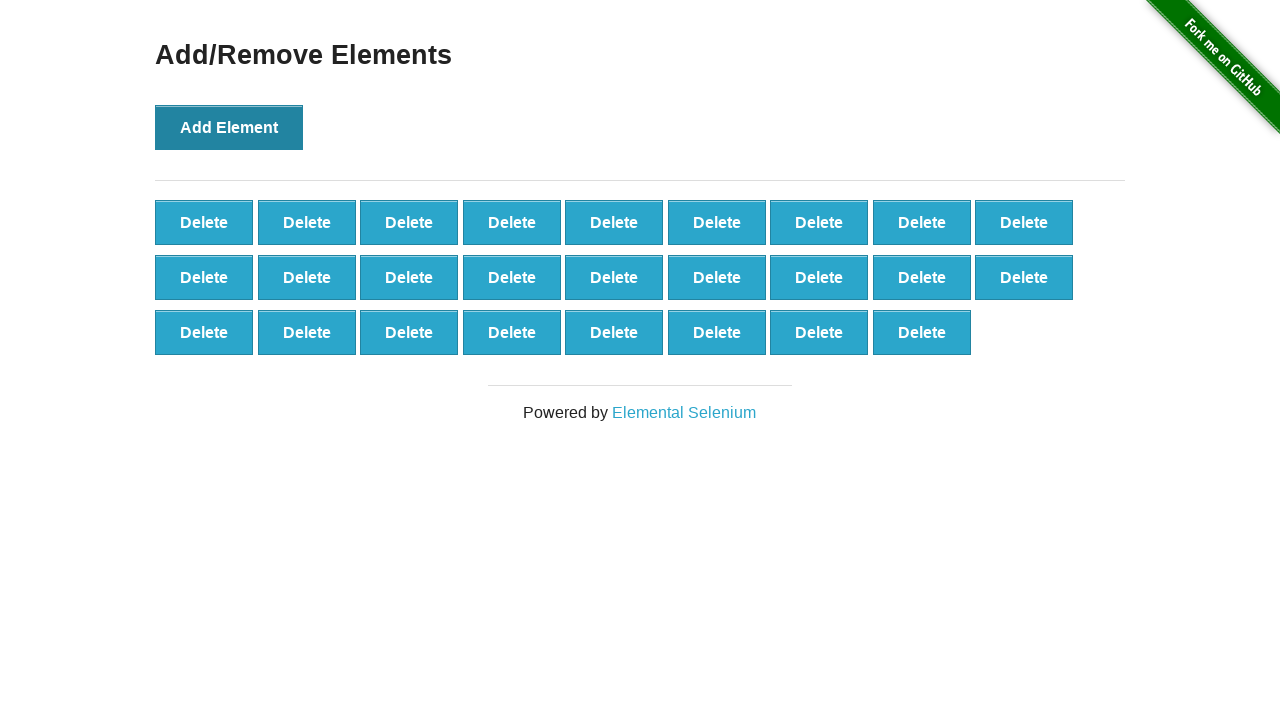

Clicked 'Add Element' button (iteration 27/100) at (229, 127) on button[onclick='addElement()']
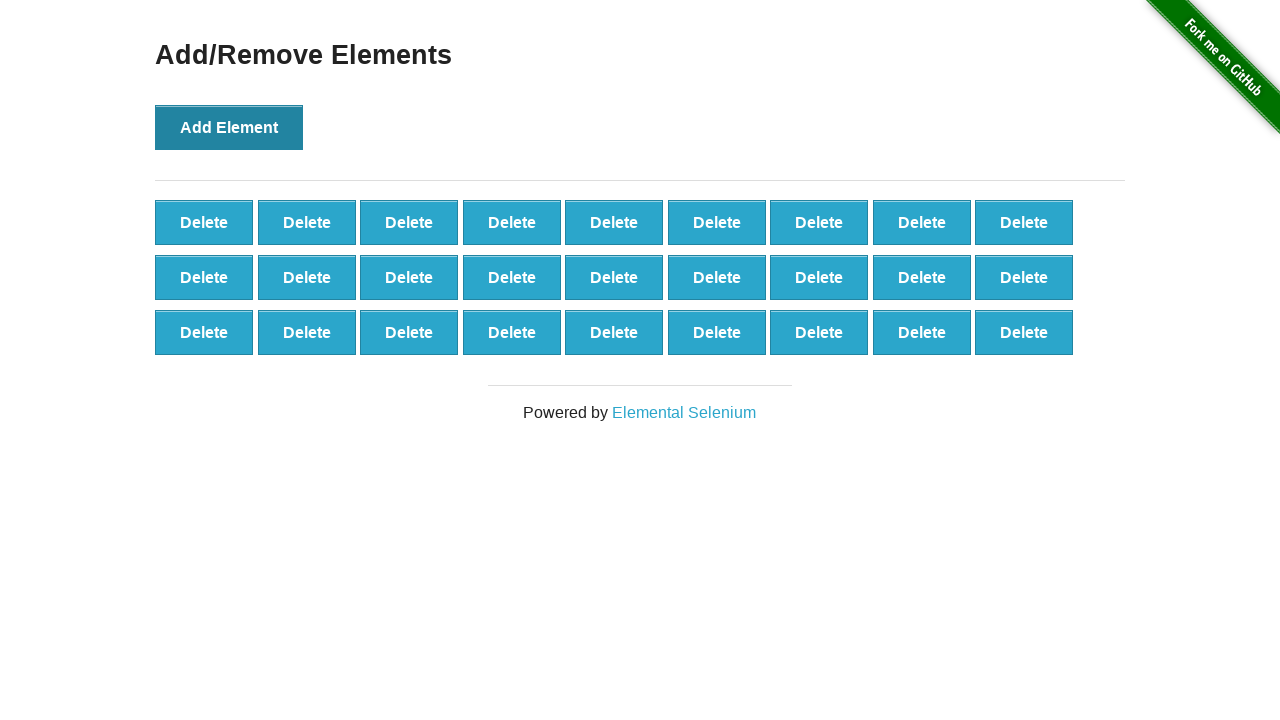

Clicked 'Add Element' button (iteration 28/100) at (229, 127) on button[onclick='addElement()']
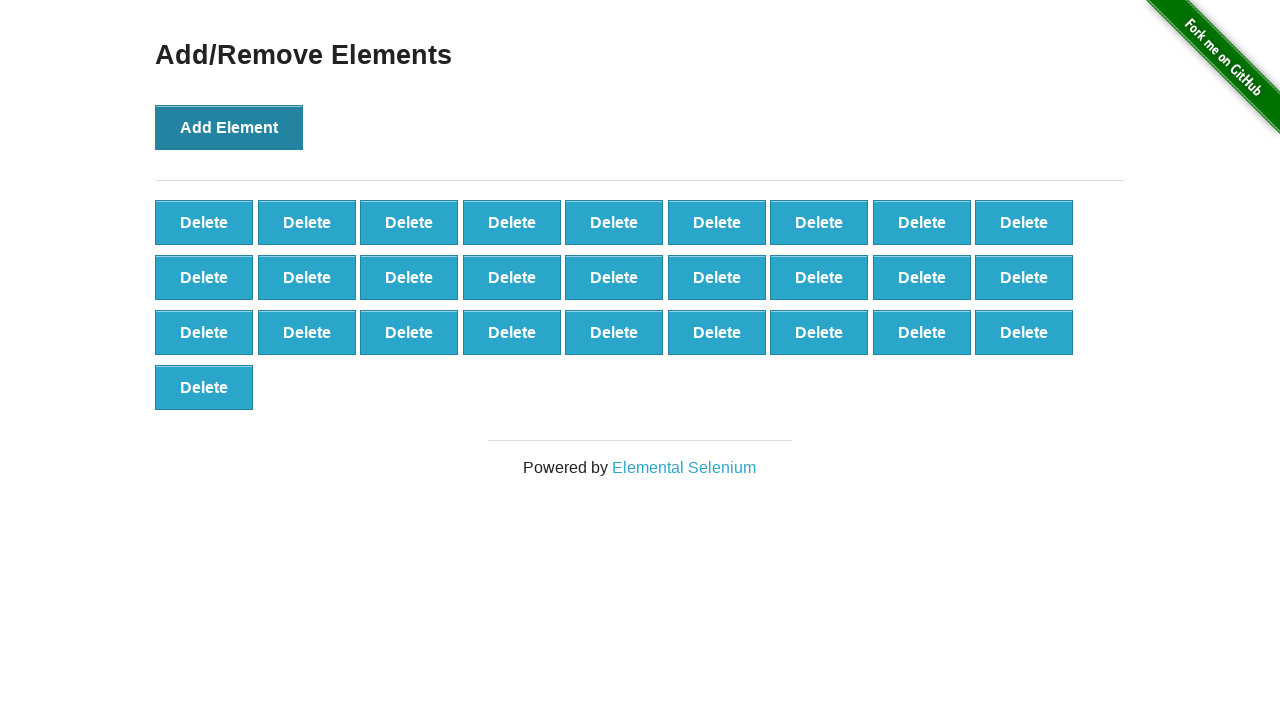

Clicked 'Add Element' button (iteration 29/100) at (229, 127) on button[onclick='addElement()']
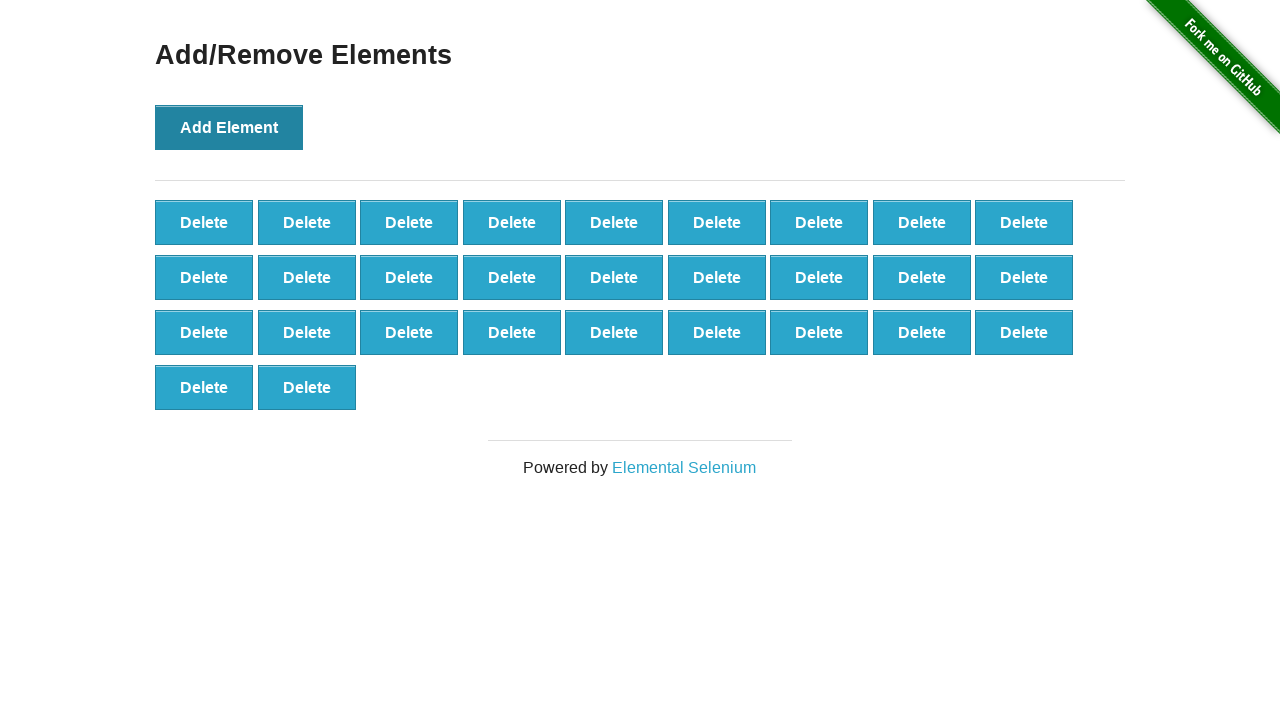

Clicked 'Add Element' button (iteration 30/100) at (229, 127) on button[onclick='addElement()']
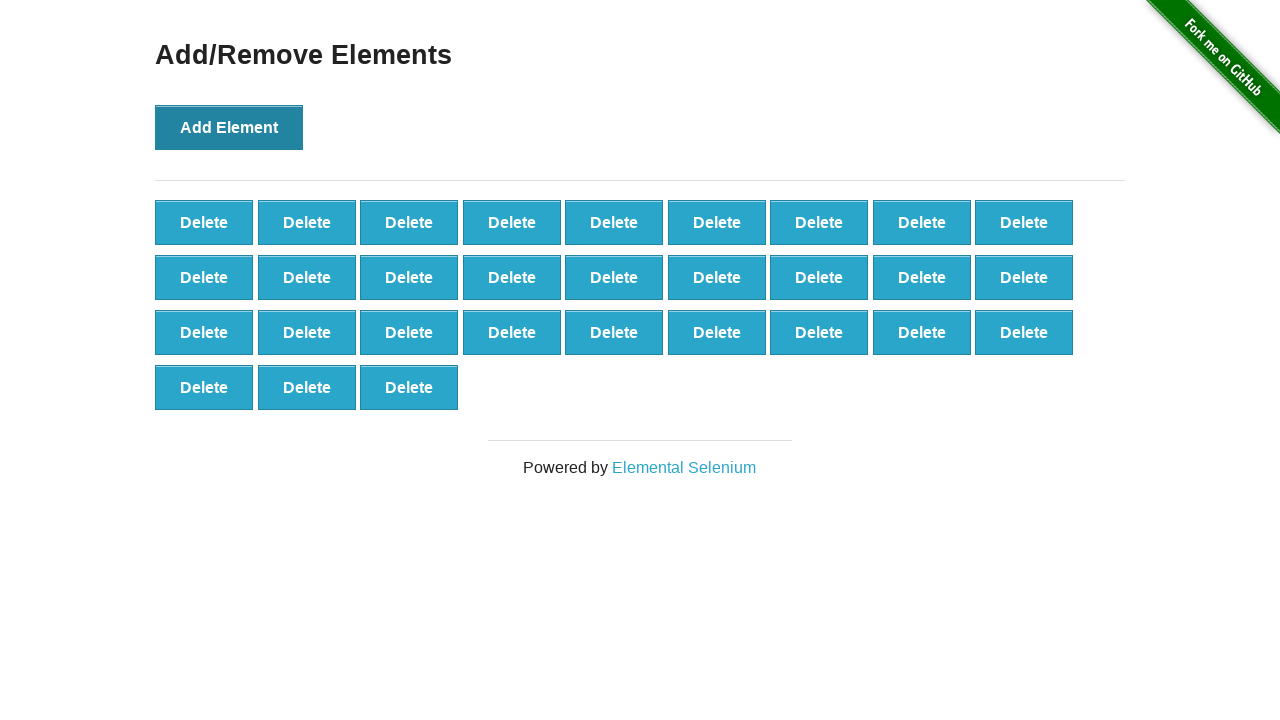

Clicked 'Add Element' button (iteration 31/100) at (229, 127) on button[onclick='addElement()']
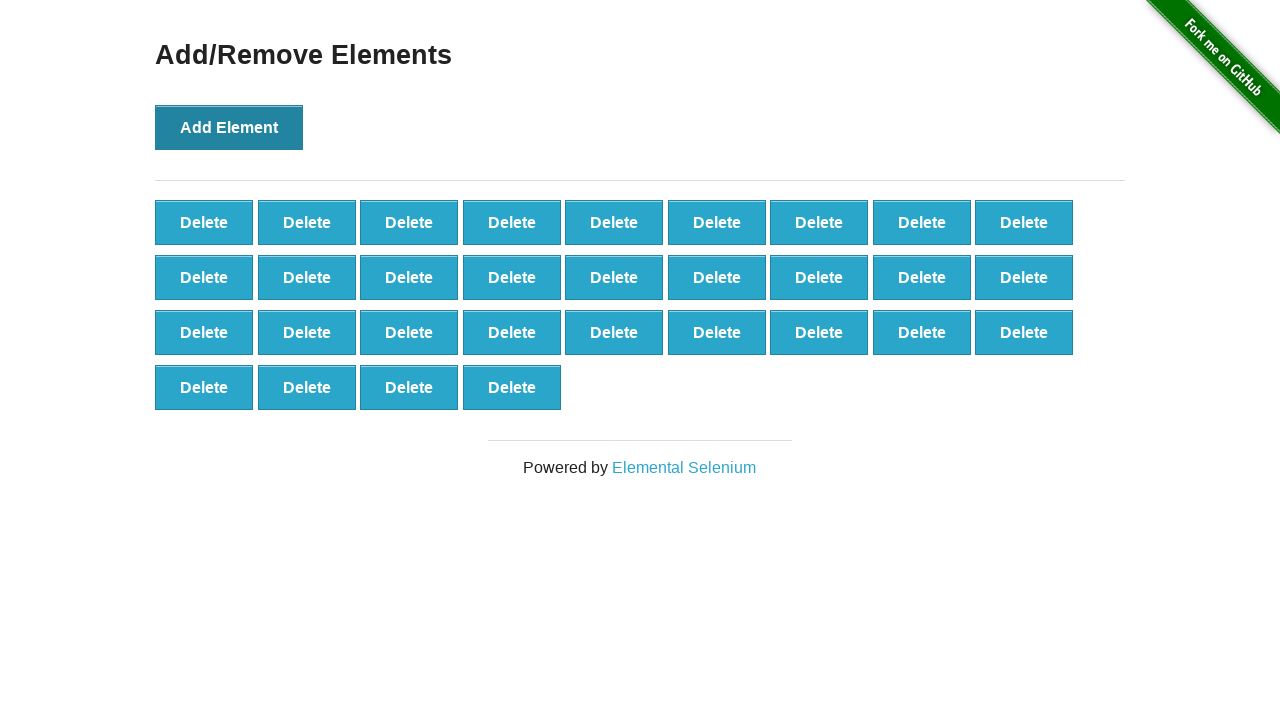

Clicked 'Add Element' button (iteration 32/100) at (229, 127) on button[onclick='addElement()']
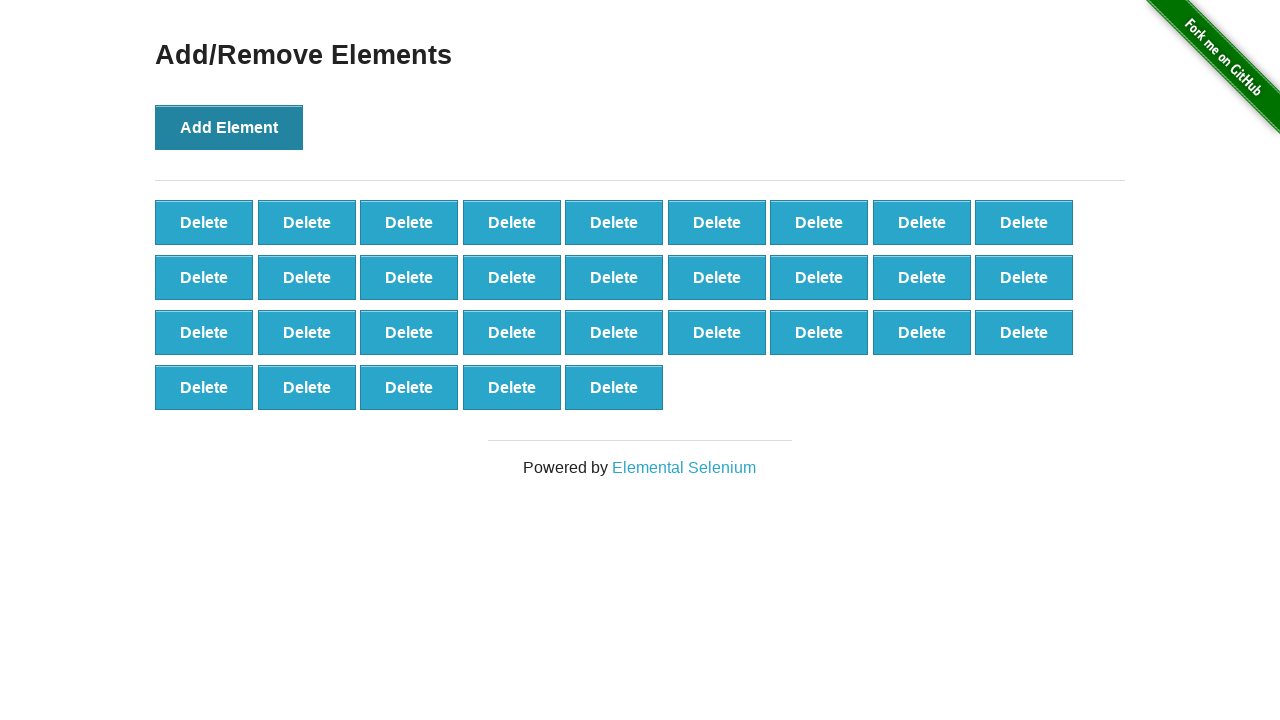

Clicked 'Add Element' button (iteration 33/100) at (229, 127) on button[onclick='addElement()']
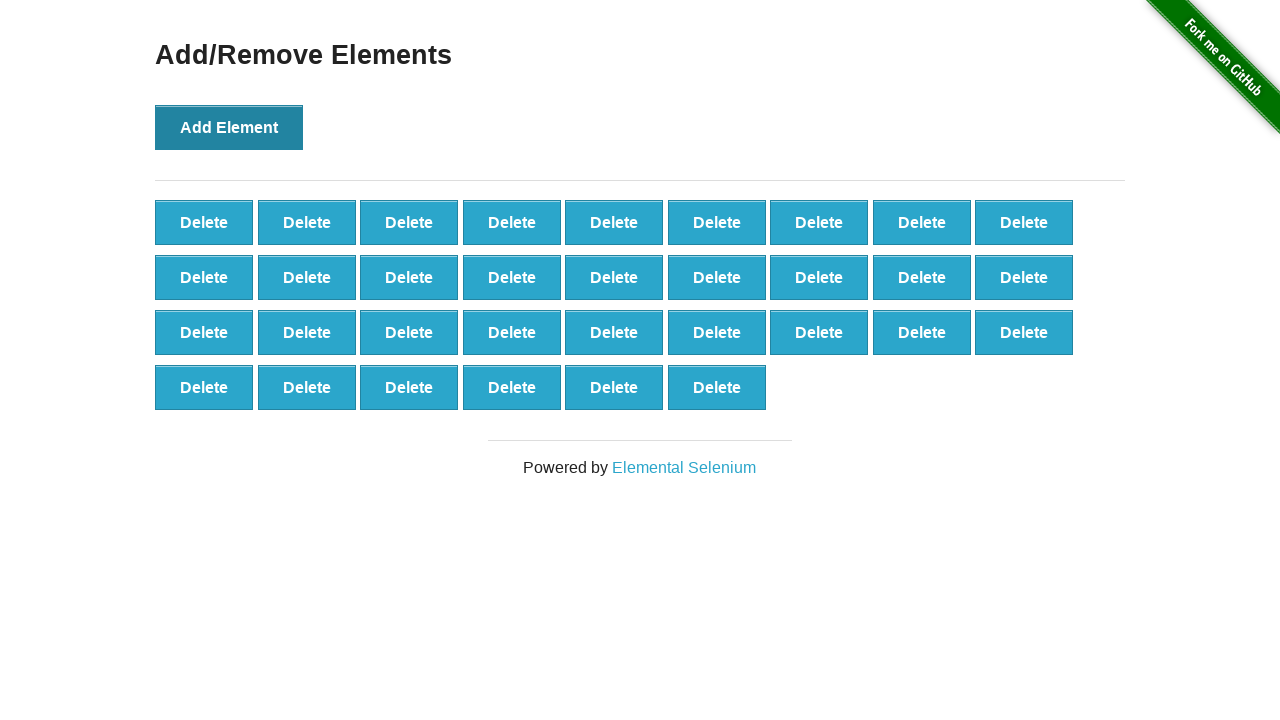

Clicked 'Add Element' button (iteration 34/100) at (229, 127) on button[onclick='addElement()']
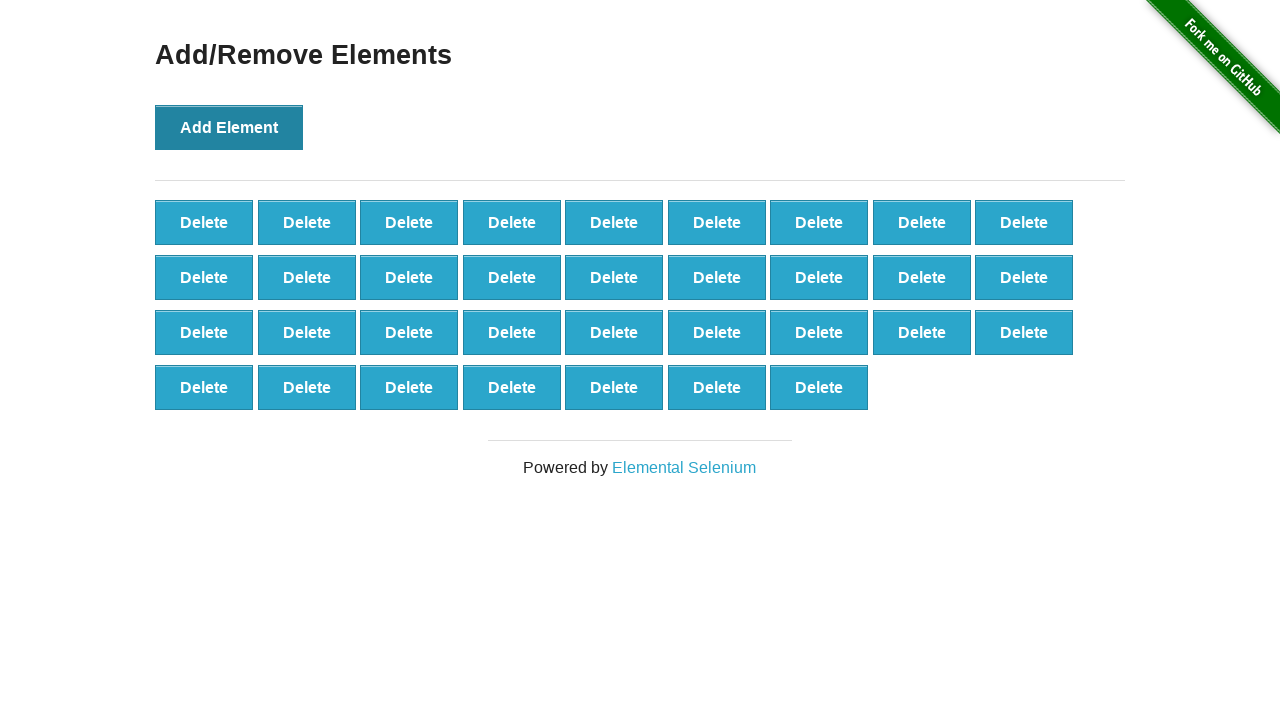

Clicked 'Add Element' button (iteration 35/100) at (229, 127) on button[onclick='addElement()']
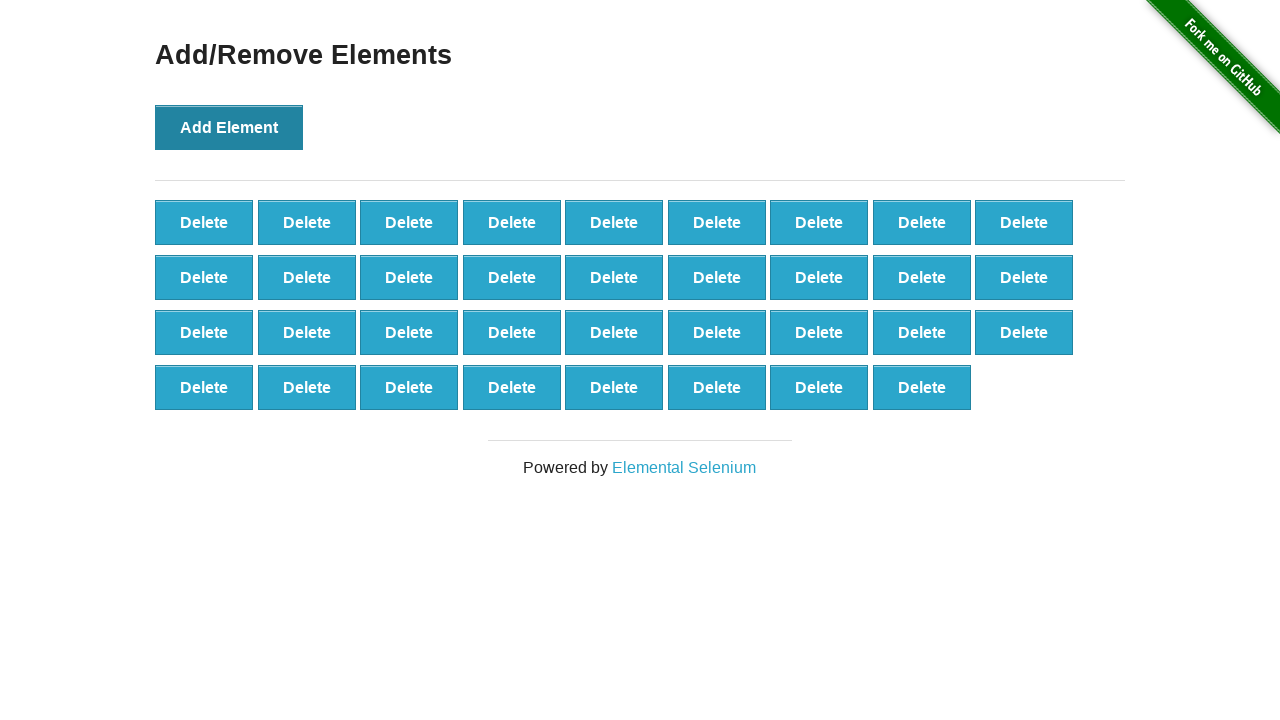

Clicked 'Add Element' button (iteration 36/100) at (229, 127) on button[onclick='addElement()']
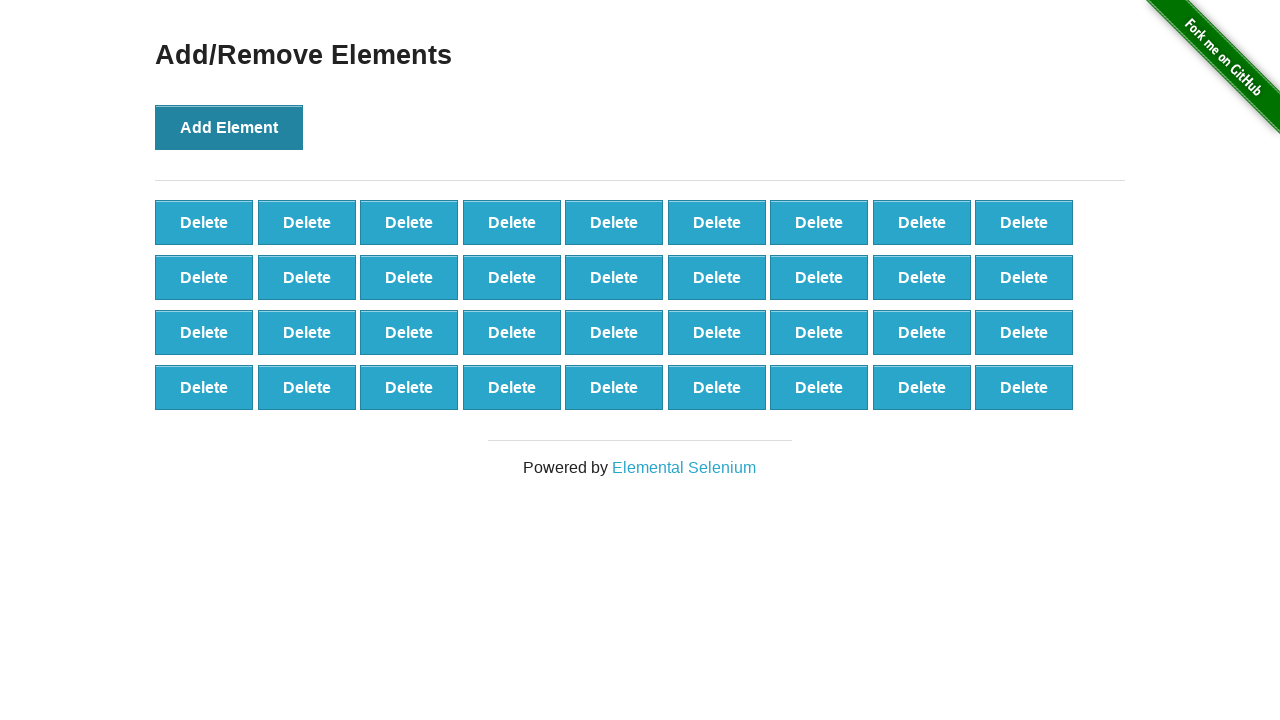

Clicked 'Add Element' button (iteration 37/100) at (229, 127) on button[onclick='addElement()']
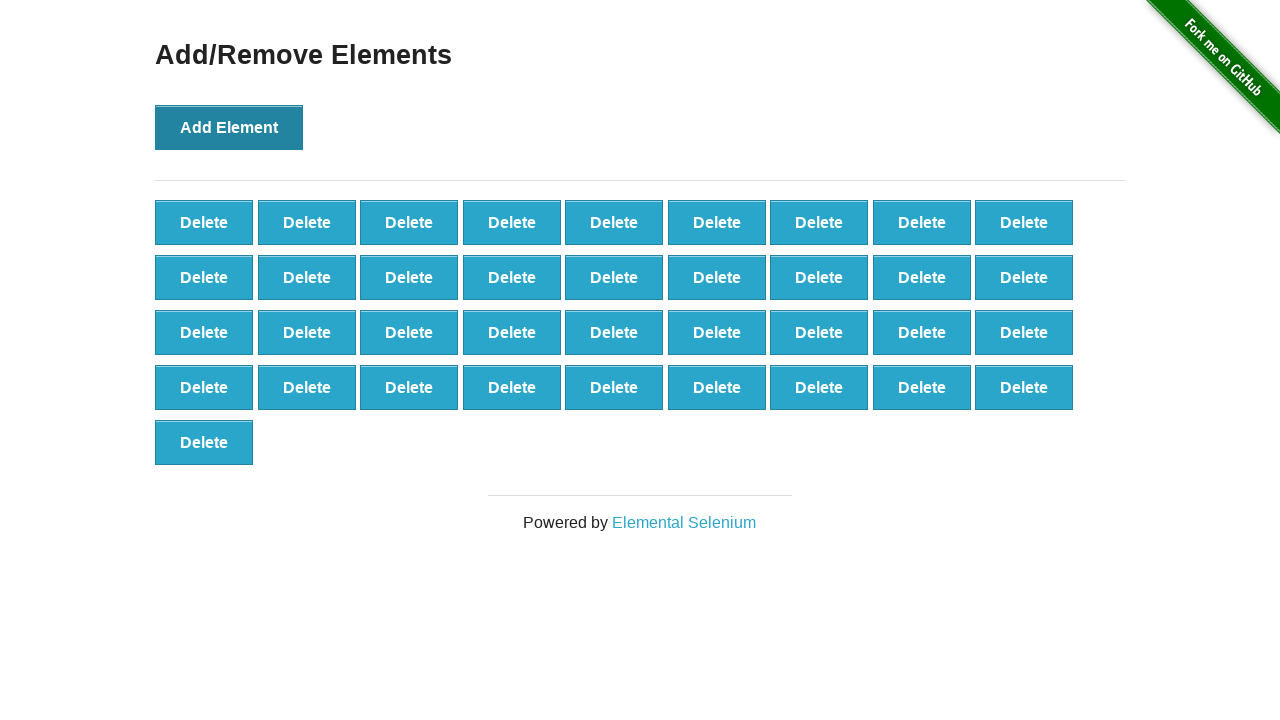

Clicked 'Add Element' button (iteration 38/100) at (229, 127) on button[onclick='addElement()']
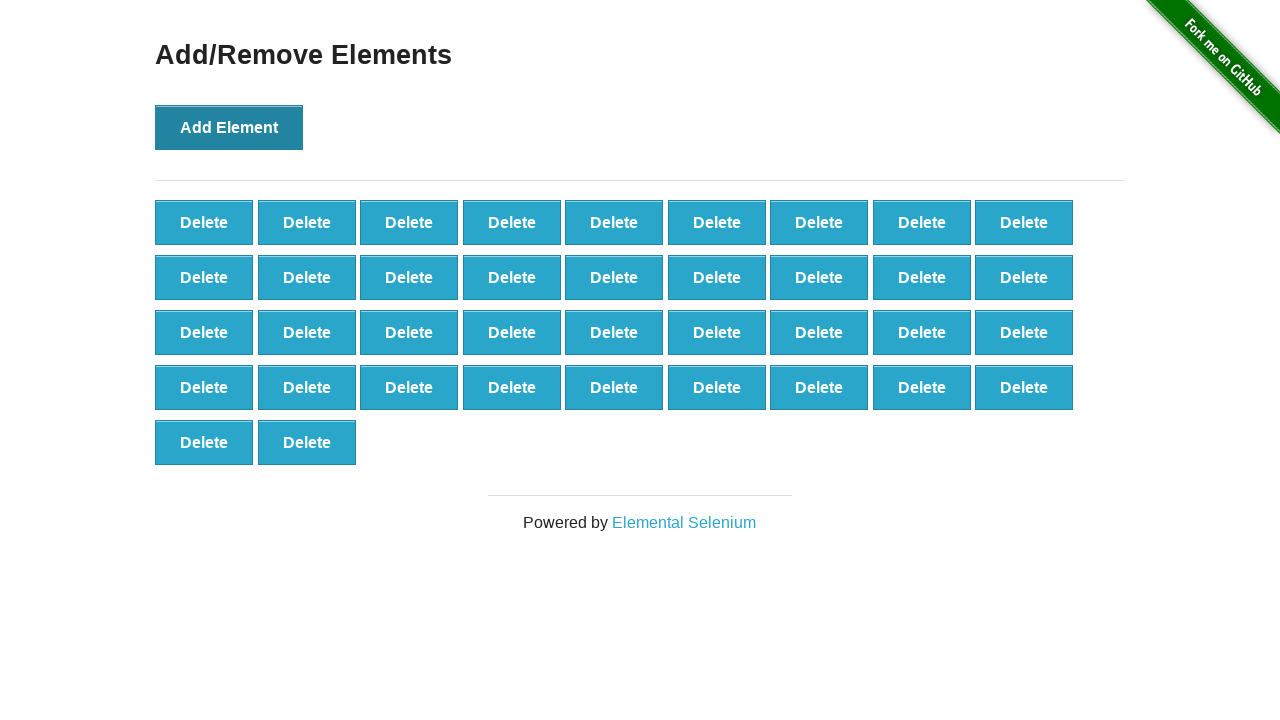

Clicked 'Add Element' button (iteration 39/100) at (229, 127) on button[onclick='addElement()']
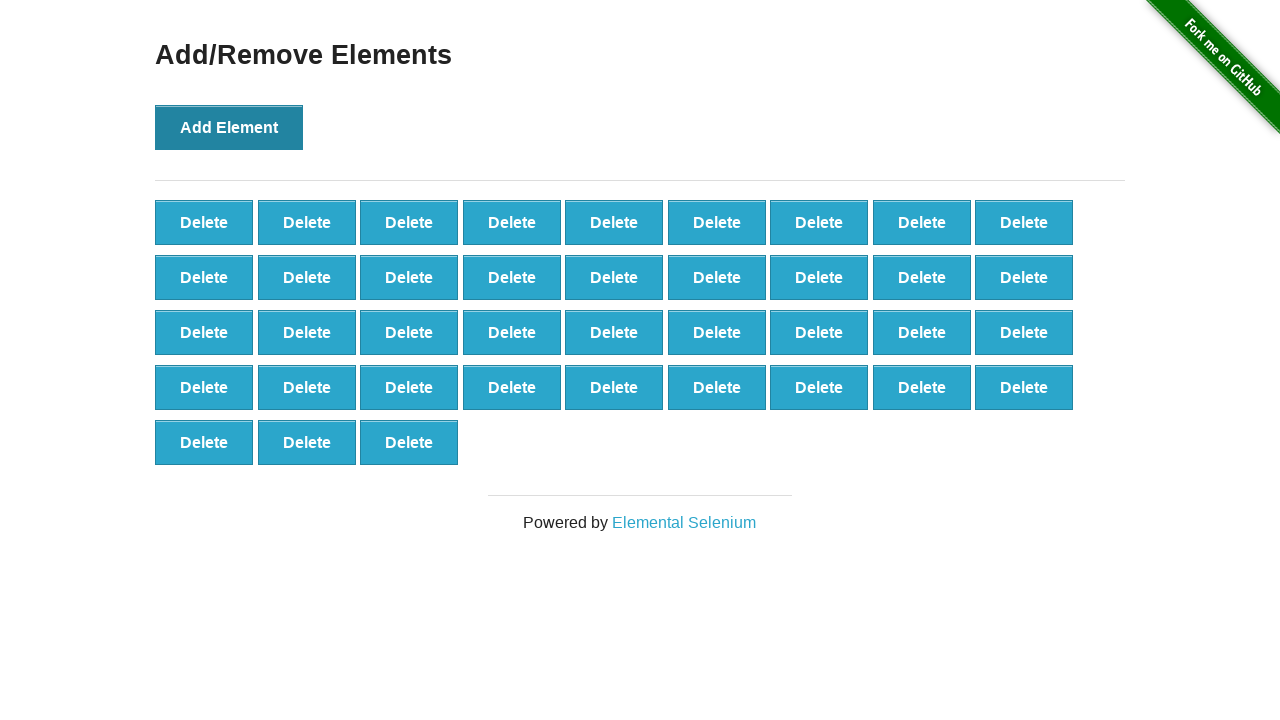

Clicked 'Add Element' button (iteration 40/100) at (229, 127) on button[onclick='addElement()']
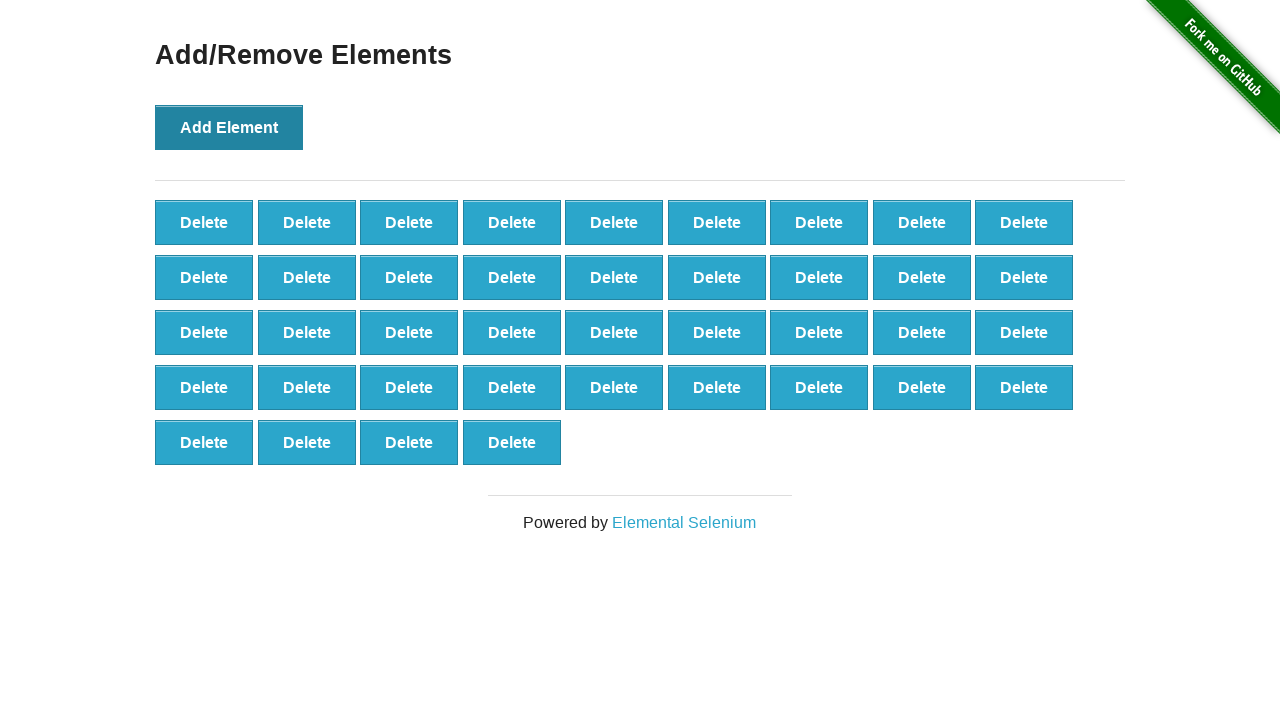

Clicked 'Add Element' button (iteration 41/100) at (229, 127) on button[onclick='addElement()']
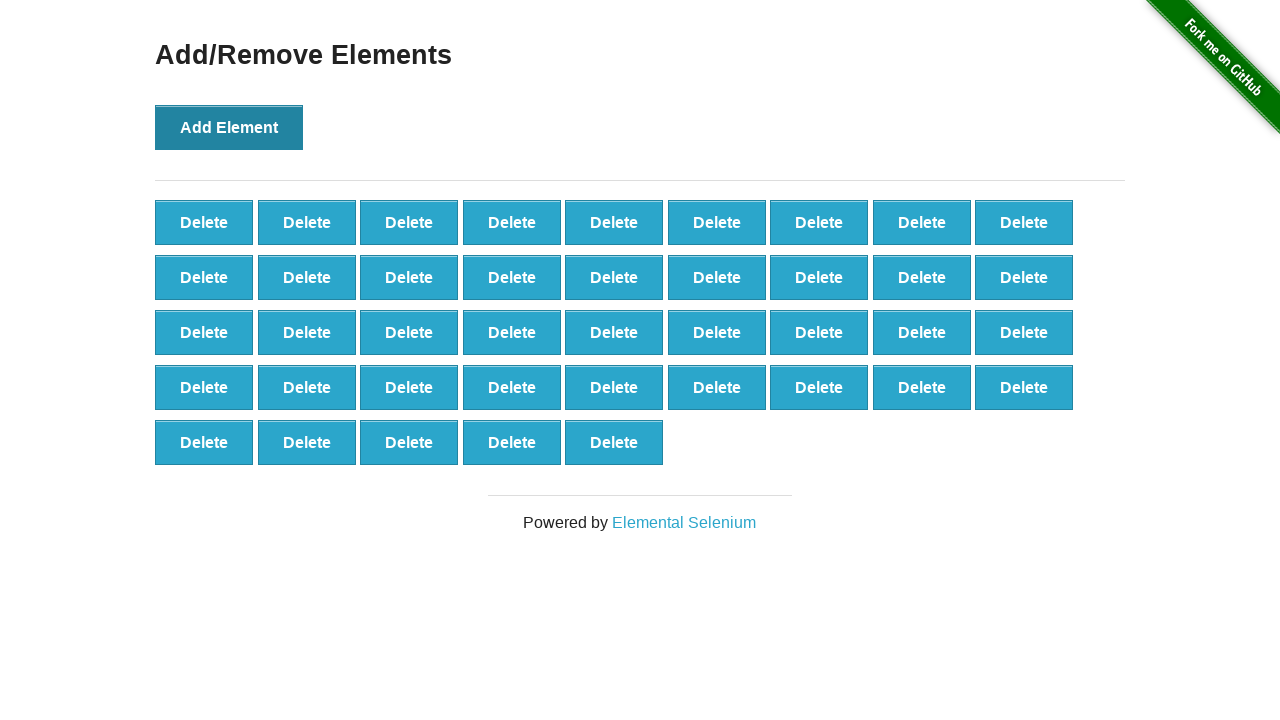

Clicked 'Add Element' button (iteration 42/100) at (229, 127) on button[onclick='addElement()']
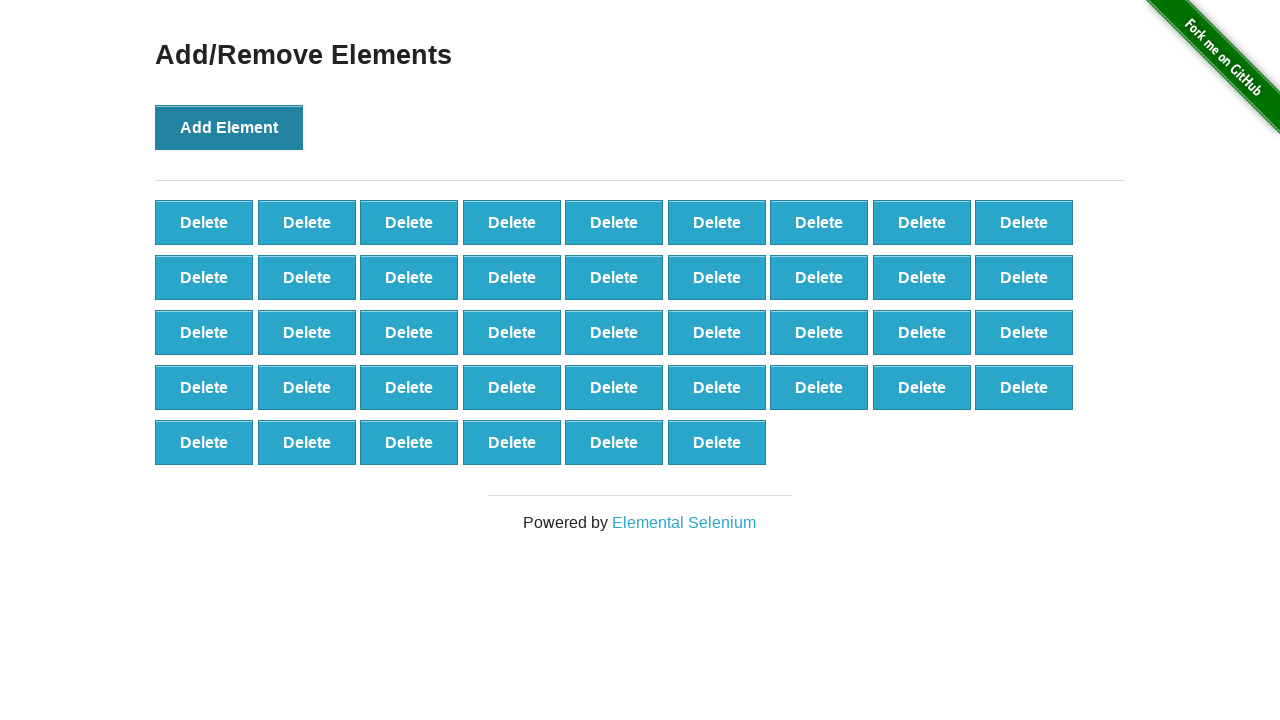

Clicked 'Add Element' button (iteration 43/100) at (229, 127) on button[onclick='addElement()']
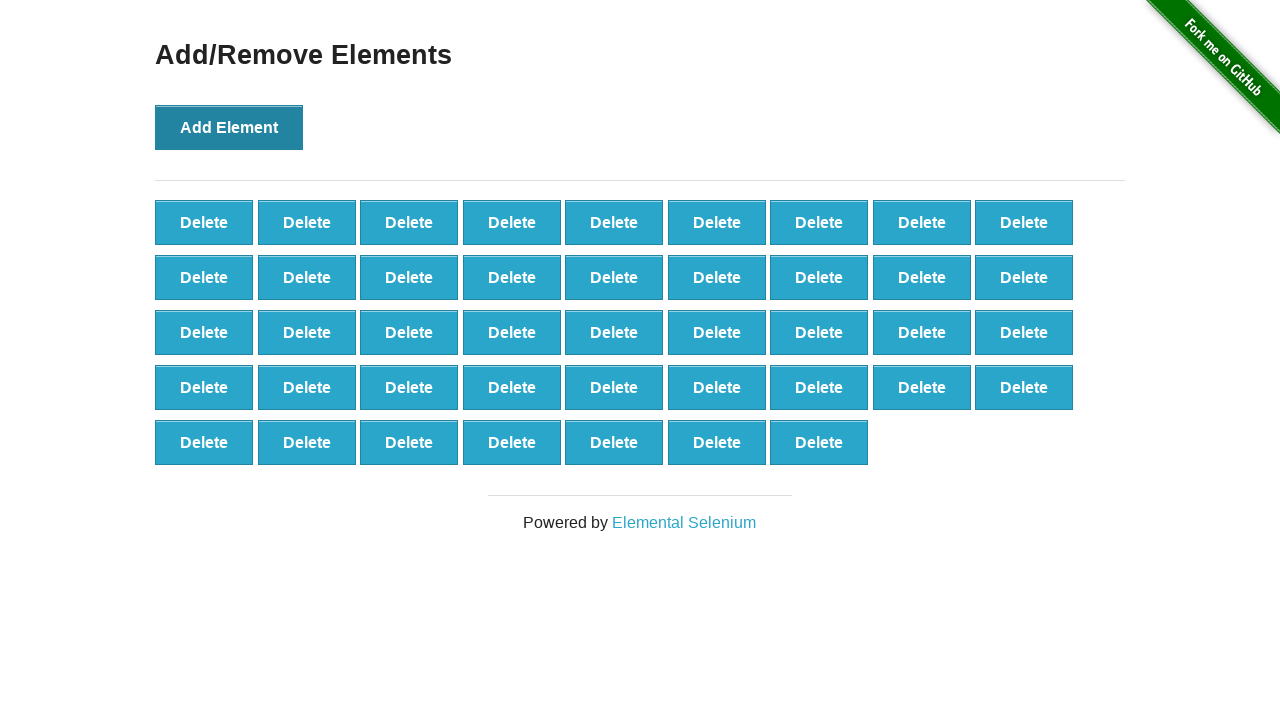

Clicked 'Add Element' button (iteration 44/100) at (229, 127) on button[onclick='addElement()']
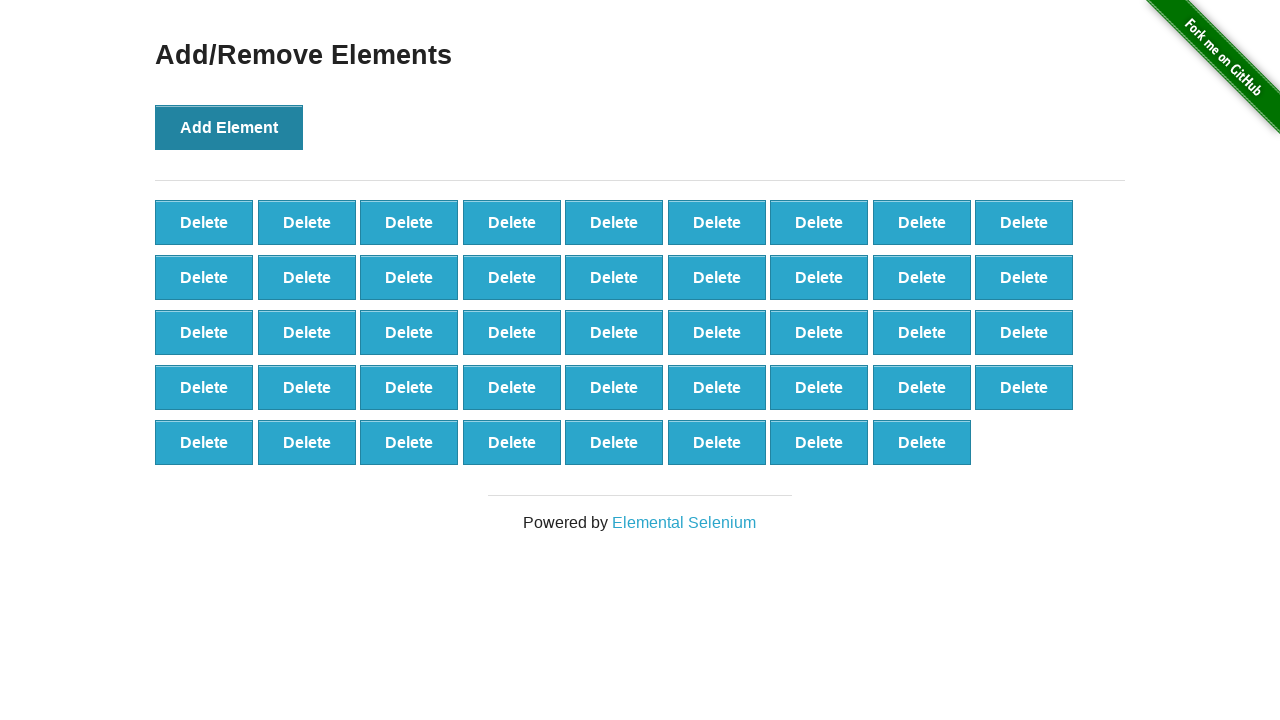

Clicked 'Add Element' button (iteration 45/100) at (229, 127) on button[onclick='addElement()']
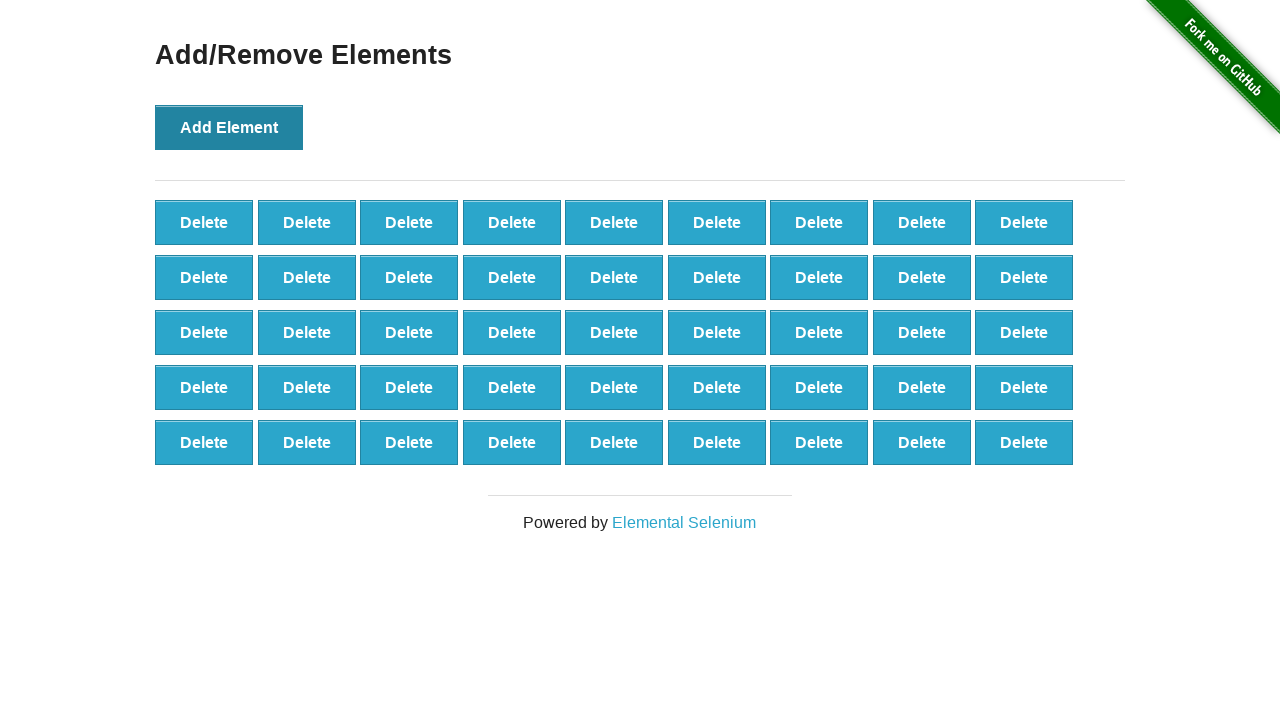

Clicked 'Add Element' button (iteration 46/100) at (229, 127) on button[onclick='addElement()']
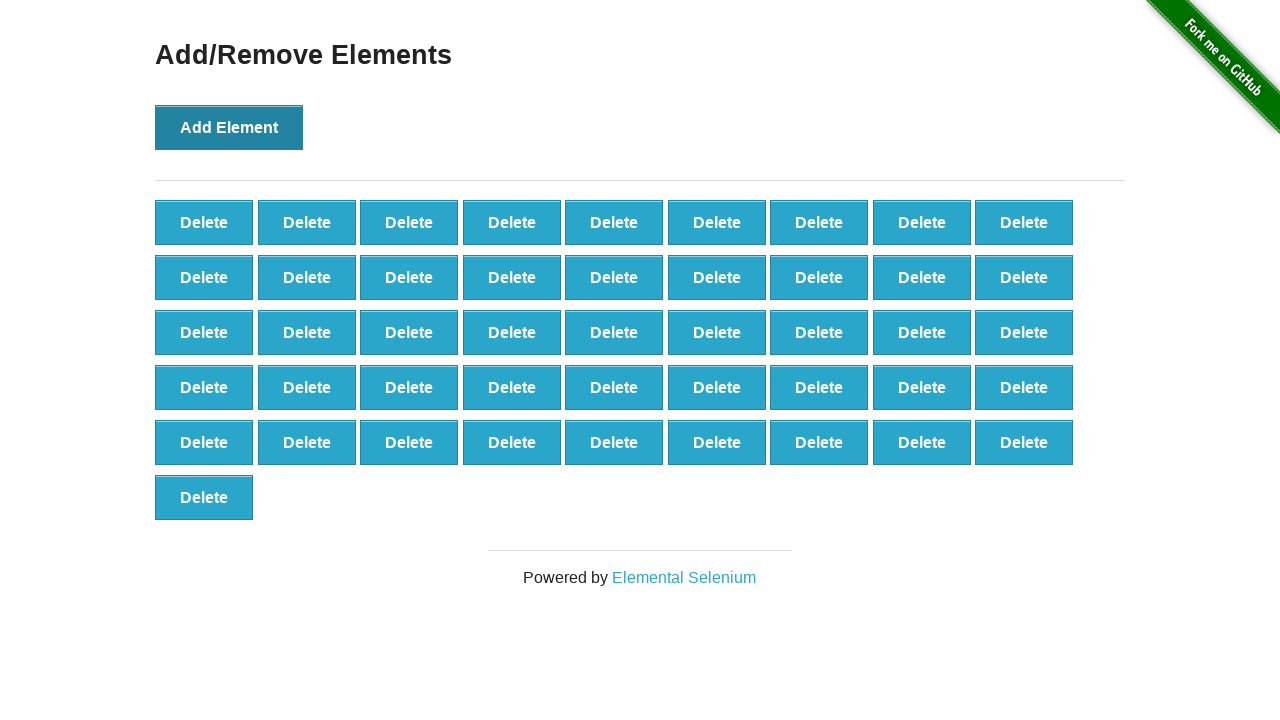

Clicked 'Add Element' button (iteration 47/100) at (229, 127) on button[onclick='addElement()']
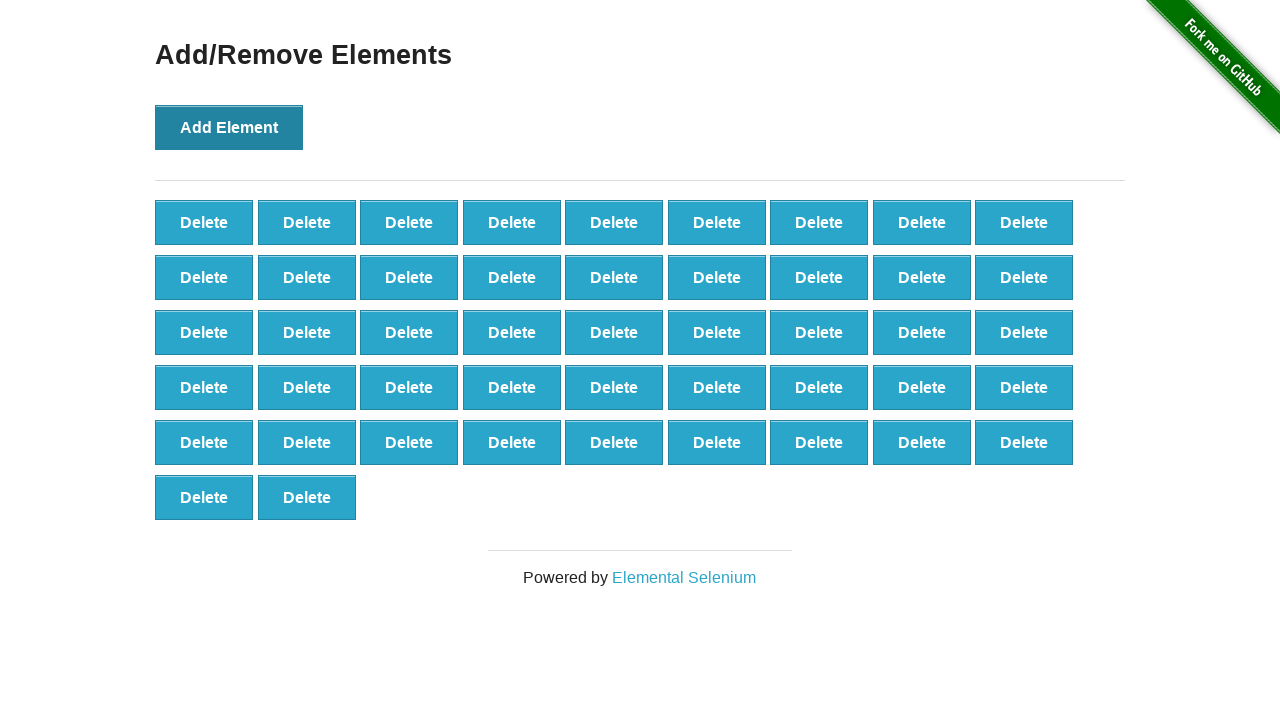

Clicked 'Add Element' button (iteration 48/100) at (229, 127) on button[onclick='addElement()']
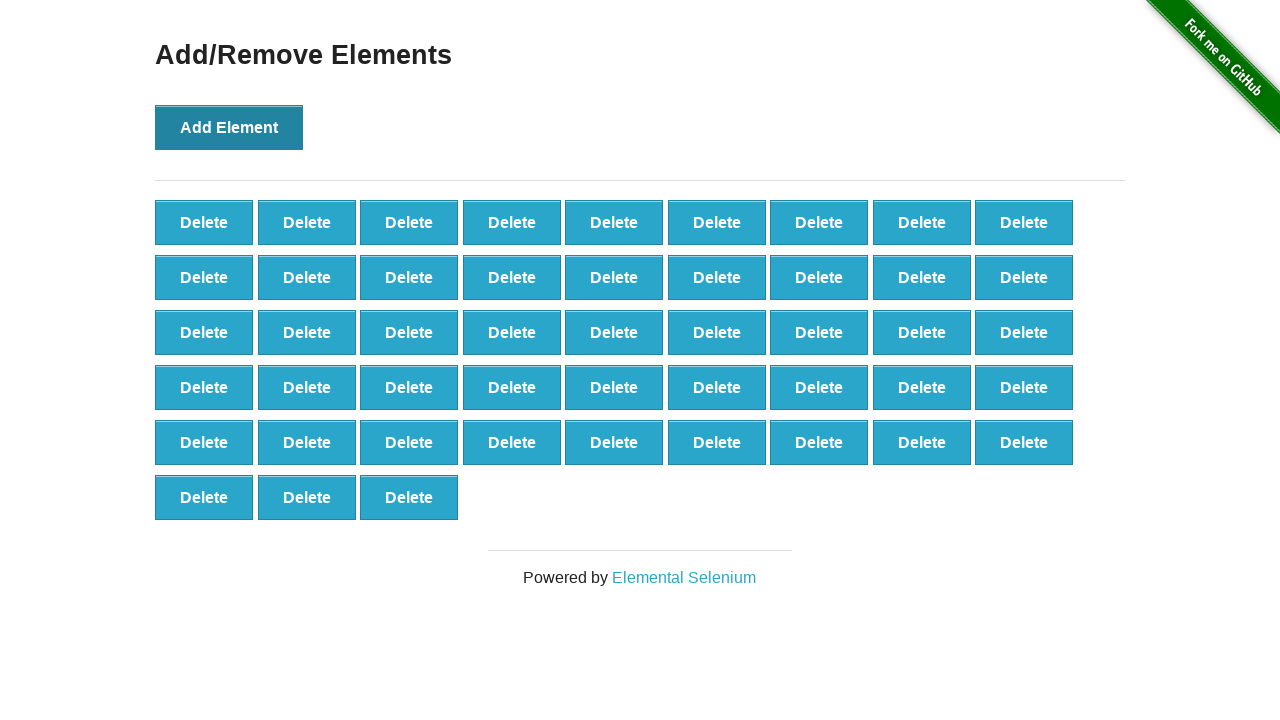

Clicked 'Add Element' button (iteration 49/100) at (229, 127) on button[onclick='addElement()']
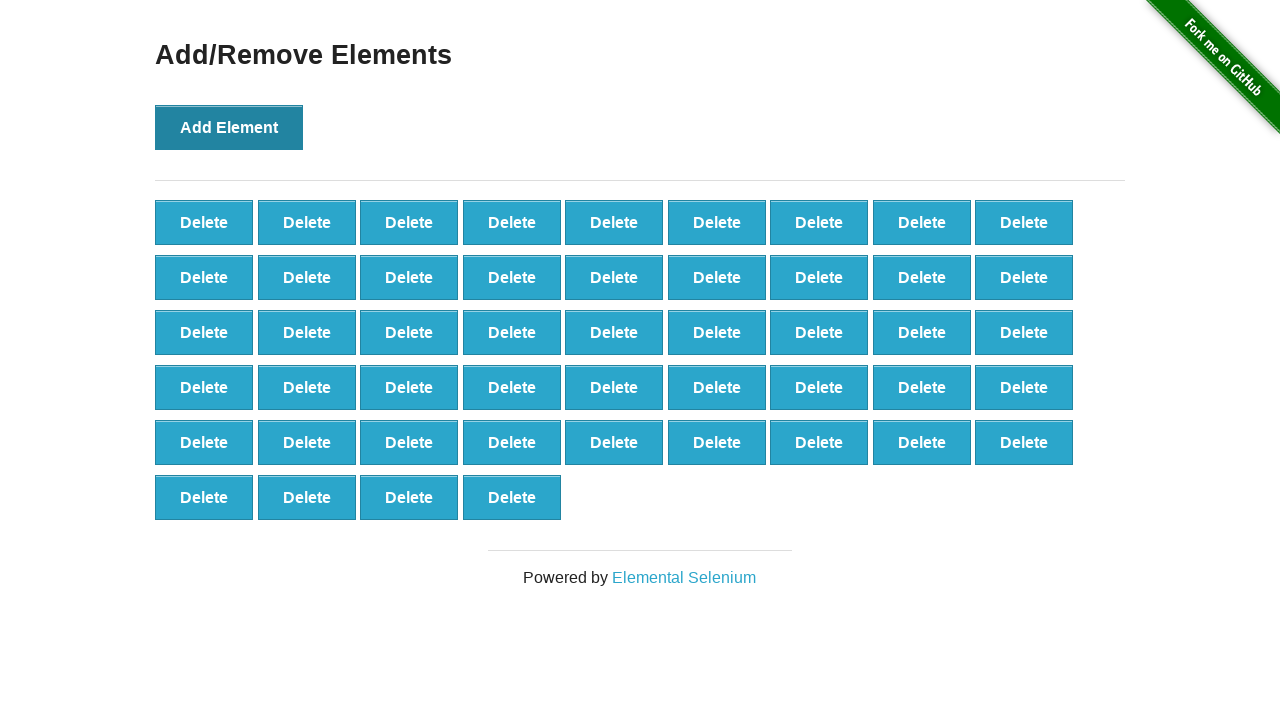

Clicked 'Add Element' button (iteration 50/100) at (229, 127) on button[onclick='addElement()']
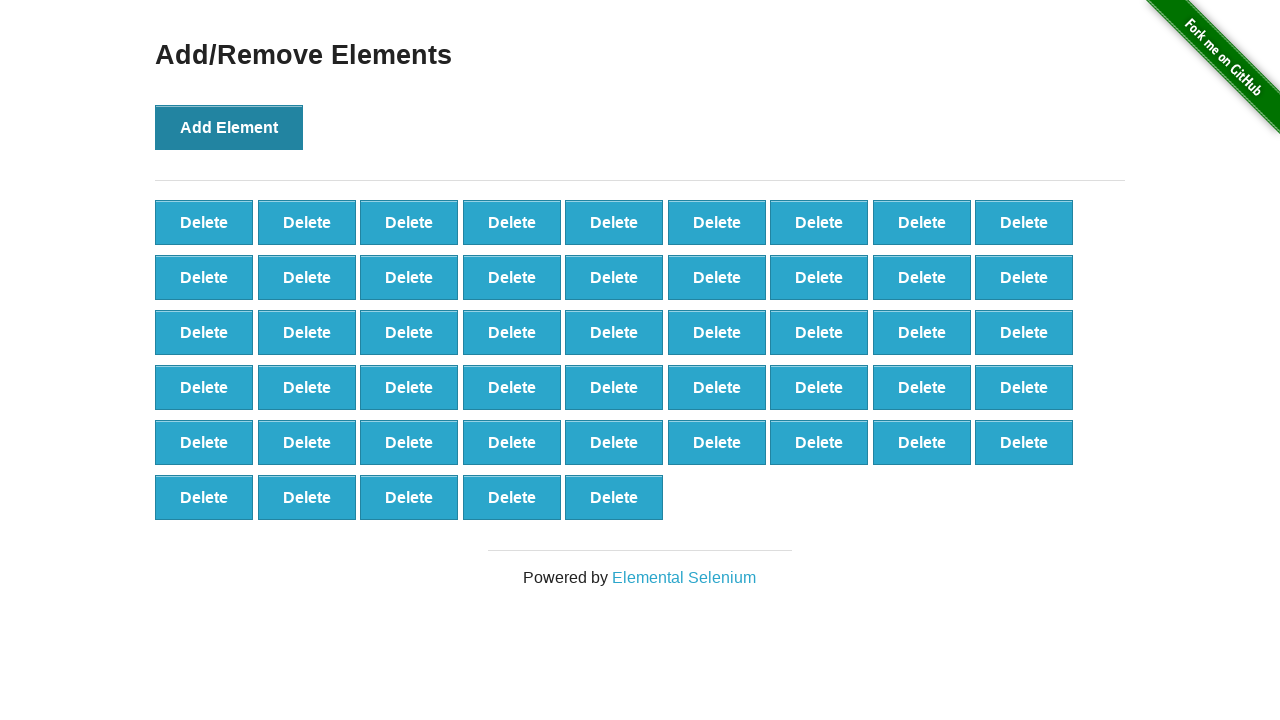

Clicked 'Add Element' button (iteration 51/100) at (229, 127) on button[onclick='addElement()']
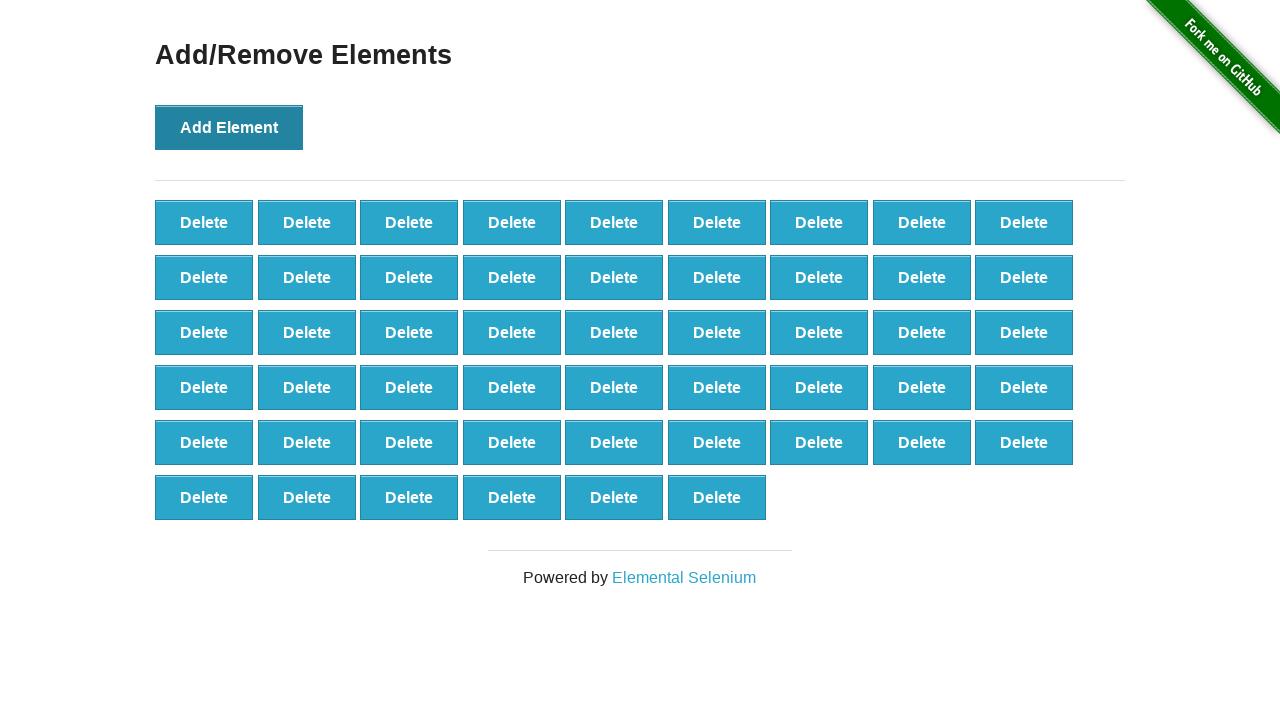

Clicked 'Add Element' button (iteration 52/100) at (229, 127) on button[onclick='addElement()']
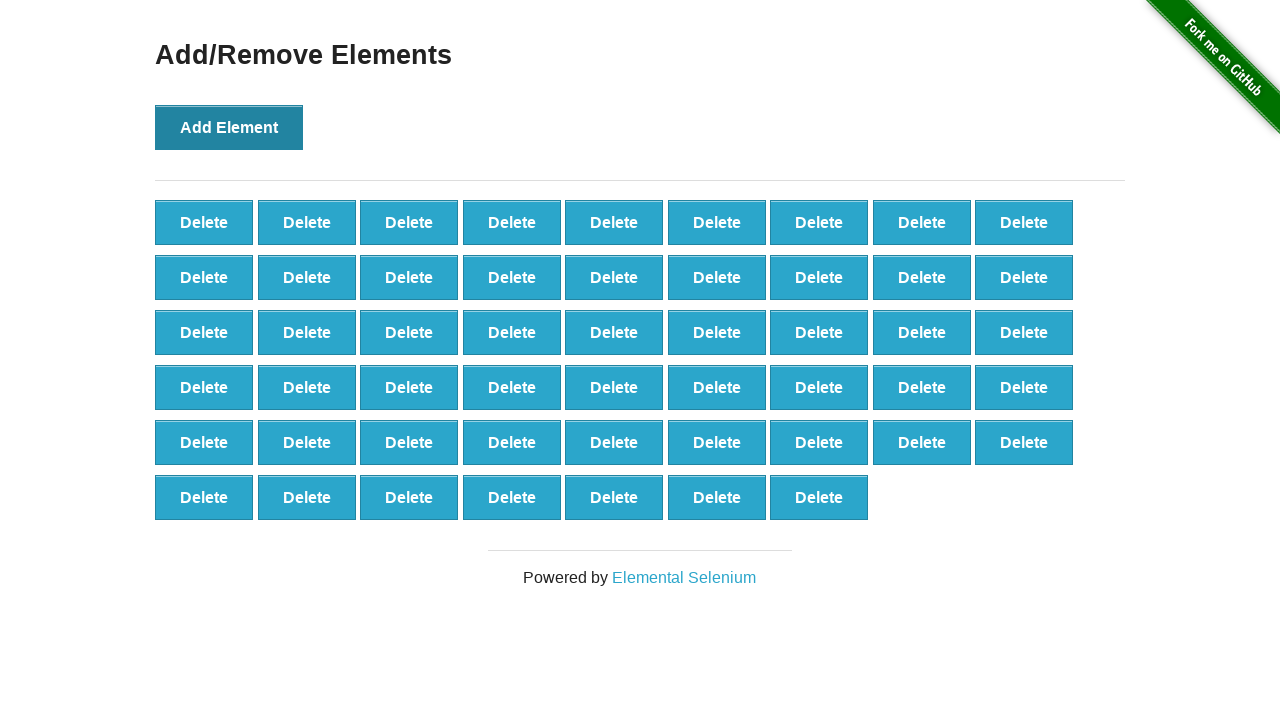

Clicked 'Add Element' button (iteration 53/100) at (229, 127) on button[onclick='addElement()']
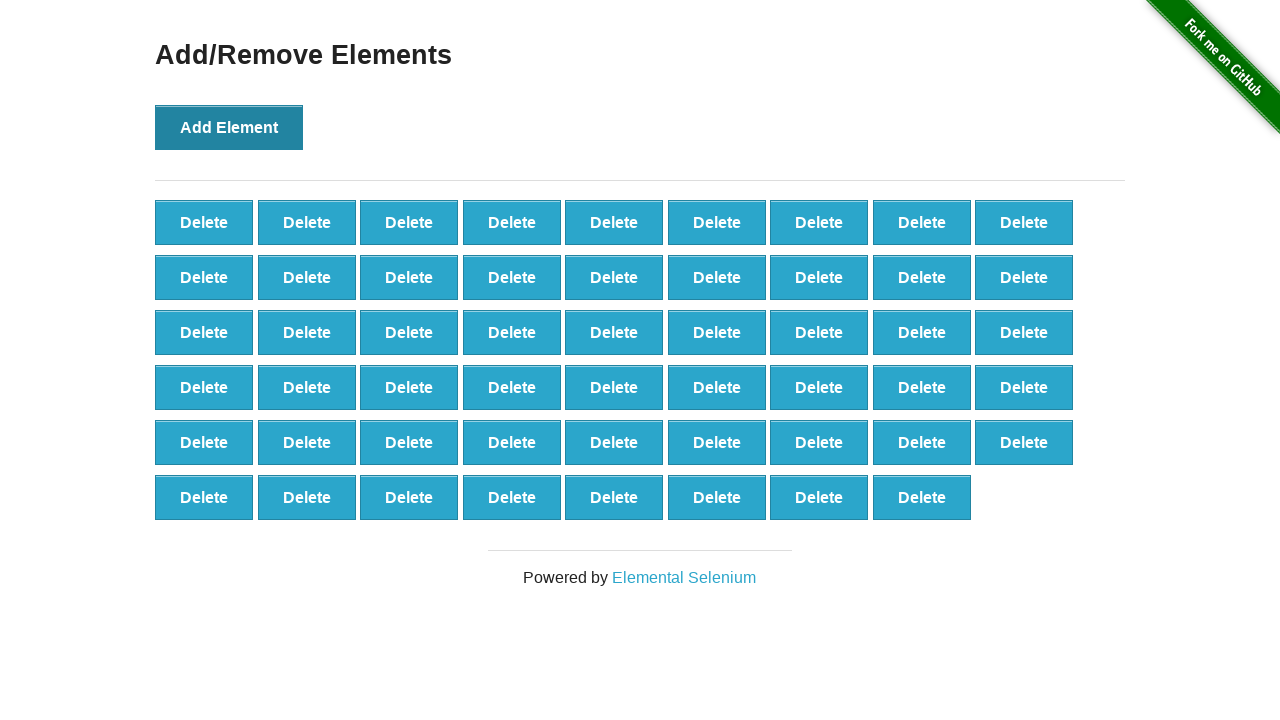

Clicked 'Add Element' button (iteration 54/100) at (229, 127) on button[onclick='addElement()']
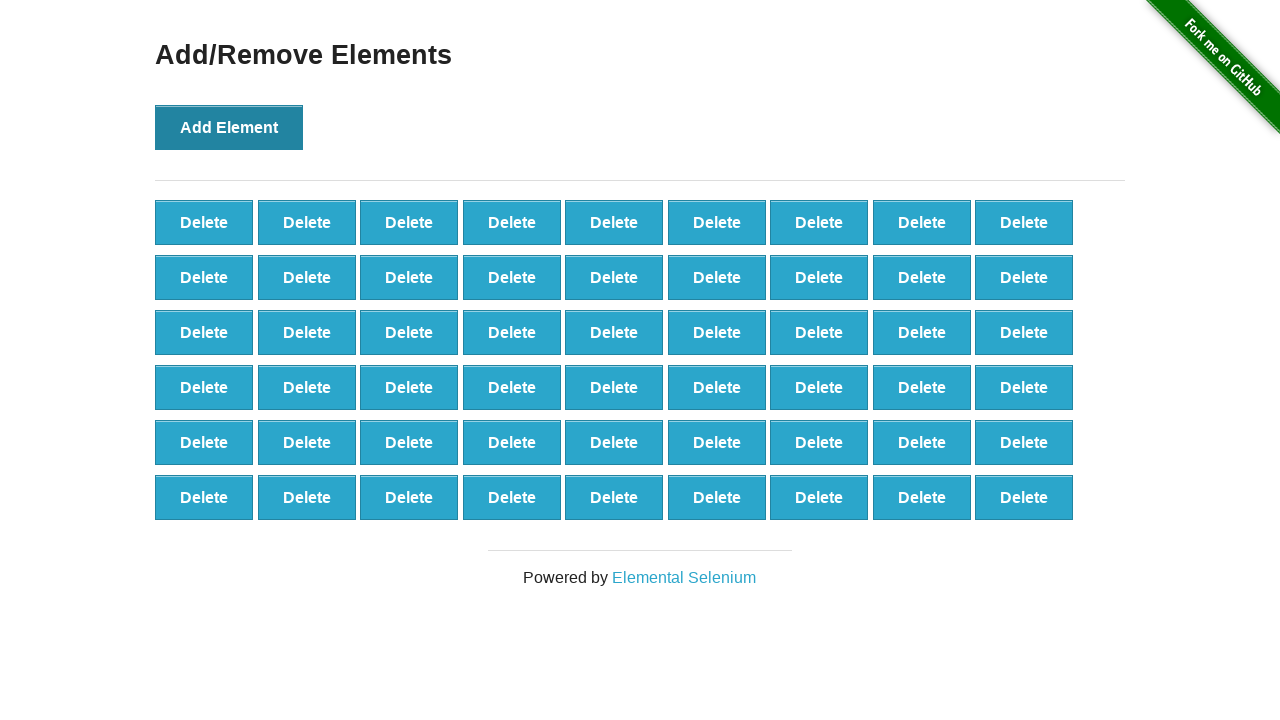

Clicked 'Add Element' button (iteration 55/100) at (229, 127) on button[onclick='addElement()']
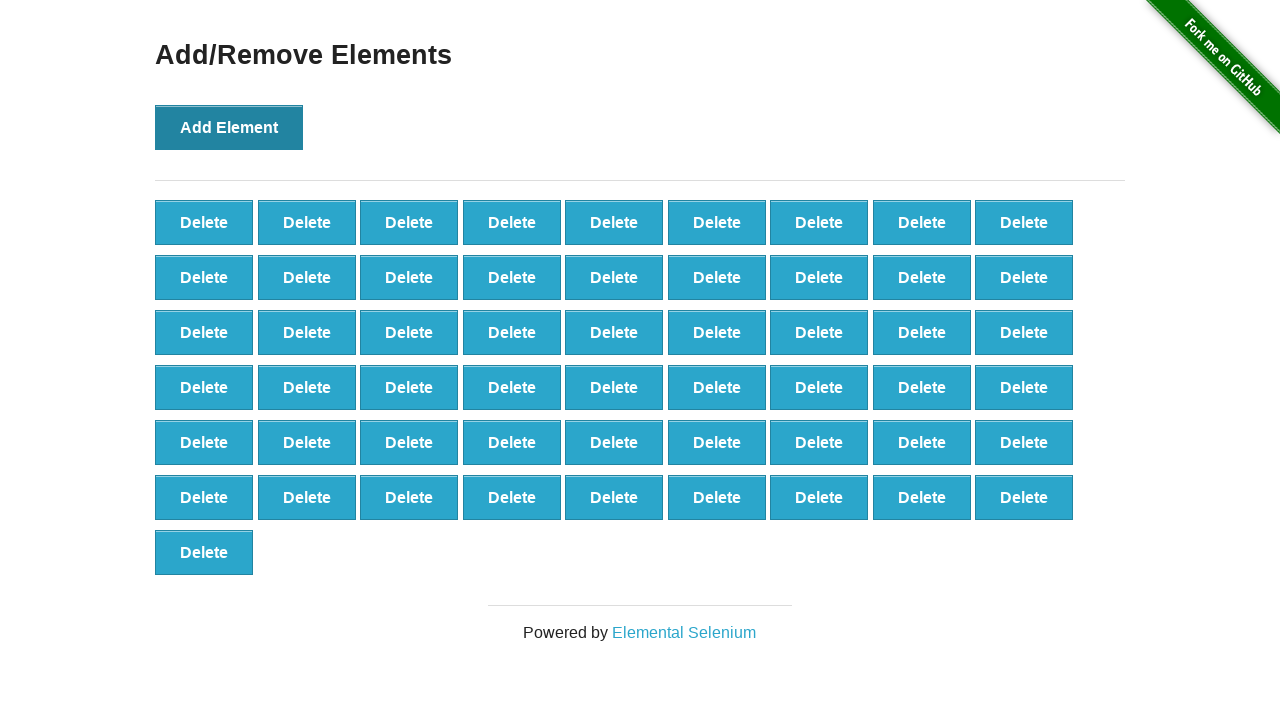

Clicked 'Add Element' button (iteration 56/100) at (229, 127) on button[onclick='addElement()']
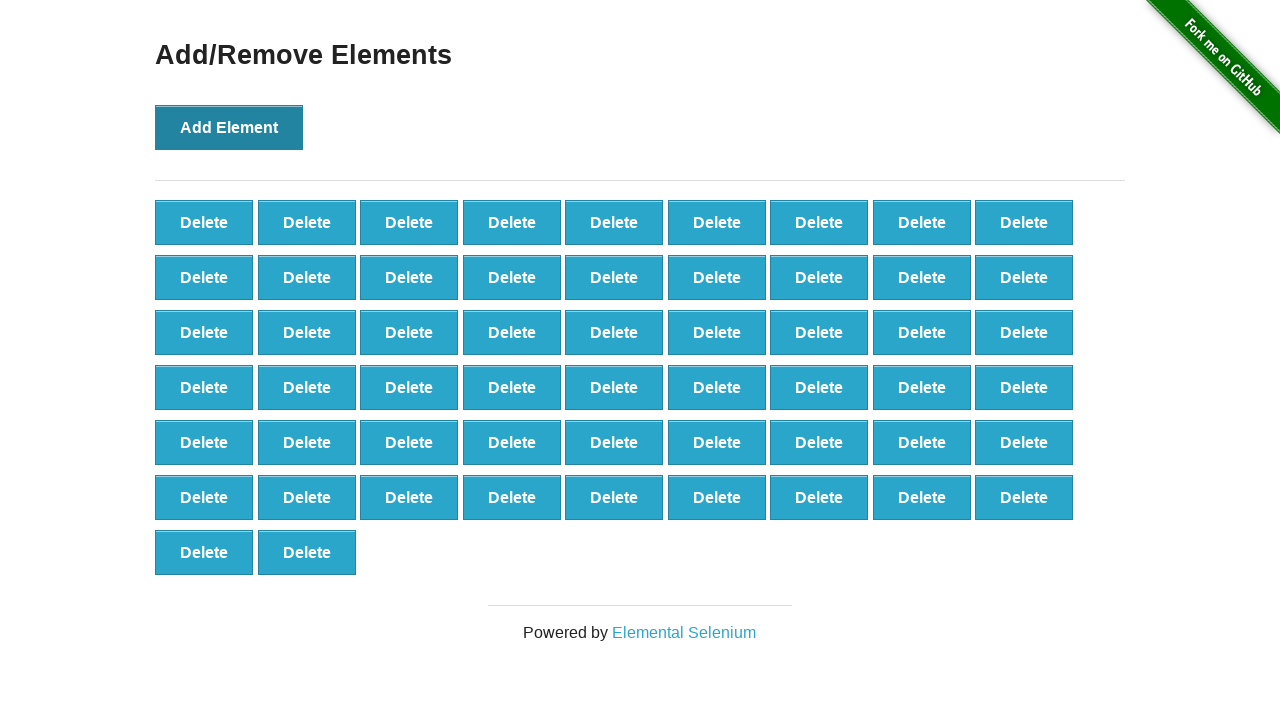

Clicked 'Add Element' button (iteration 57/100) at (229, 127) on button[onclick='addElement()']
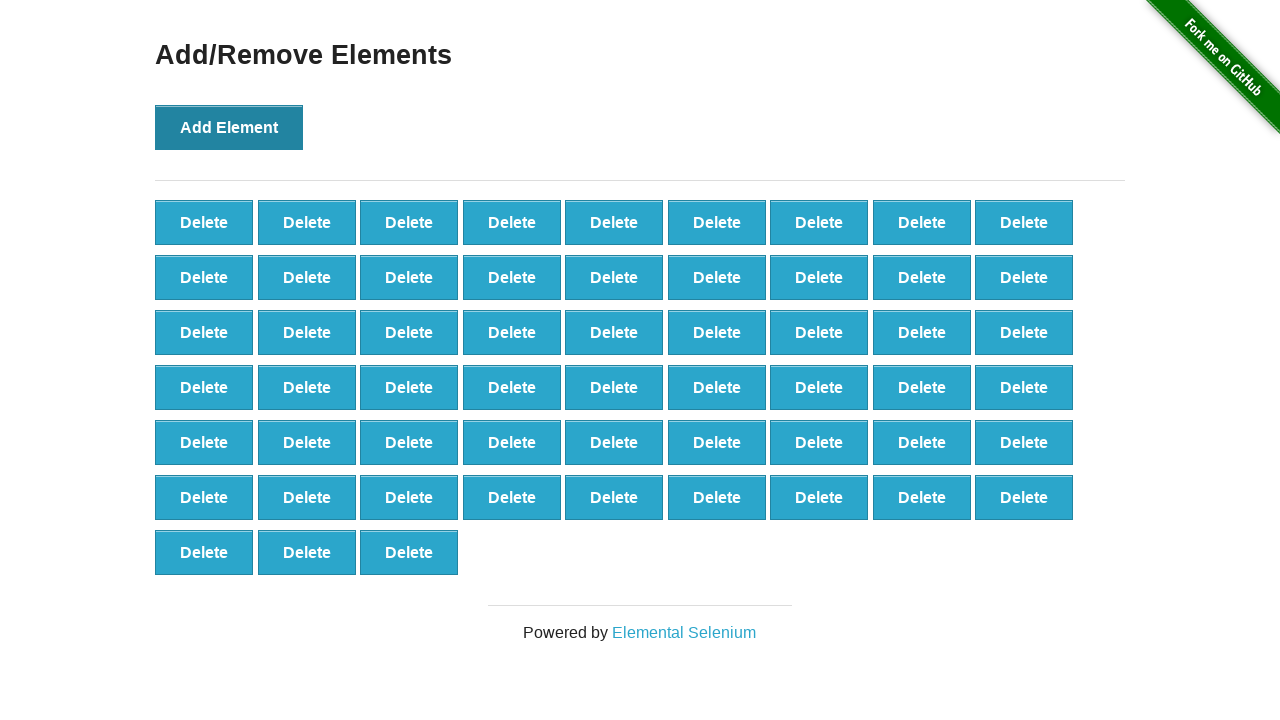

Clicked 'Add Element' button (iteration 58/100) at (229, 127) on button[onclick='addElement()']
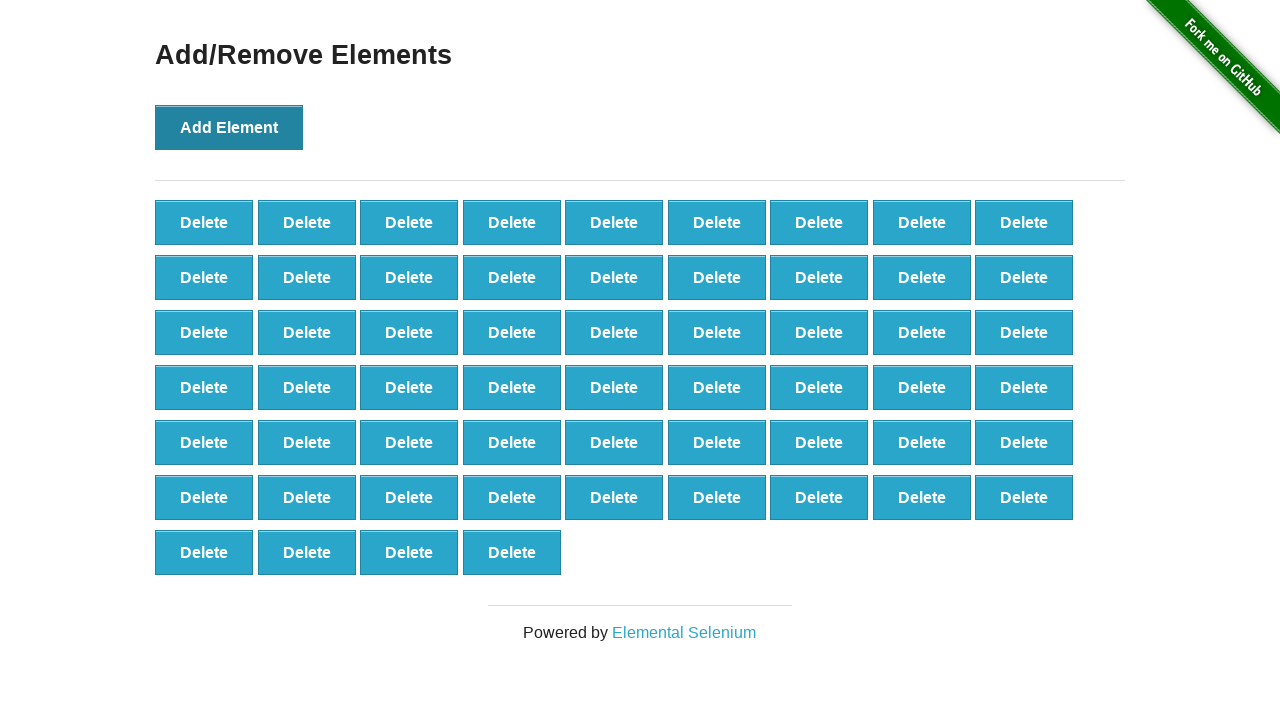

Clicked 'Add Element' button (iteration 59/100) at (229, 127) on button[onclick='addElement()']
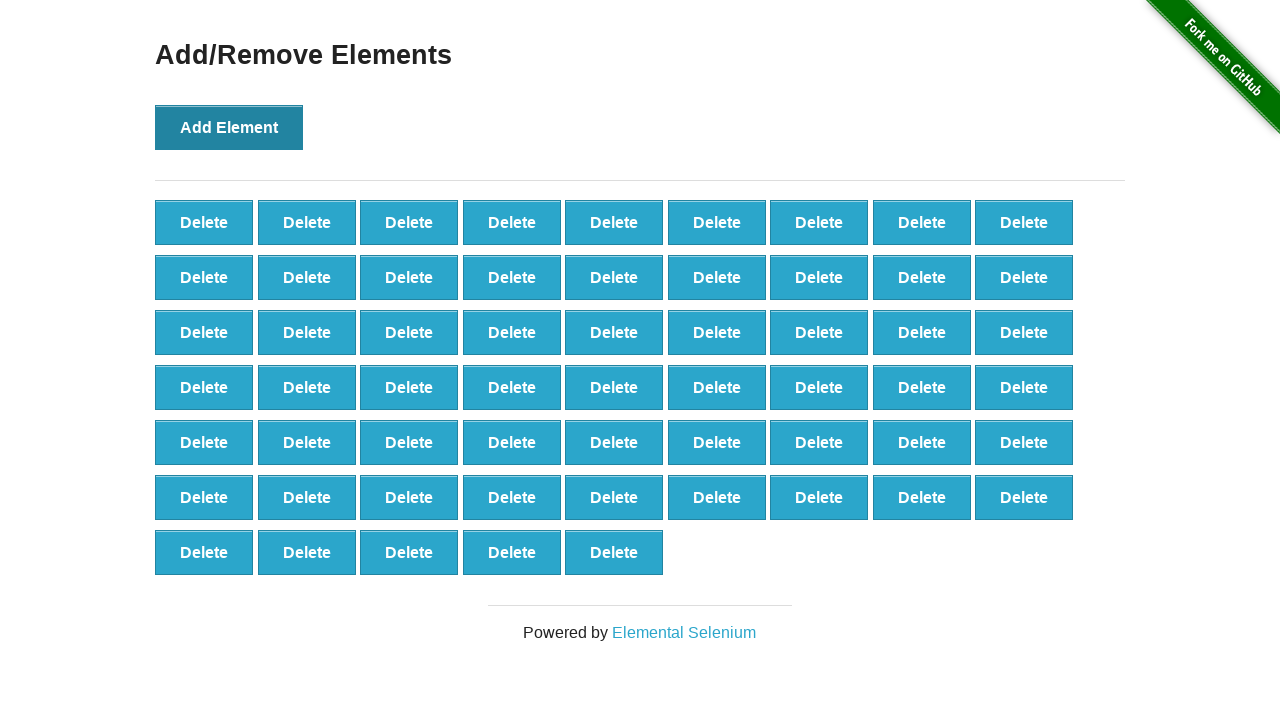

Clicked 'Add Element' button (iteration 60/100) at (229, 127) on button[onclick='addElement()']
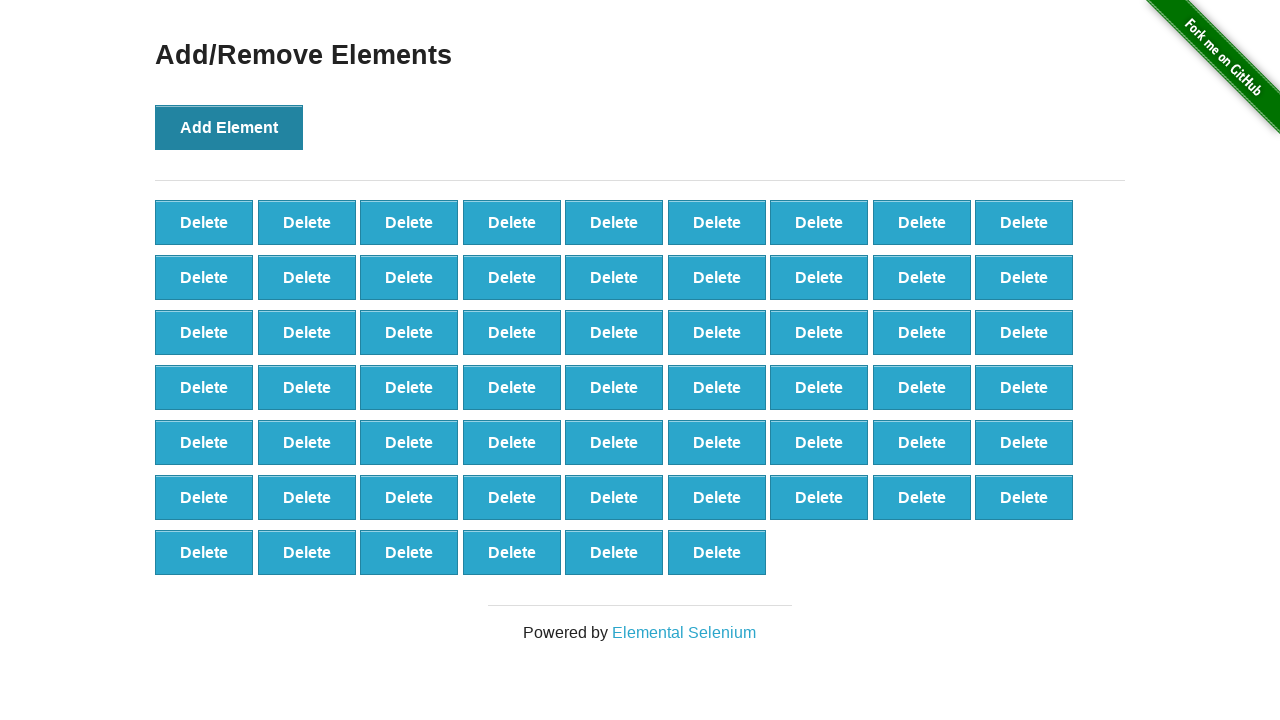

Clicked 'Add Element' button (iteration 61/100) at (229, 127) on button[onclick='addElement()']
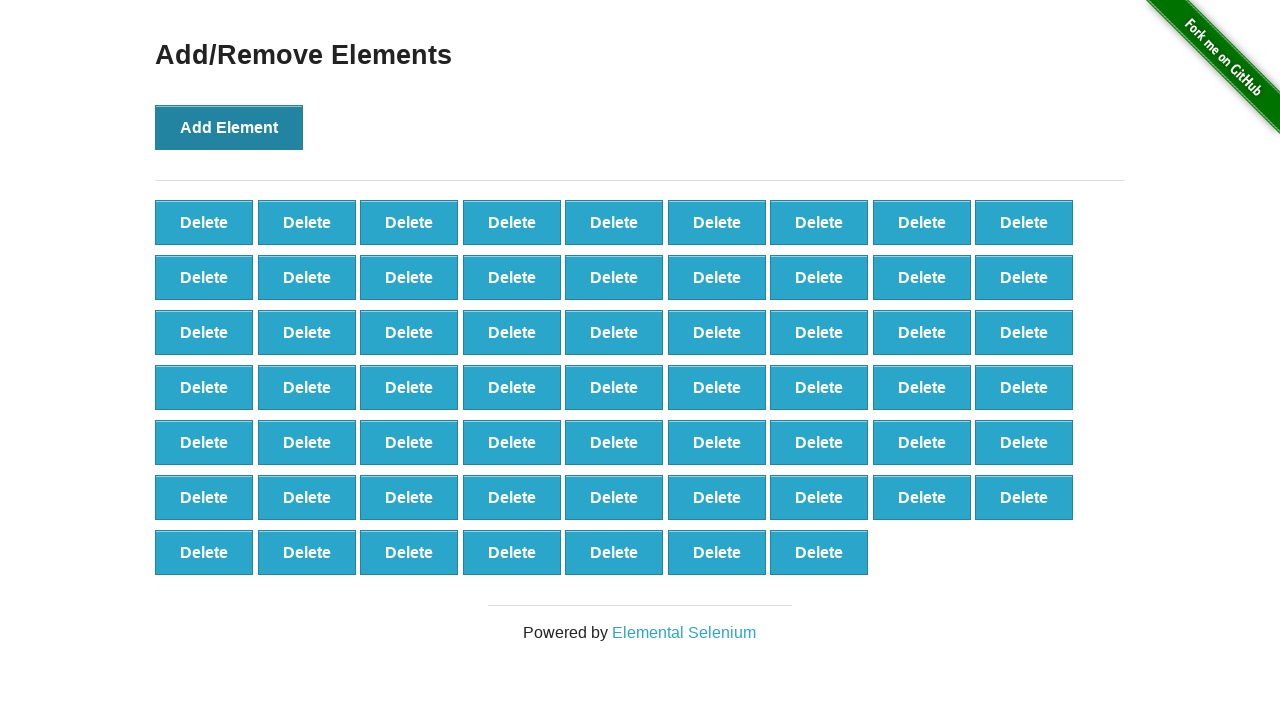

Clicked 'Add Element' button (iteration 62/100) at (229, 127) on button[onclick='addElement()']
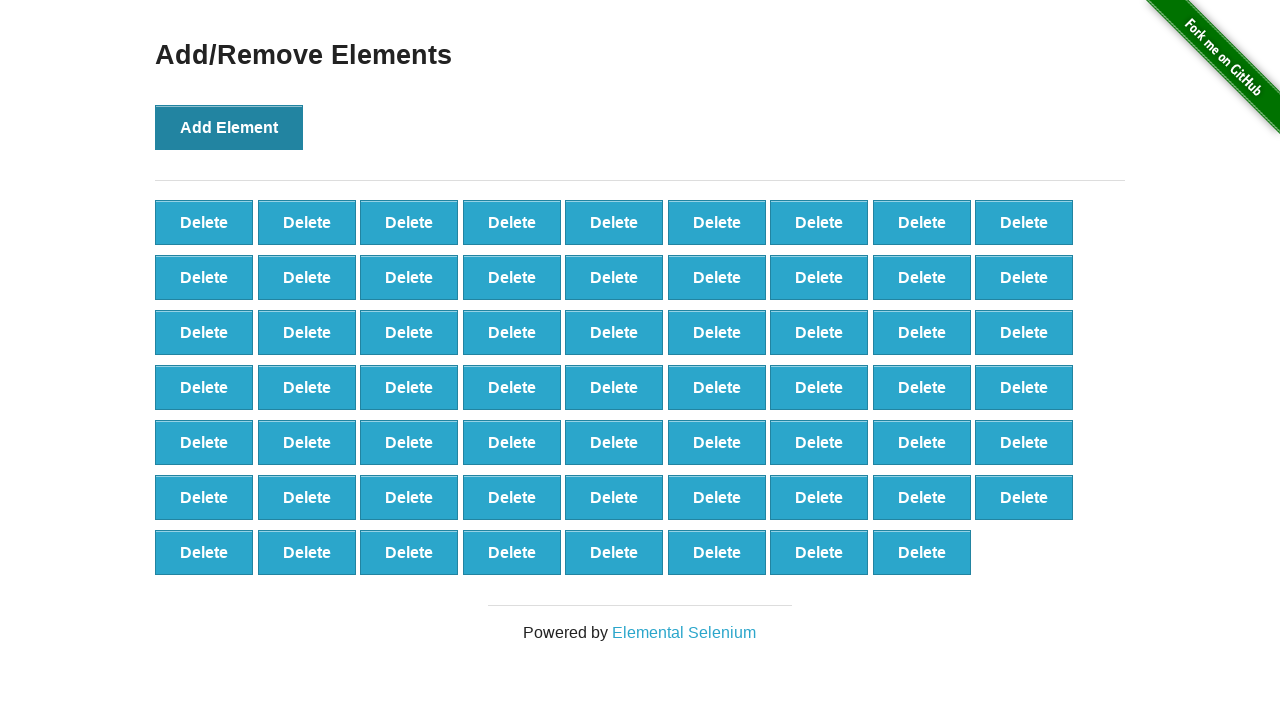

Clicked 'Add Element' button (iteration 63/100) at (229, 127) on button[onclick='addElement()']
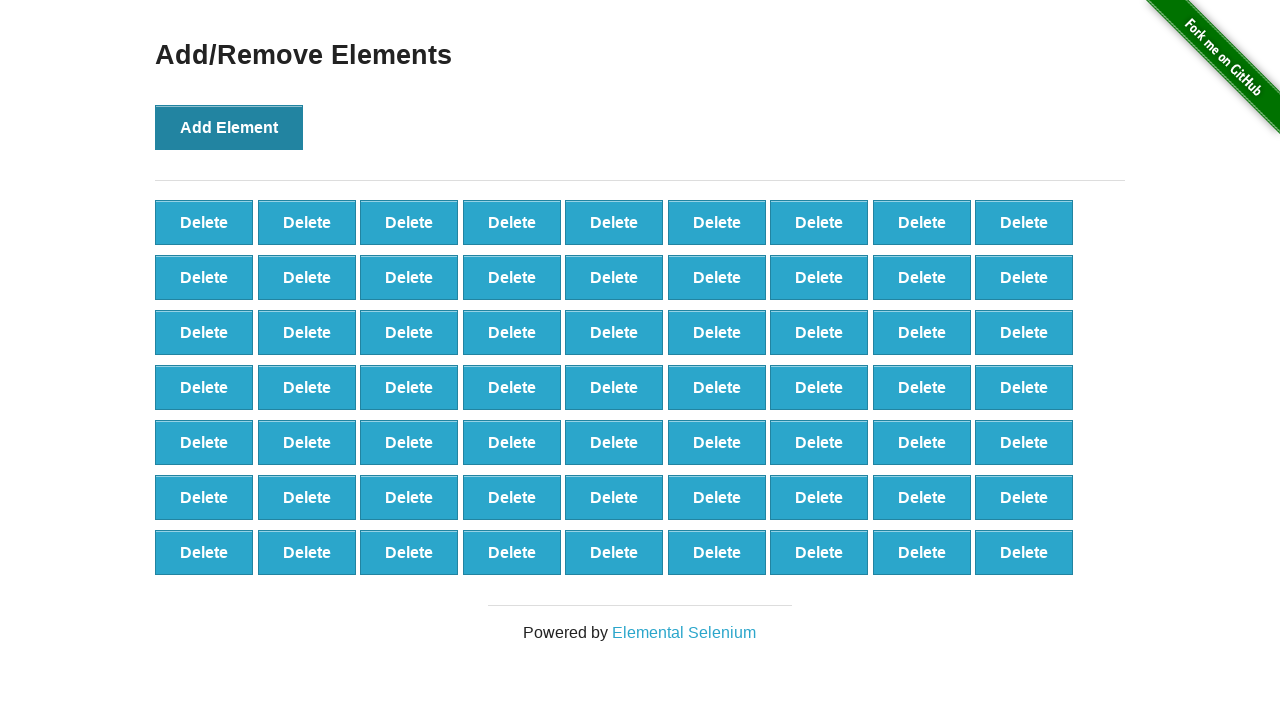

Clicked 'Add Element' button (iteration 64/100) at (229, 127) on button[onclick='addElement()']
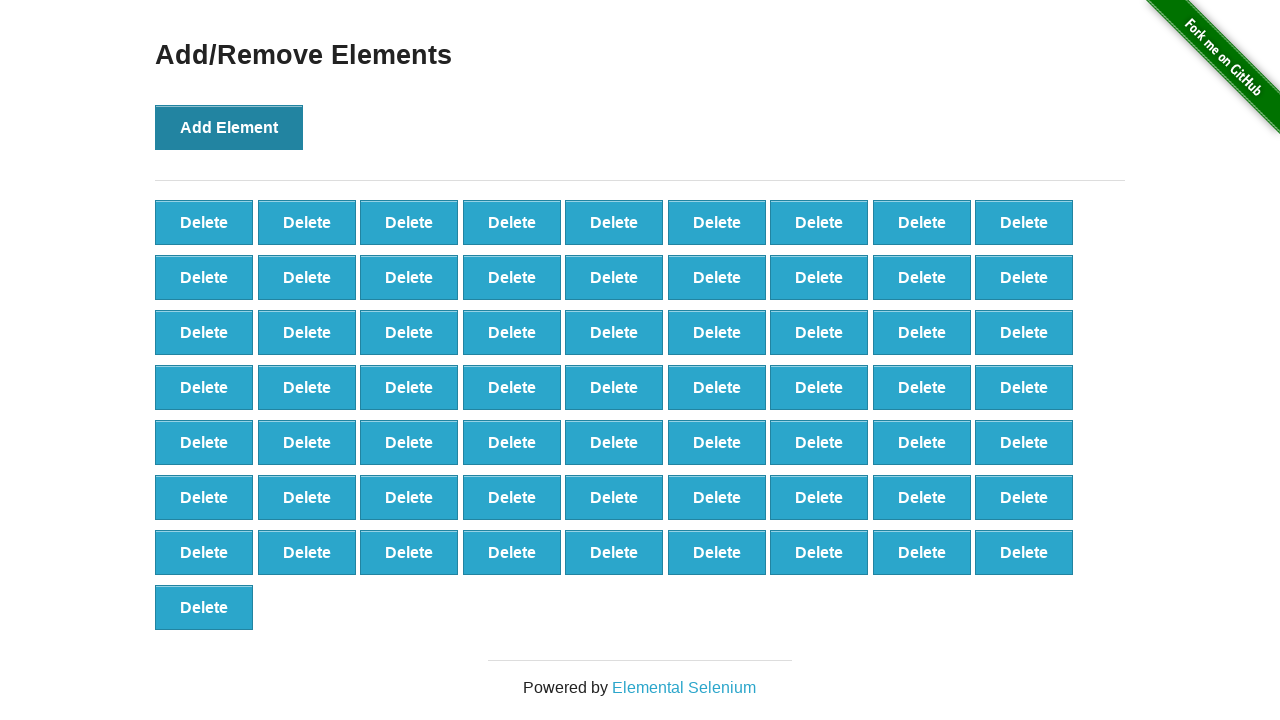

Clicked 'Add Element' button (iteration 65/100) at (229, 127) on button[onclick='addElement()']
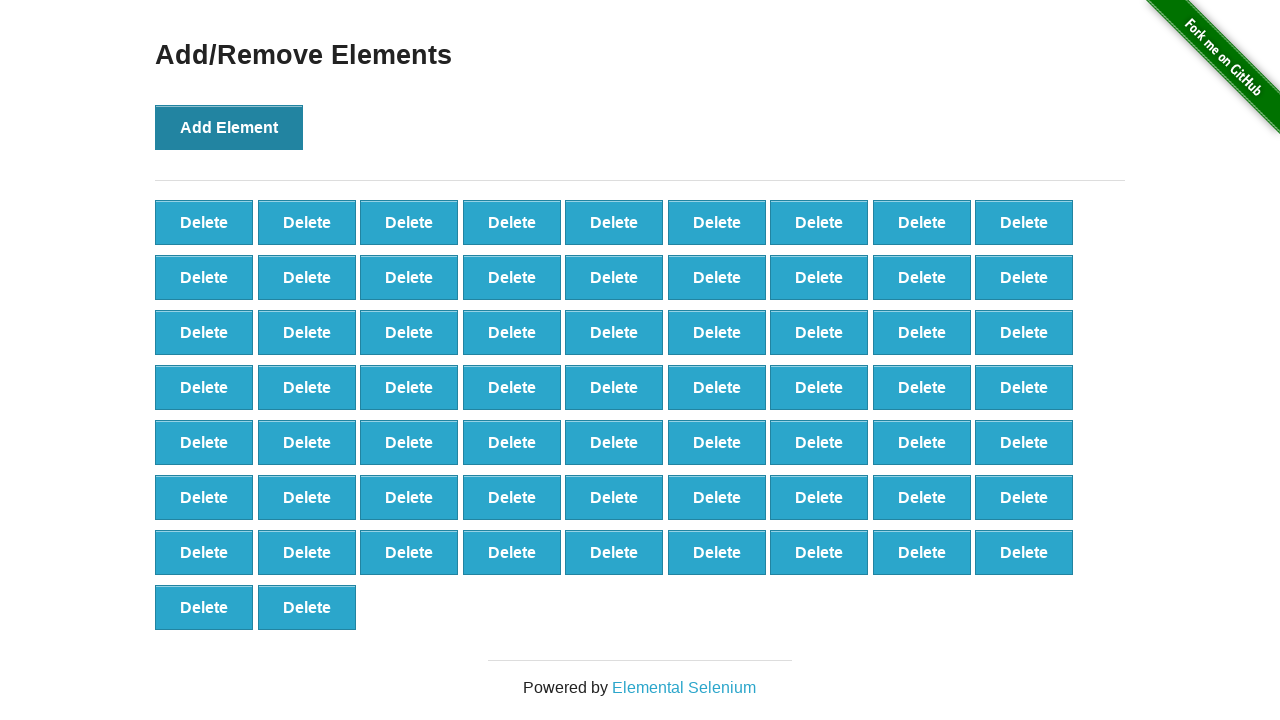

Clicked 'Add Element' button (iteration 66/100) at (229, 127) on button[onclick='addElement()']
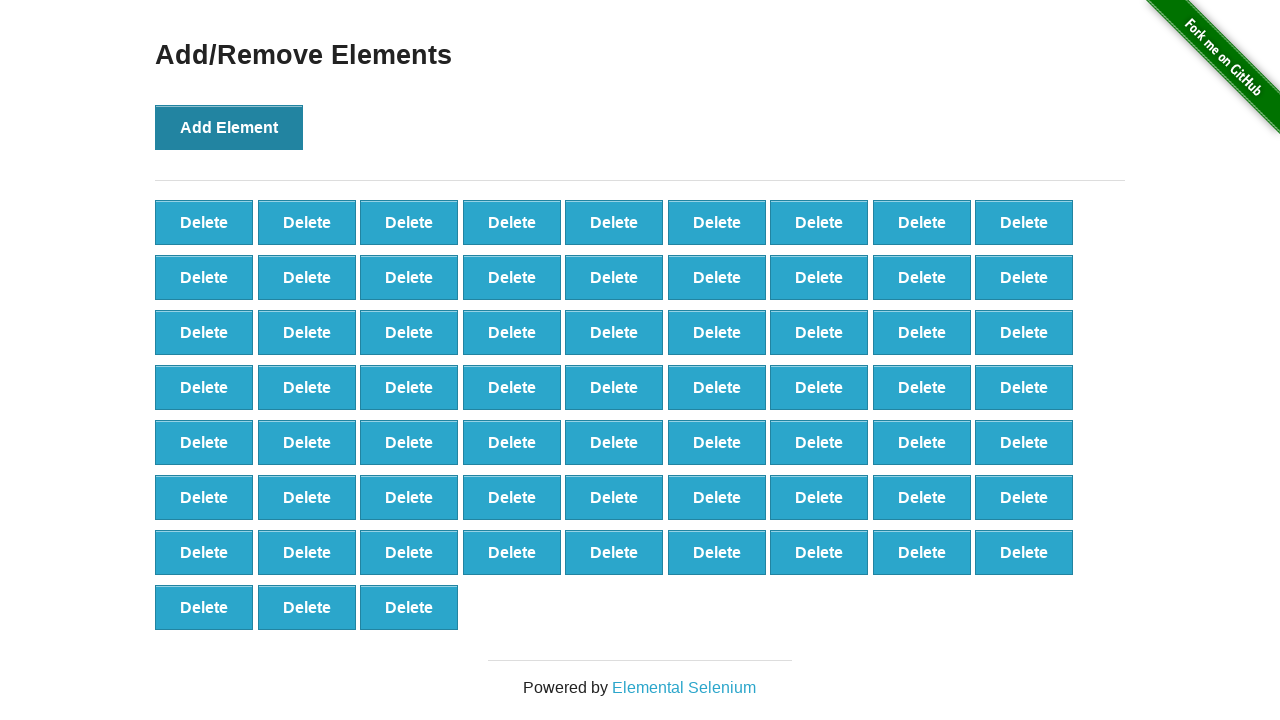

Clicked 'Add Element' button (iteration 67/100) at (229, 127) on button[onclick='addElement()']
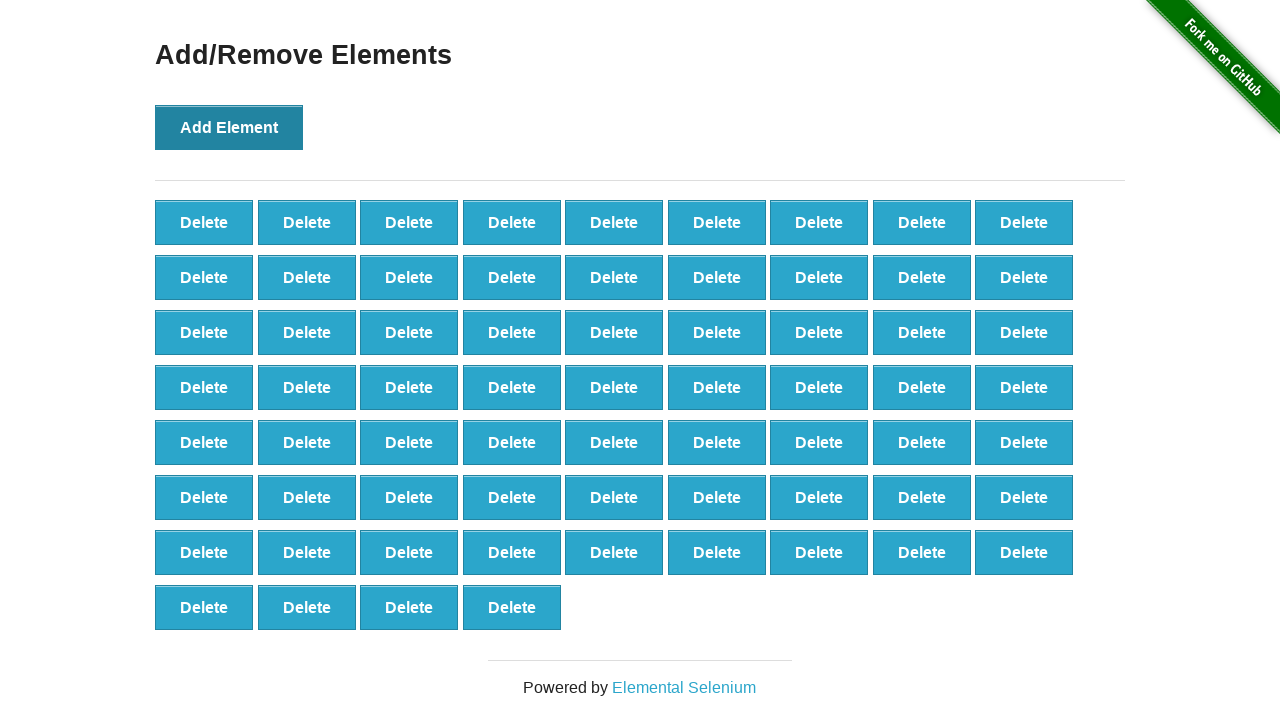

Clicked 'Add Element' button (iteration 68/100) at (229, 127) on button[onclick='addElement()']
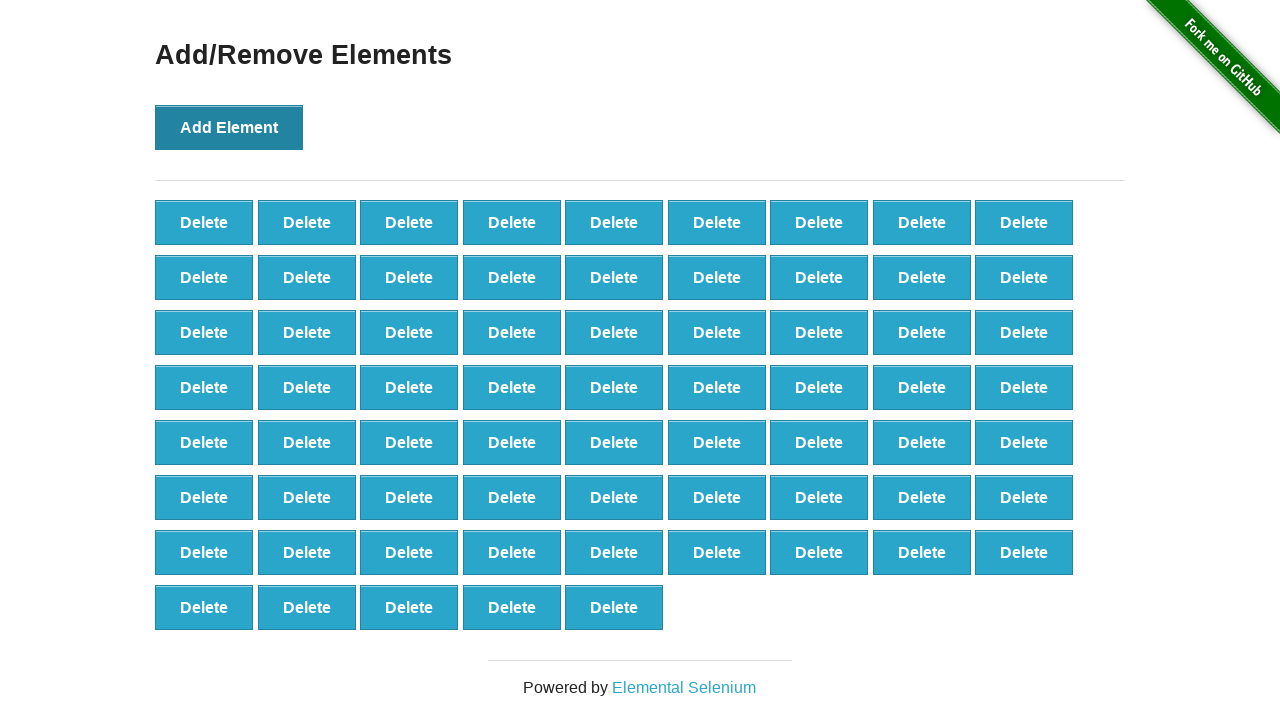

Clicked 'Add Element' button (iteration 69/100) at (229, 127) on button[onclick='addElement()']
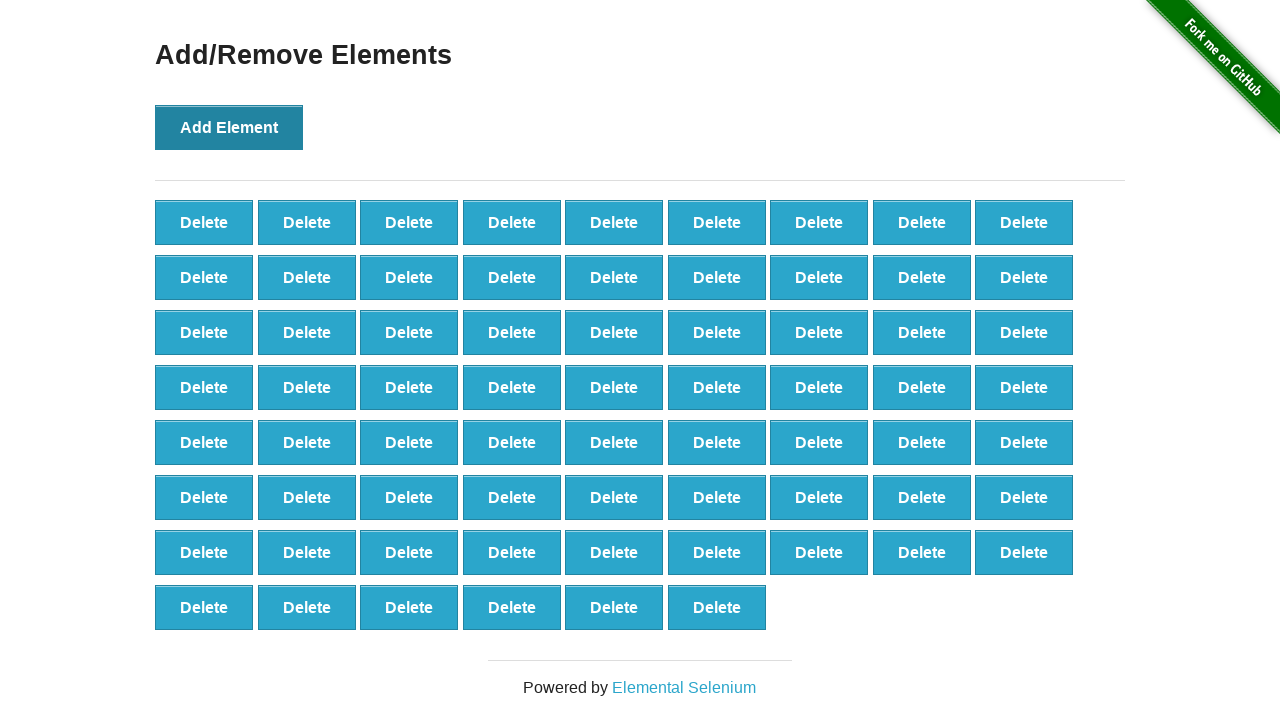

Clicked 'Add Element' button (iteration 70/100) at (229, 127) on button[onclick='addElement()']
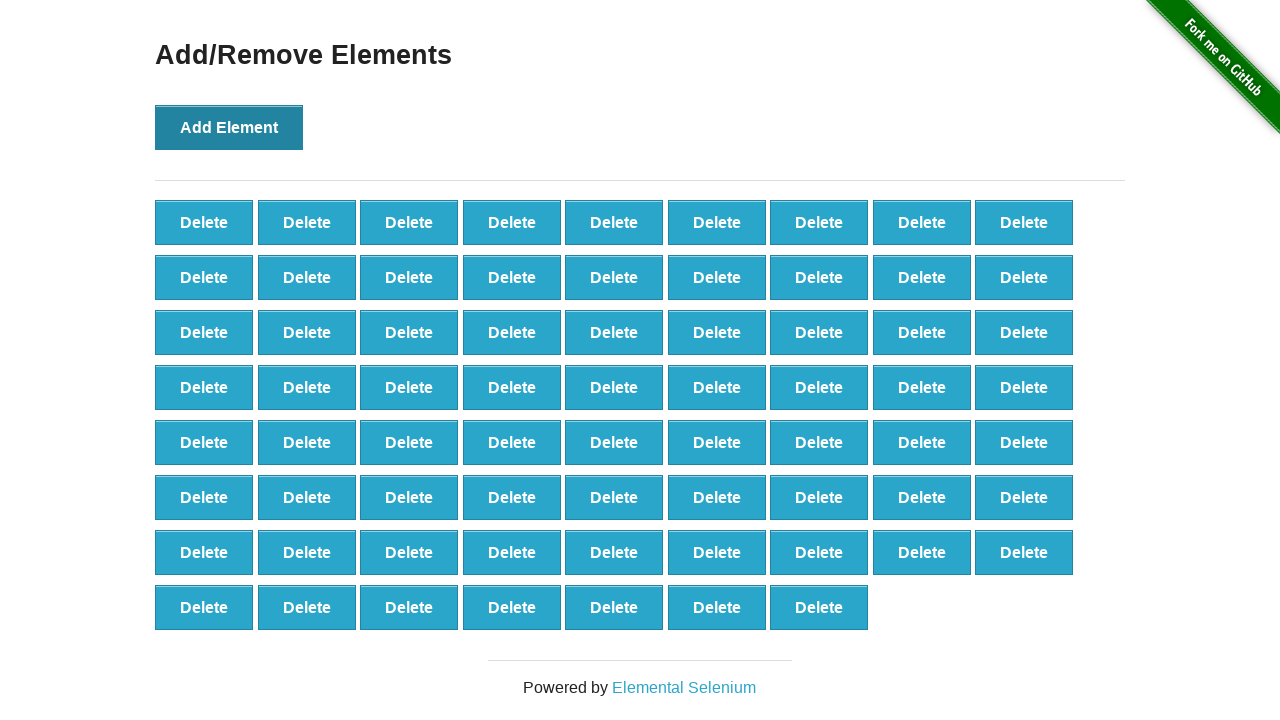

Clicked 'Add Element' button (iteration 71/100) at (229, 127) on button[onclick='addElement()']
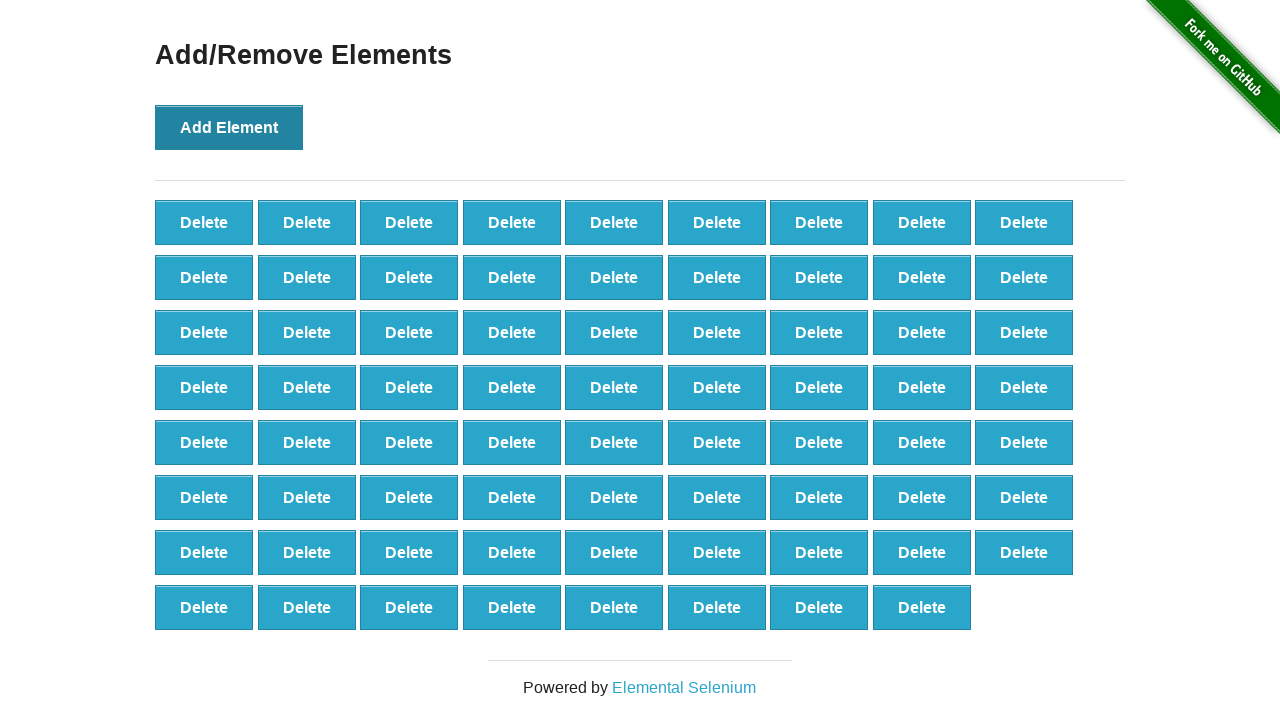

Clicked 'Add Element' button (iteration 72/100) at (229, 127) on button[onclick='addElement()']
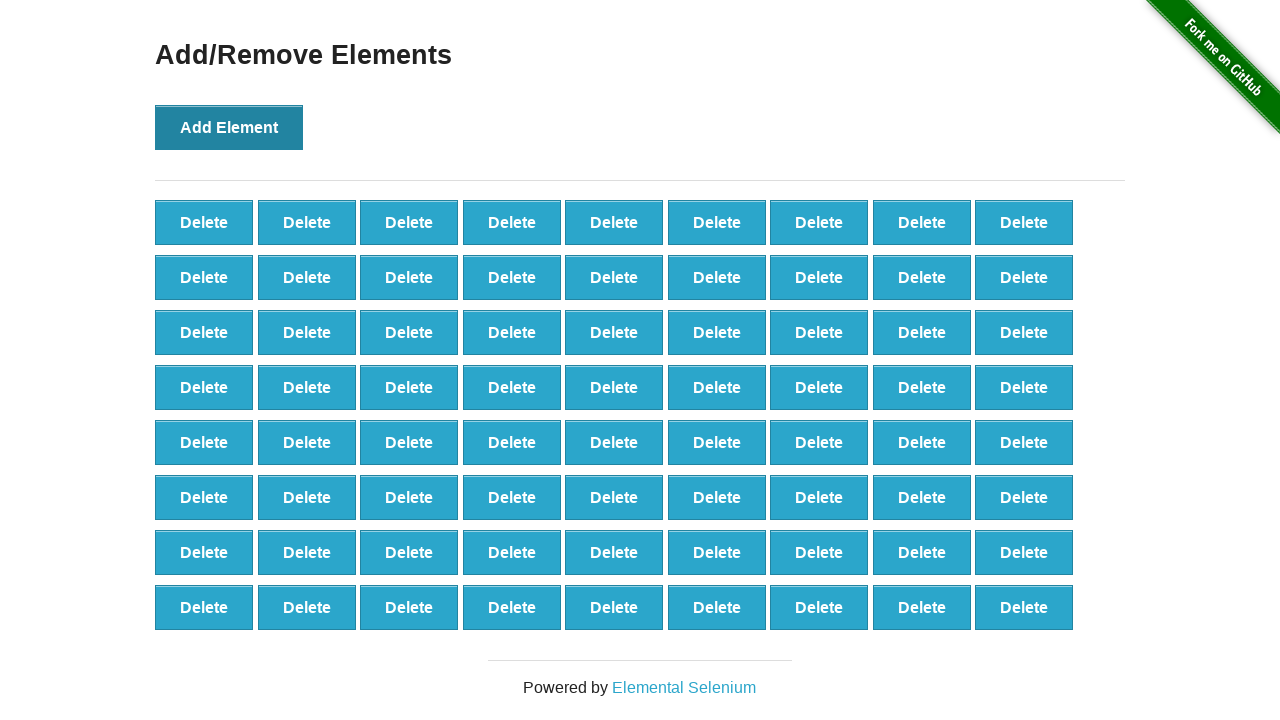

Clicked 'Add Element' button (iteration 73/100) at (229, 127) on button[onclick='addElement()']
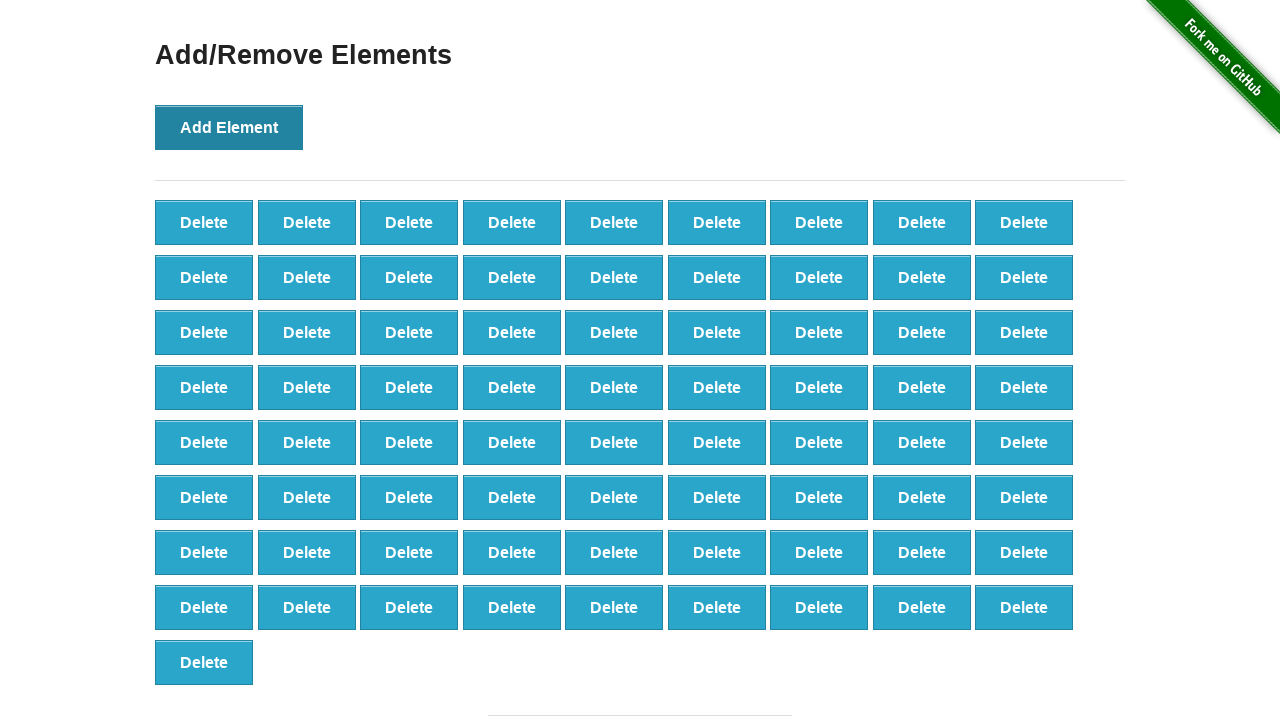

Clicked 'Add Element' button (iteration 74/100) at (229, 127) on button[onclick='addElement()']
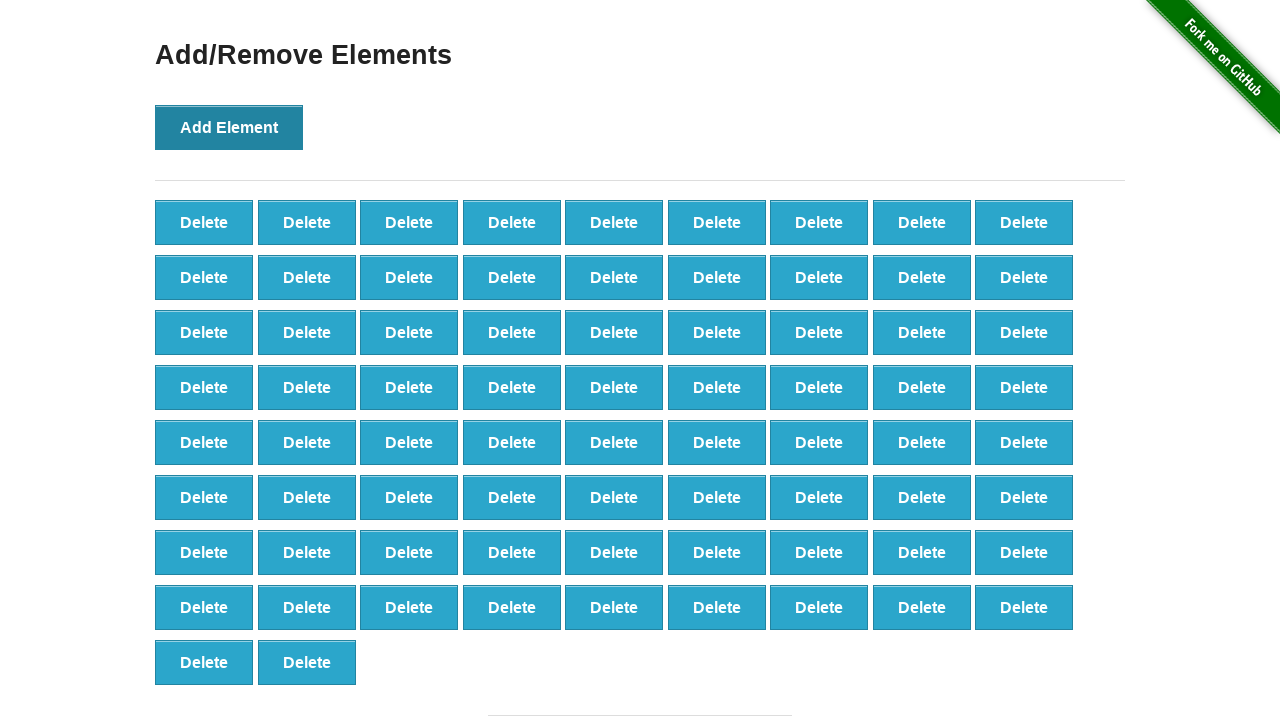

Clicked 'Add Element' button (iteration 75/100) at (229, 127) on button[onclick='addElement()']
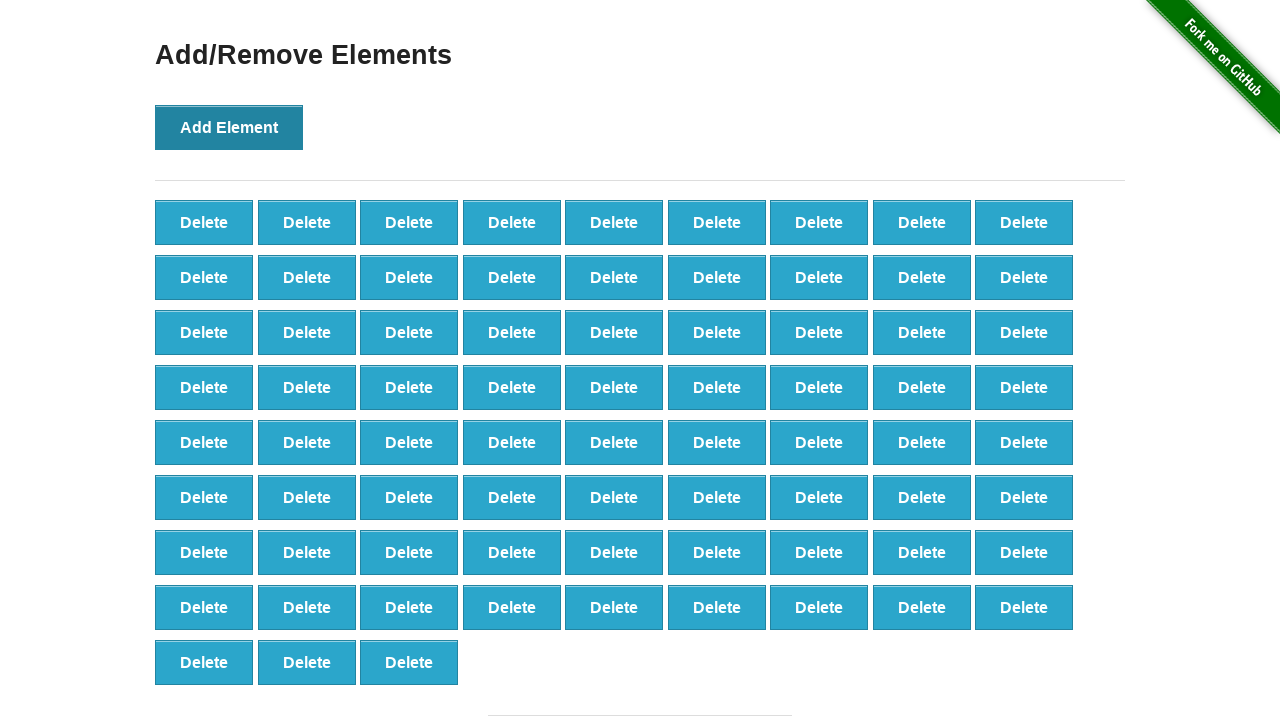

Clicked 'Add Element' button (iteration 76/100) at (229, 127) on button[onclick='addElement()']
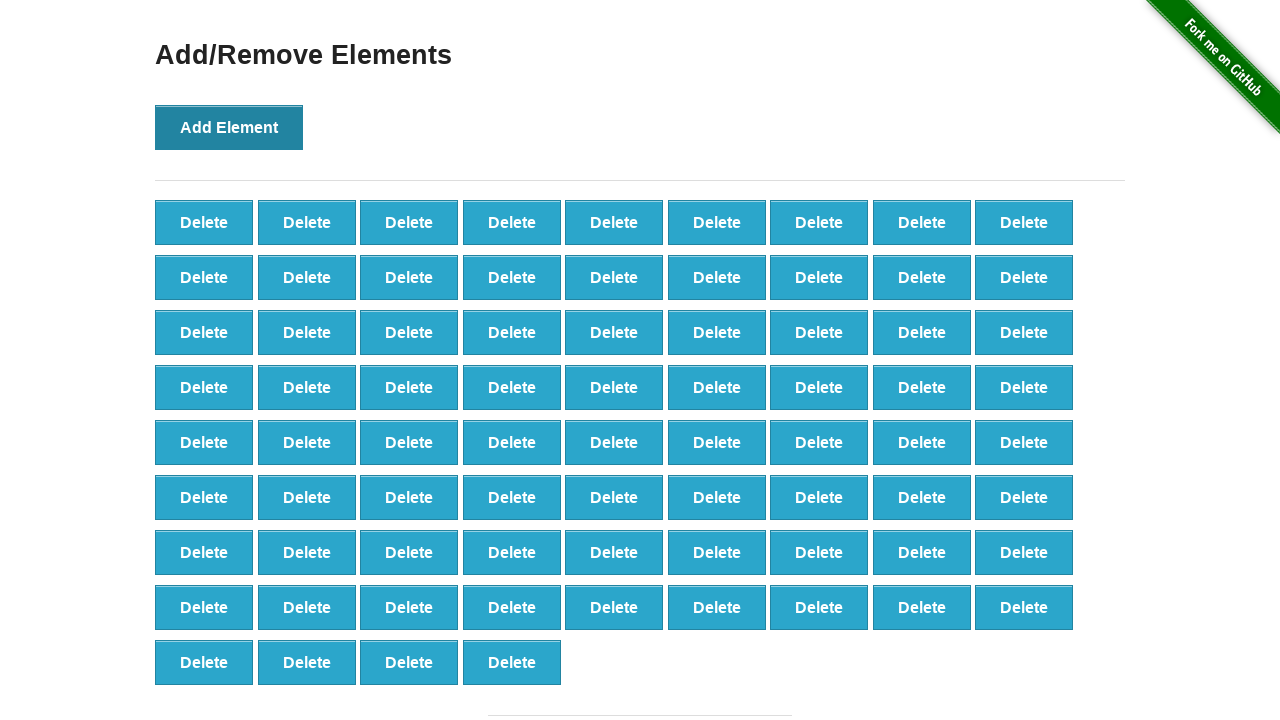

Clicked 'Add Element' button (iteration 77/100) at (229, 127) on button[onclick='addElement()']
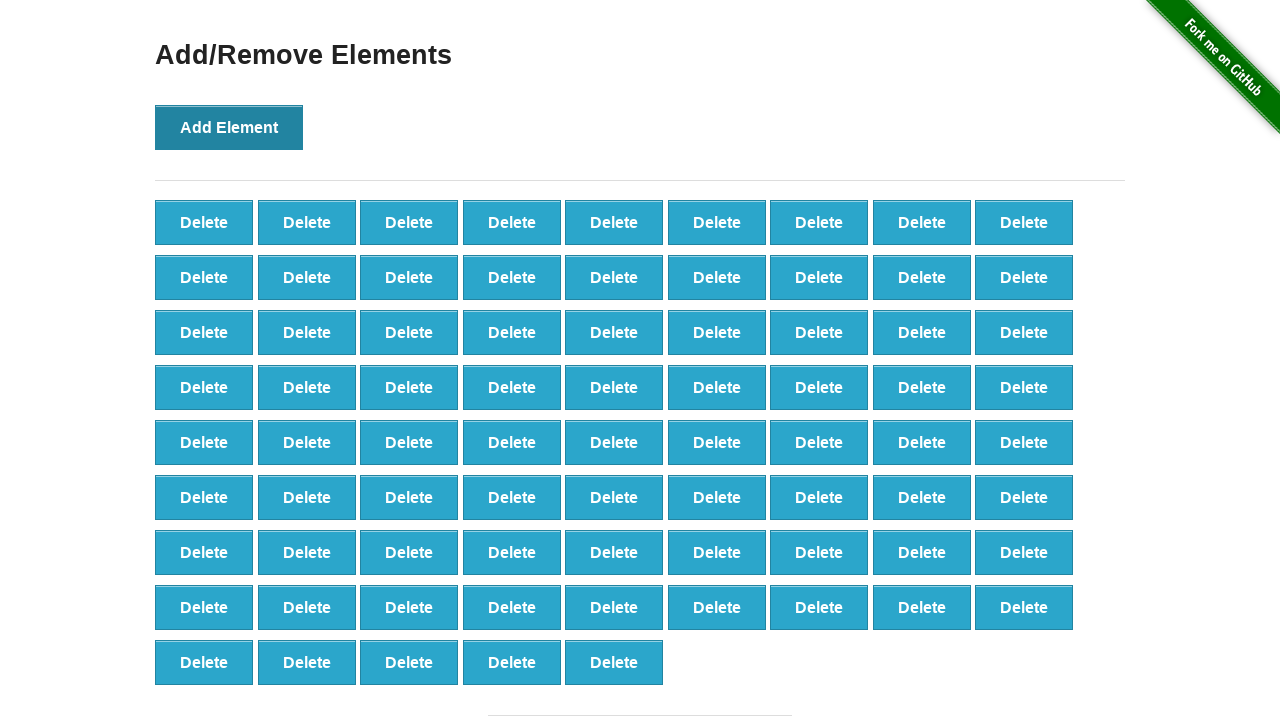

Clicked 'Add Element' button (iteration 78/100) at (229, 127) on button[onclick='addElement()']
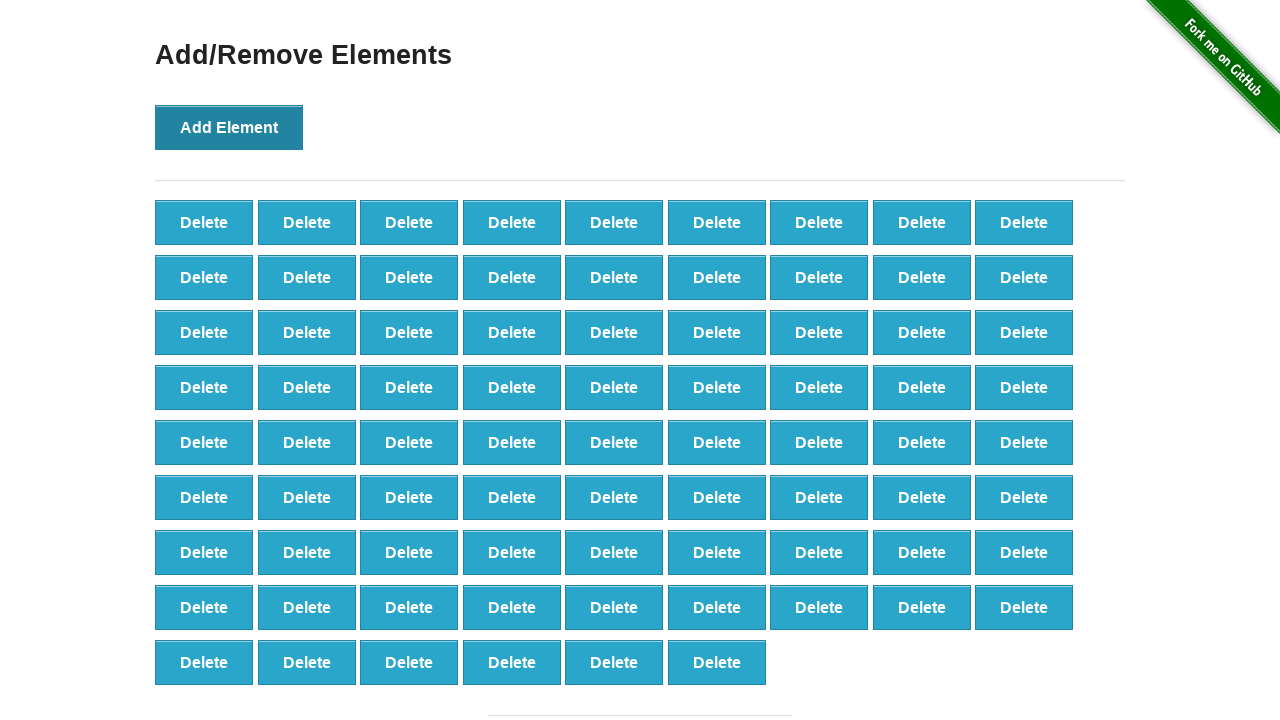

Clicked 'Add Element' button (iteration 79/100) at (229, 127) on button[onclick='addElement()']
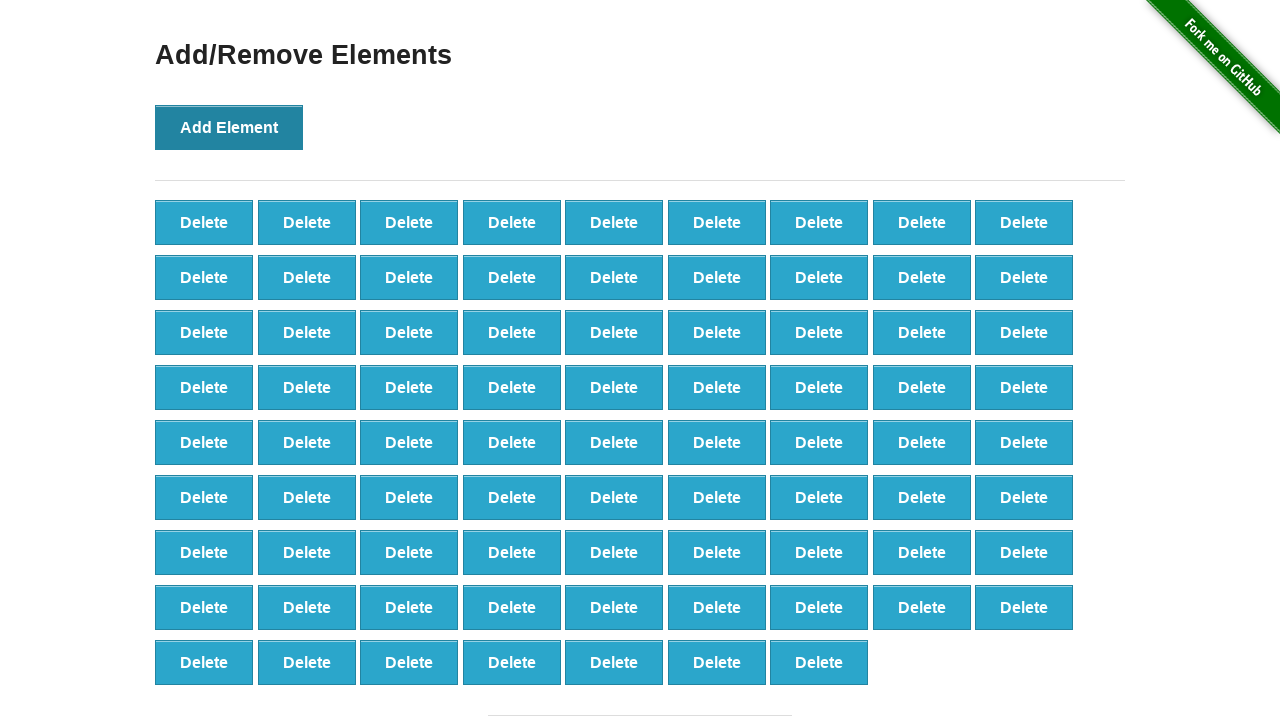

Clicked 'Add Element' button (iteration 80/100) at (229, 127) on button[onclick='addElement()']
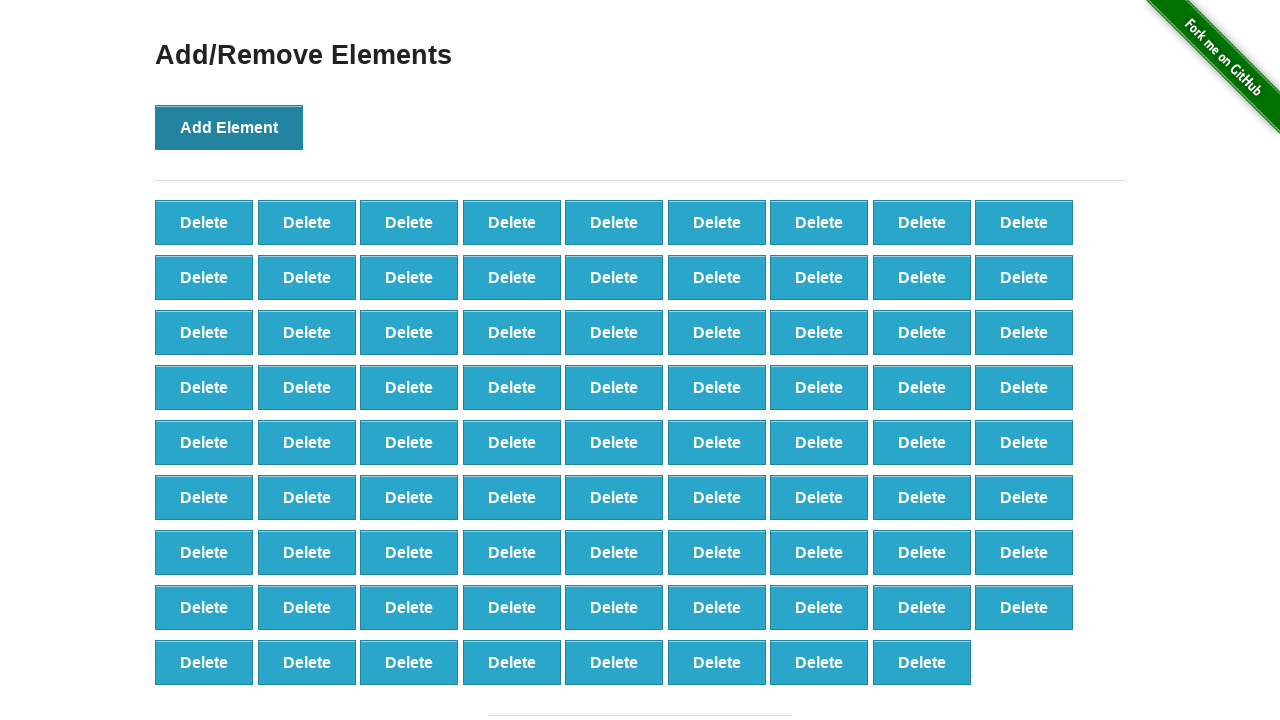

Clicked 'Add Element' button (iteration 81/100) at (229, 127) on button[onclick='addElement()']
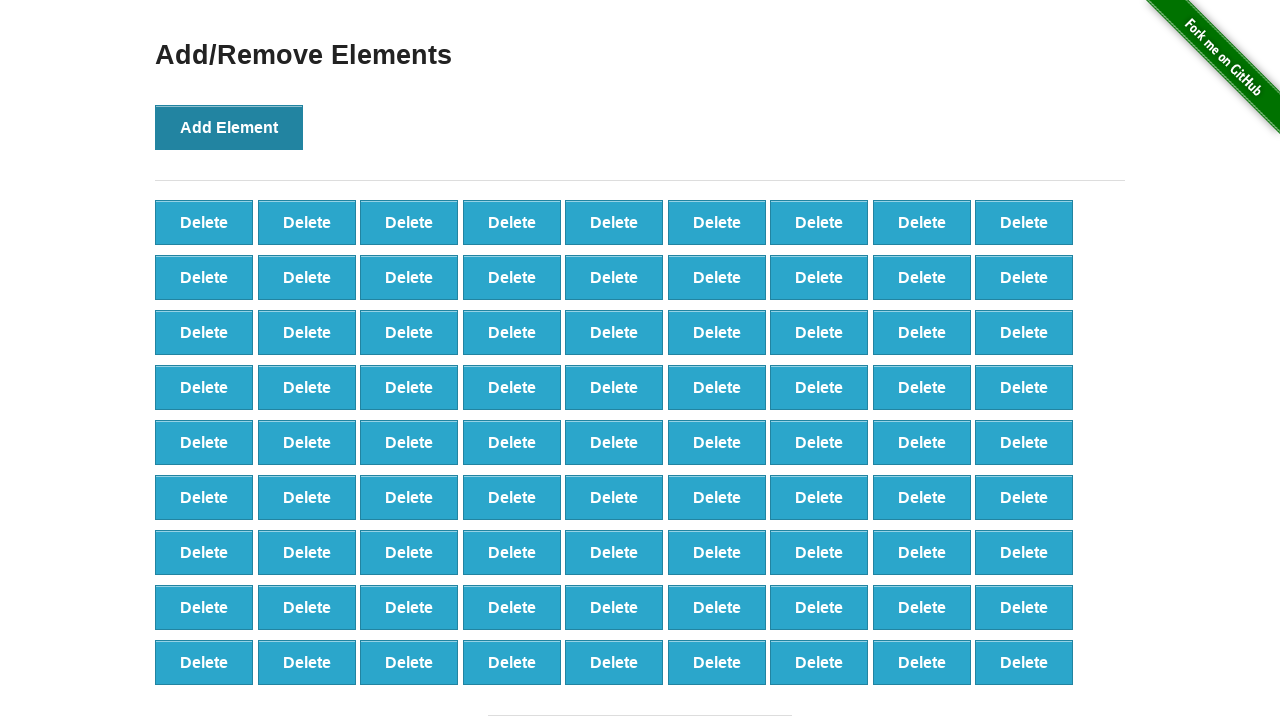

Clicked 'Add Element' button (iteration 82/100) at (229, 127) on button[onclick='addElement()']
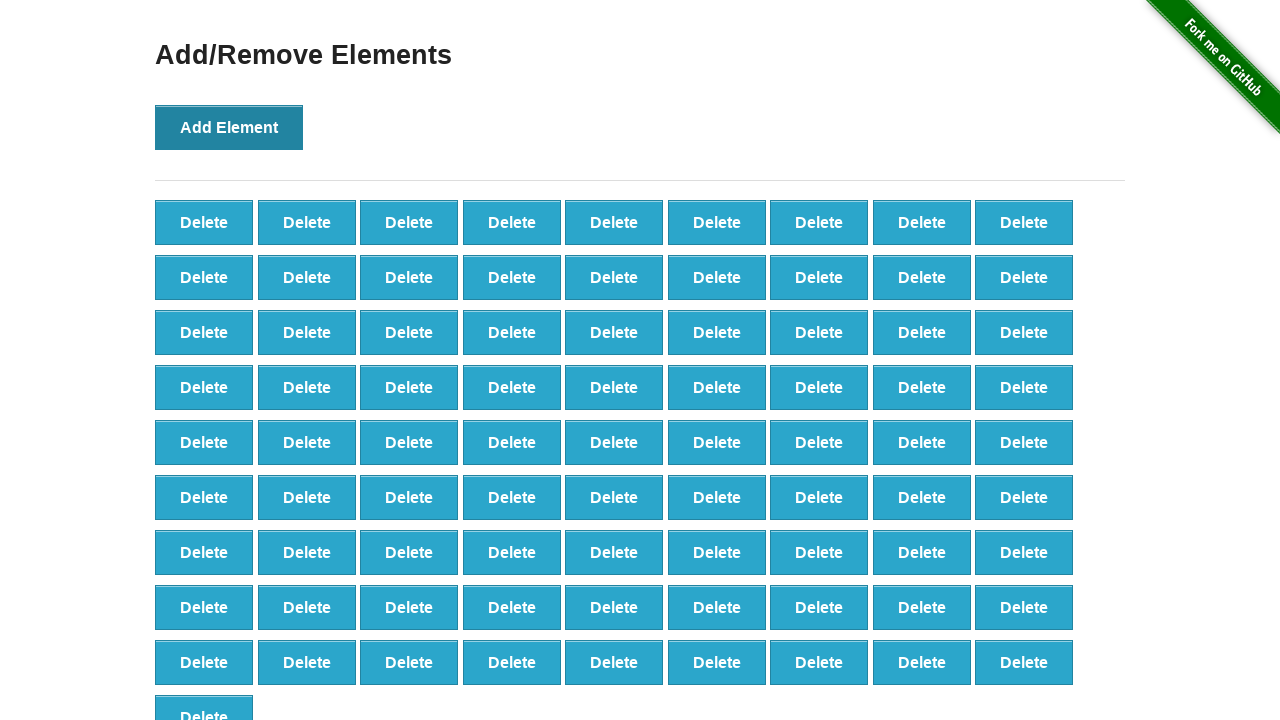

Clicked 'Add Element' button (iteration 83/100) at (229, 127) on button[onclick='addElement()']
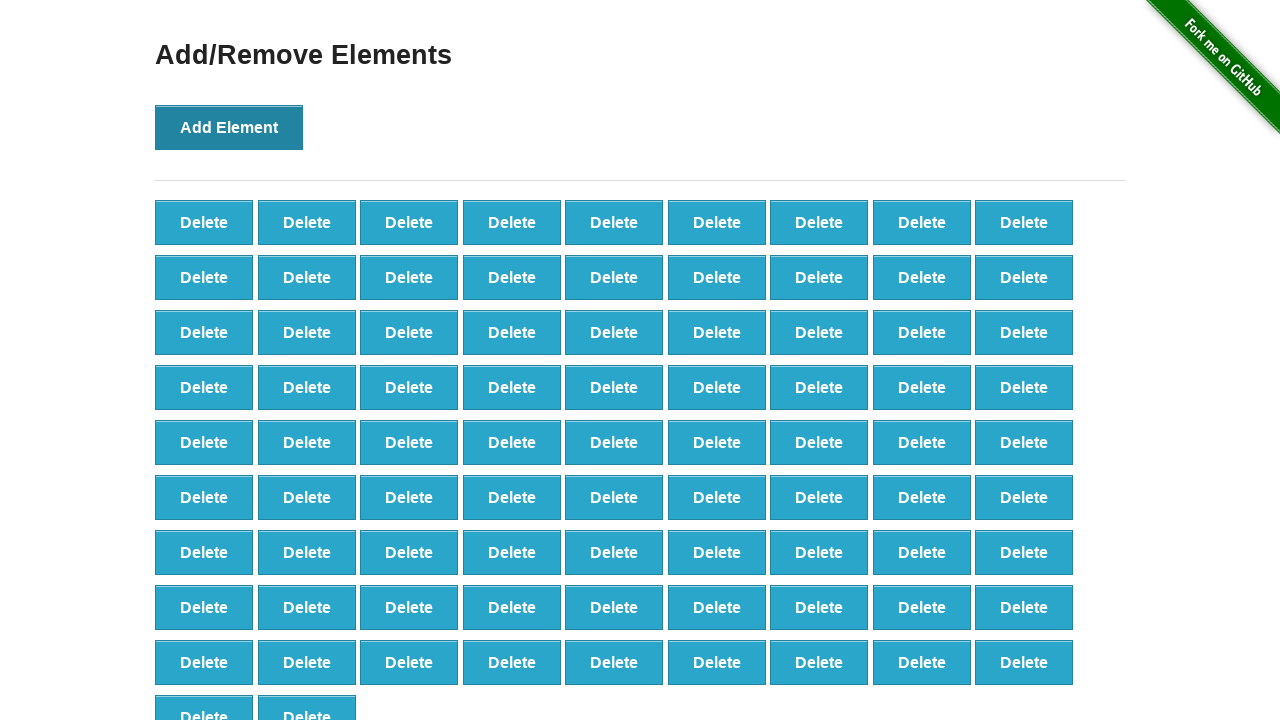

Clicked 'Add Element' button (iteration 84/100) at (229, 127) on button[onclick='addElement()']
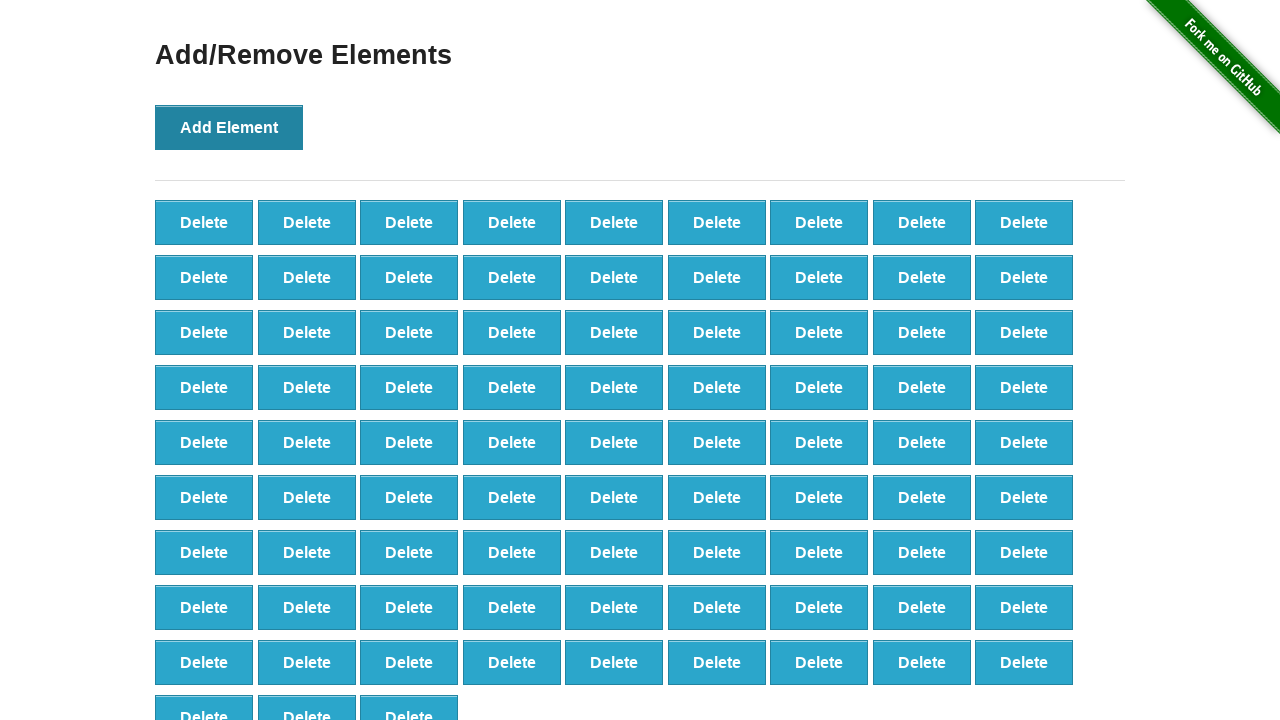

Clicked 'Add Element' button (iteration 85/100) at (229, 127) on button[onclick='addElement()']
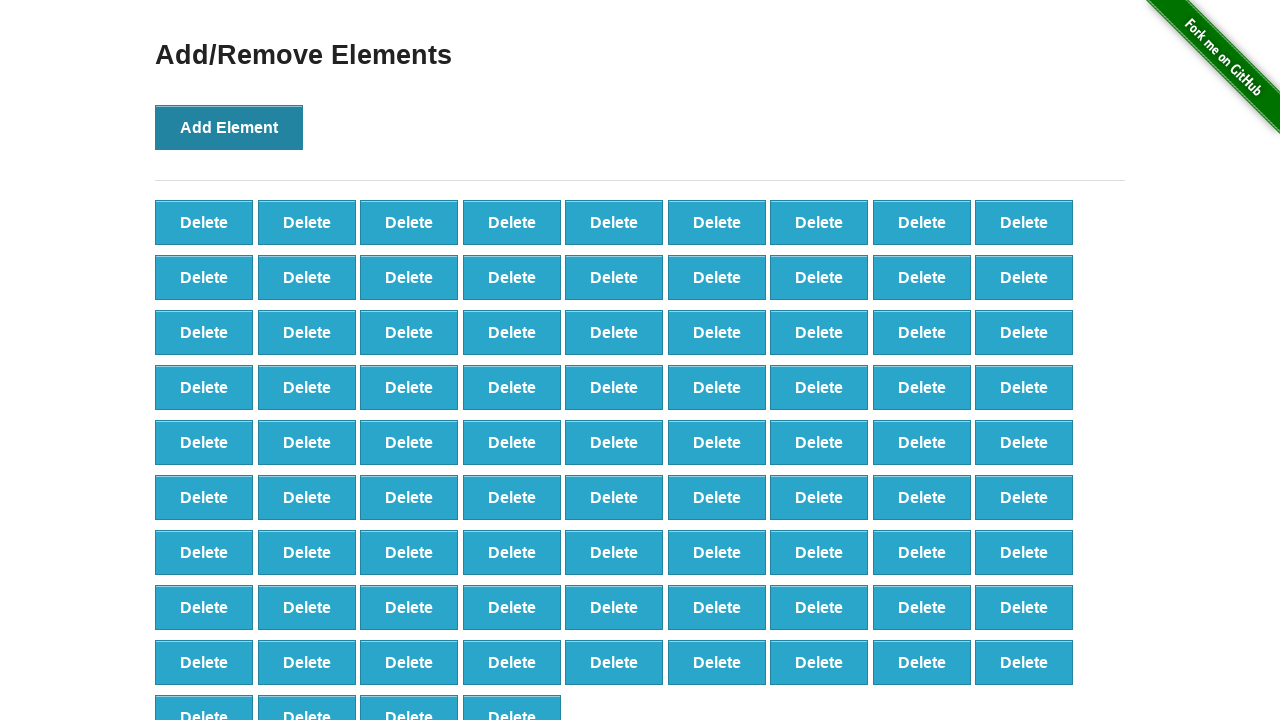

Clicked 'Add Element' button (iteration 86/100) at (229, 127) on button[onclick='addElement()']
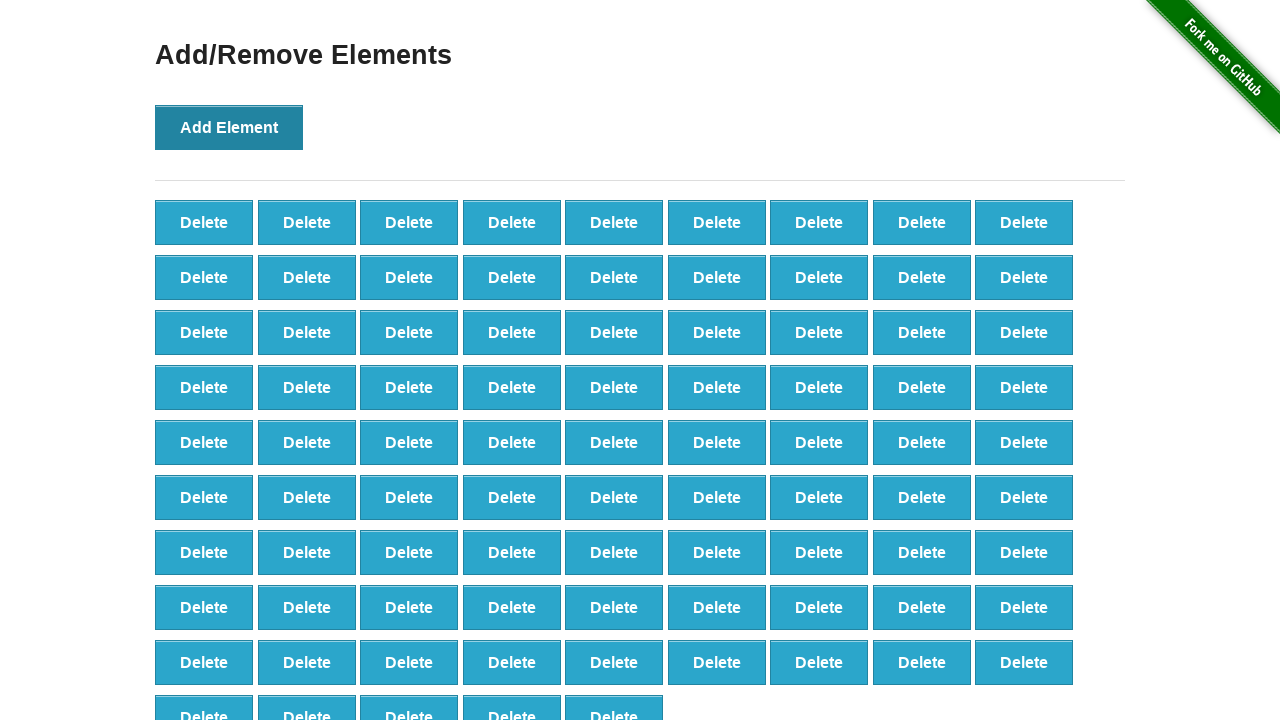

Clicked 'Add Element' button (iteration 87/100) at (229, 127) on button[onclick='addElement()']
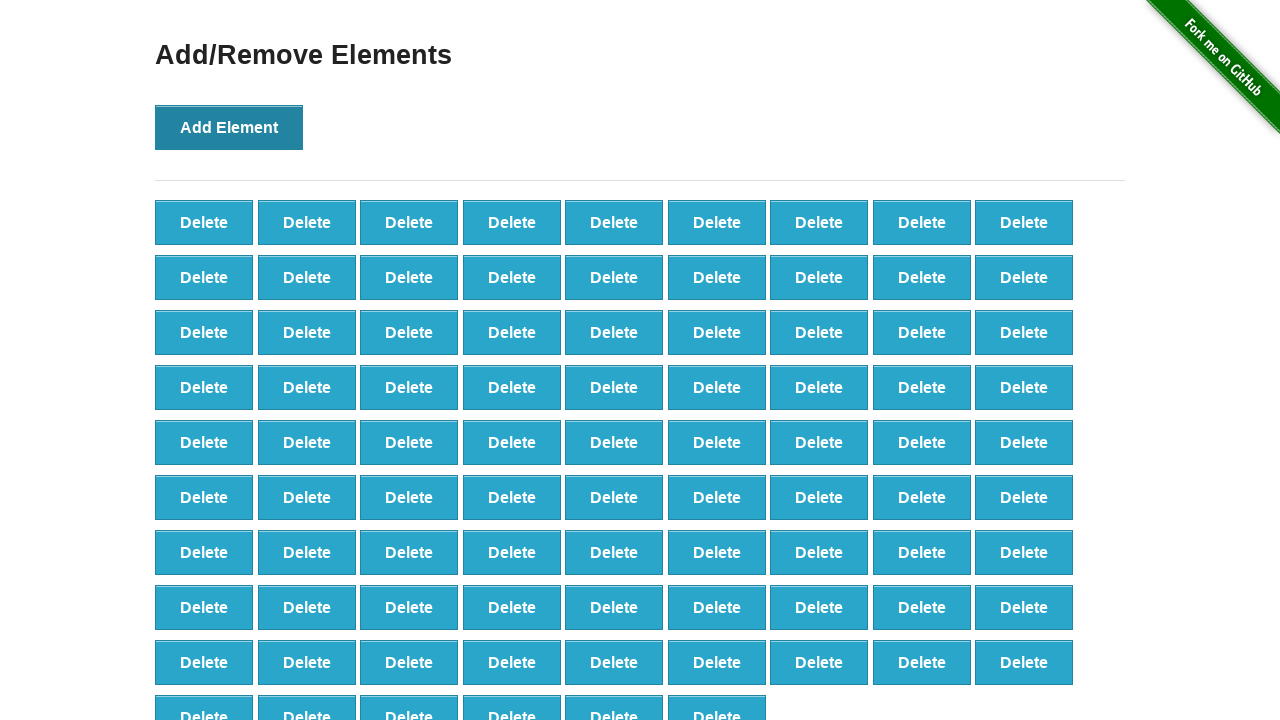

Clicked 'Add Element' button (iteration 88/100) at (229, 127) on button[onclick='addElement()']
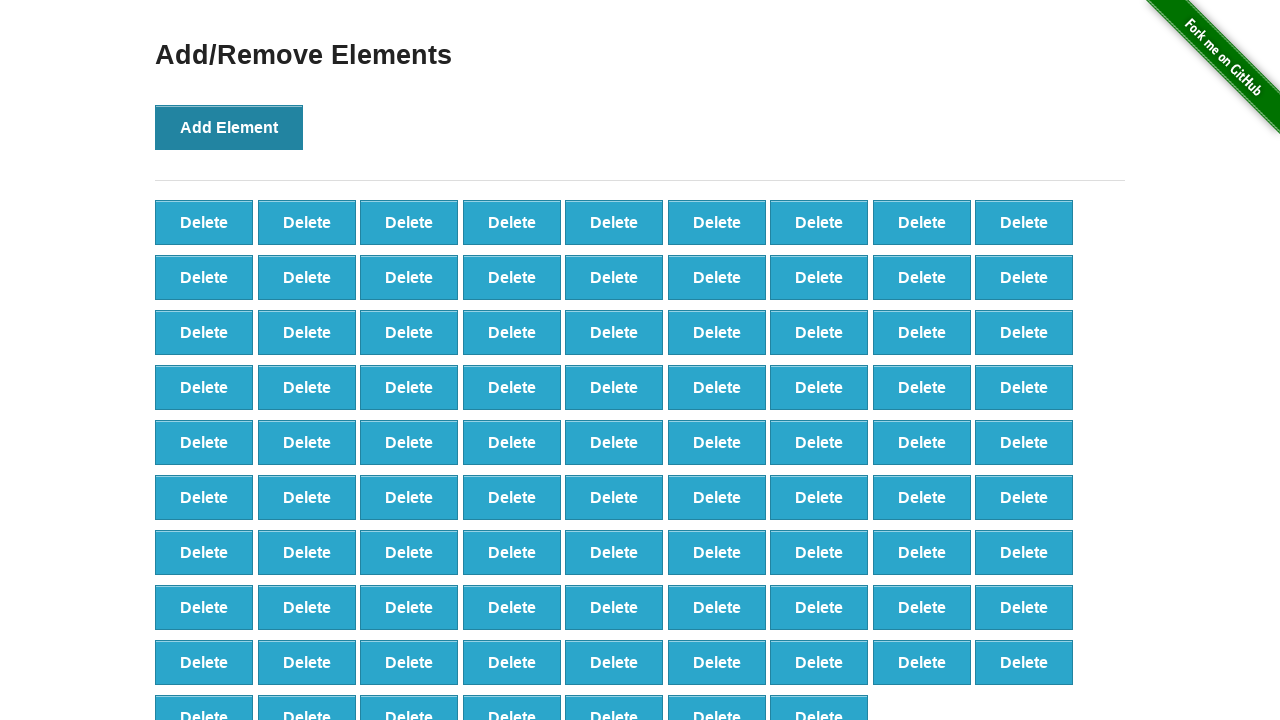

Clicked 'Add Element' button (iteration 89/100) at (229, 127) on button[onclick='addElement()']
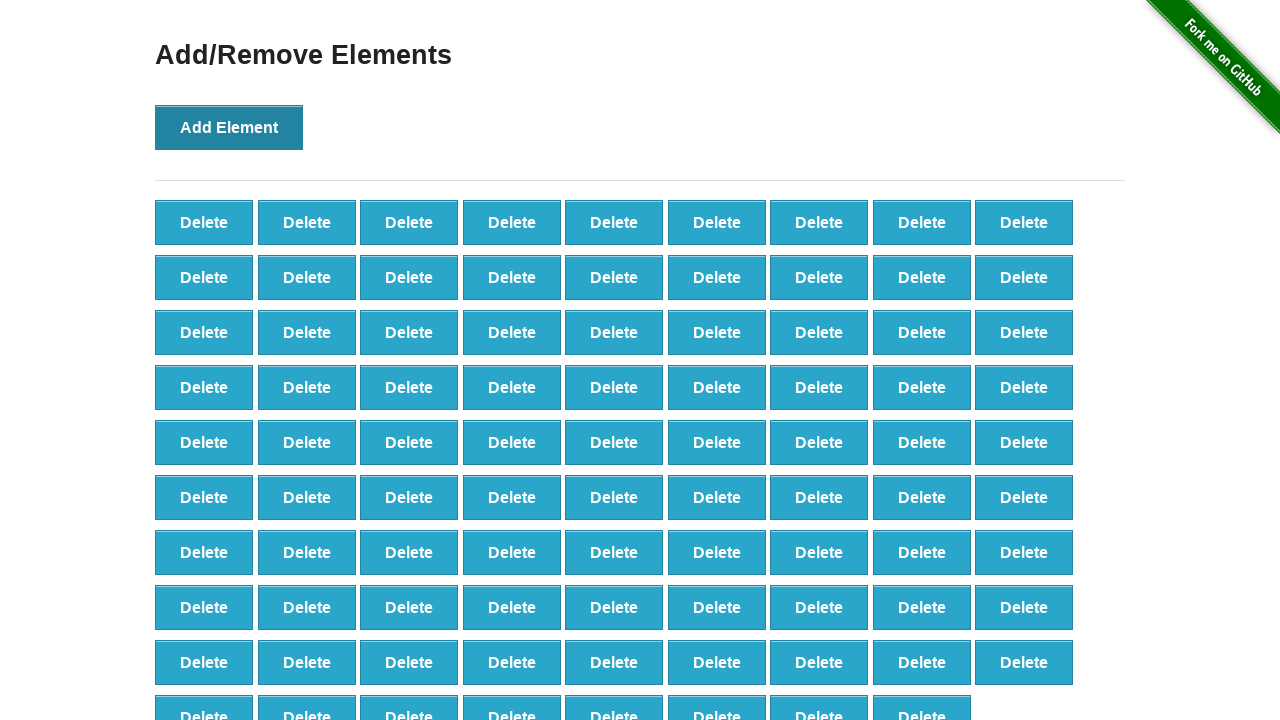

Clicked 'Add Element' button (iteration 90/100) at (229, 127) on button[onclick='addElement()']
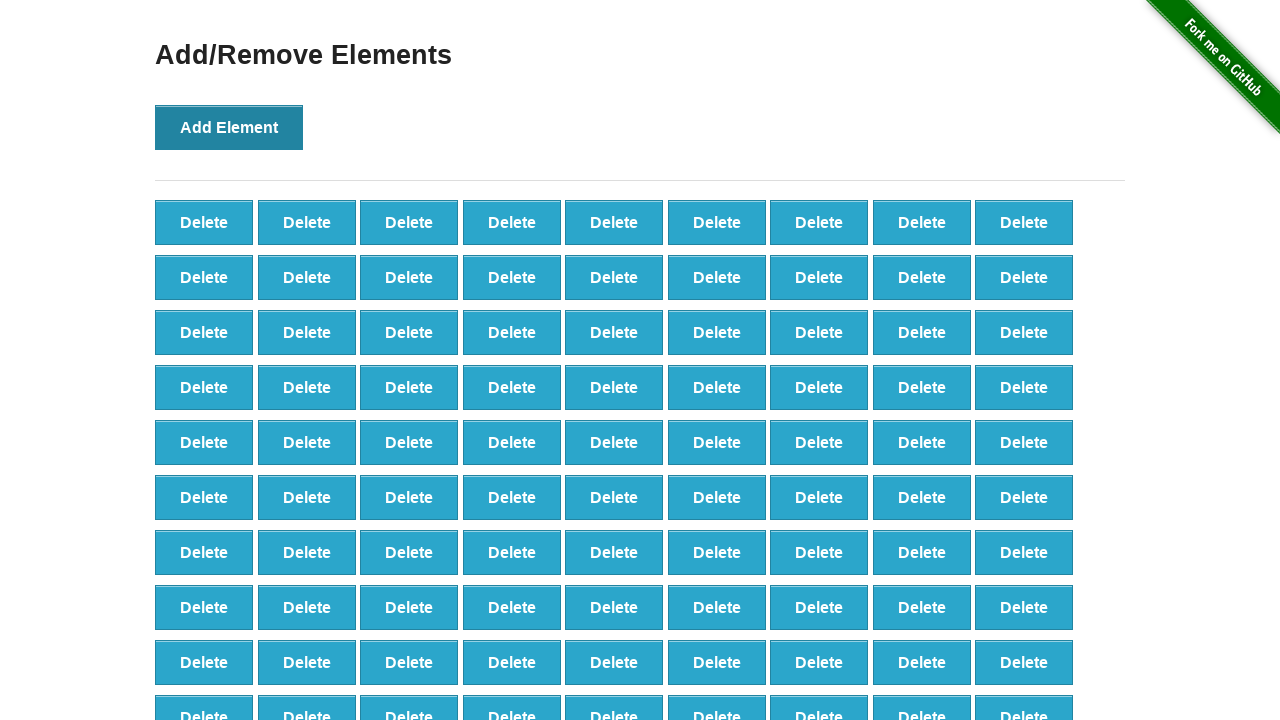

Clicked 'Add Element' button (iteration 91/100) at (229, 127) on button[onclick='addElement()']
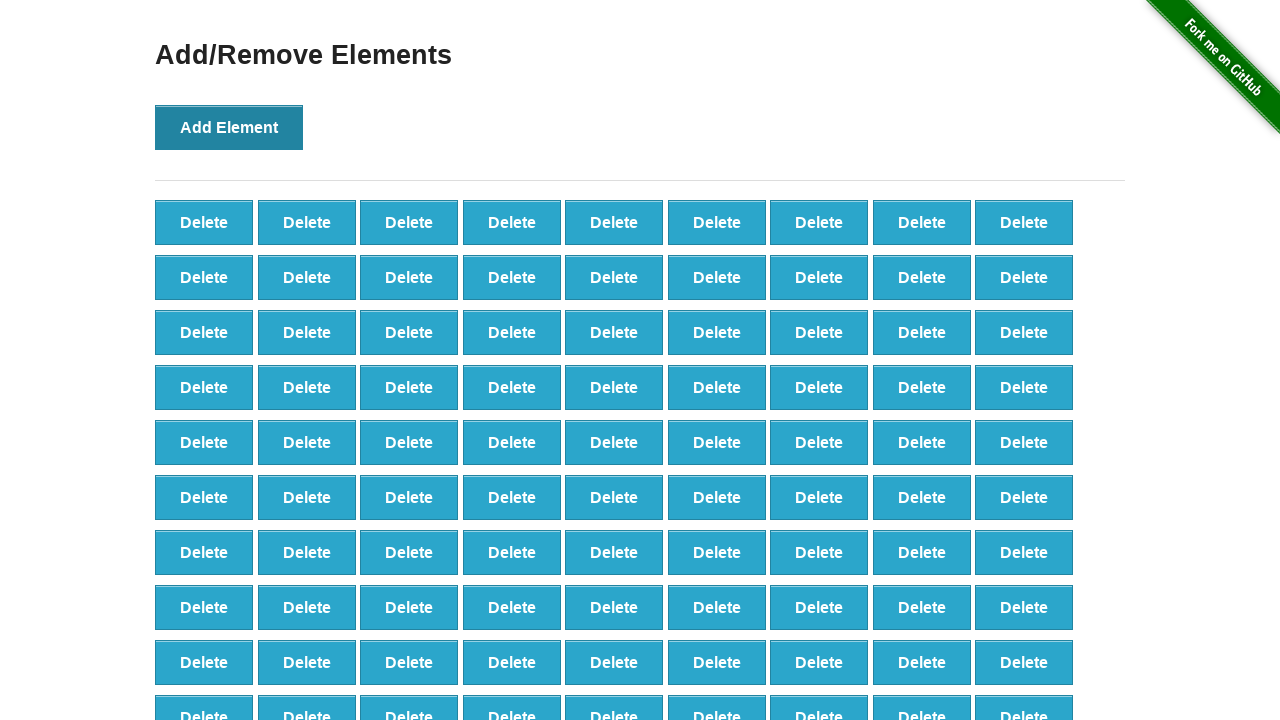

Clicked 'Add Element' button (iteration 92/100) at (229, 127) on button[onclick='addElement()']
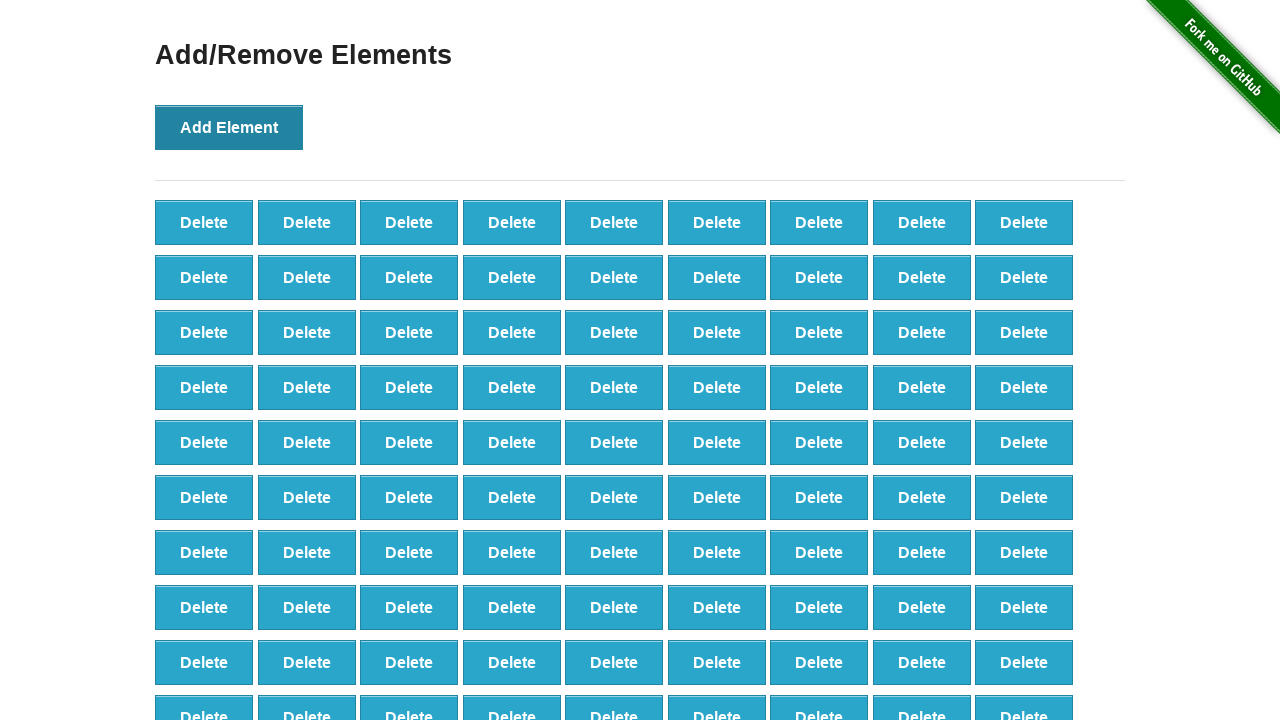

Clicked 'Add Element' button (iteration 93/100) at (229, 127) on button[onclick='addElement()']
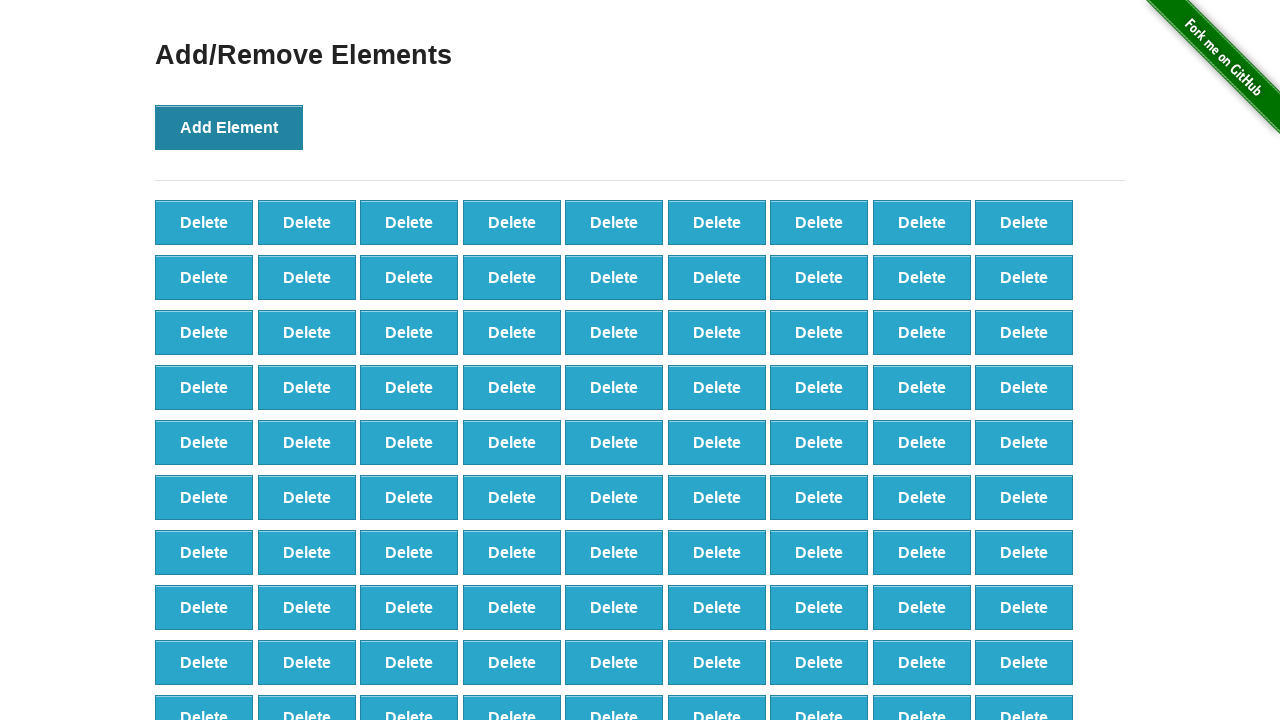

Clicked 'Add Element' button (iteration 94/100) at (229, 127) on button[onclick='addElement()']
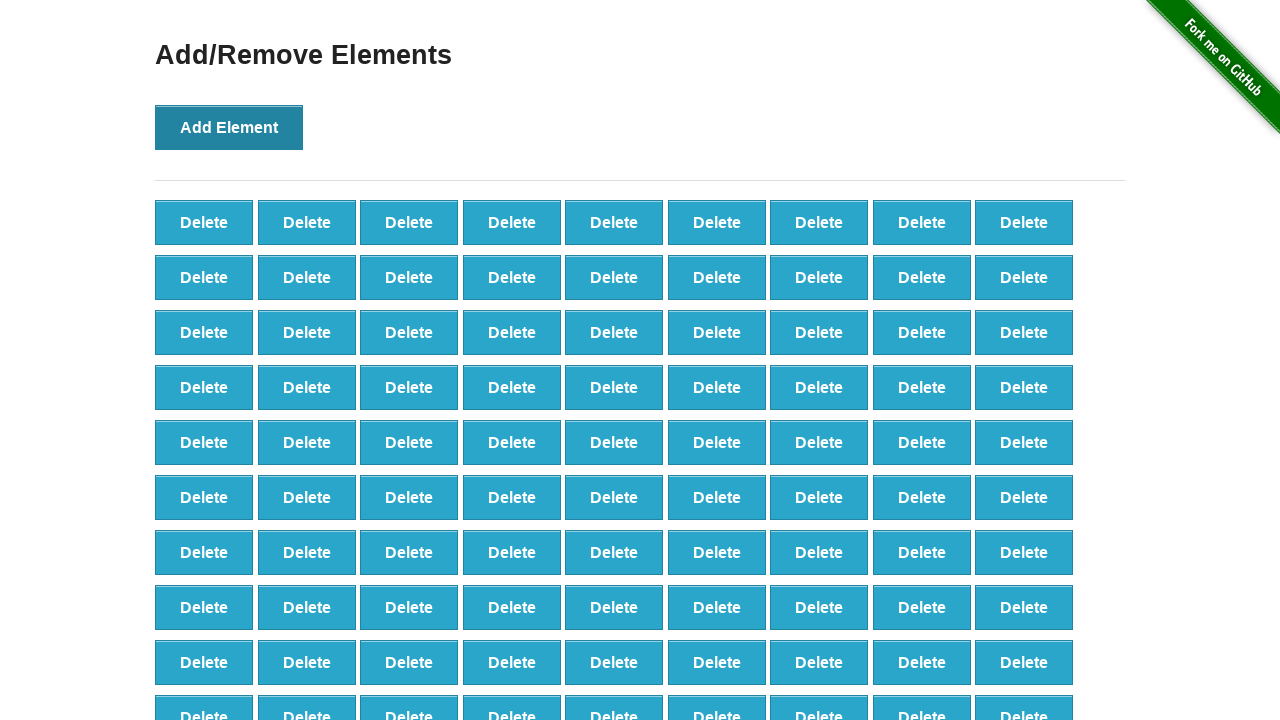

Clicked 'Add Element' button (iteration 95/100) at (229, 127) on button[onclick='addElement()']
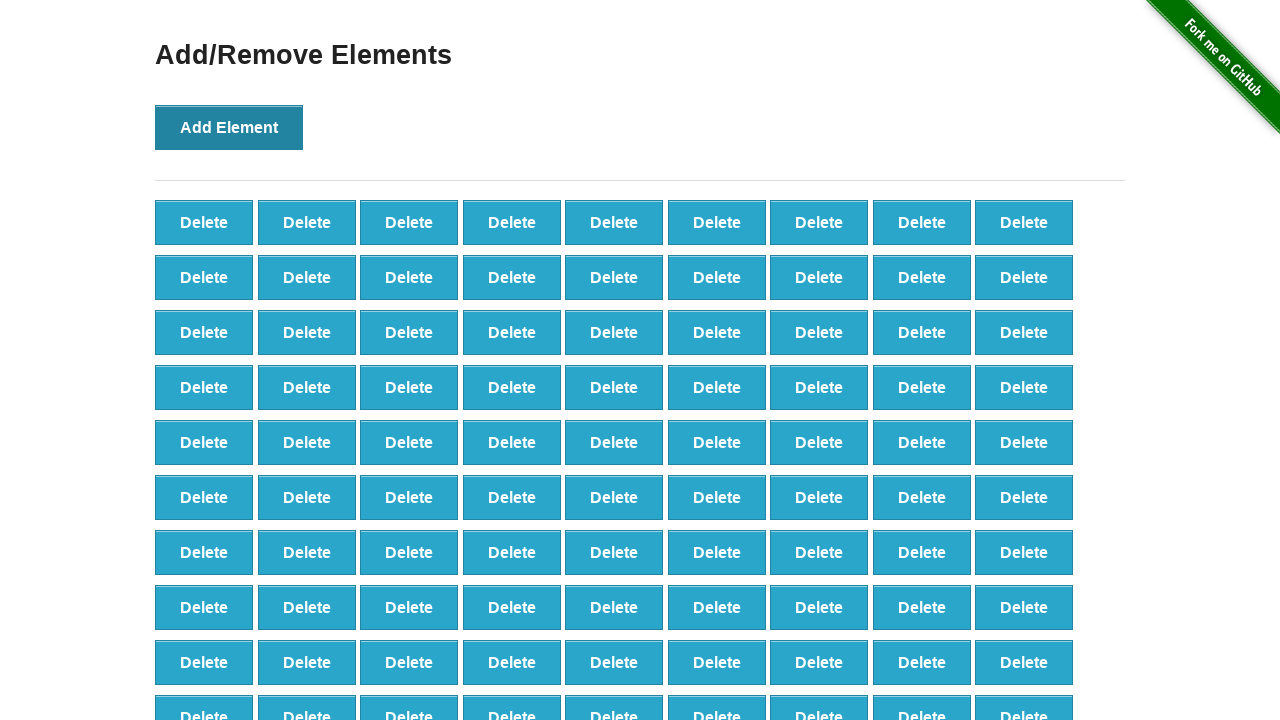

Clicked 'Add Element' button (iteration 96/100) at (229, 127) on button[onclick='addElement()']
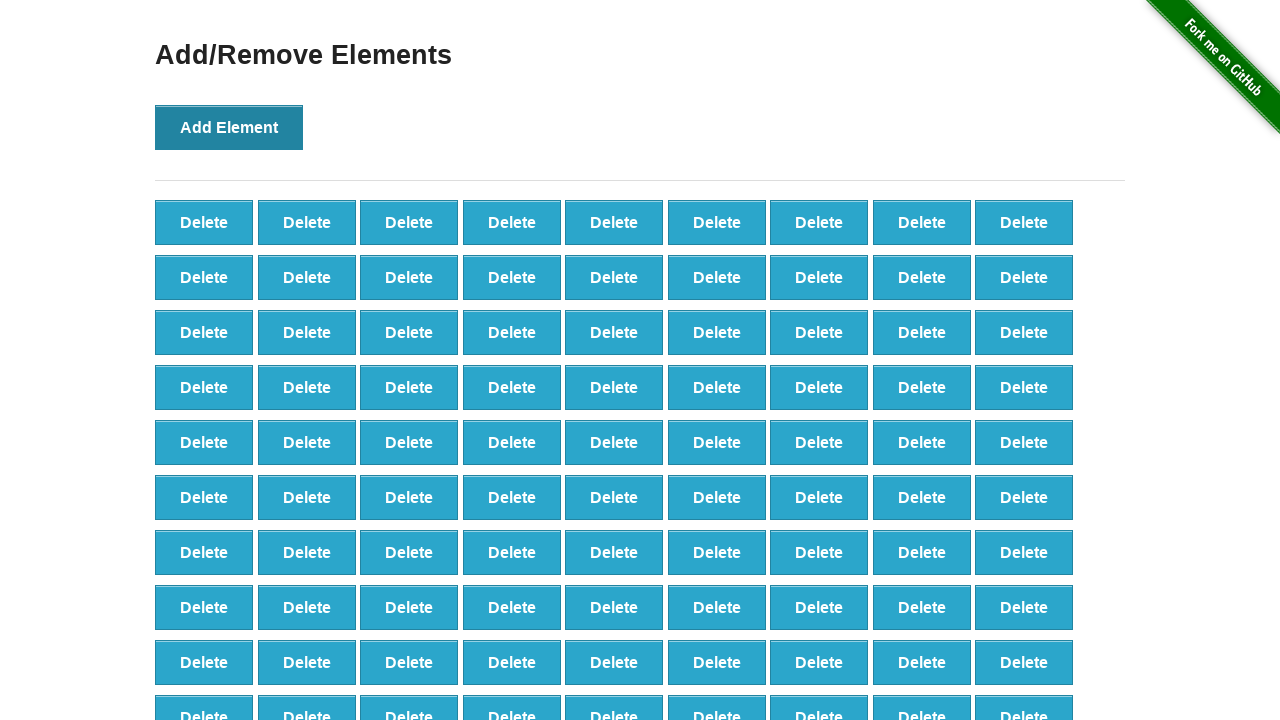

Clicked 'Add Element' button (iteration 97/100) at (229, 127) on button[onclick='addElement()']
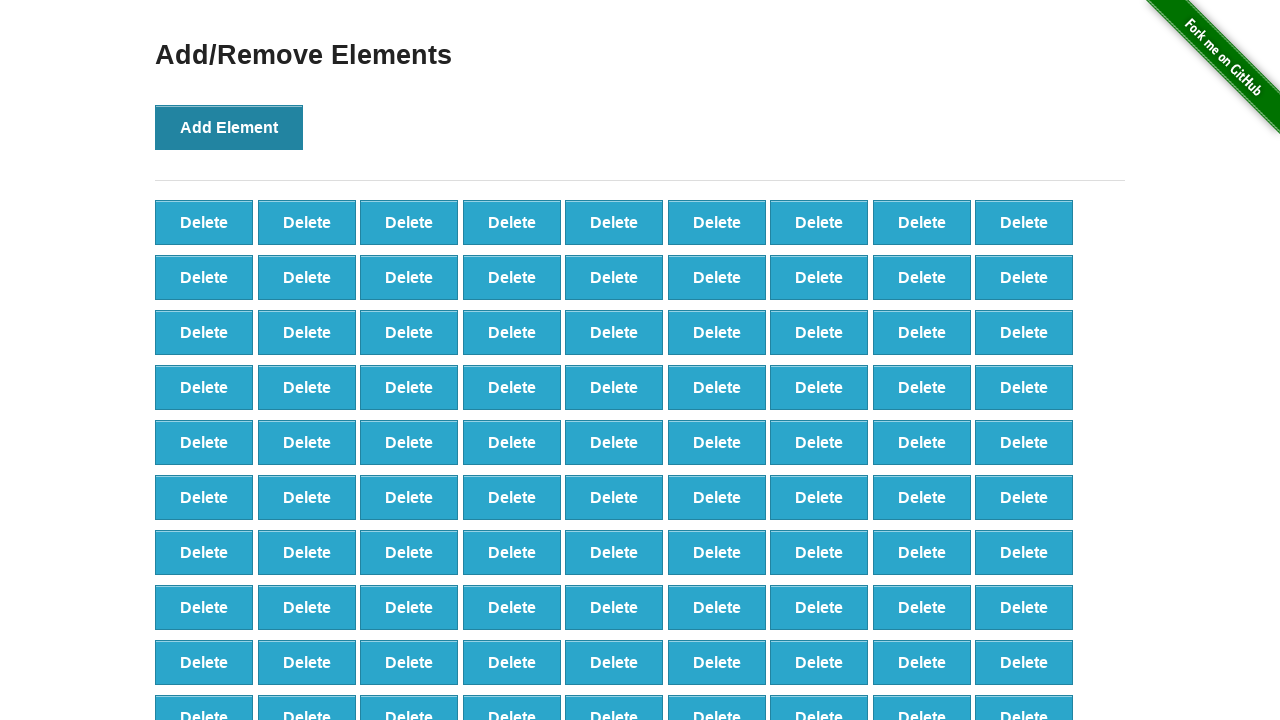

Clicked 'Add Element' button (iteration 98/100) at (229, 127) on button[onclick='addElement()']
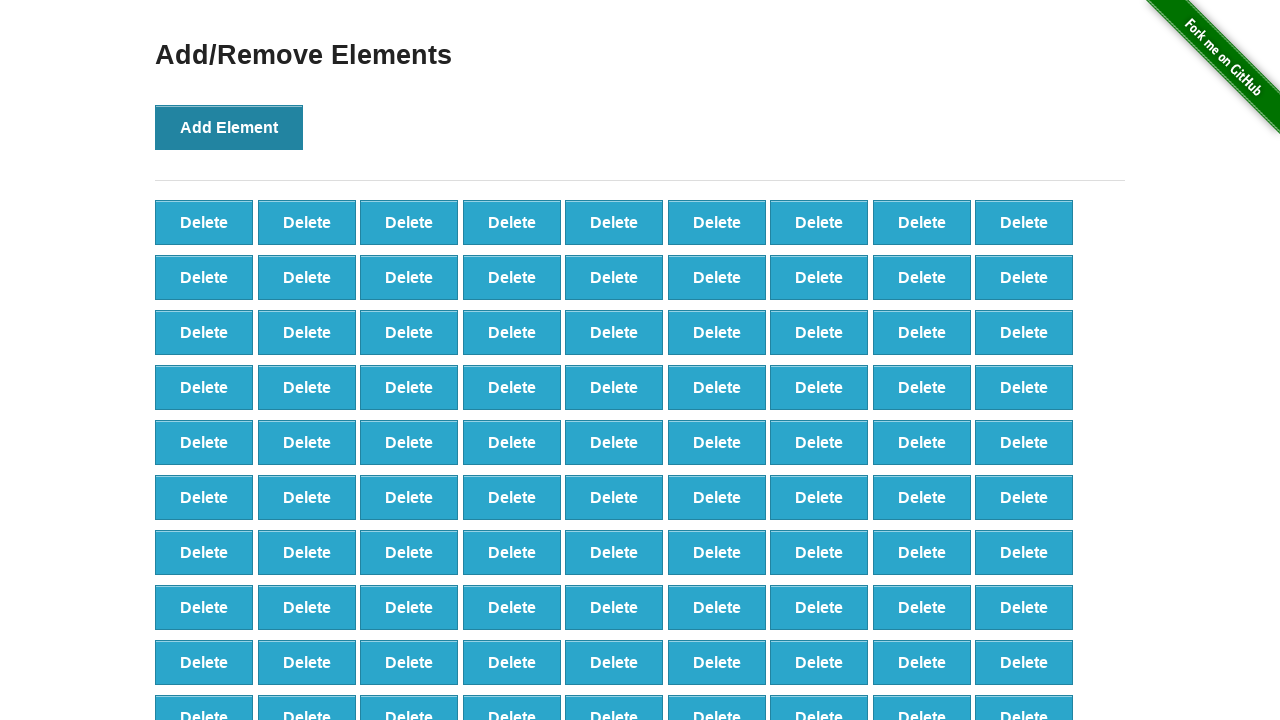

Clicked 'Add Element' button (iteration 99/100) at (229, 127) on button[onclick='addElement()']
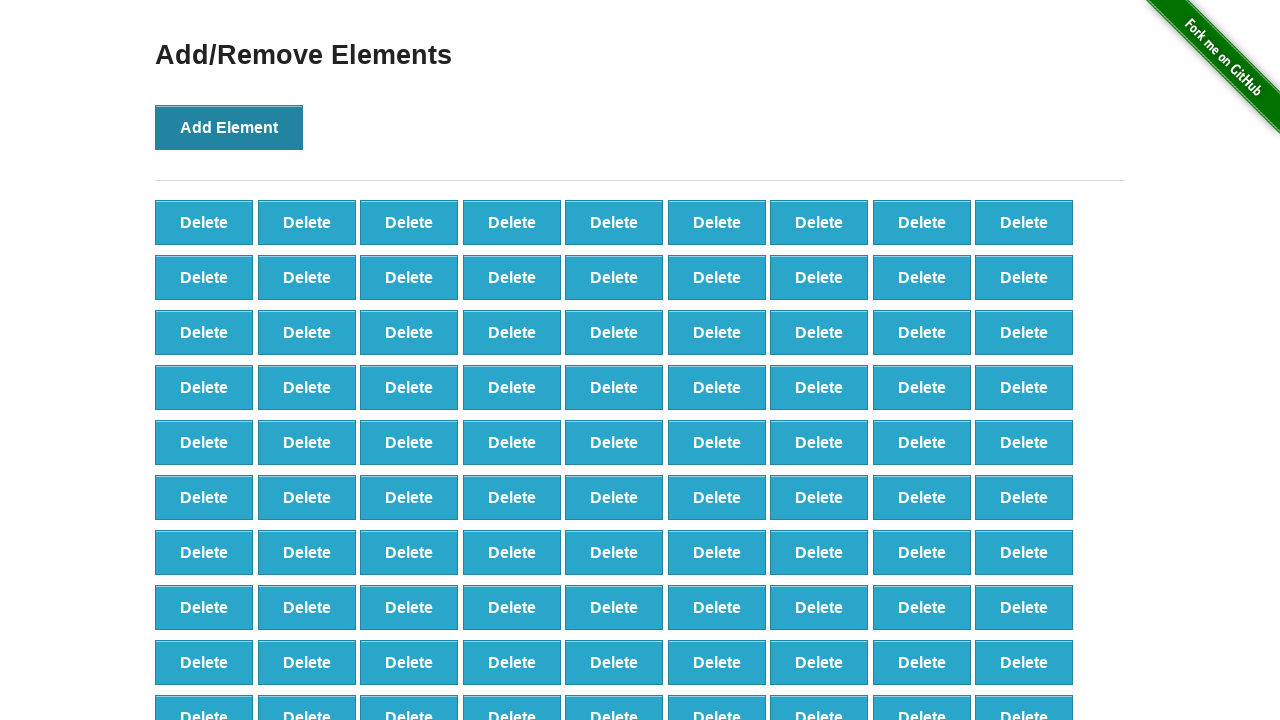

Clicked 'Add Element' button (iteration 100/100) at (229, 127) on button[onclick='addElement()']
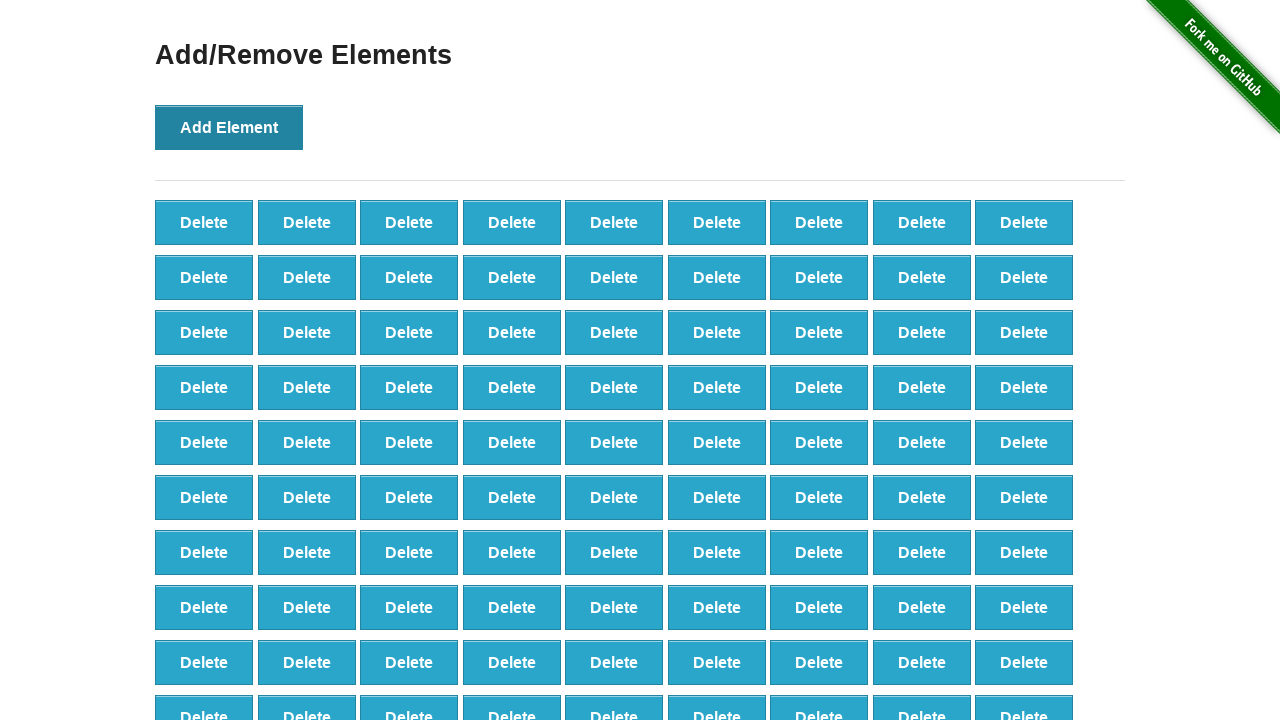

Counted initial delete buttons: 100
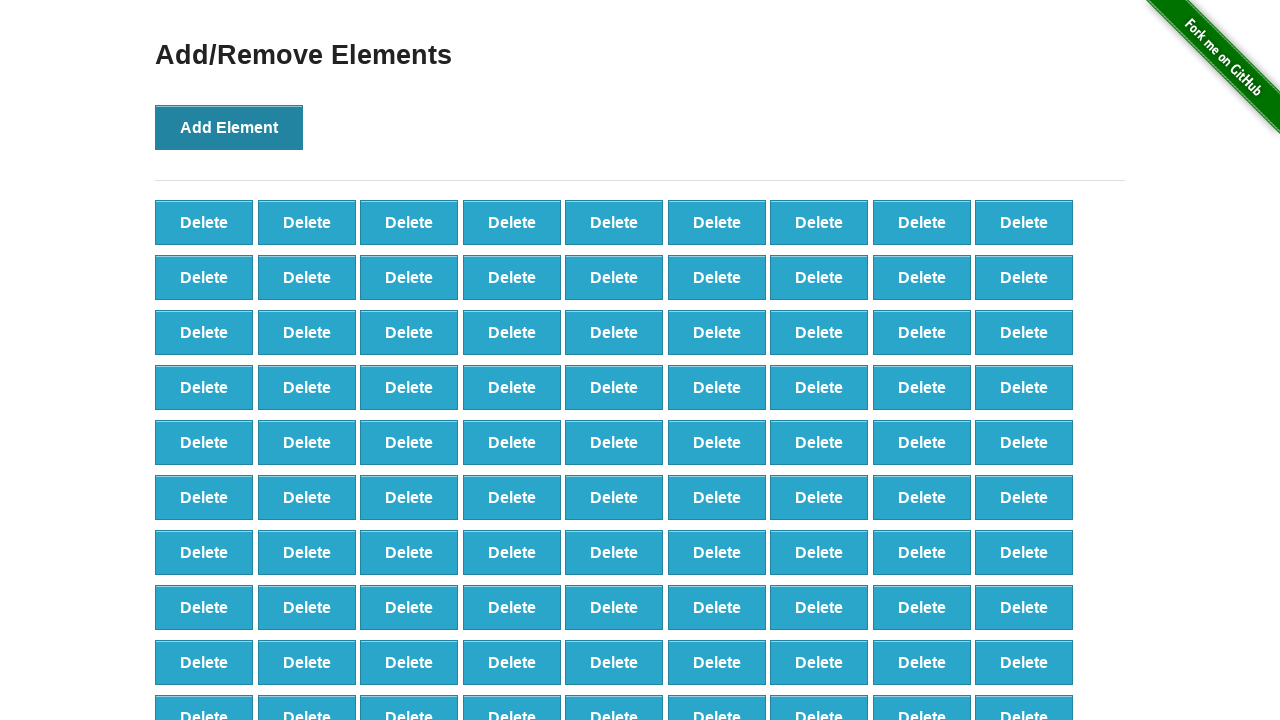

Clicked delete button to remove element (iteration 1/60) at (204, 222) on button[onclick='deleteElement()'] >> nth=0
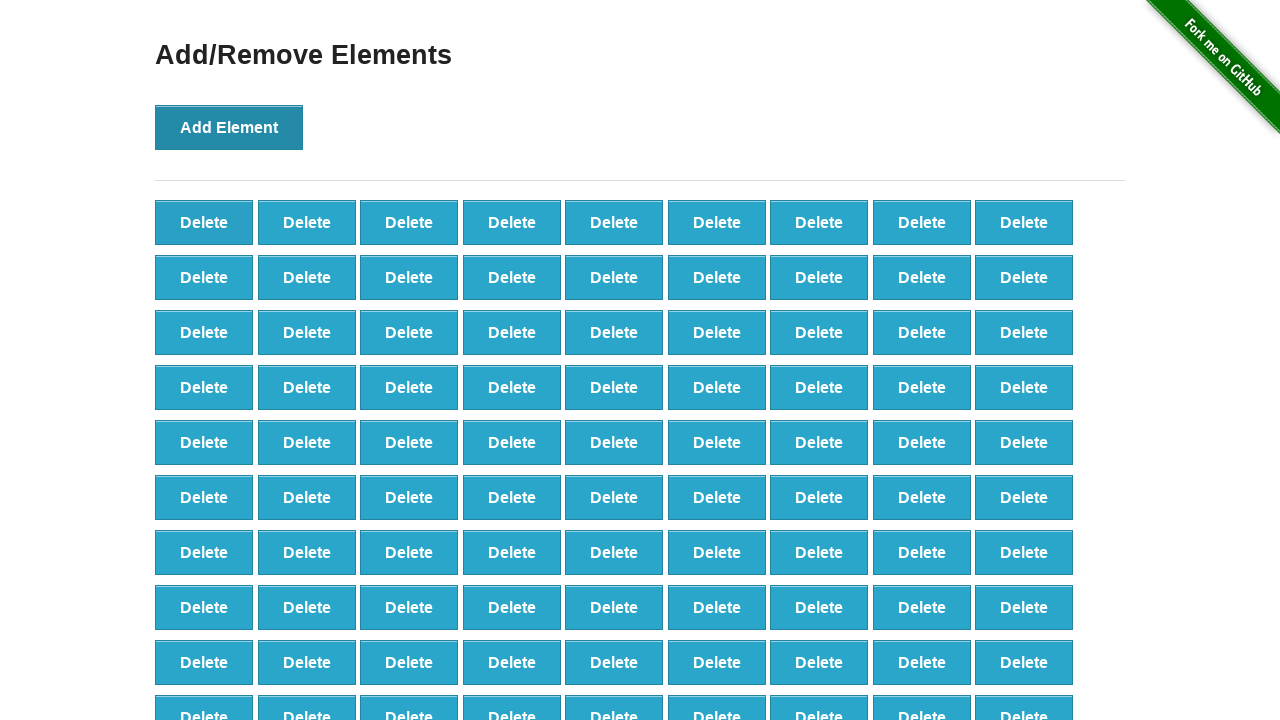

Clicked delete button to remove element (iteration 2/60) at (204, 222) on button[onclick='deleteElement()'] >> nth=0
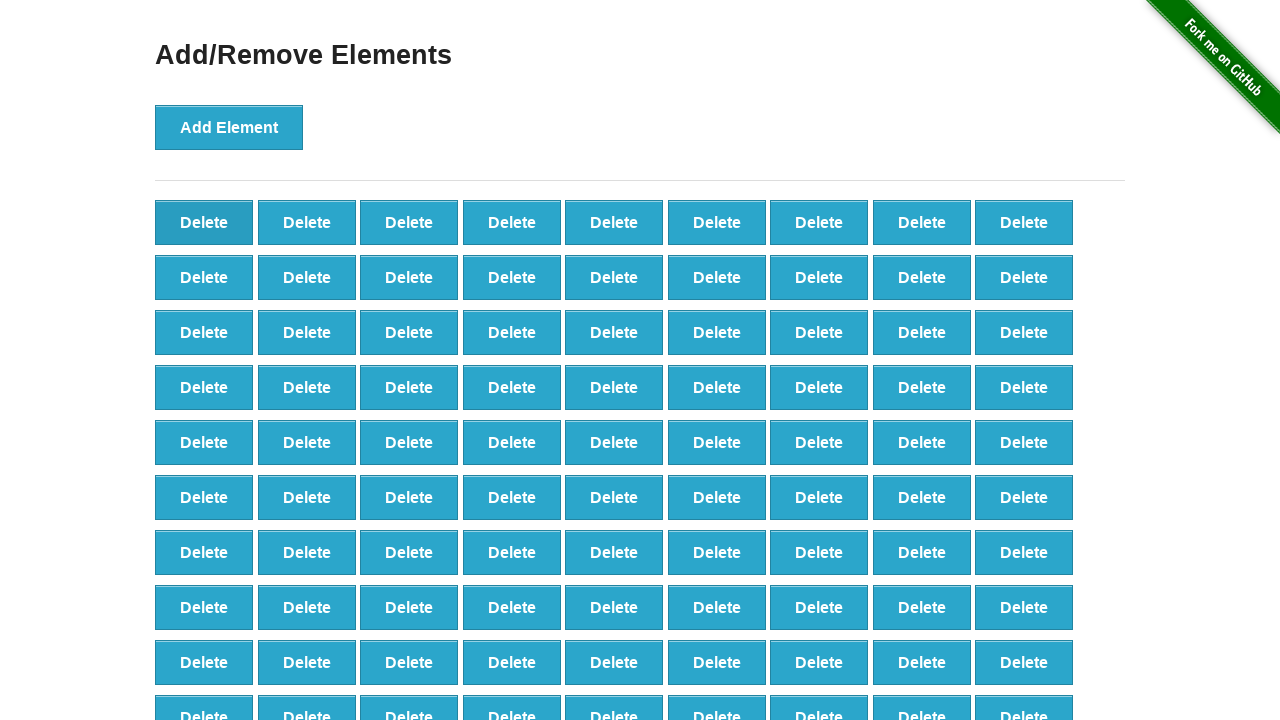

Clicked delete button to remove element (iteration 3/60) at (204, 222) on button[onclick='deleteElement()'] >> nth=0
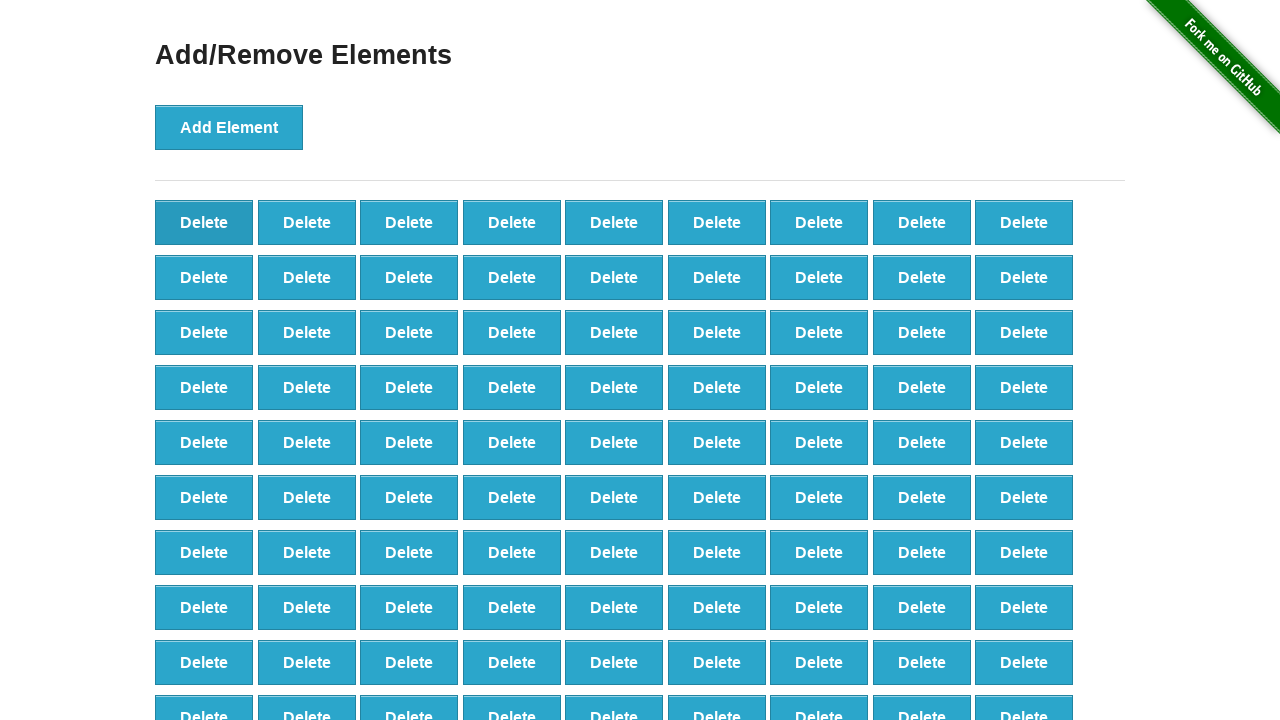

Clicked delete button to remove element (iteration 4/60) at (204, 222) on button[onclick='deleteElement()'] >> nth=0
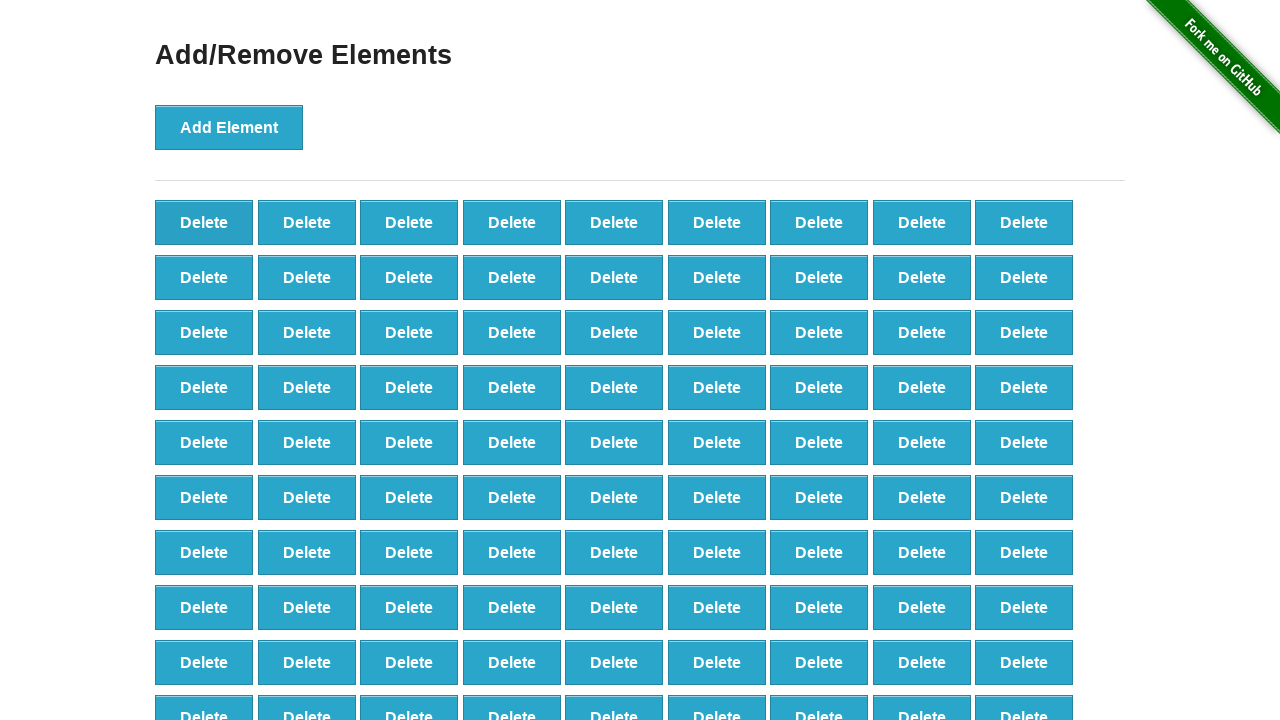

Clicked delete button to remove element (iteration 5/60) at (204, 222) on button[onclick='deleteElement()'] >> nth=0
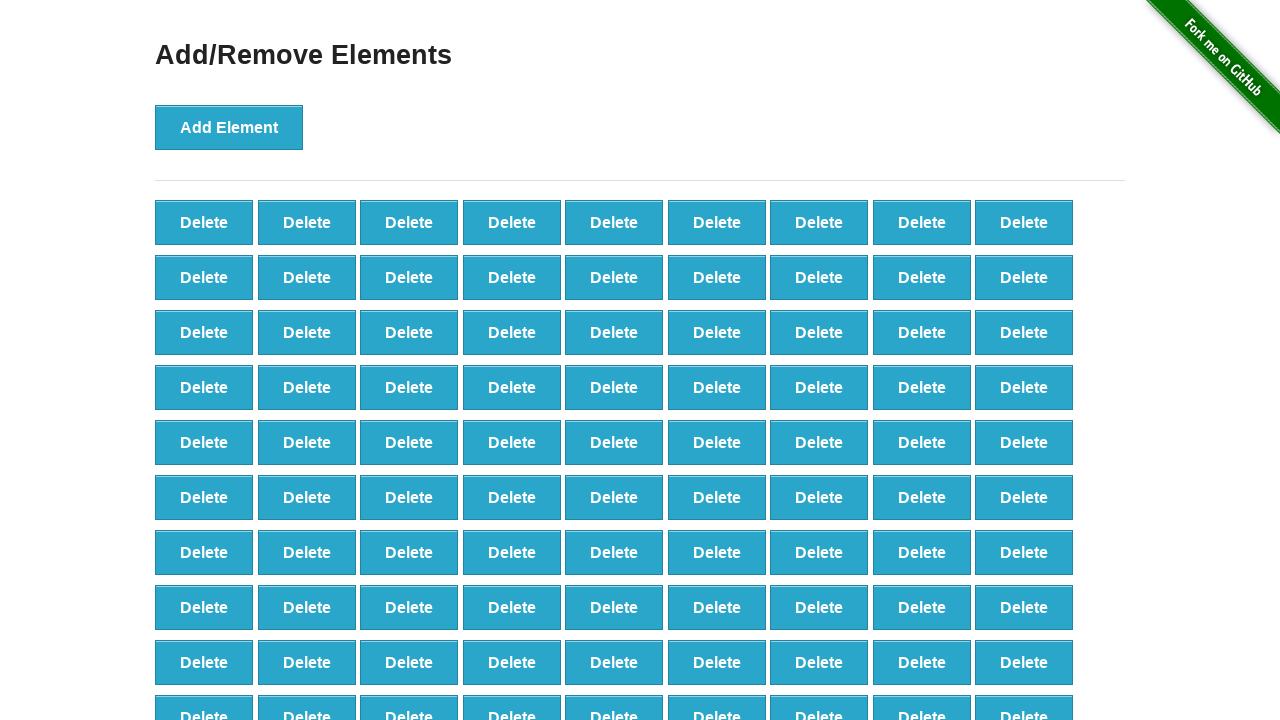

Clicked delete button to remove element (iteration 6/60) at (204, 222) on button[onclick='deleteElement()'] >> nth=0
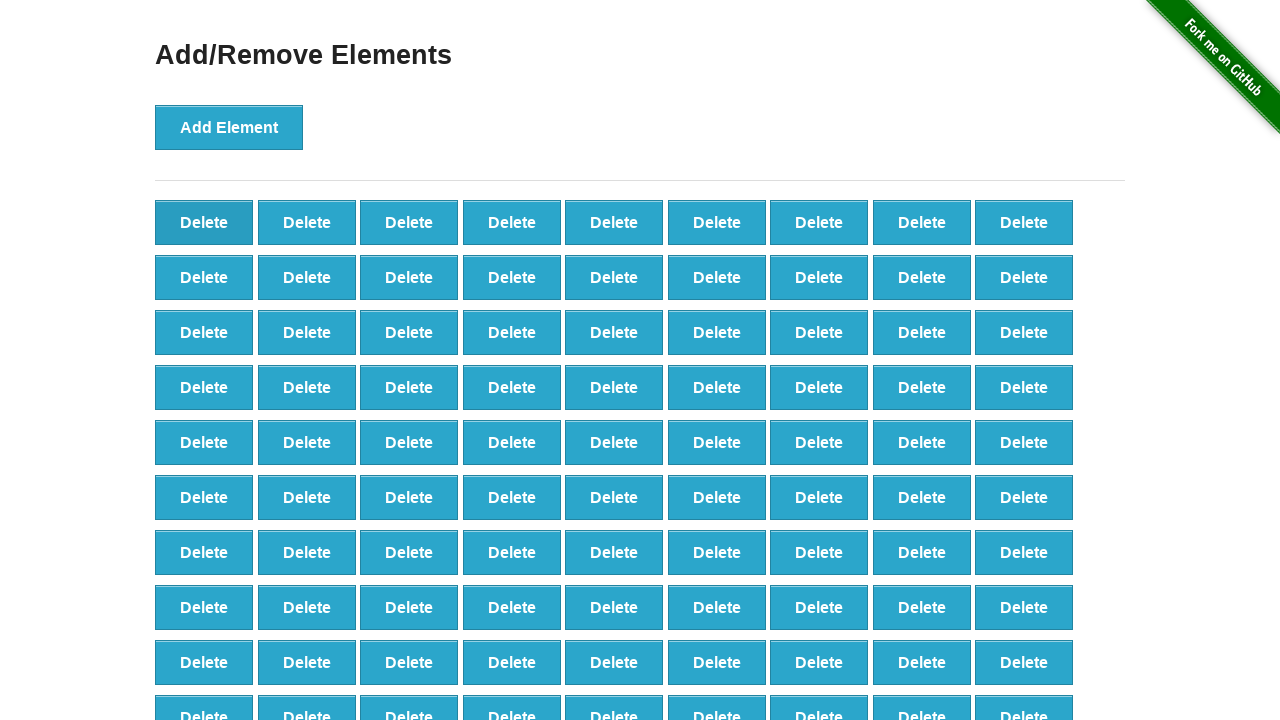

Clicked delete button to remove element (iteration 7/60) at (204, 222) on button[onclick='deleteElement()'] >> nth=0
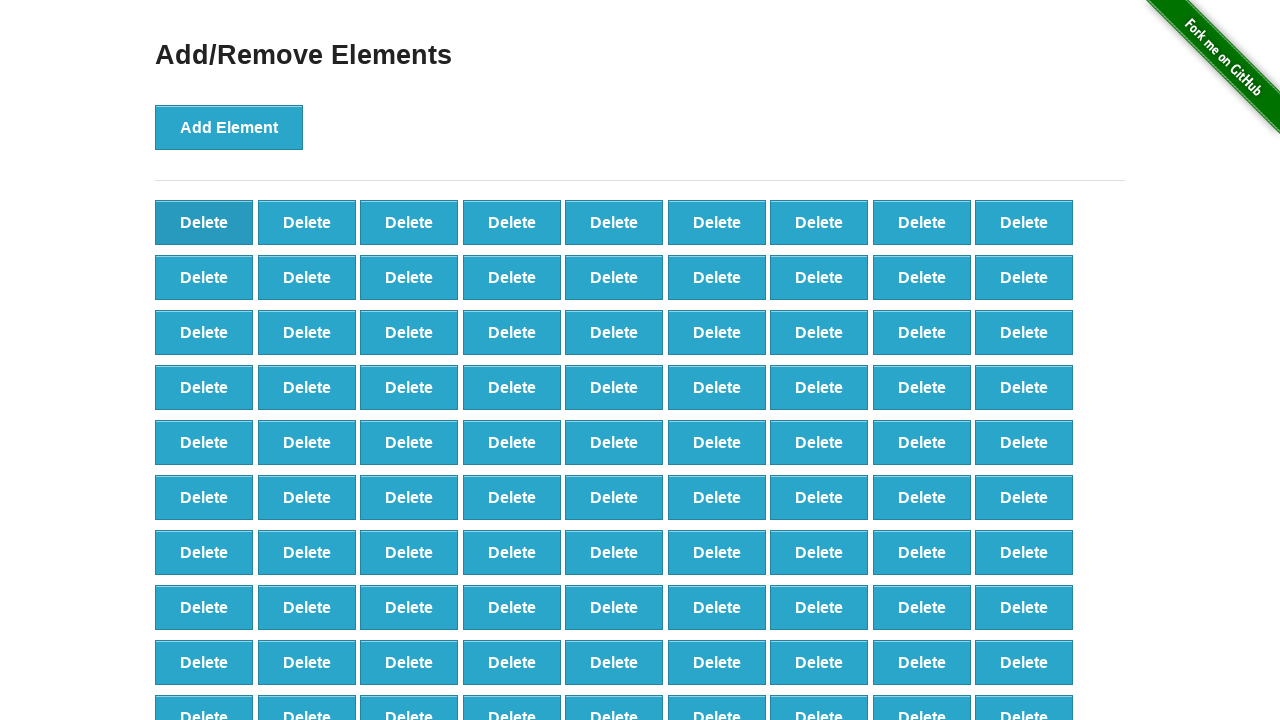

Clicked delete button to remove element (iteration 8/60) at (204, 222) on button[onclick='deleteElement()'] >> nth=0
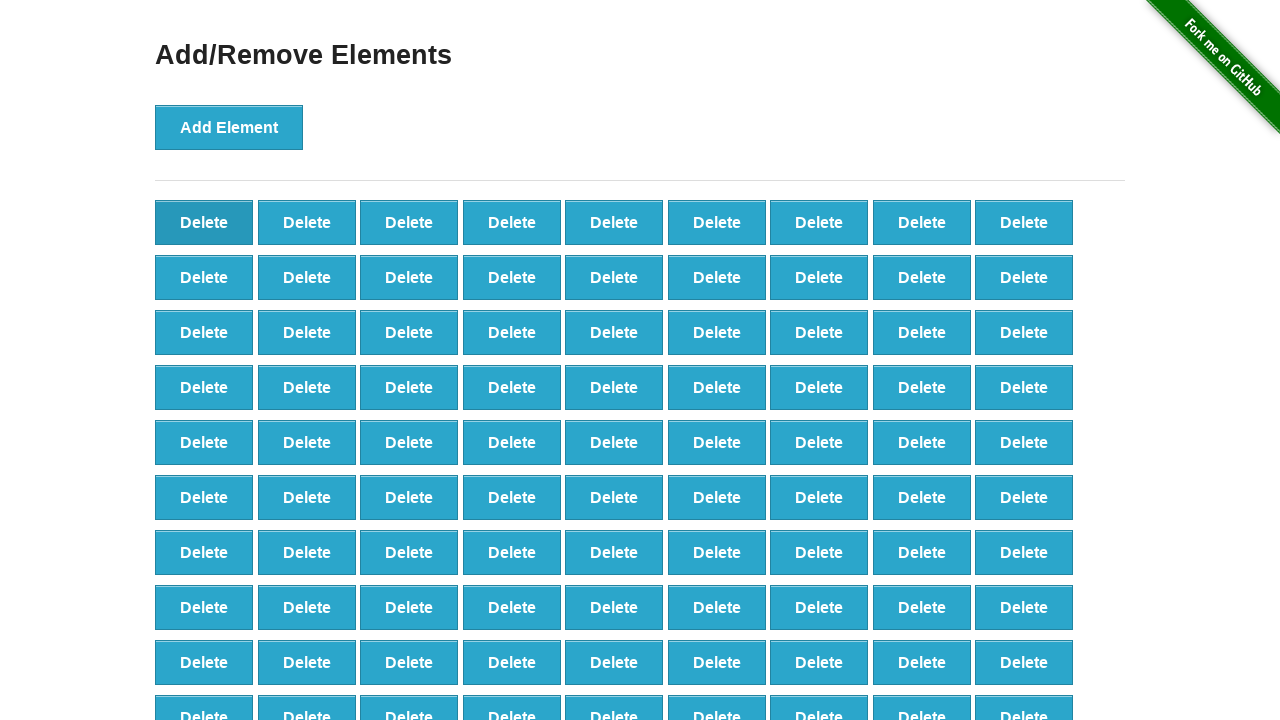

Clicked delete button to remove element (iteration 9/60) at (204, 222) on button[onclick='deleteElement()'] >> nth=0
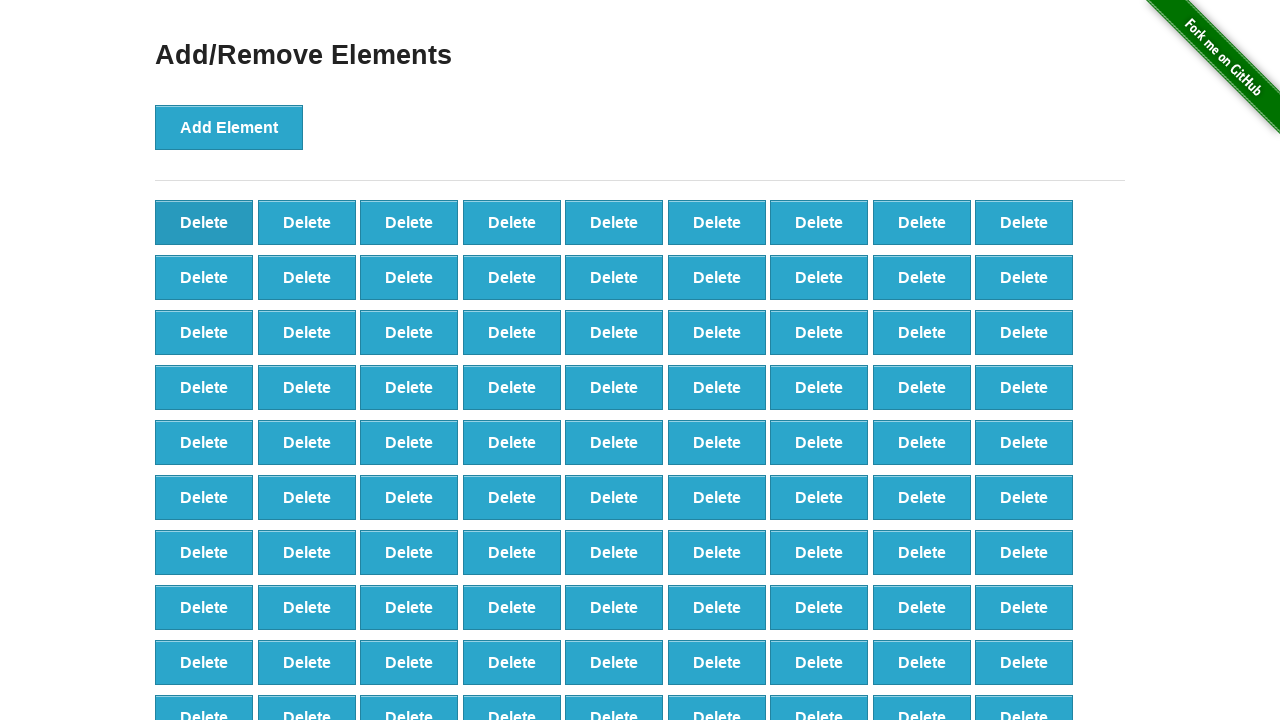

Clicked delete button to remove element (iteration 10/60) at (204, 222) on button[onclick='deleteElement()'] >> nth=0
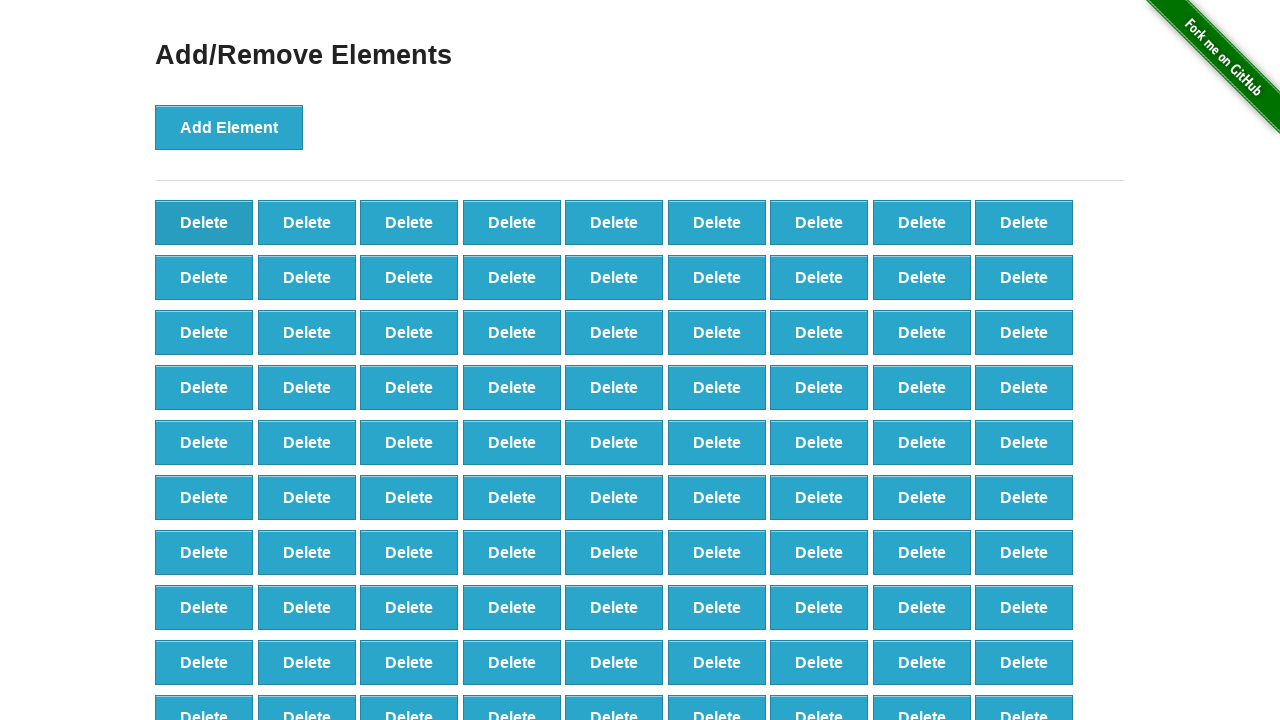

Clicked delete button to remove element (iteration 11/60) at (204, 222) on button[onclick='deleteElement()'] >> nth=0
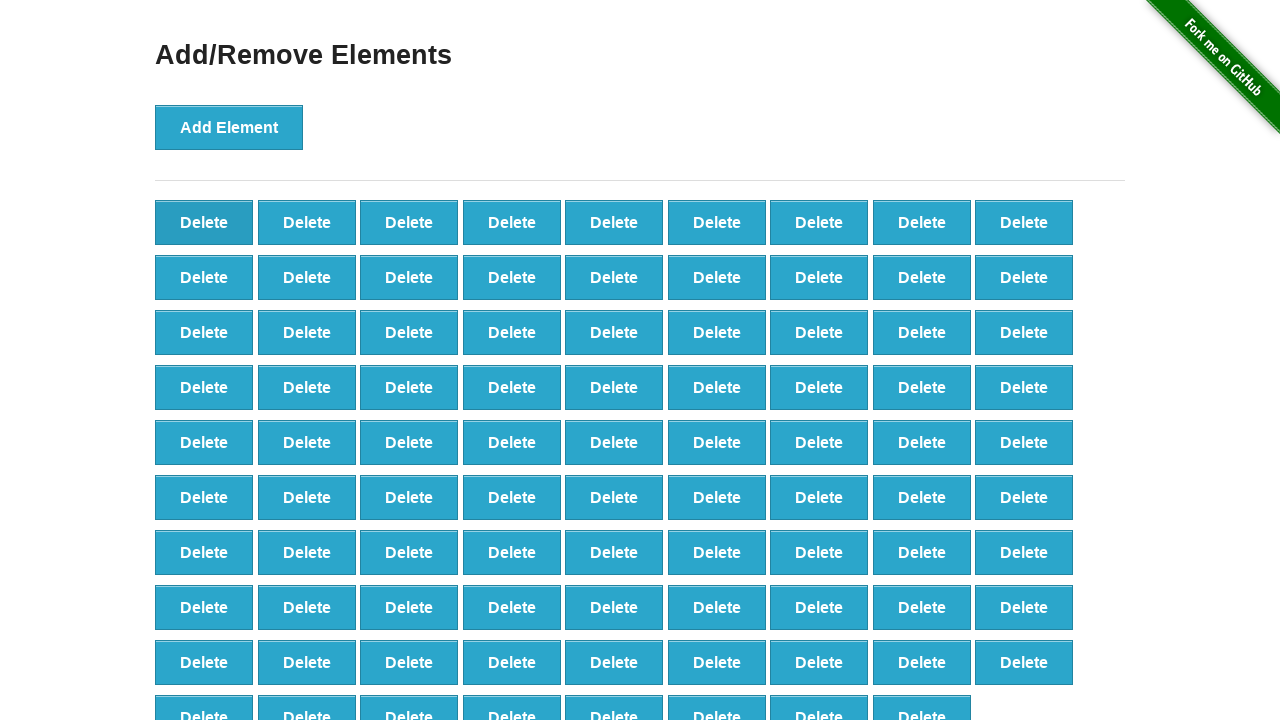

Clicked delete button to remove element (iteration 12/60) at (204, 222) on button[onclick='deleteElement()'] >> nth=0
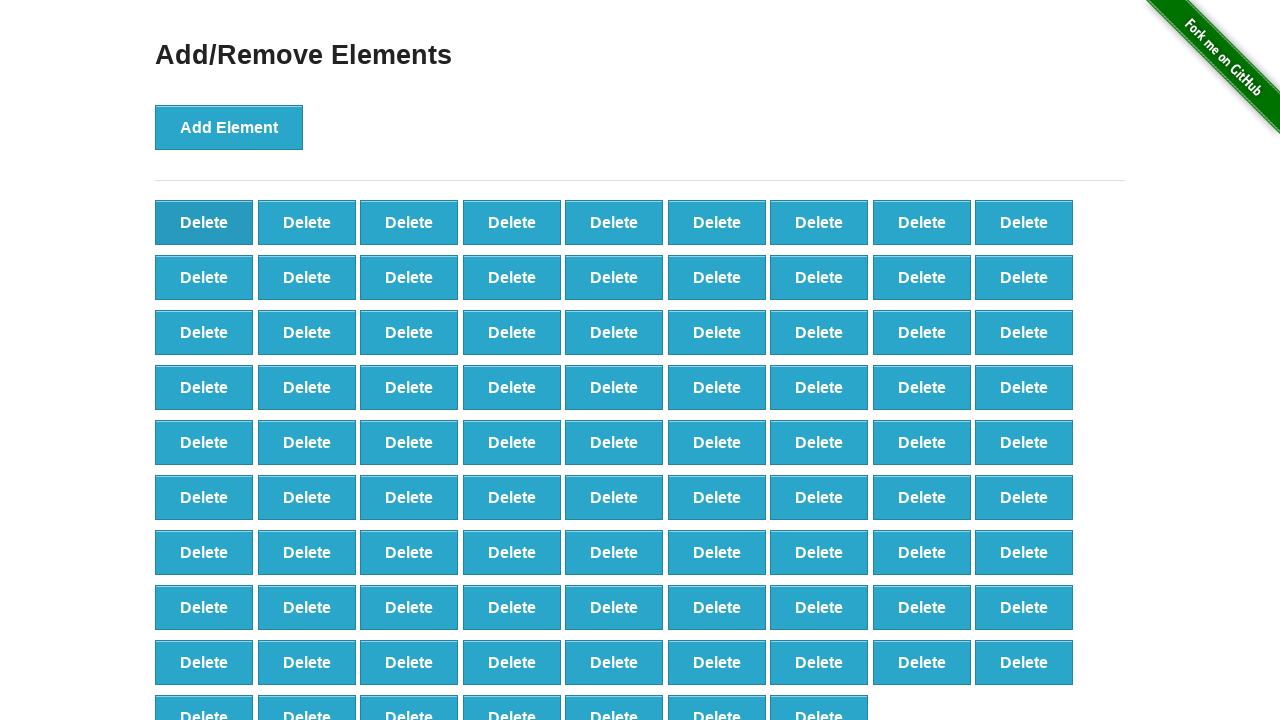

Clicked delete button to remove element (iteration 13/60) at (204, 222) on button[onclick='deleteElement()'] >> nth=0
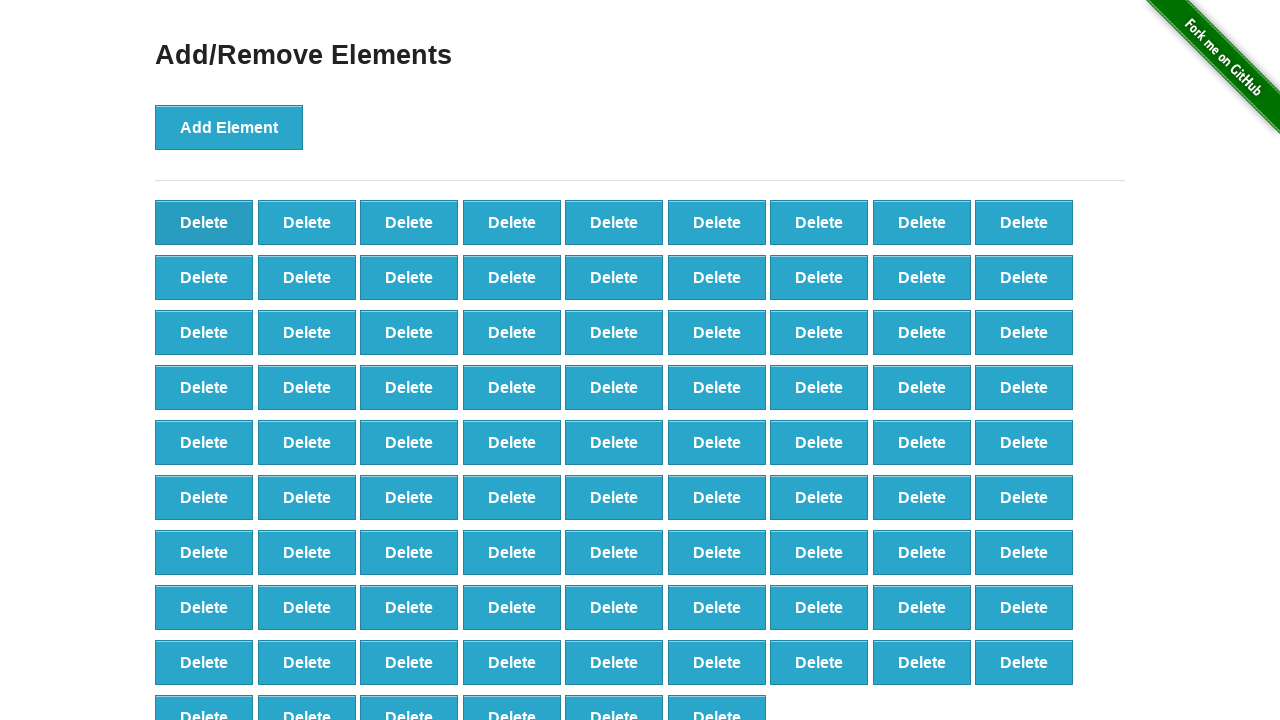

Clicked delete button to remove element (iteration 14/60) at (204, 222) on button[onclick='deleteElement()'] >> nth=0
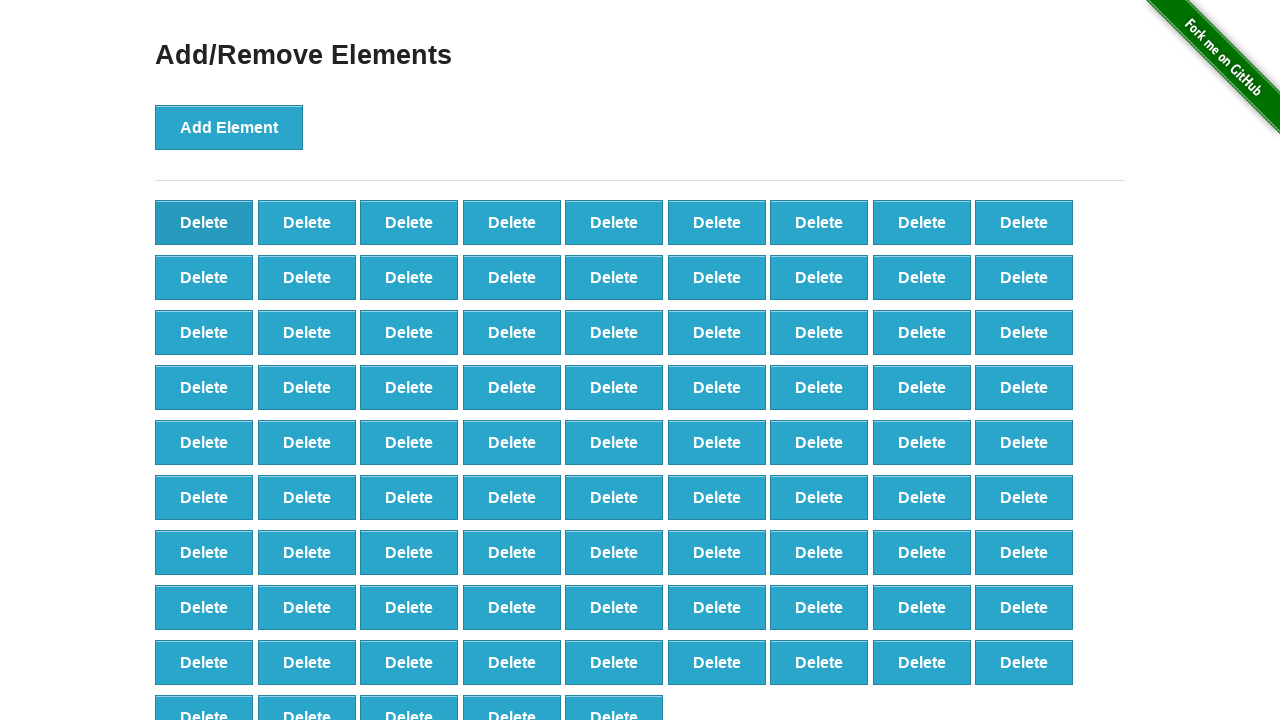

Clicked delete button to remove element (iteration 15/60) at (204, 222) on button[onclick='deleteElement()'] >> nth=0
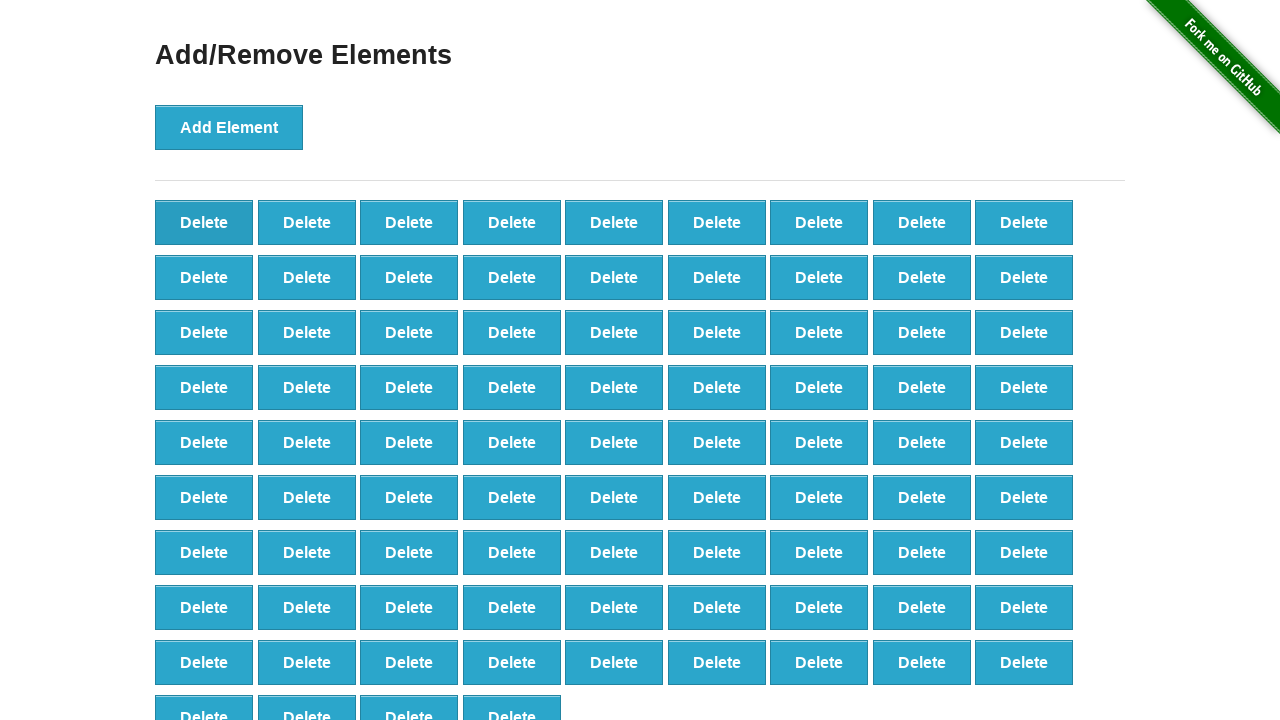

Clicked delete button to remove element (iteration 16/60) at (204, 222) on button[onclick='deleteElement()'] >> nth=0
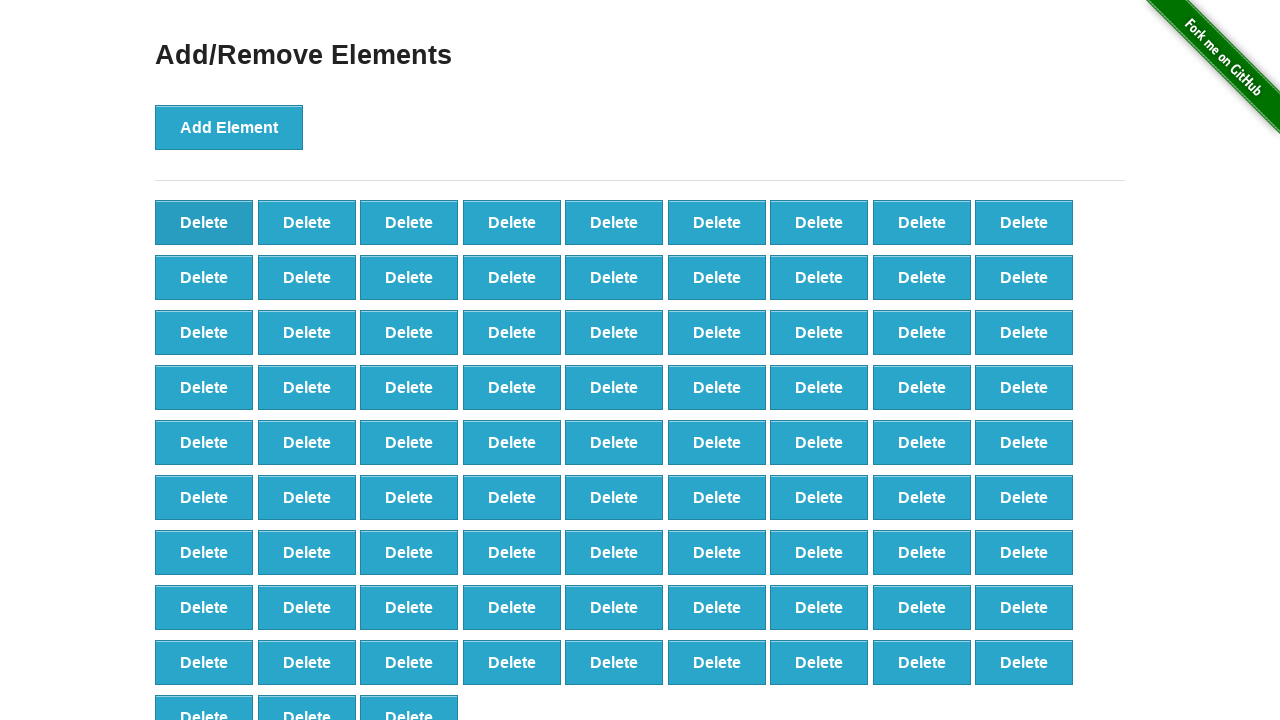

Clicked delete button to remove element (iteration 17/60) at (204, 222) on button[onclick='deleteElement()'] >> nth=0
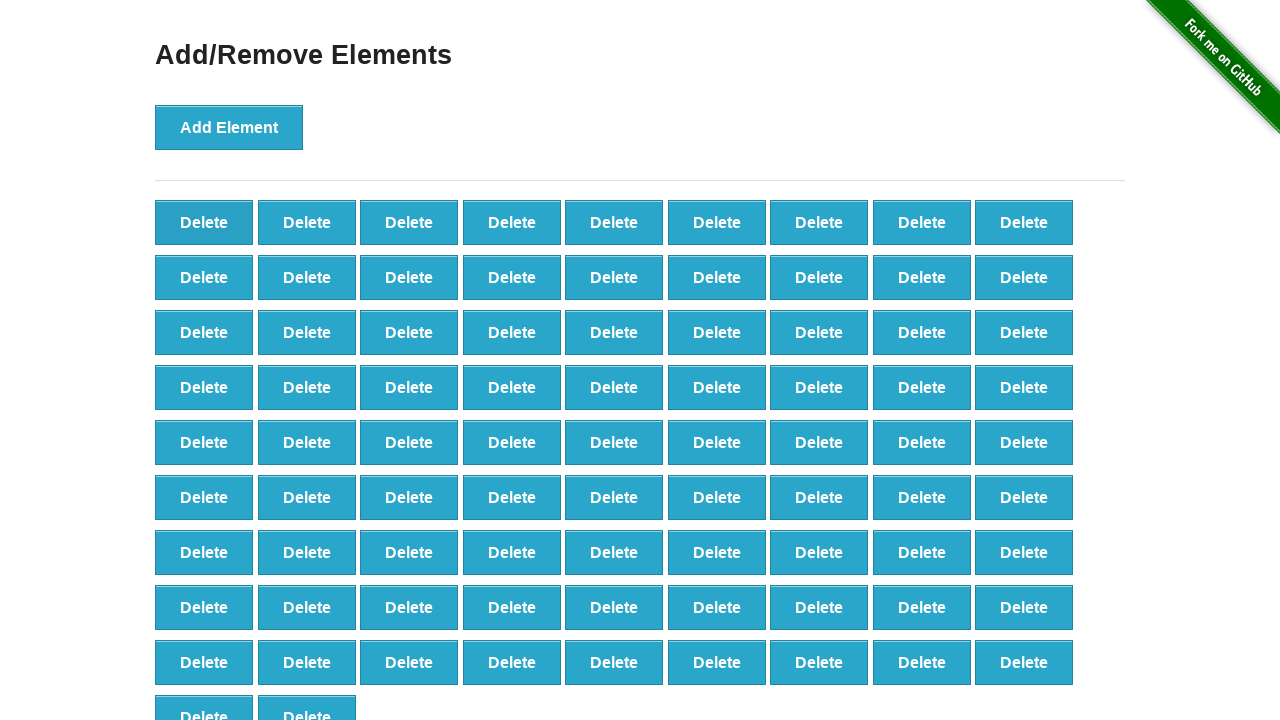

Clicked delete button to remove element (iteration 18/60) at (204, 222) on button[onclick='deleteElement()'] >> nth=0
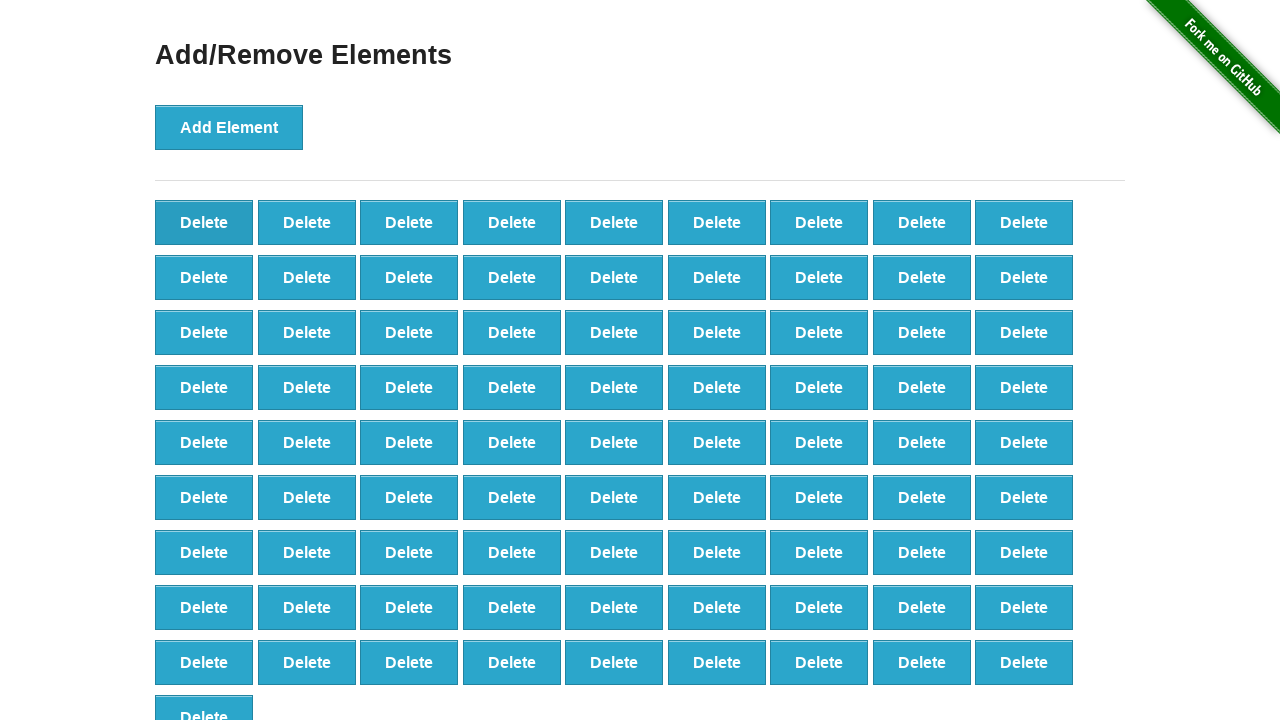

Clicked delete button to remove element (iteration 19/60) at (204, 222) on button[onclick='deleteElement()'] >> nth=0
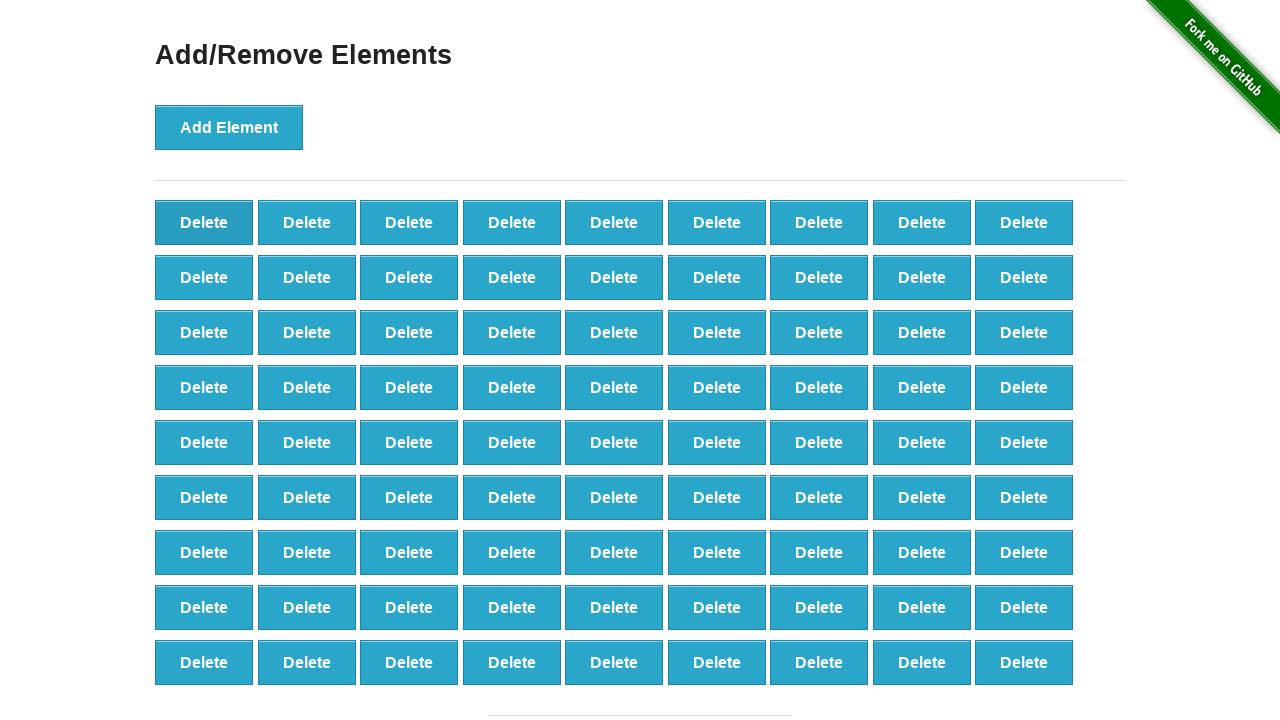

Clicked delete button to remove element (iteration 20/60) at (204, 222) on button[onclick='deleteElement()'] >> nth=0
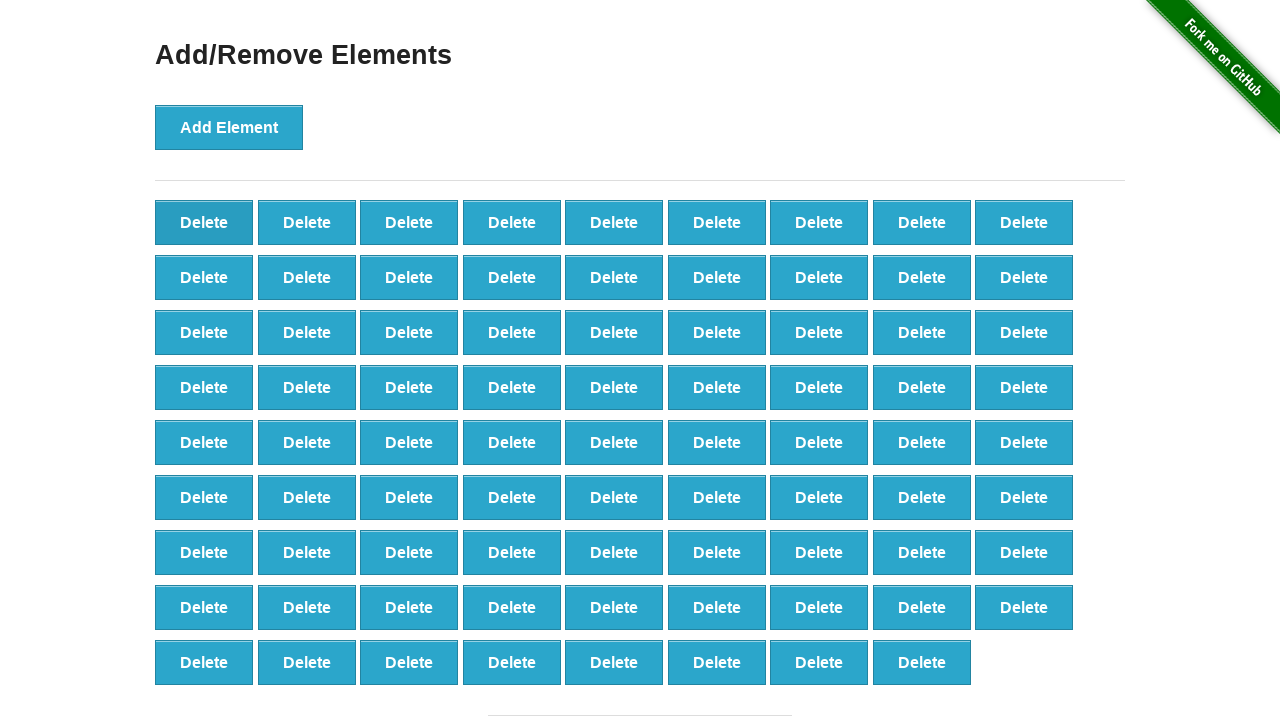

Clicked delete button to remove element (iteration 21/60) at (204, 222) on button[onclick='deleteElement()'] >> nth=0
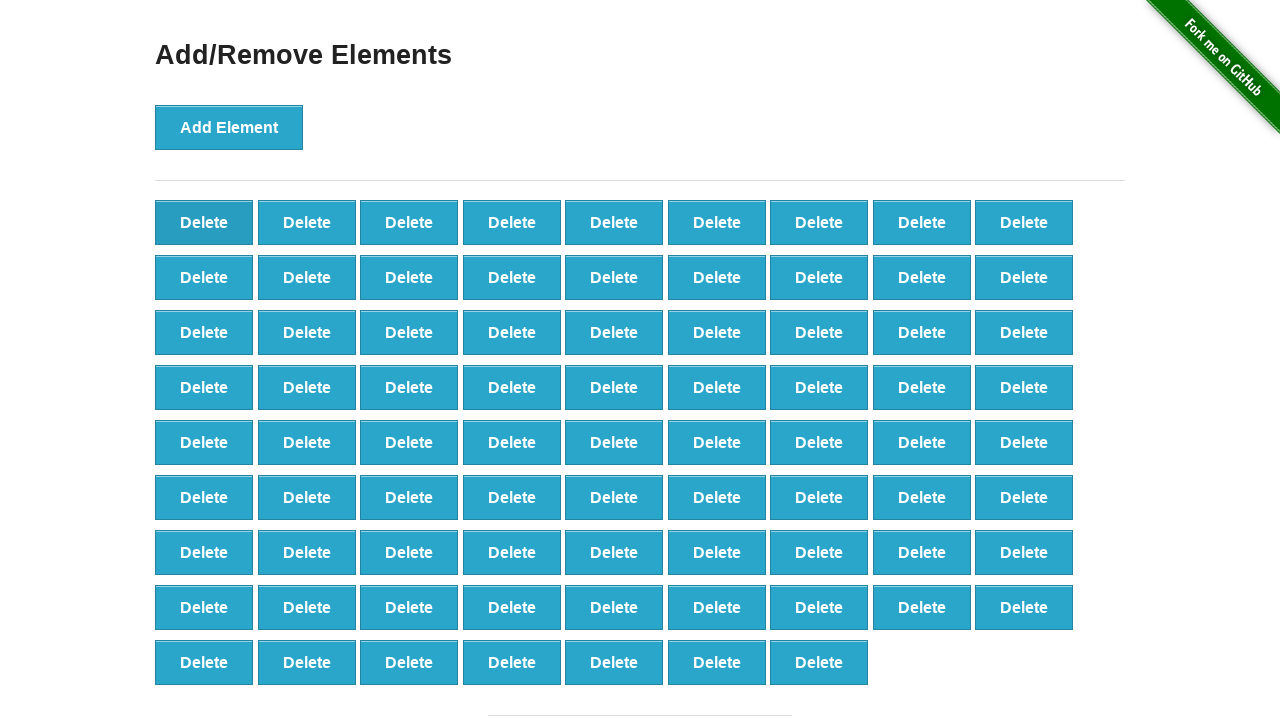

Clicked delete button to remove element (iteration 22/60) at (204, 222) on button[onclick='deleteElement()'] >> nth=0
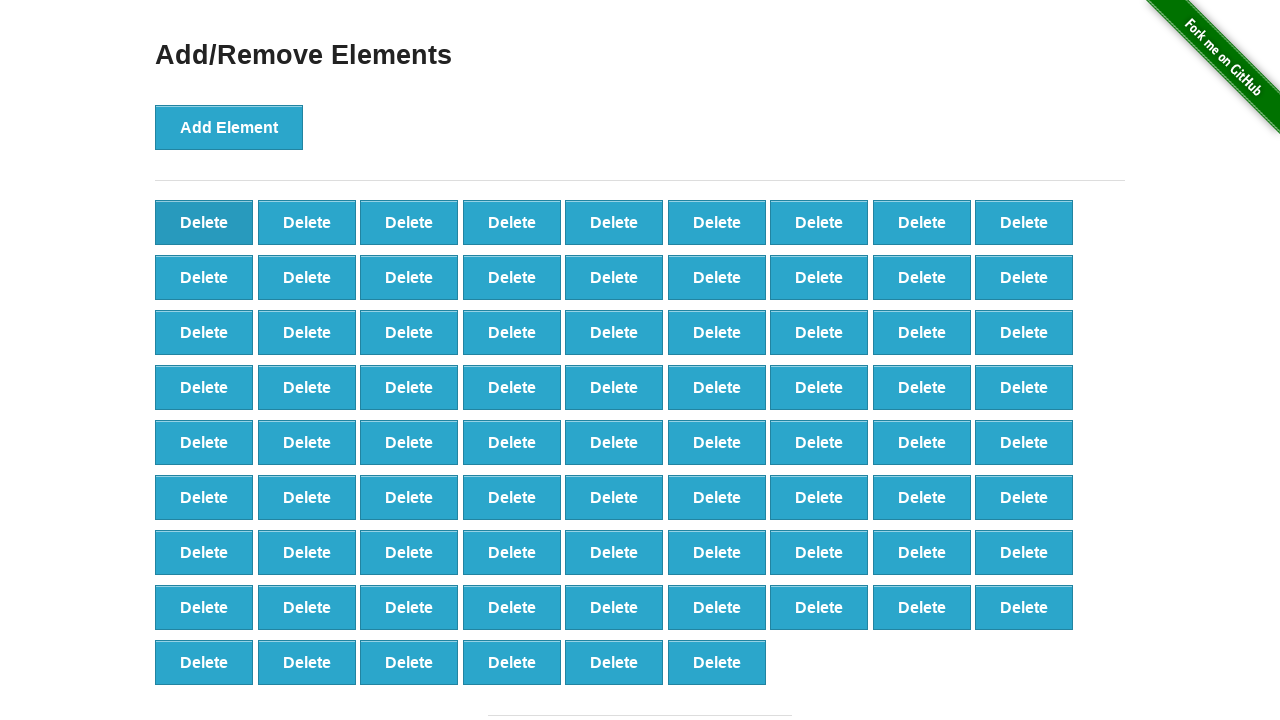

Clicked delete button to remove element (iteration 23/60) at (204, 222) on button[onclick='deleteElement()'] >> nth=0
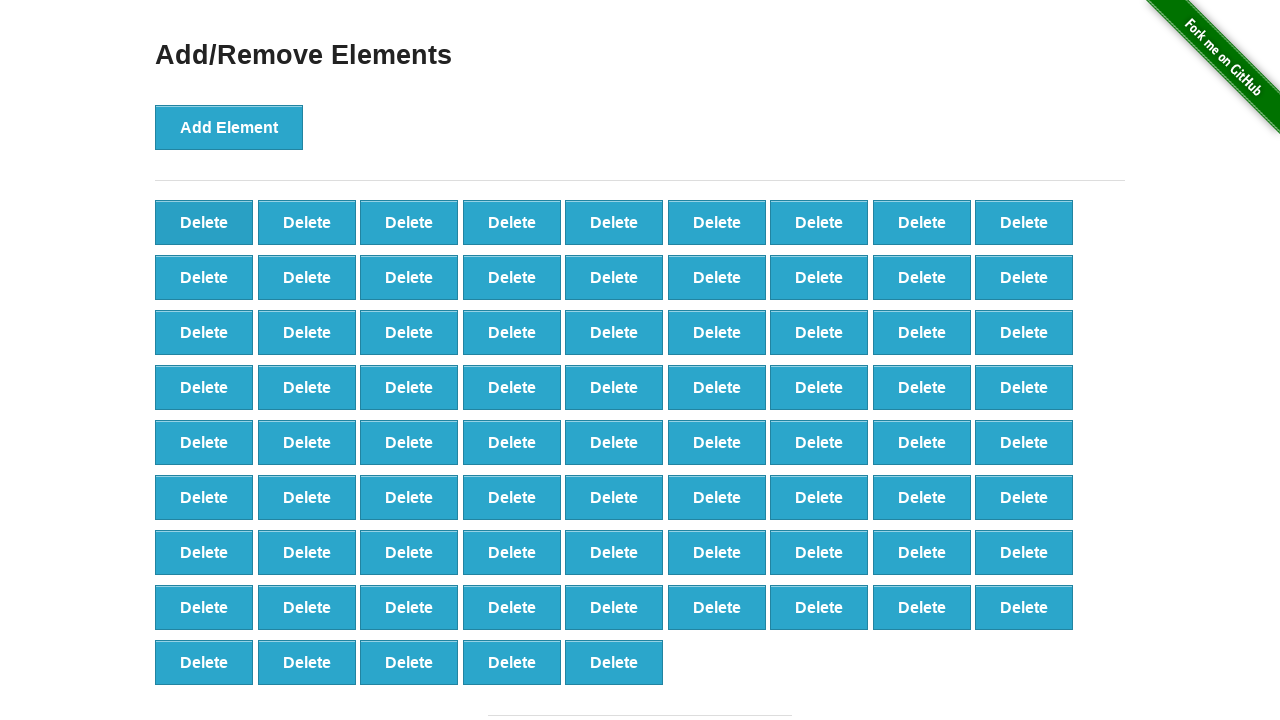

Clicked delete button to remove element (iteration 24/60) at (204, 222) on button[onclick='deleteElement()'] >> nth=0
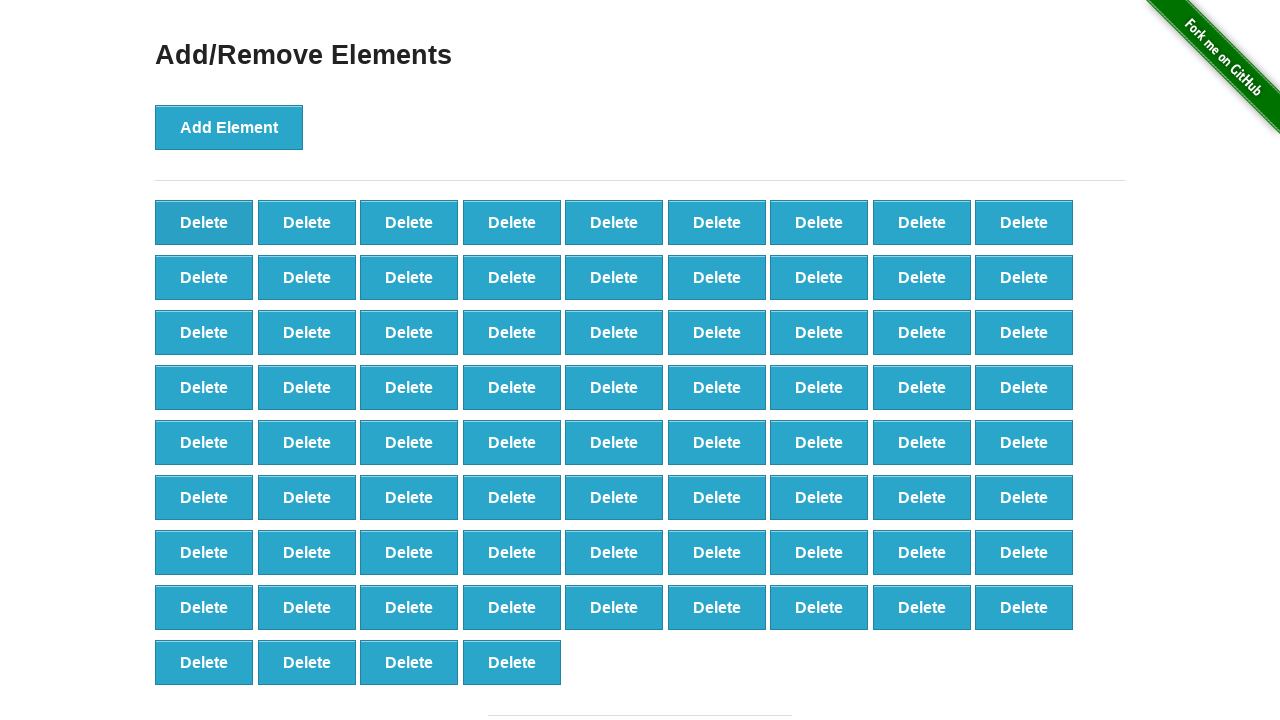

Clicked delete button to remove element (iteration 25/60) at (204, 222) on button[onclick='deleteElement()'] >> nth=0
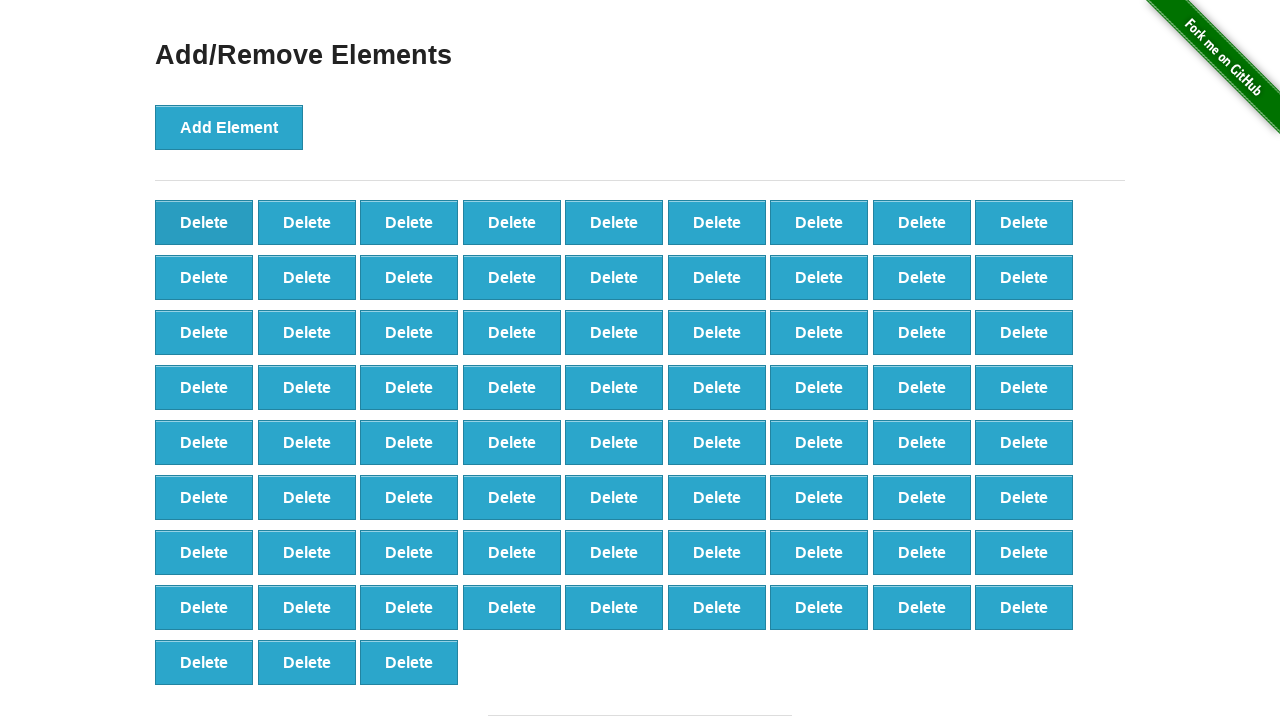

Clicked delete button to remove element (iteration 26/60) at (204, 222) on button[onclick='deleteElement()'] >> nth=0
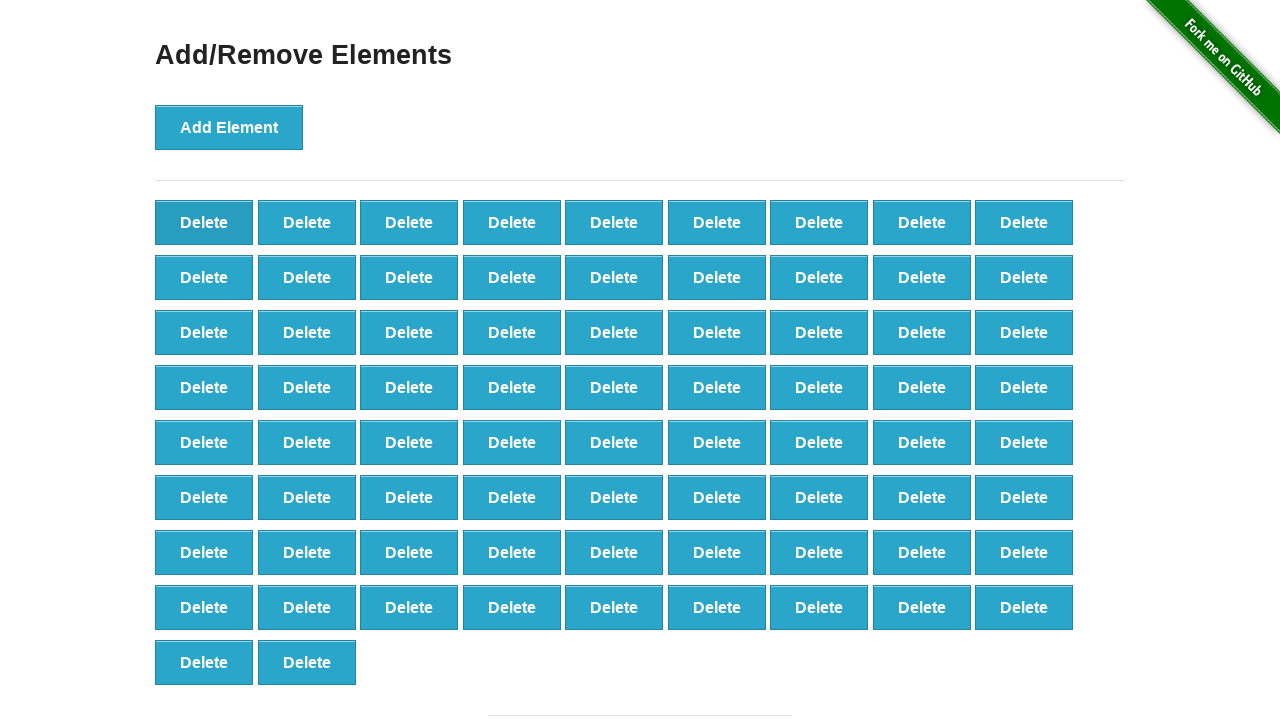

Clicked delete button to remove element (iteration 27/60) at (204, 222) on button[onclick='deleteElement()'] >> nth=0
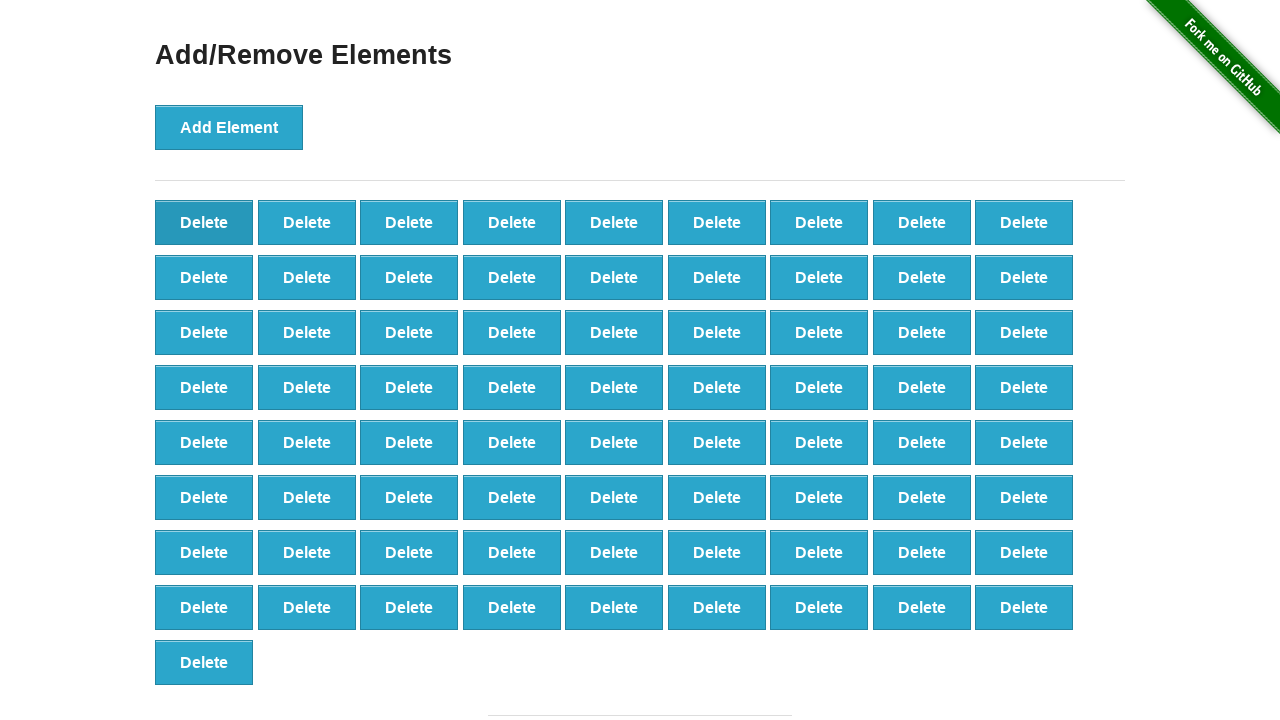

Clicked delete button to remove element (iteration 28/60) at (204, 222) on button[onclick='deleteElement()'] >> nth=0
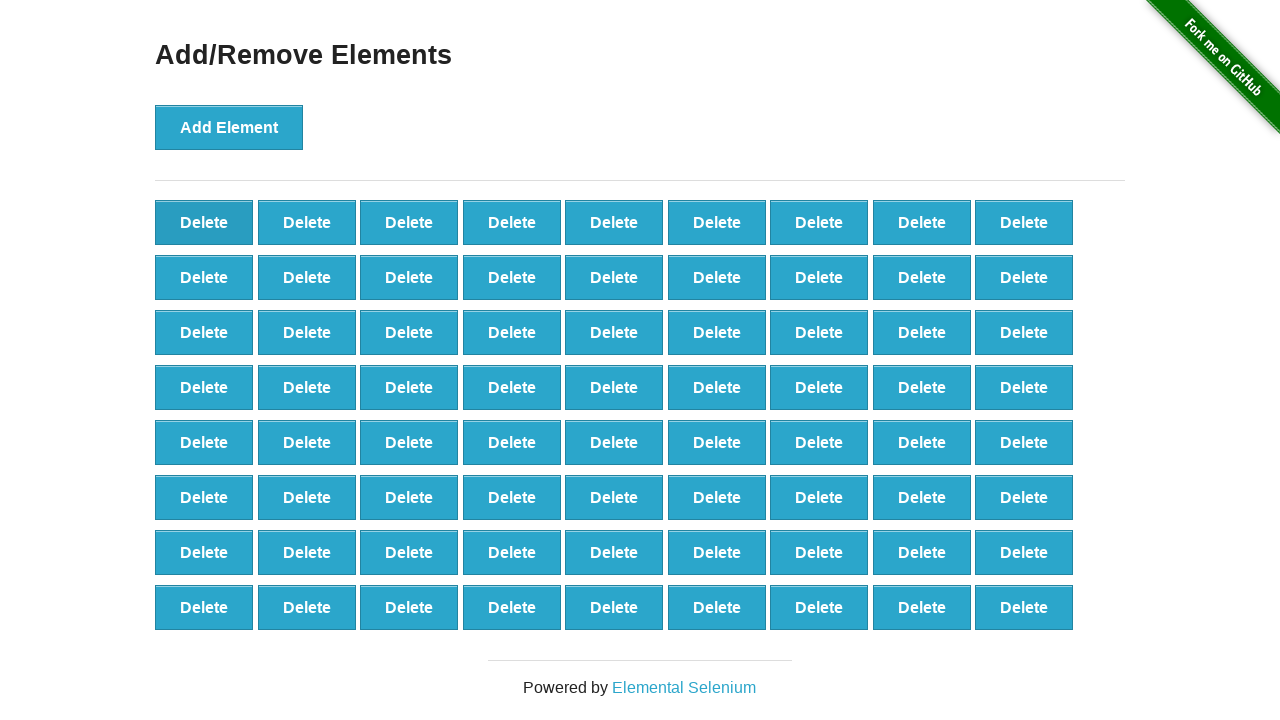

Clicked delete button to remove element (iteration 29/60) at (204, 222) on button[onclick='deleteElement()'] >> nth=0
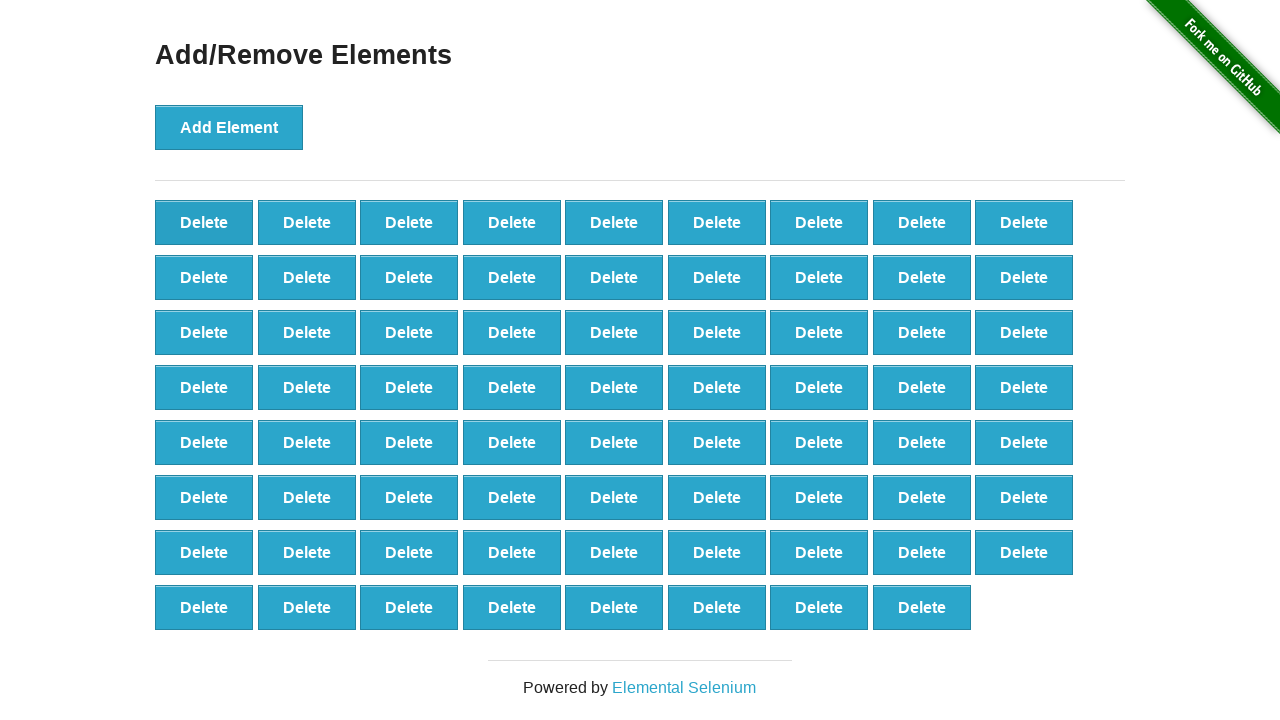

Clicked delete button to remove element (iteration 30/60) at (204, 222) on button[onclick='deleteElement()'] >> nth=0
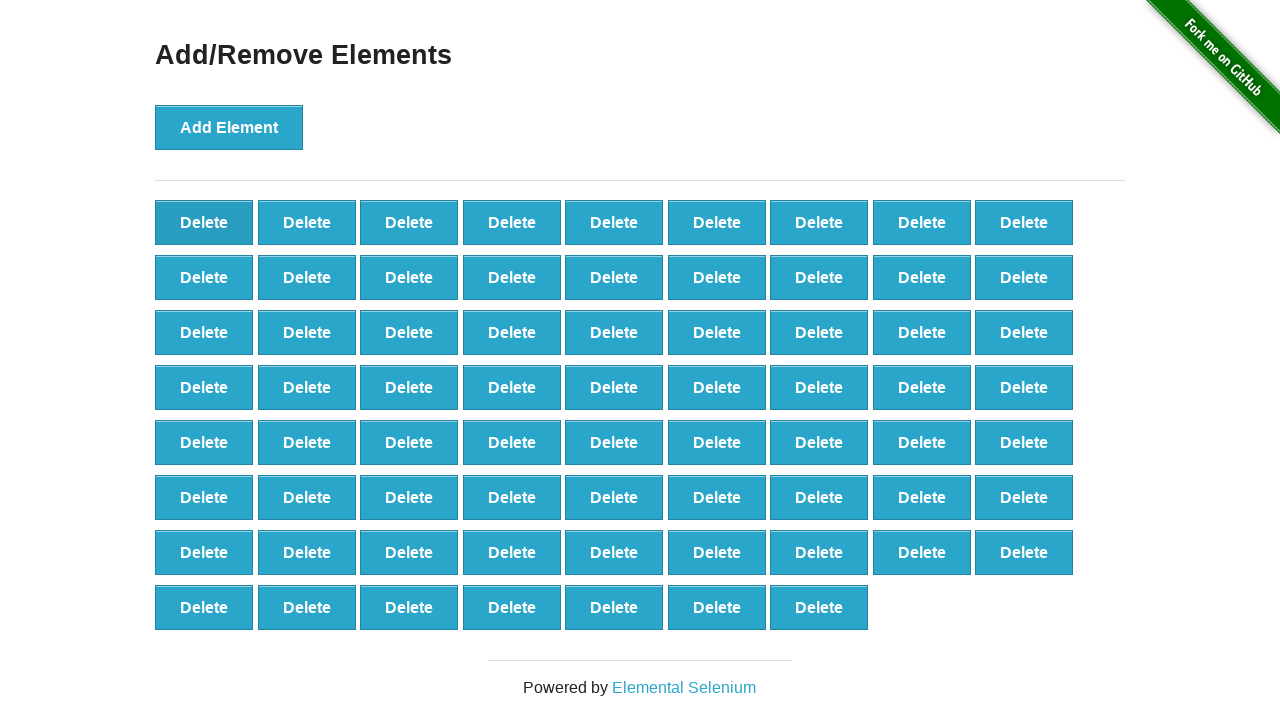

Clicked delete button to remove element (iteration 31/60) at (204, 222) on button[onclick='deleteElement()'] >> nth=0
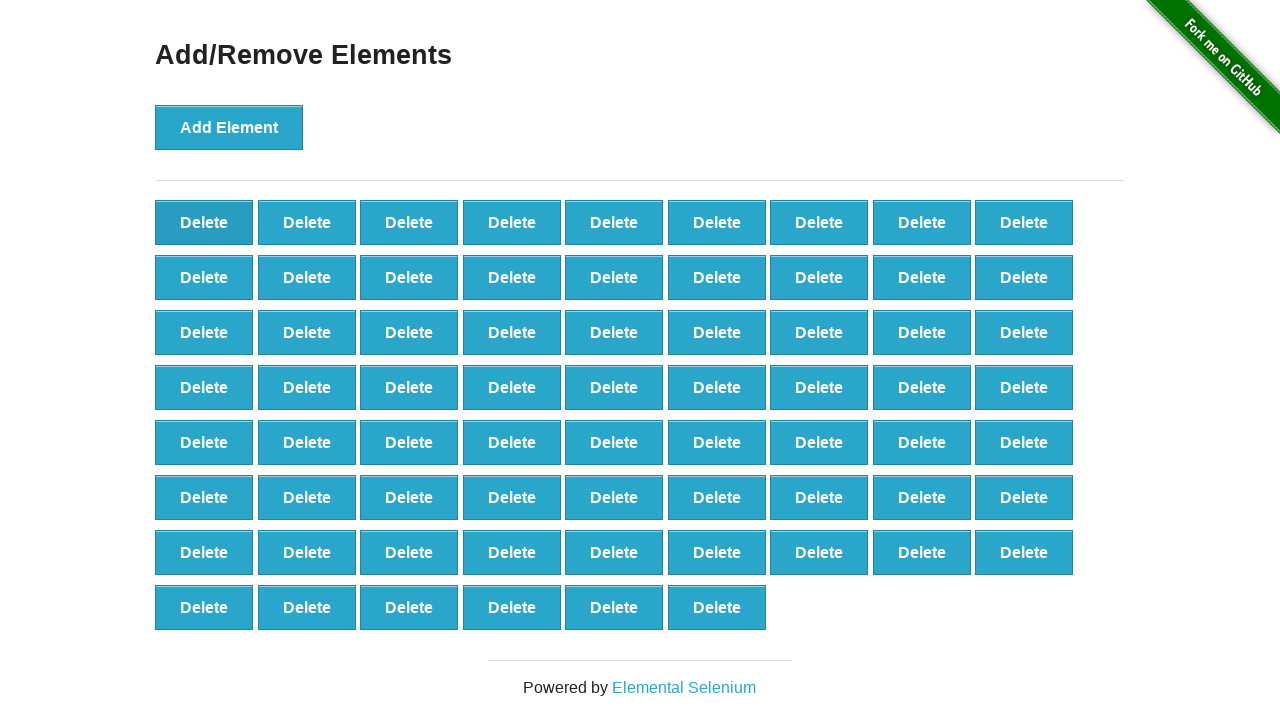

Clicked delete button to remove element (iteration 32/60) at (204, 222) on button[onclick='deleteElement()'] >> nth=0
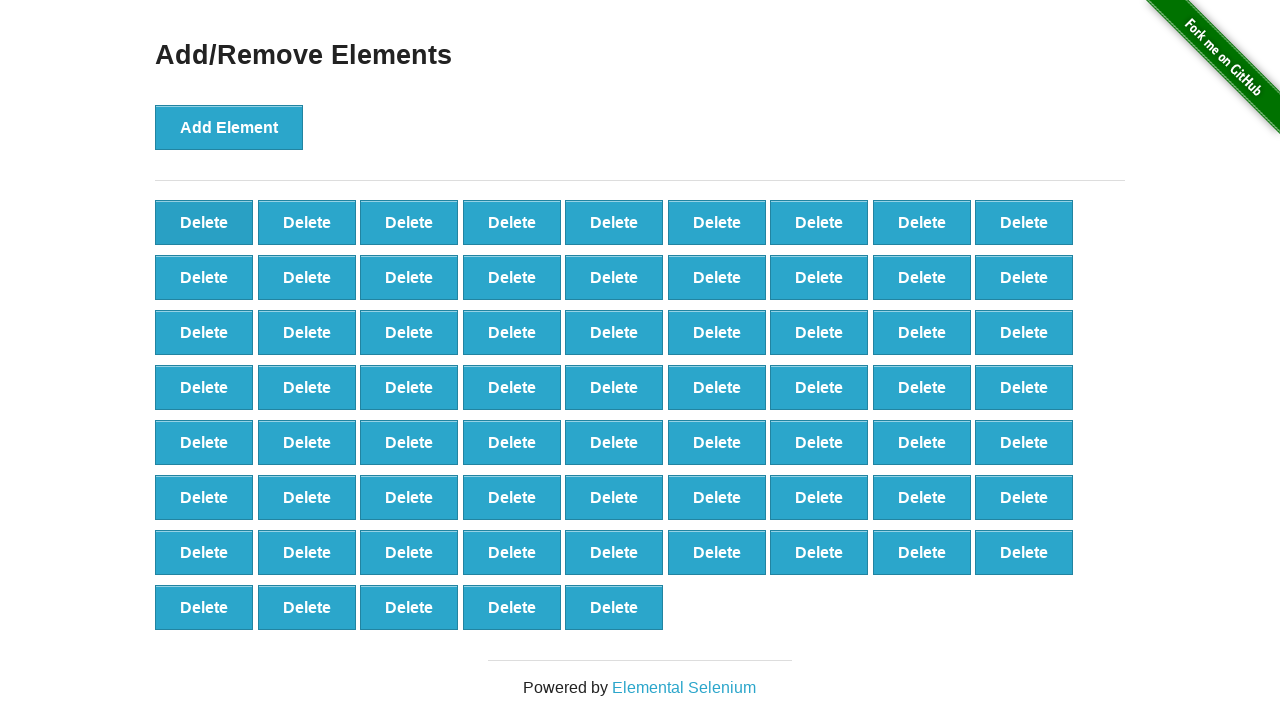

Clicked delete button to remove element (iteration 33/60) at (204, 222) on button[onclick='deleteElement()'] >> nth=0
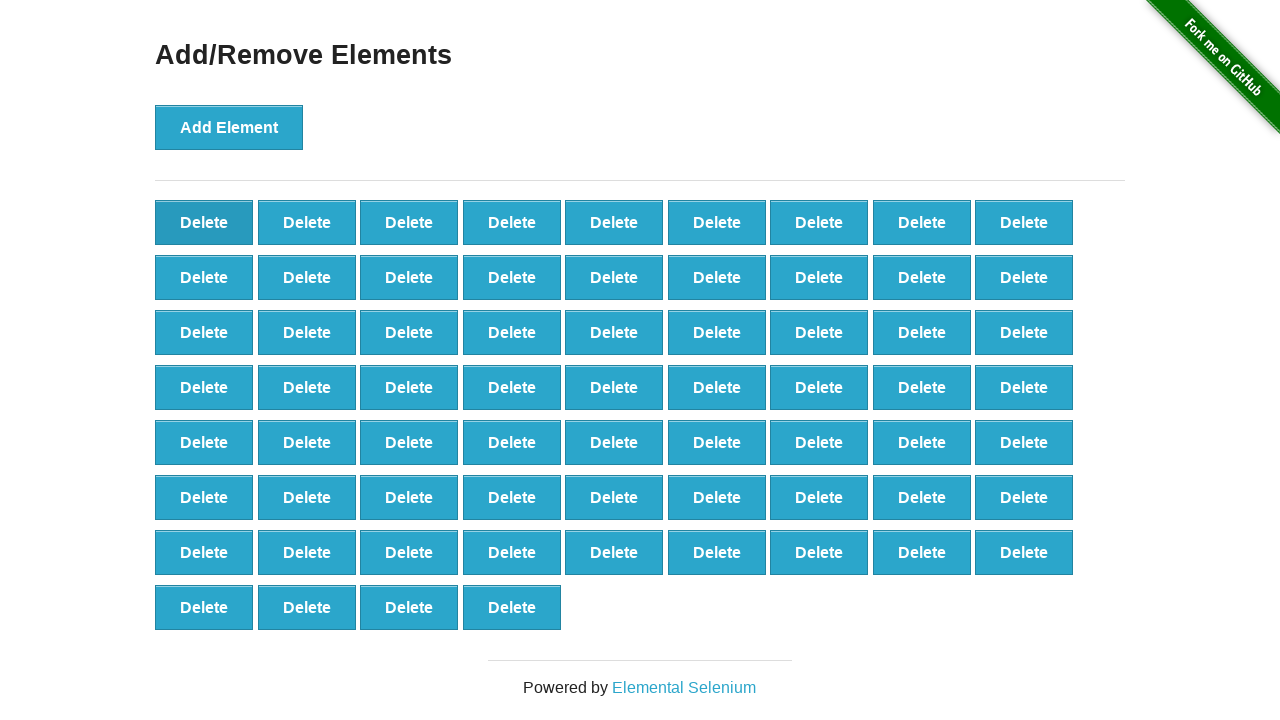

Clicked delete button to remove element (iteration 34/60) at (204, 222) on button[onclick='deleteElement()'] >> nth=0
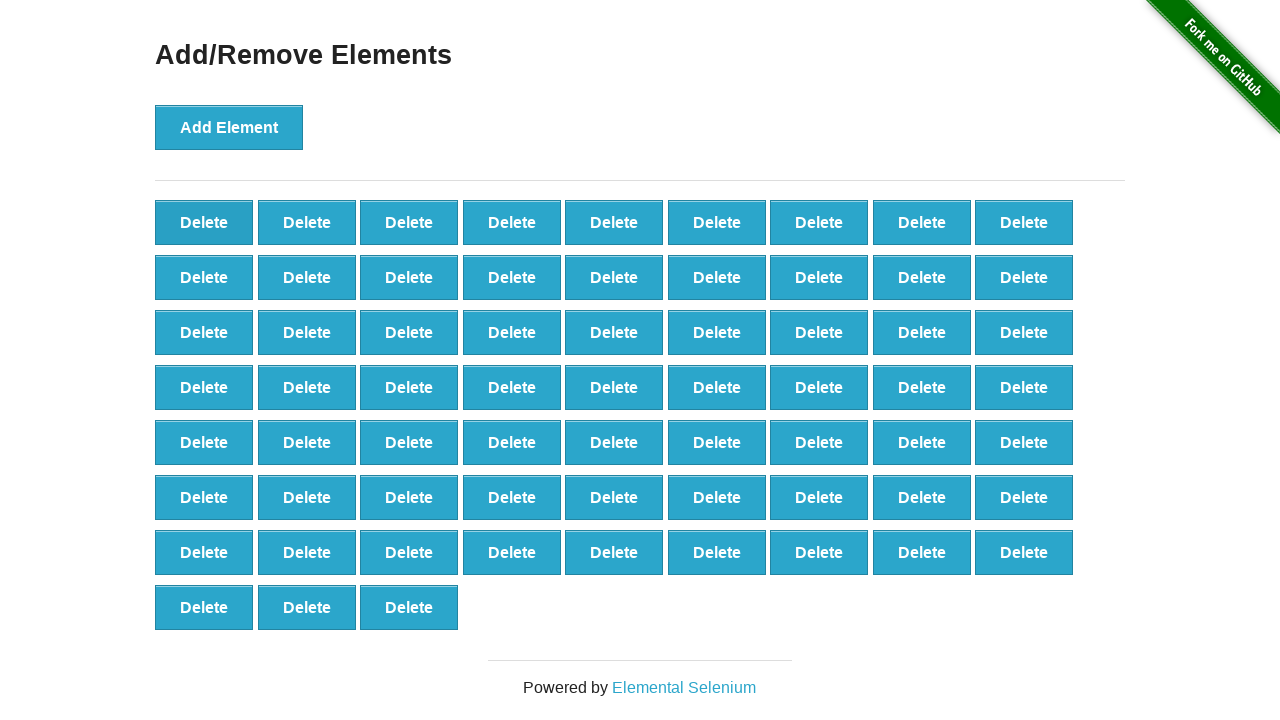

Clicked delete button to remove element (iteration 35/60) at (204, 222) on button[onclick='deleteElement()'] >> nth=0
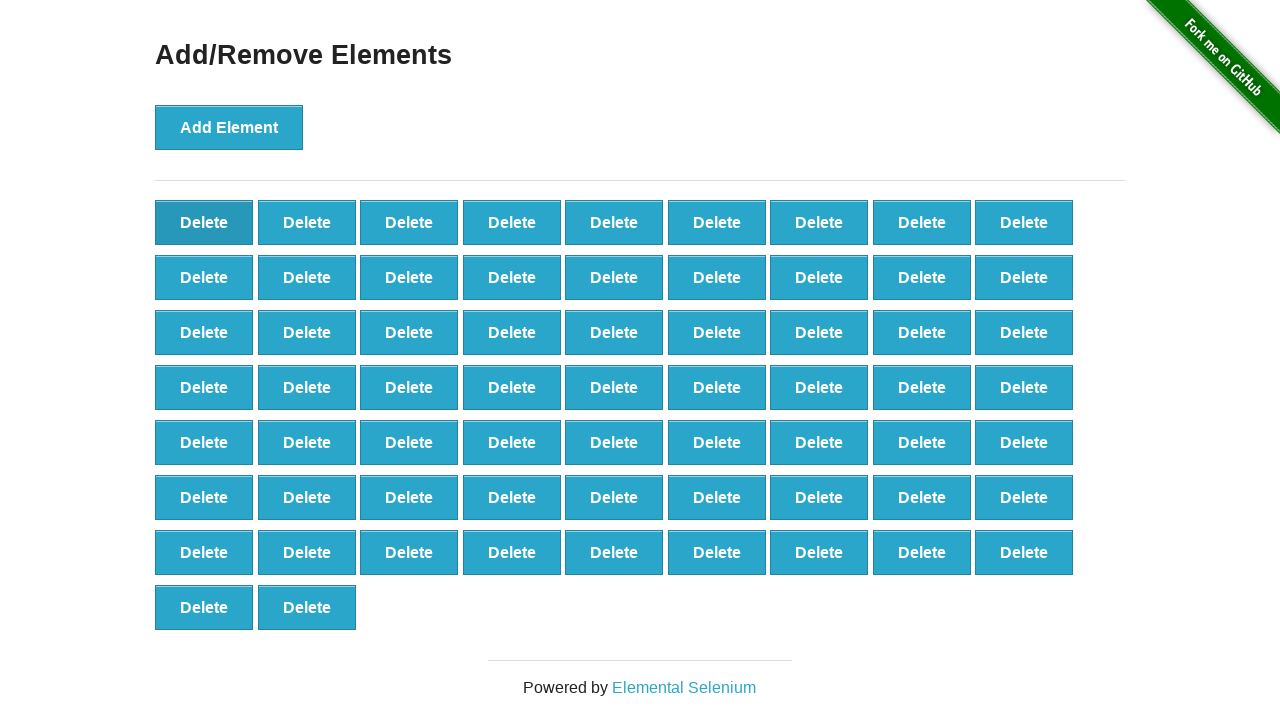

Clicked delete button to remove element (iteration 36/60) at (204, 222) on button[onclick='deleteElement()'] >> nth=0
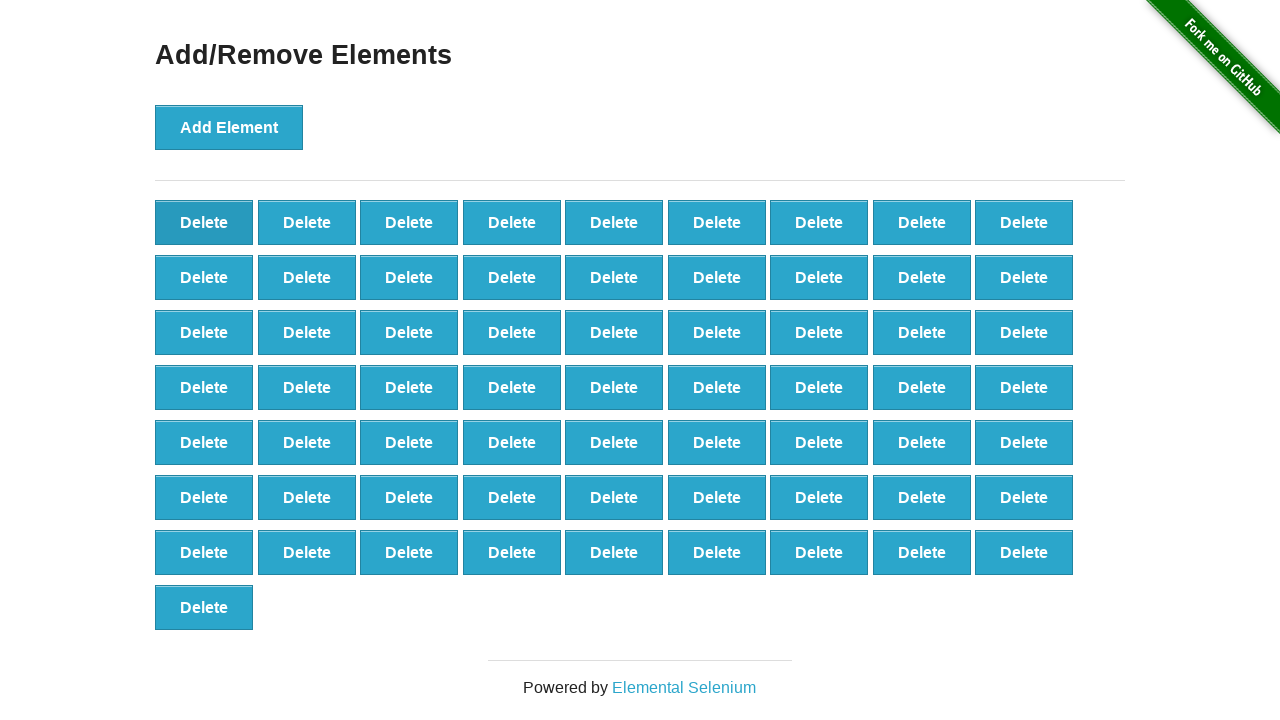

Clicked delete button to remove element (iteration 37/60) at (204, 222) on button[onclick='deleteElement()'] >> nth=0
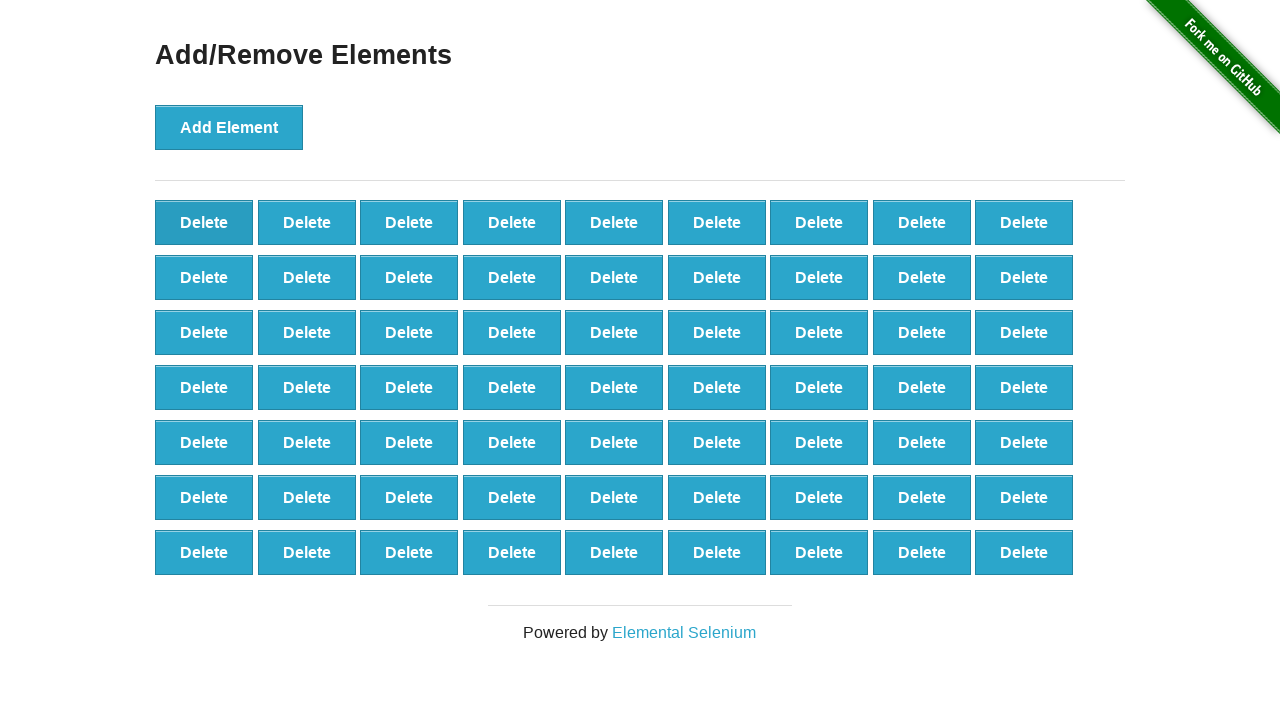

Clicked delete button to remove element (iteration 38/60) at (204, 222) on button[onclick='deleteElement()'] >> nth=0
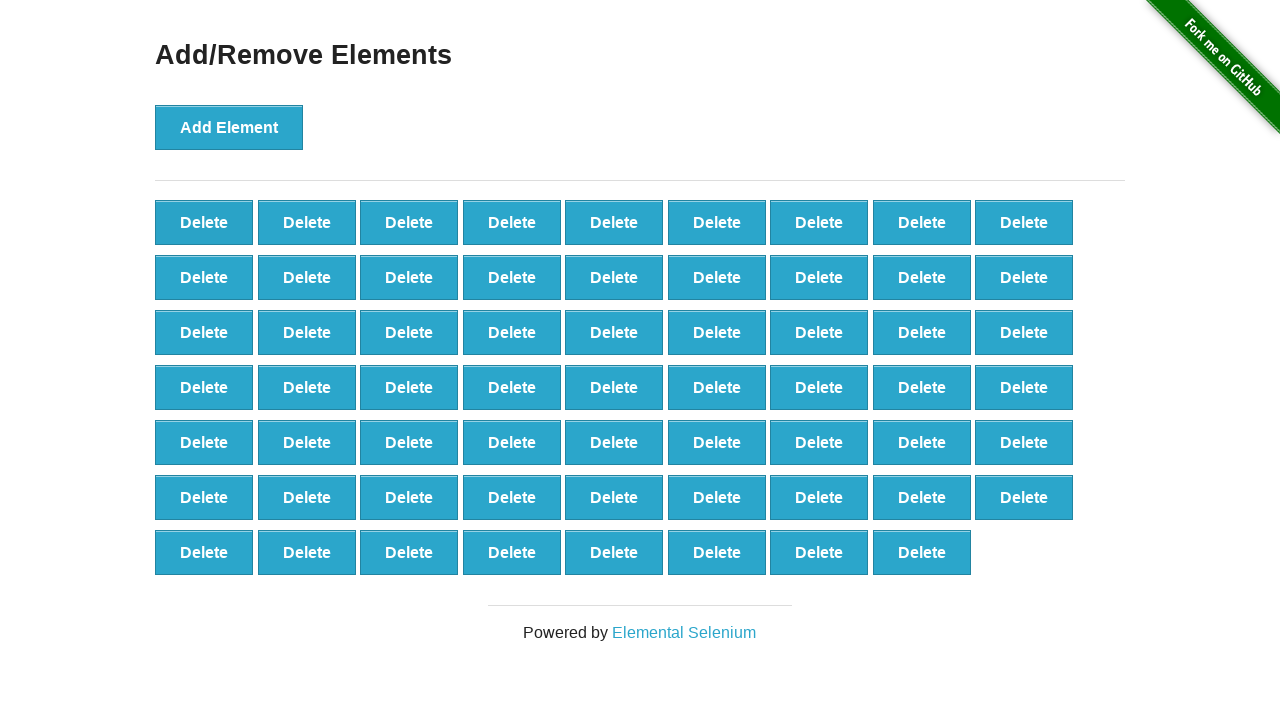

Clicked delete button to remove element (iteration 39/60) at (204, 222) on button[onclick='deleteElement()'] >> nth=0
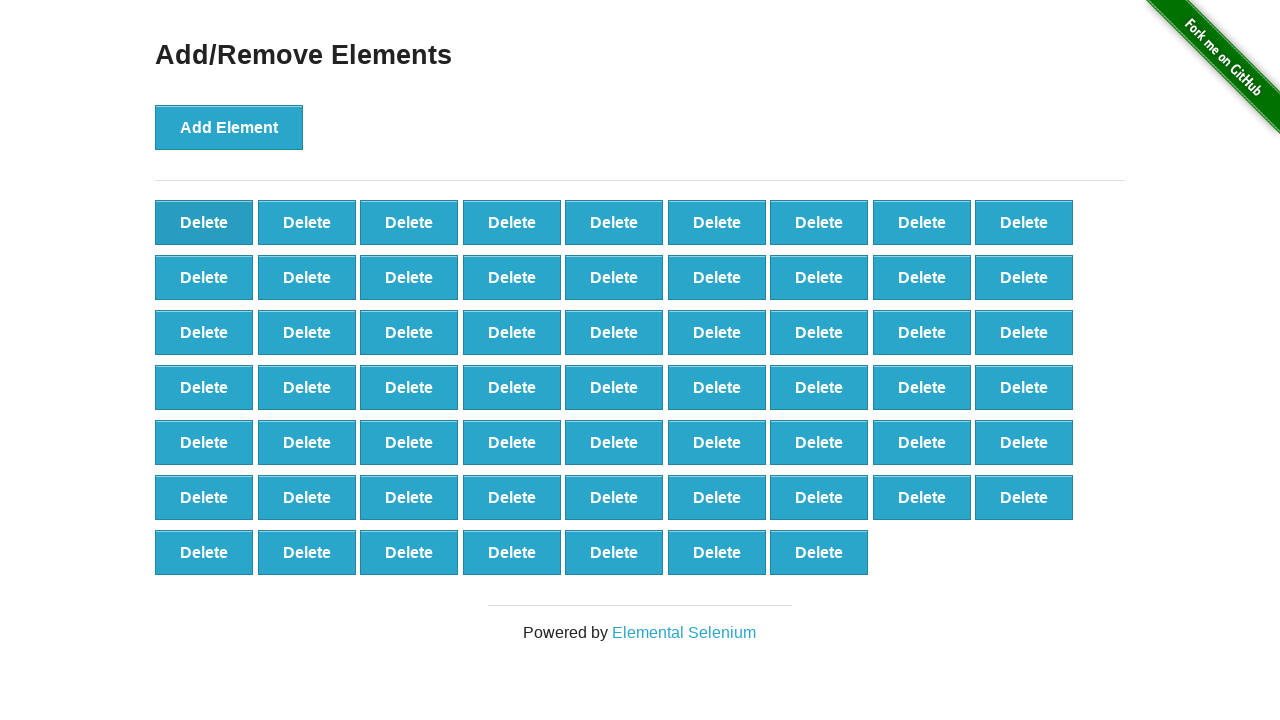

Clicked delete button to remove element (iteration 40/60) at (204, 222) on button[onclick='deleteElement()'] >> nth=0
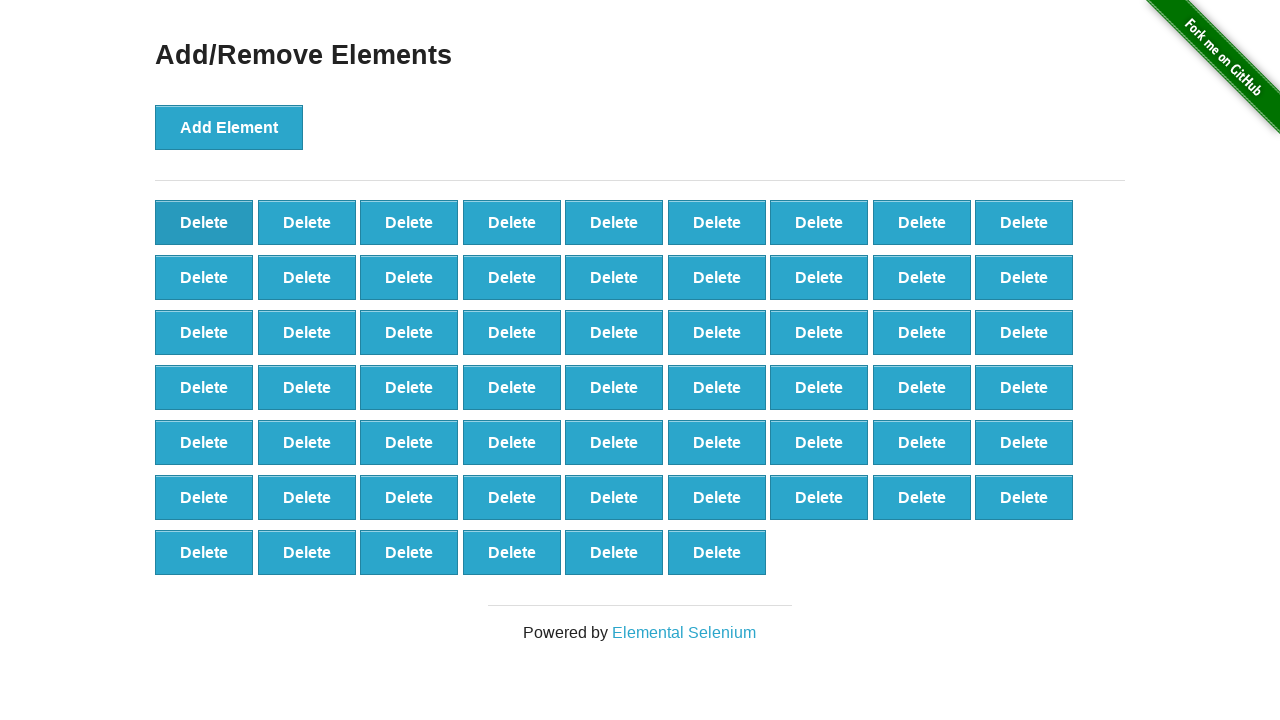

Clicked delete button to remove element (iteration 41/60) at (204, 222) on button[onclick='deleteElement()'] >> nth=0
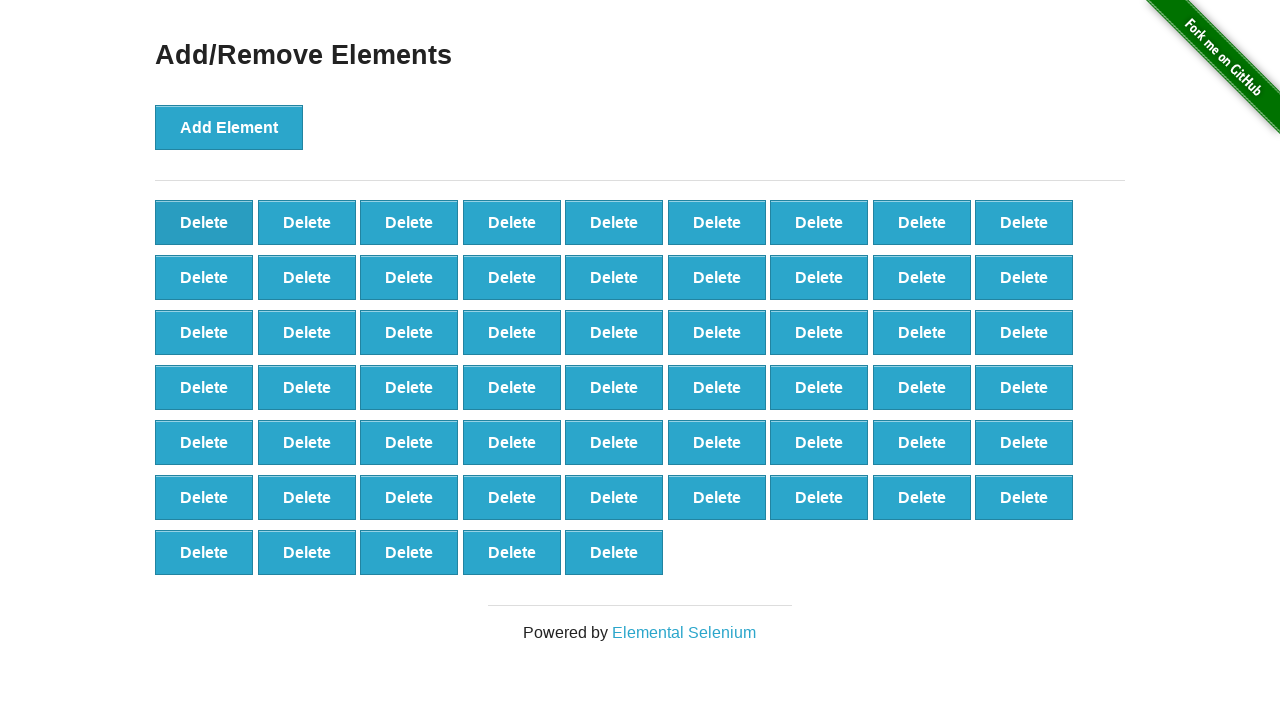

Clicked delete button to remove element (iteration 42/60) at (204, 222) on button[onclick='deleteElement()'] >> nth=0
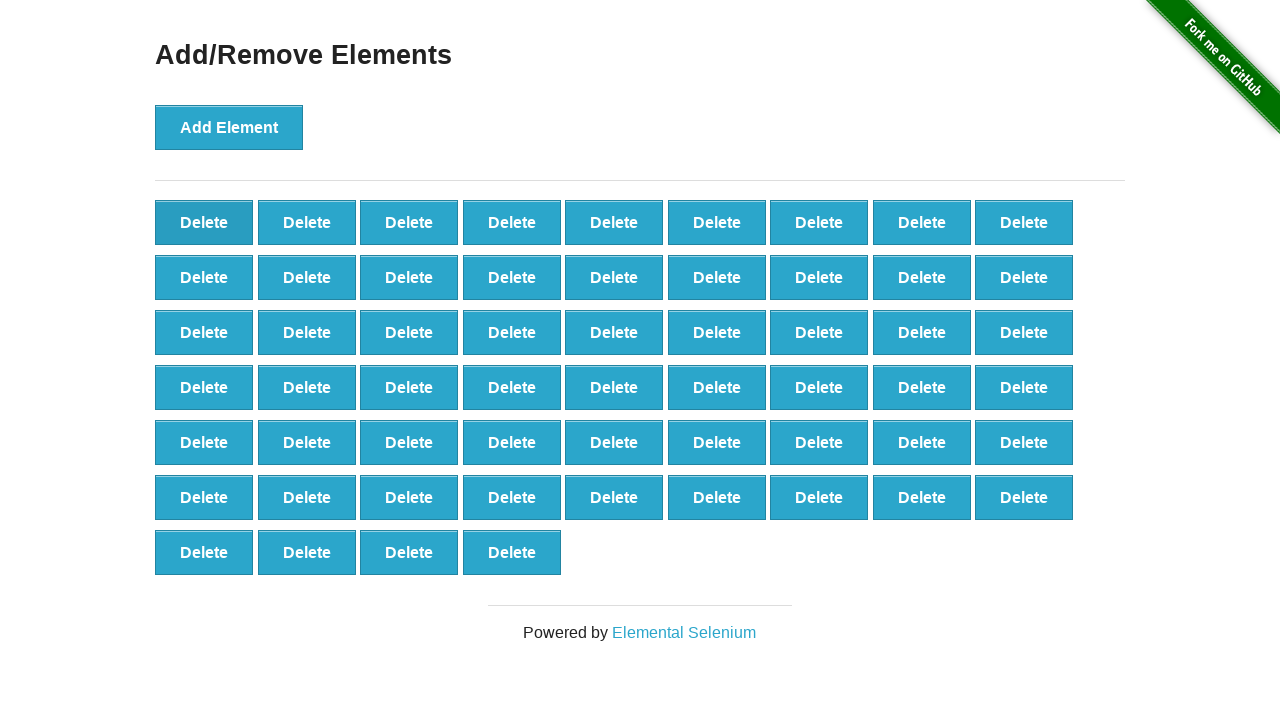

Clicked delete button to remove element (iteration 43/60) at (204, 222) on button[onclick='deleteElement()'] >> nth=0
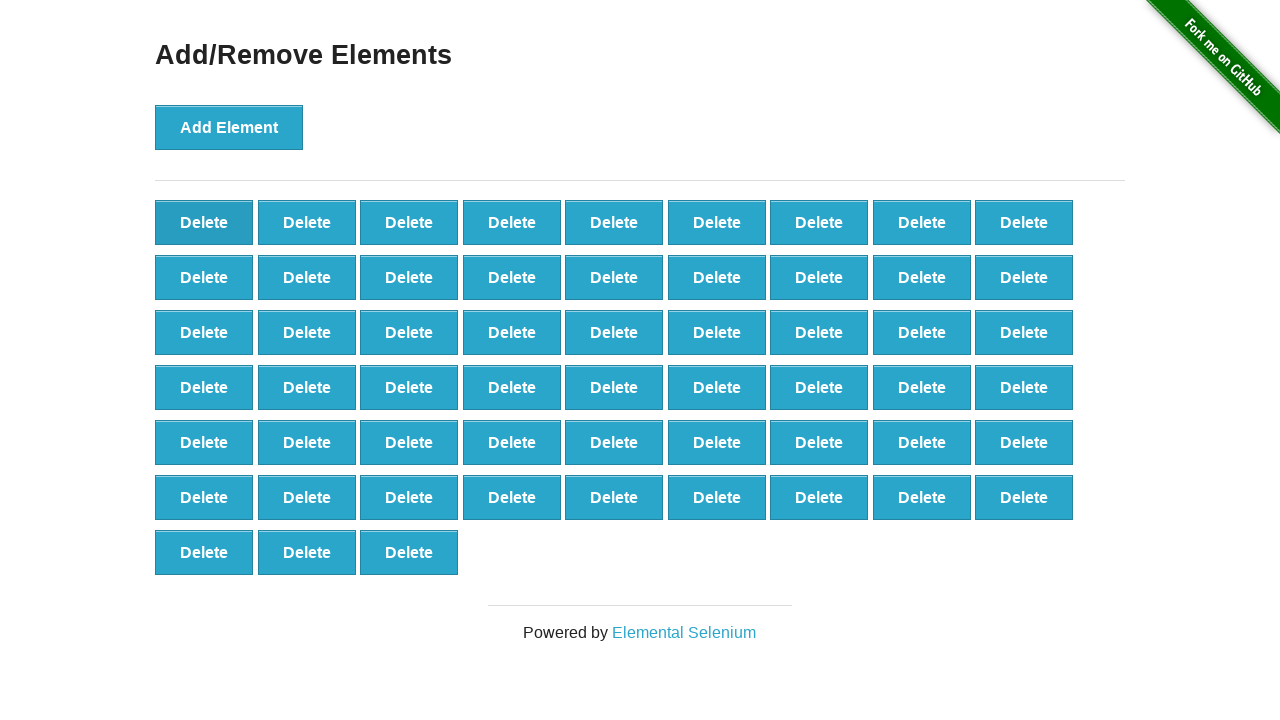

Clicked delete button to remove element (iteration 44/60) at (204, 222) on button[onclick='deleteElement()'] >> nth=0
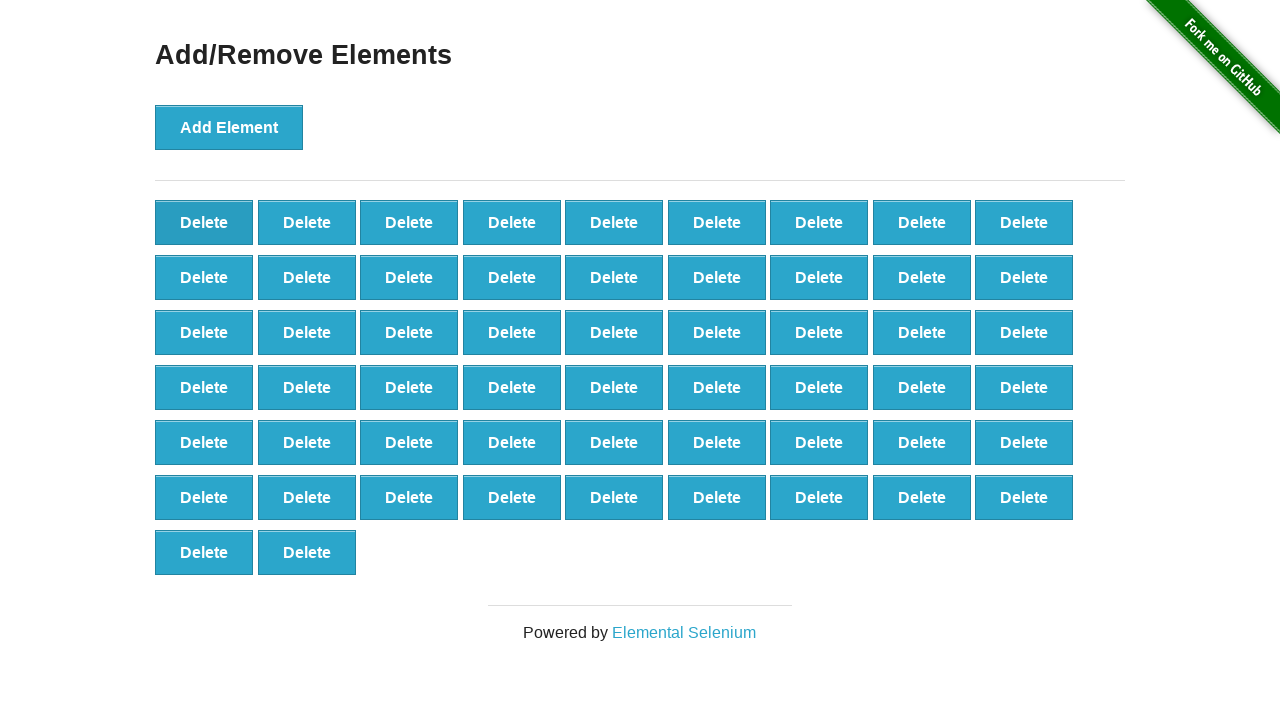

Clicked delete button to remove element (iteration 45/60) at (204, 222) on button[onclick='deleteElement()'] >> nth=0
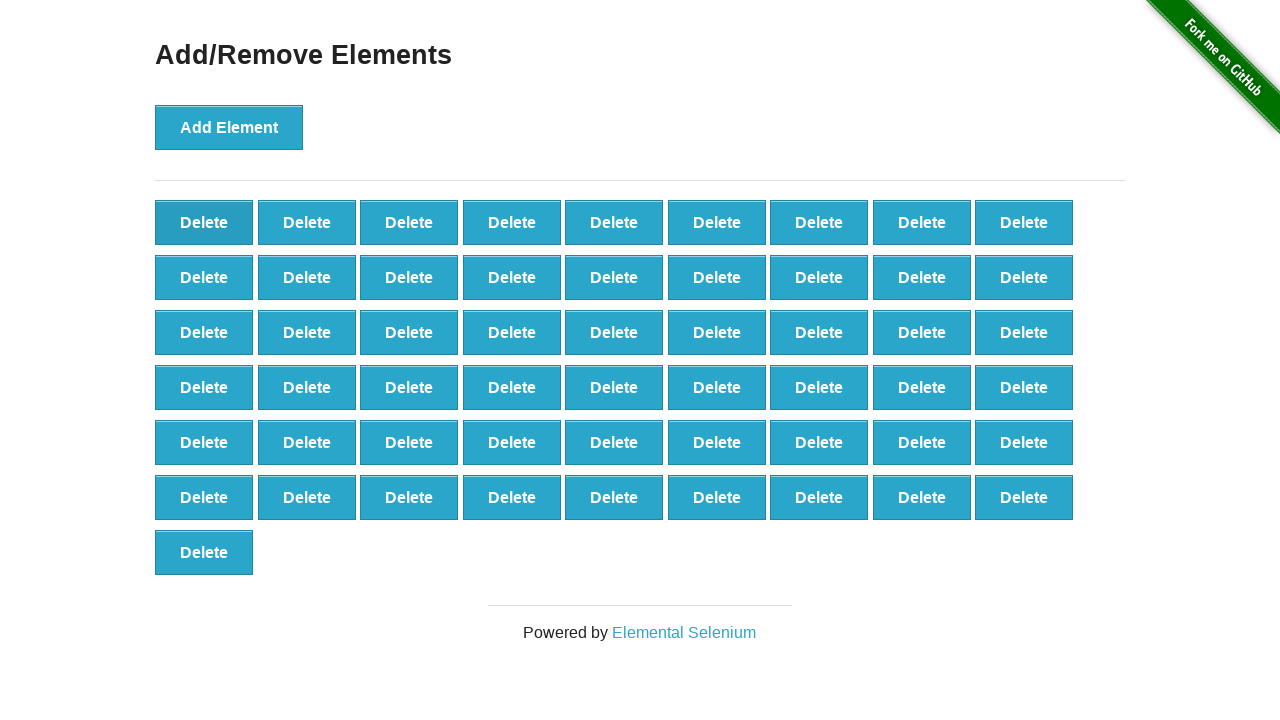

Clicked delete button to remove element (iteration 46/60) at (204, 222) on button[onclick='deleteElement()'] >> nth=0
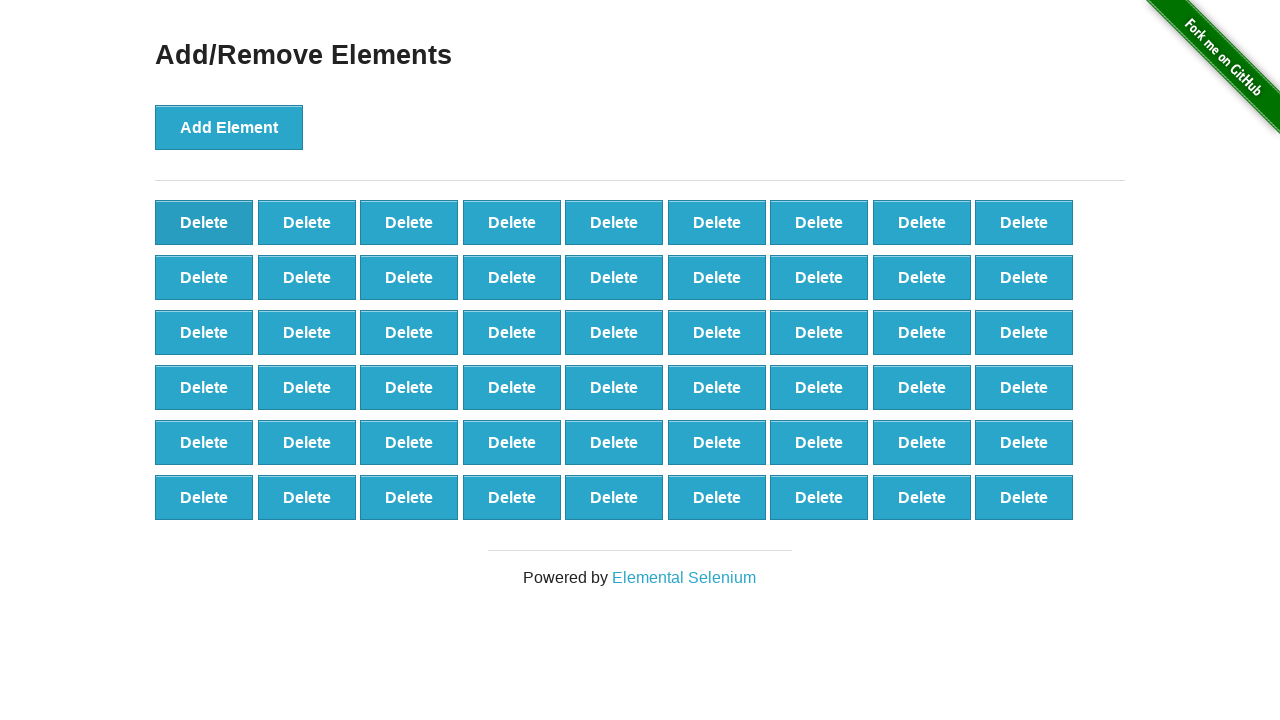

Clicked delete button to remove element (iteration 47/60) at (204, 222) on button[onclick='deleteElement()'] >> nth=0
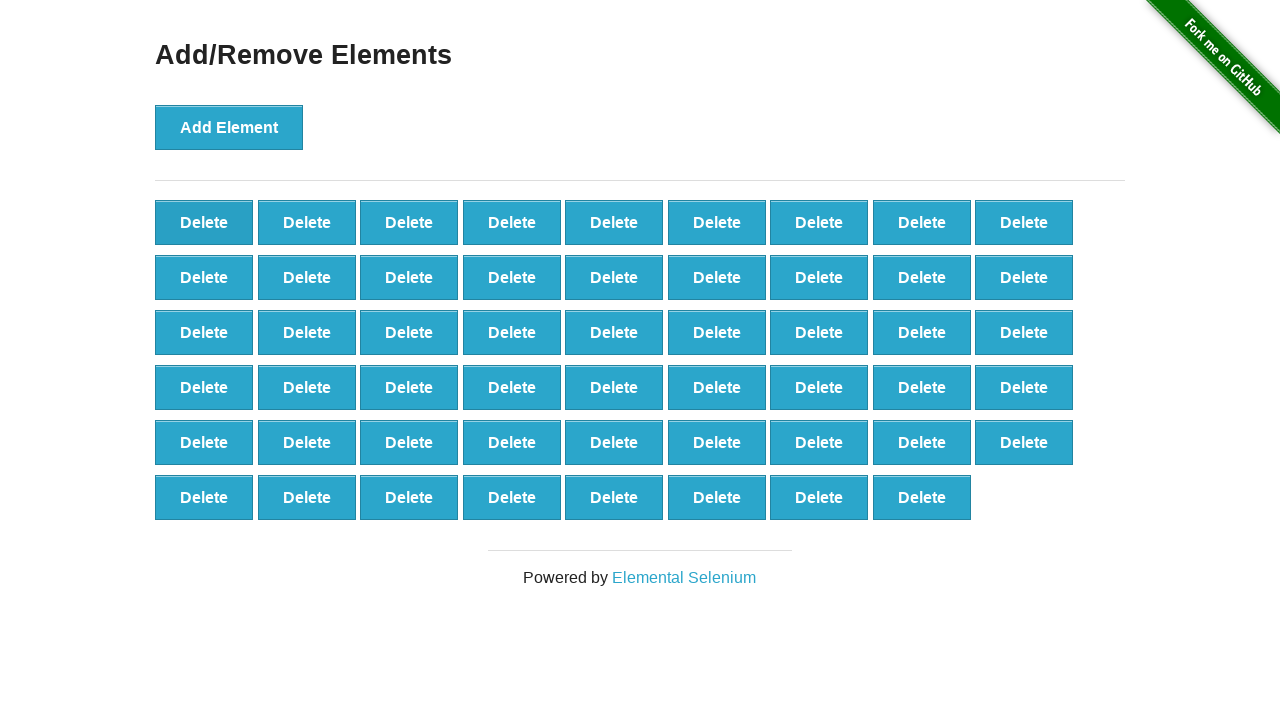

Clicked delete button to remove element (iteration 48/60) at (204, 222) on button[onclick='deleteElement()'] >> nth=0
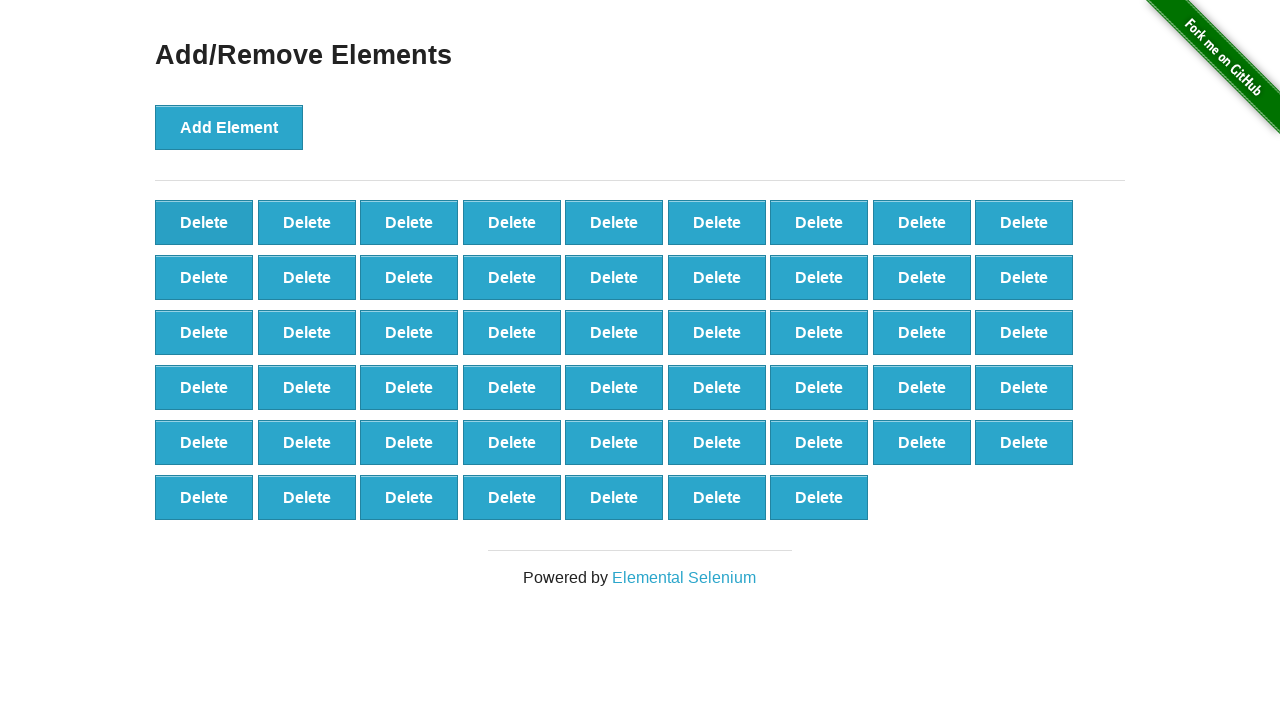

Clicked delete button to remove element (iteration 49/60) at (204, 222) on button[onclick='deleteElement()'] >> nth=0
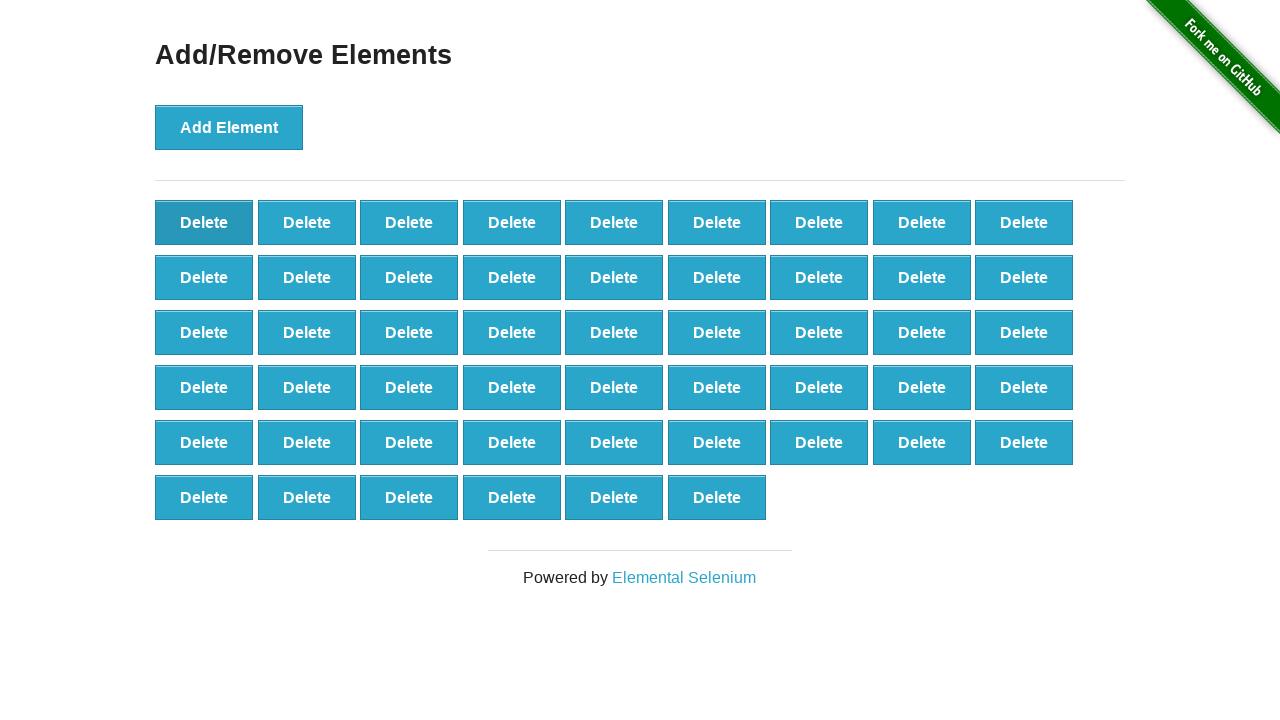

Clicked delete button to remove element (iteration 50/60) at (204, 222) on button[onclick='deleteElement()'] >> nth=0
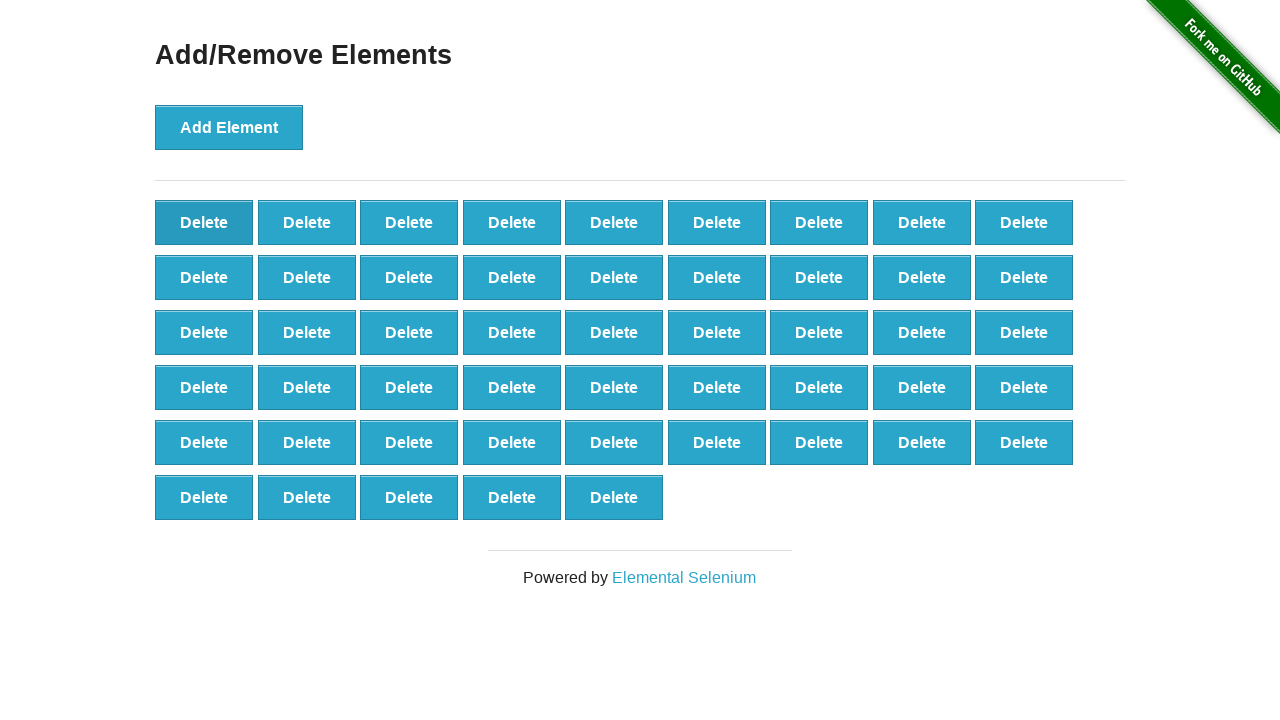

Clicked delete button to remove element (iteration 51/60) at (204, 222) on button[onclick='deleteElement()'] >> nth=0
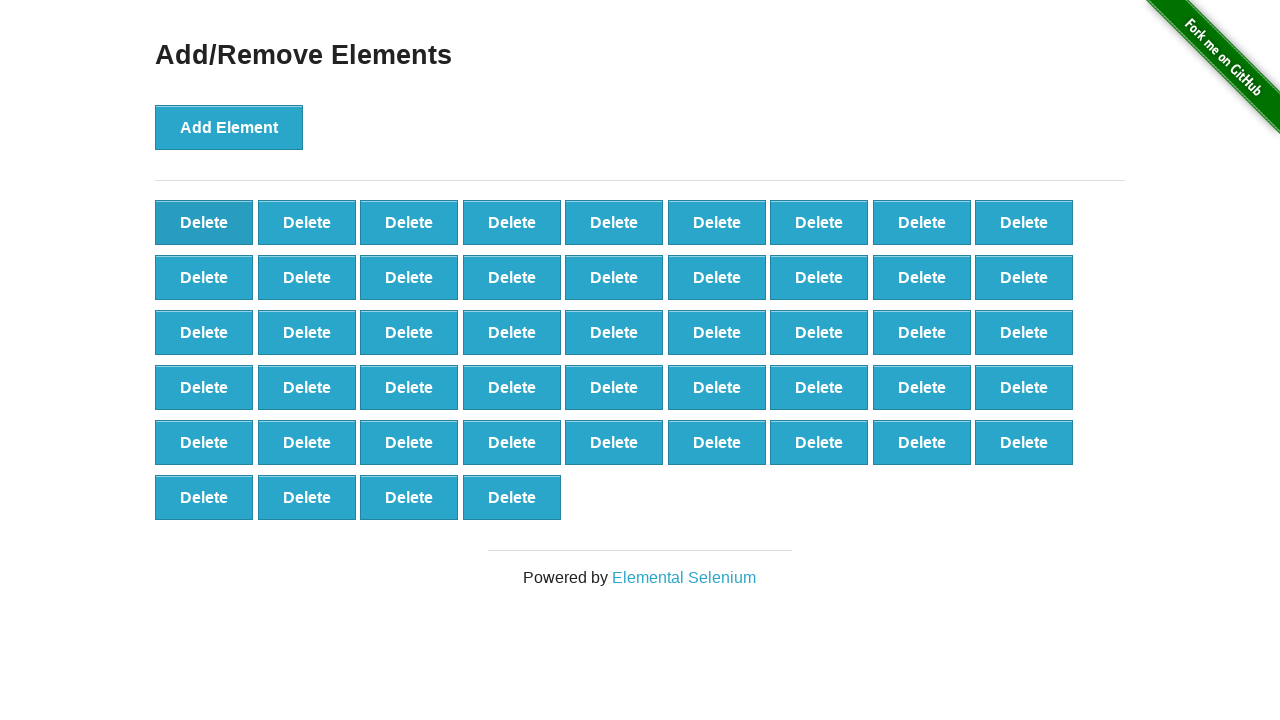

Clicked delete button to remove element (iteration 52/60) at (204, 222) on button[onclick='deleteElement()'] >> nth=0
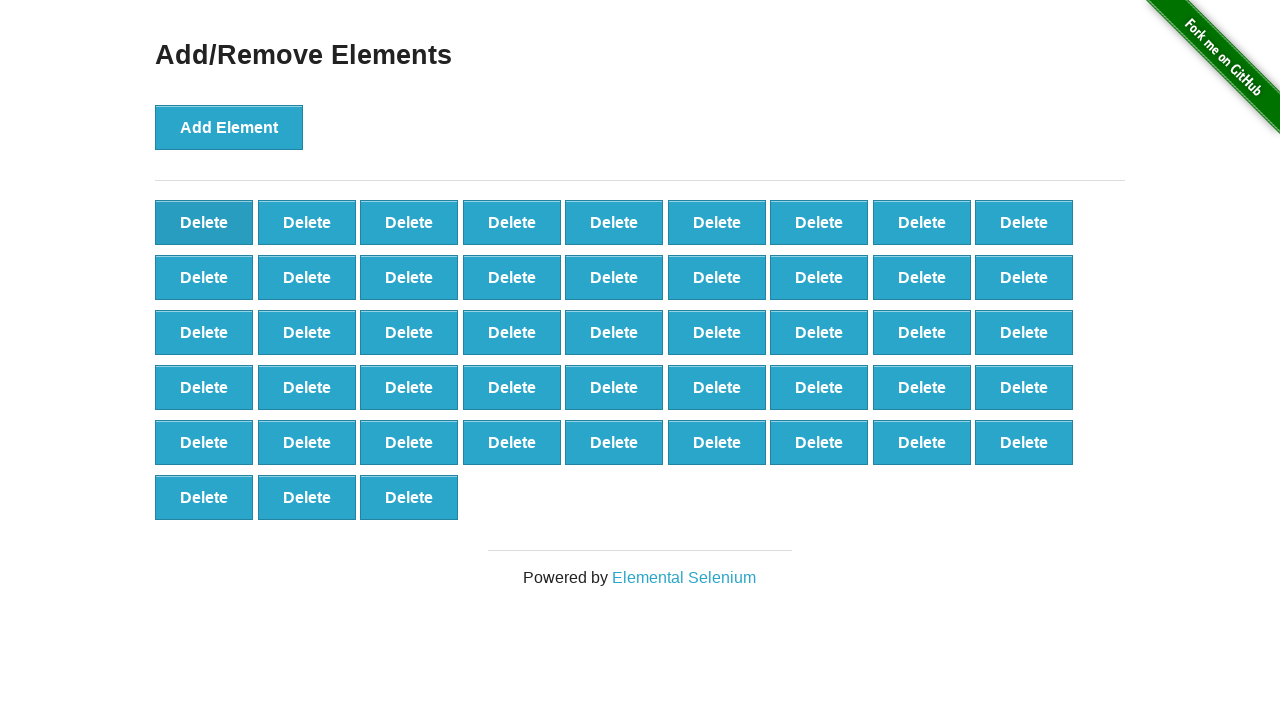

Clicked delete button to remove element (iteration 53/60) at (204, 222) on button[onclick='deleteElement()'] >> nth=0
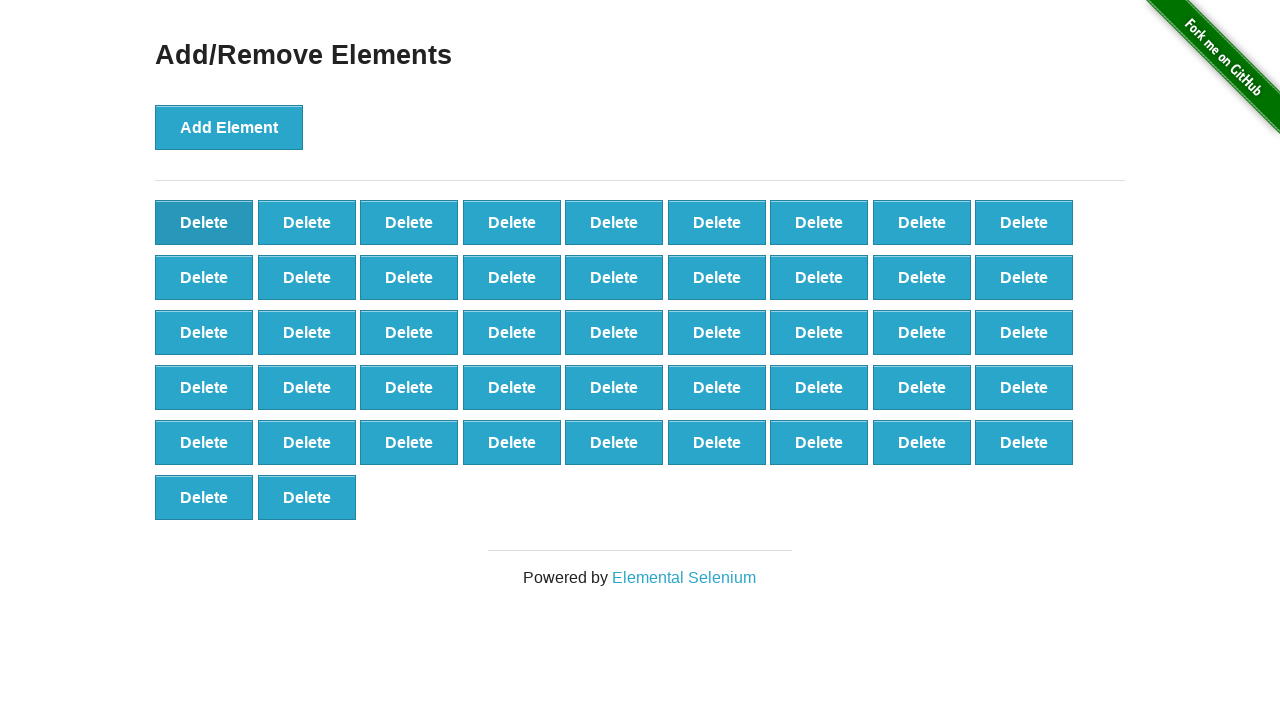

Clicked delete button to remove element (iteration 54/60) at (204, 222) on button[onclick='deleteElement()'] >> nth=0
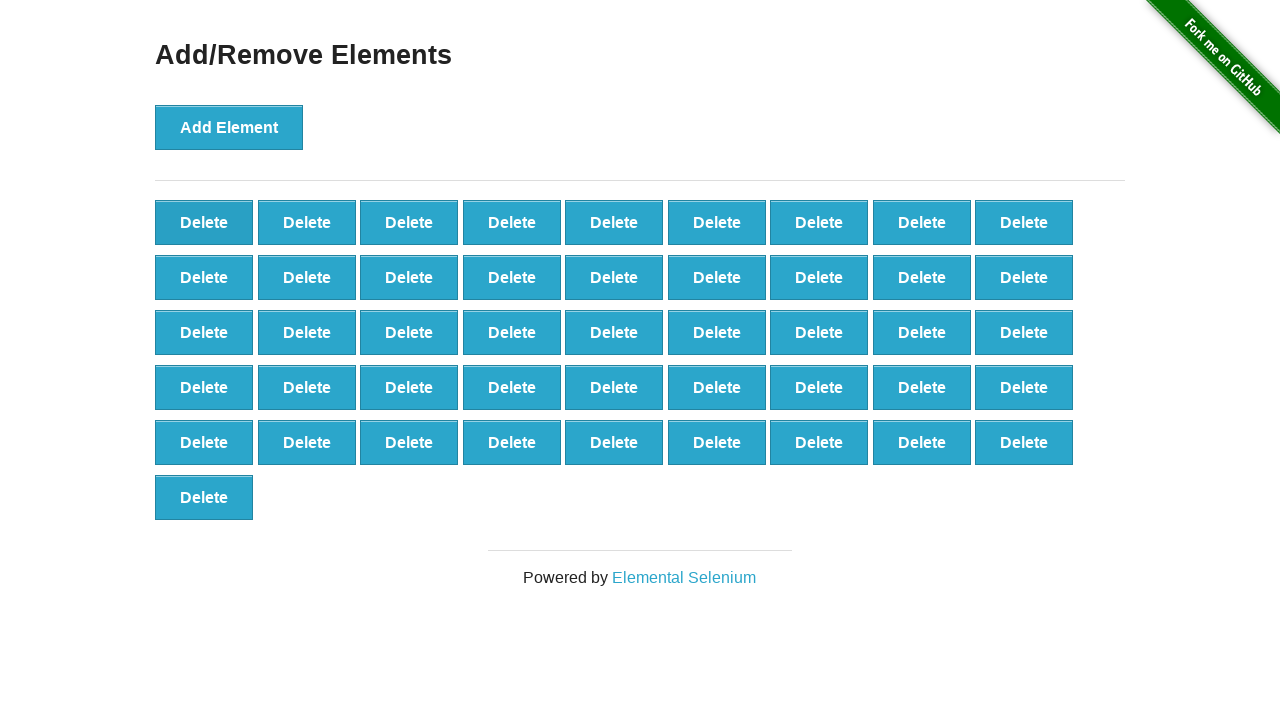

Clicked delete button to remove element (iteration 55/60) at (204, 222) on button[onclick='deleteElement()'] >> nth=0
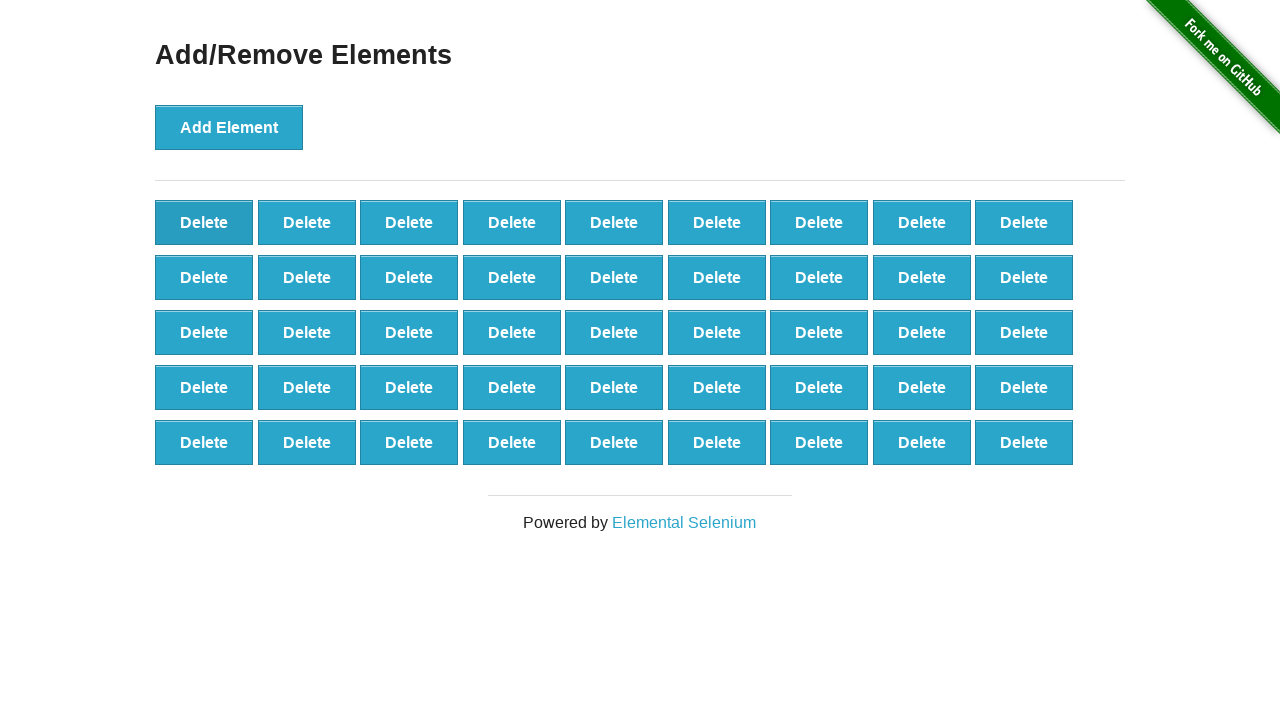

Clicked delete button to remove element (iteration 56/60) at (204, 222) on button[onclick='deleteElement()'] >> nth=0
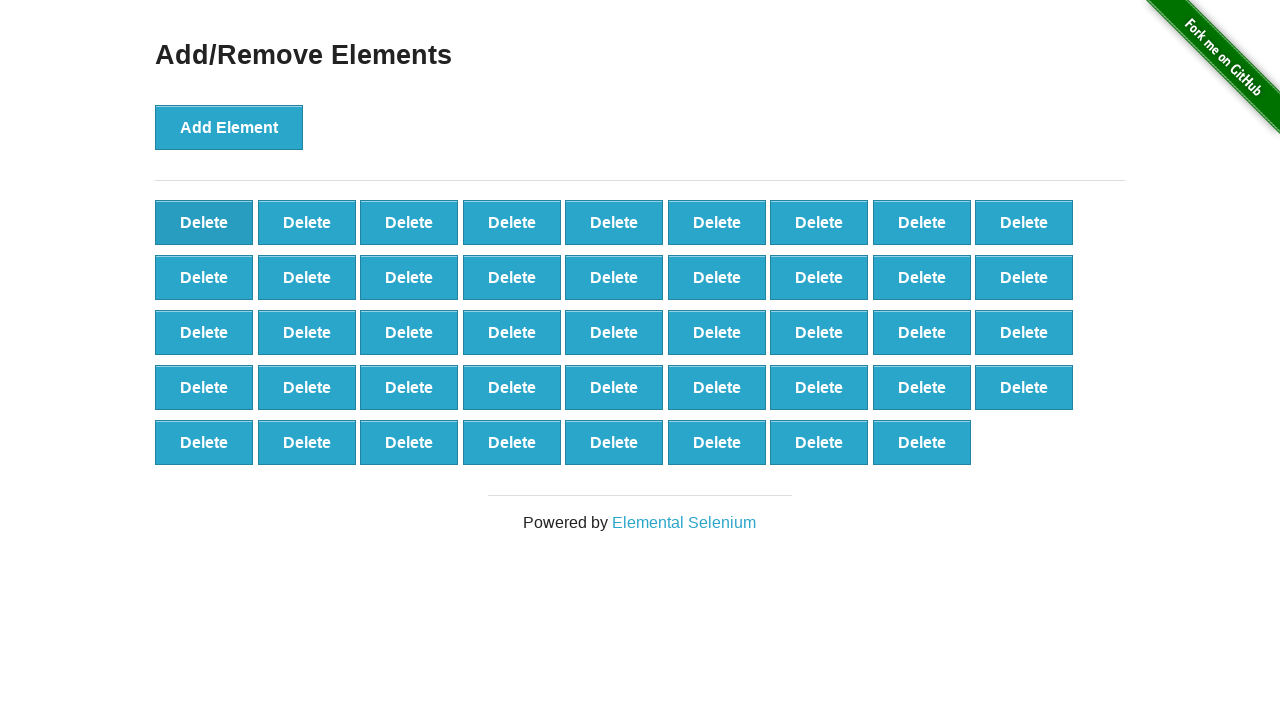

Clicked delete button to remove element (iteration 57/60) at (204, 222) on button[onclick='deleteElement()'] >> nth=0
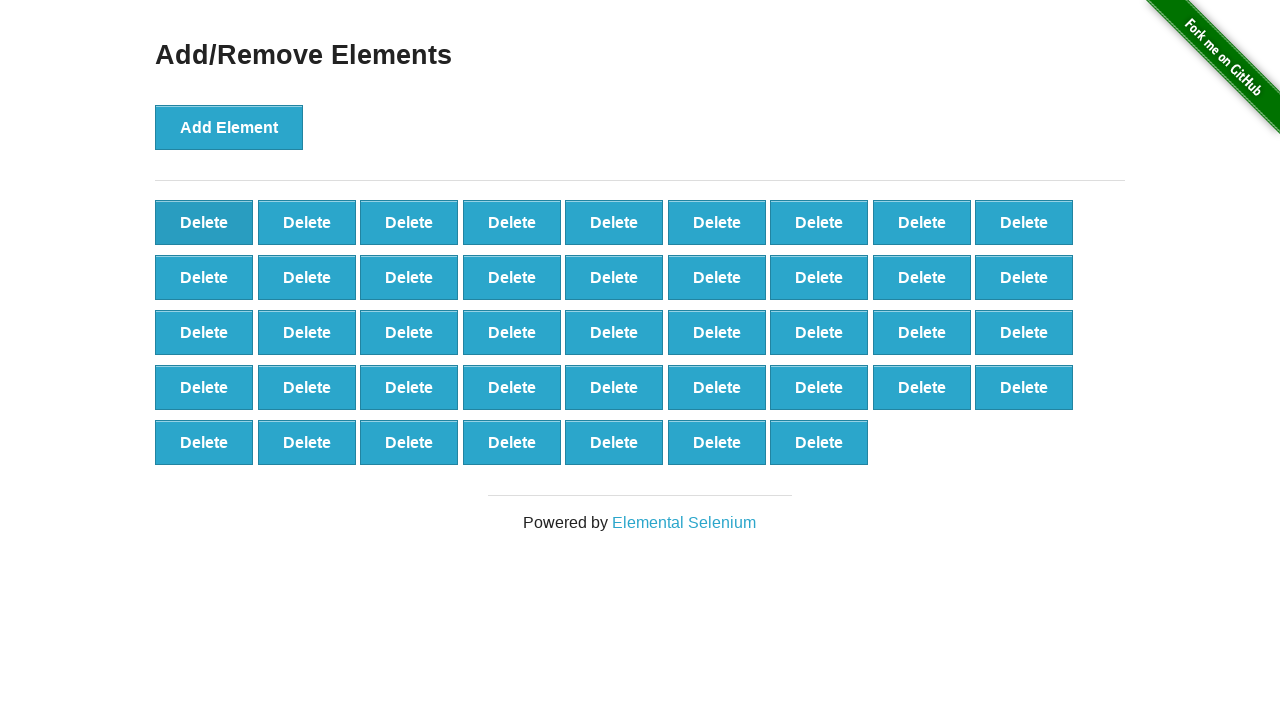

Clicked delete button to remove element (iteration 58/60) at (204, 222) on button[onclick='deleteElement()'] >> nth=0
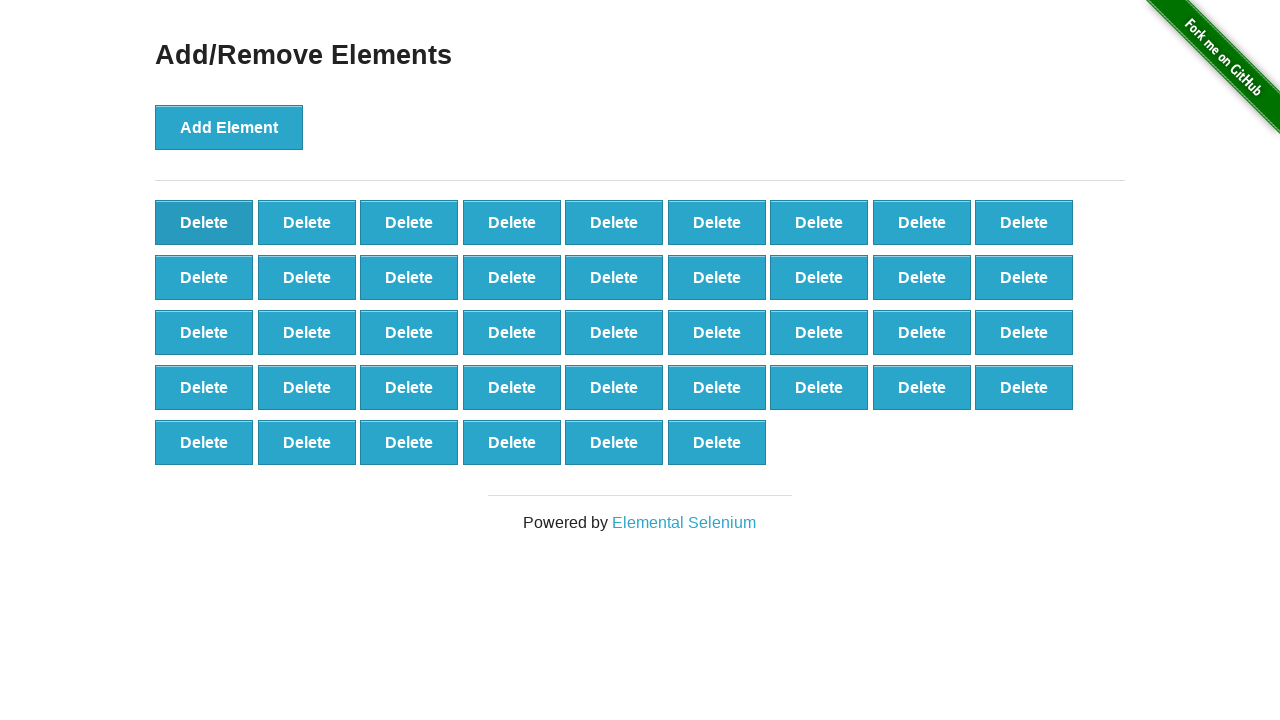

Clicked delete button to remove element (iteration 59/60) at (204, 222) on button[onclick='deleteElement()'] >> nth=0
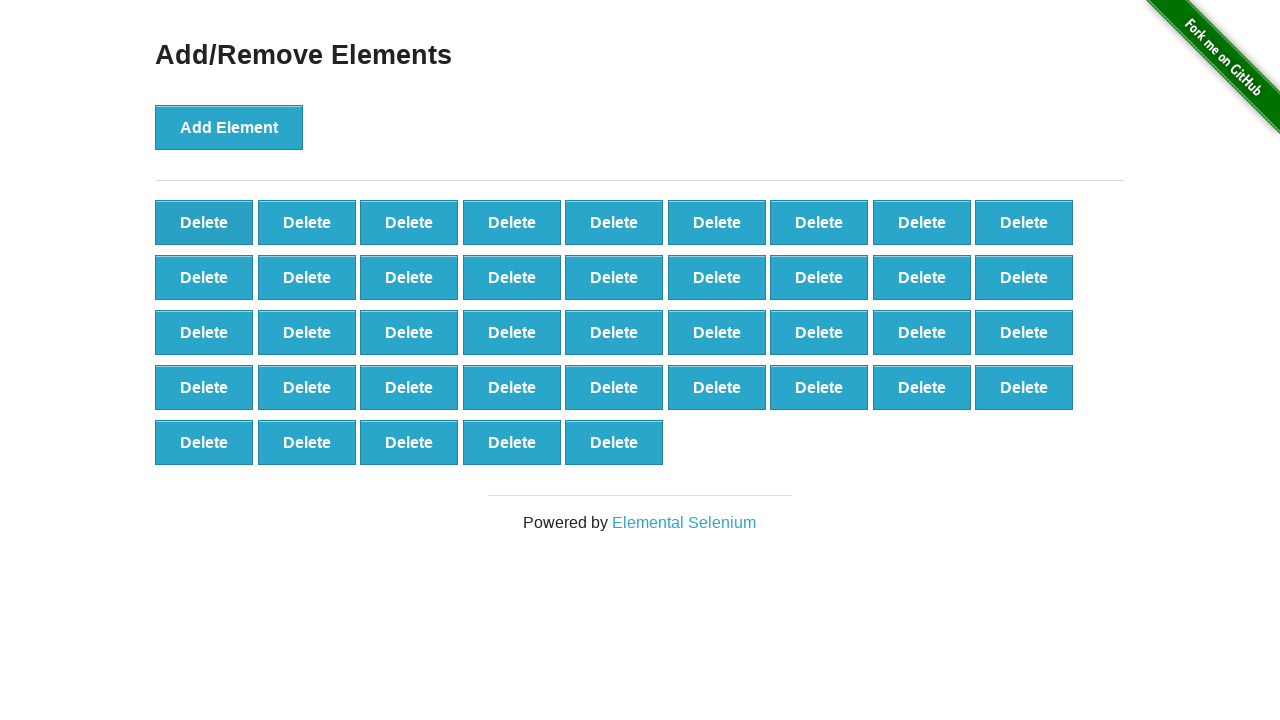

Clicked delete button to remove element (iteration 60/60) at (204, 222) on button[onclick='deleteElement()'] >> nth=0
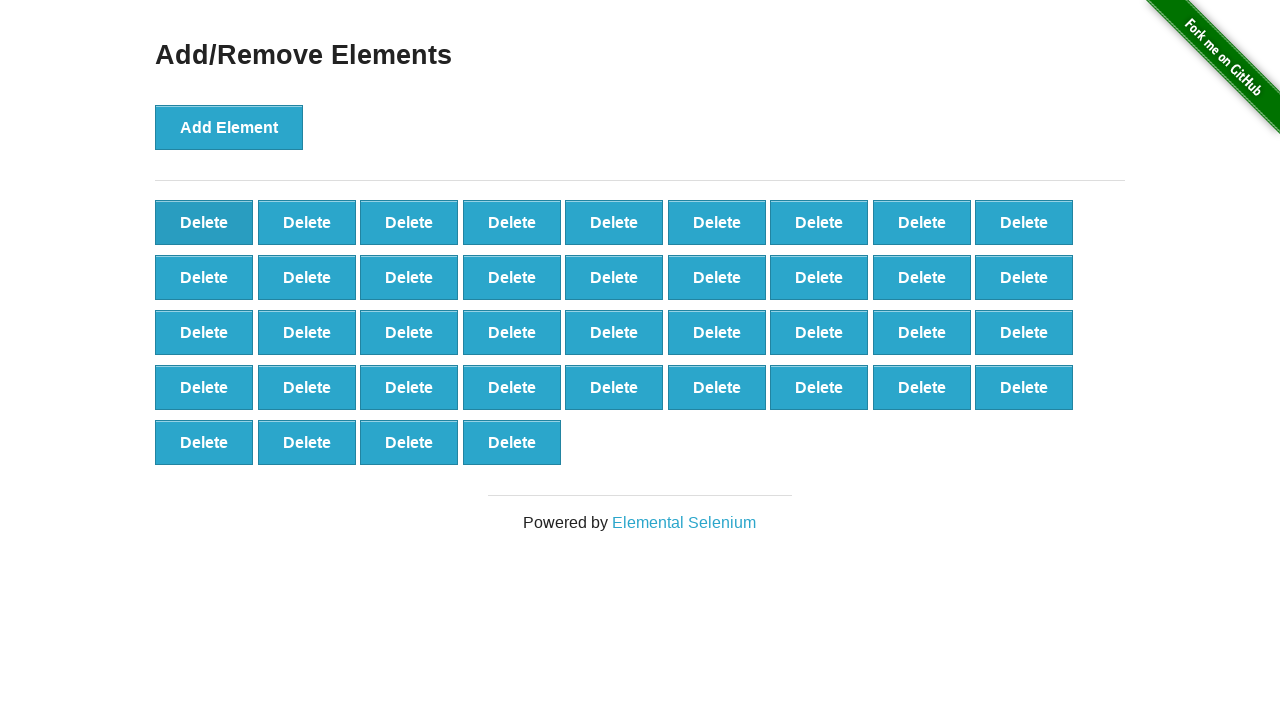

Counted remaining delete buttons: 40 (expected: 40)
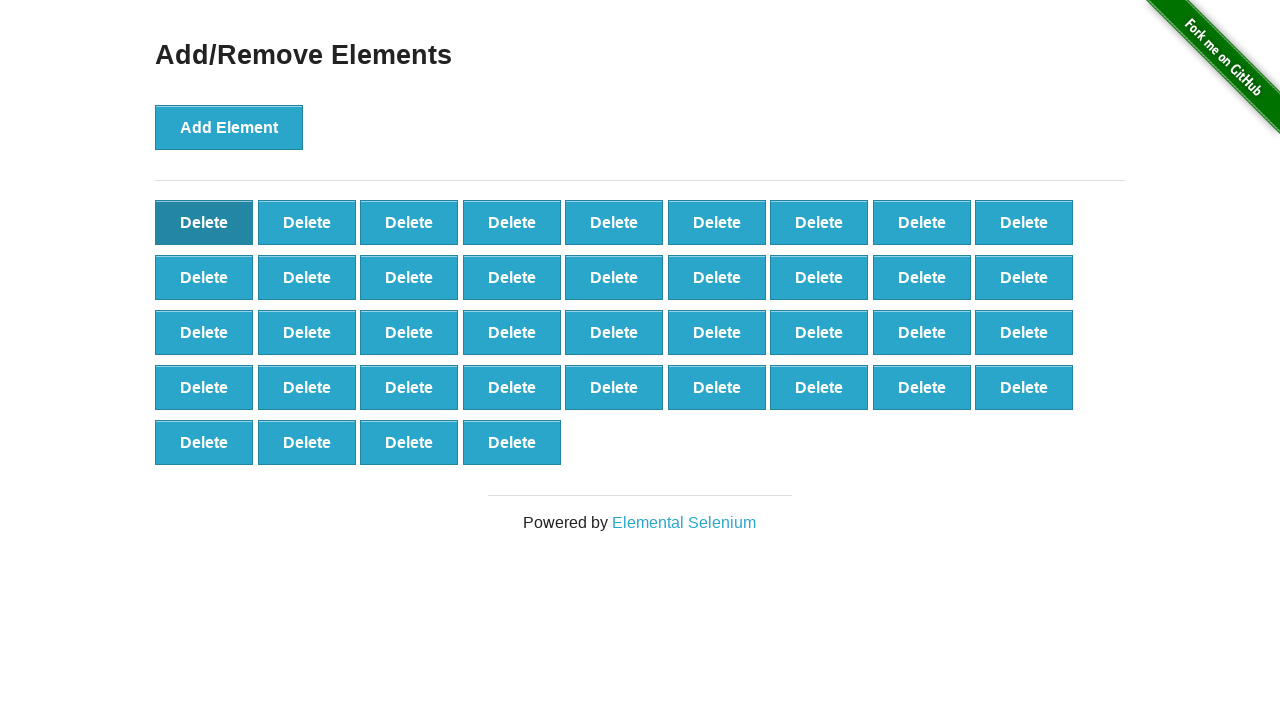

Assertion passed: 40 delete buttons remain as expected
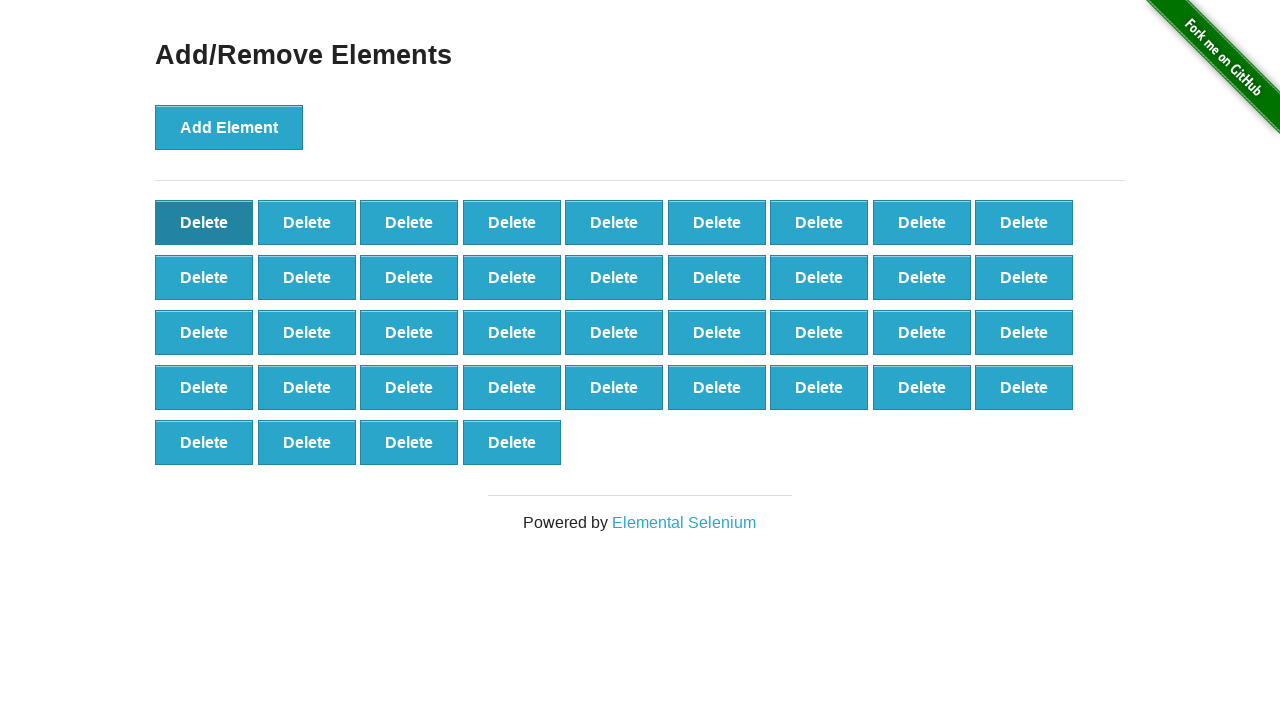

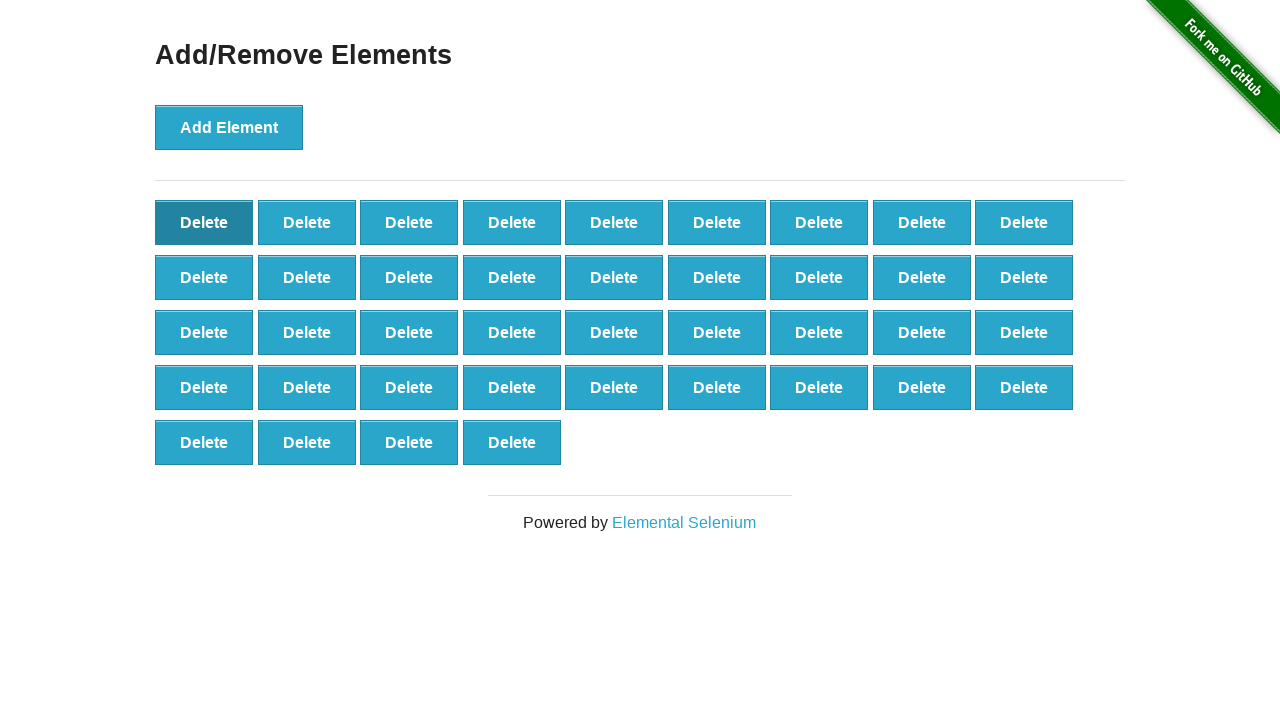